Tests the flight search application by selecting different origin and destination cities, submitting searches, and verifying that flight results are displayed correctly. The test iterates through multiple city combinations to ensure the search functionality works properly.

Starting URL: https://flights-app.pages.dev/

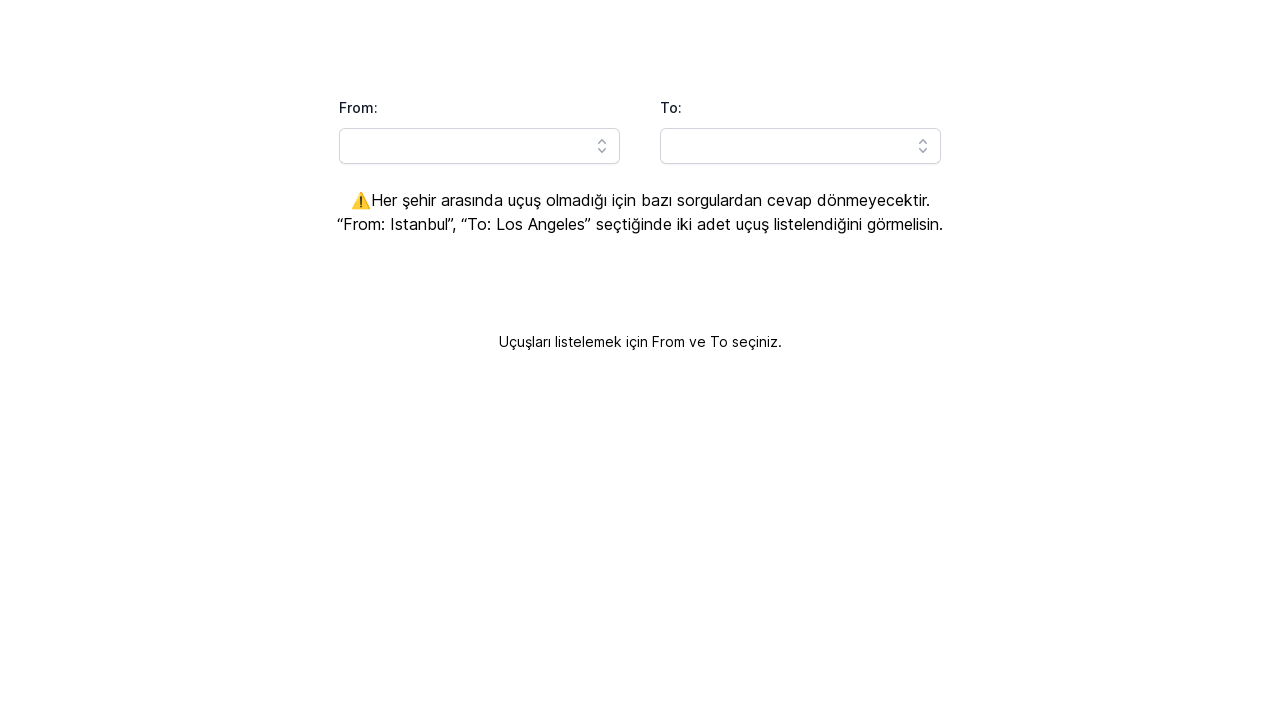

Cleared 'From' input field on #headlessui-combobox-input-\:Rq9lla\:
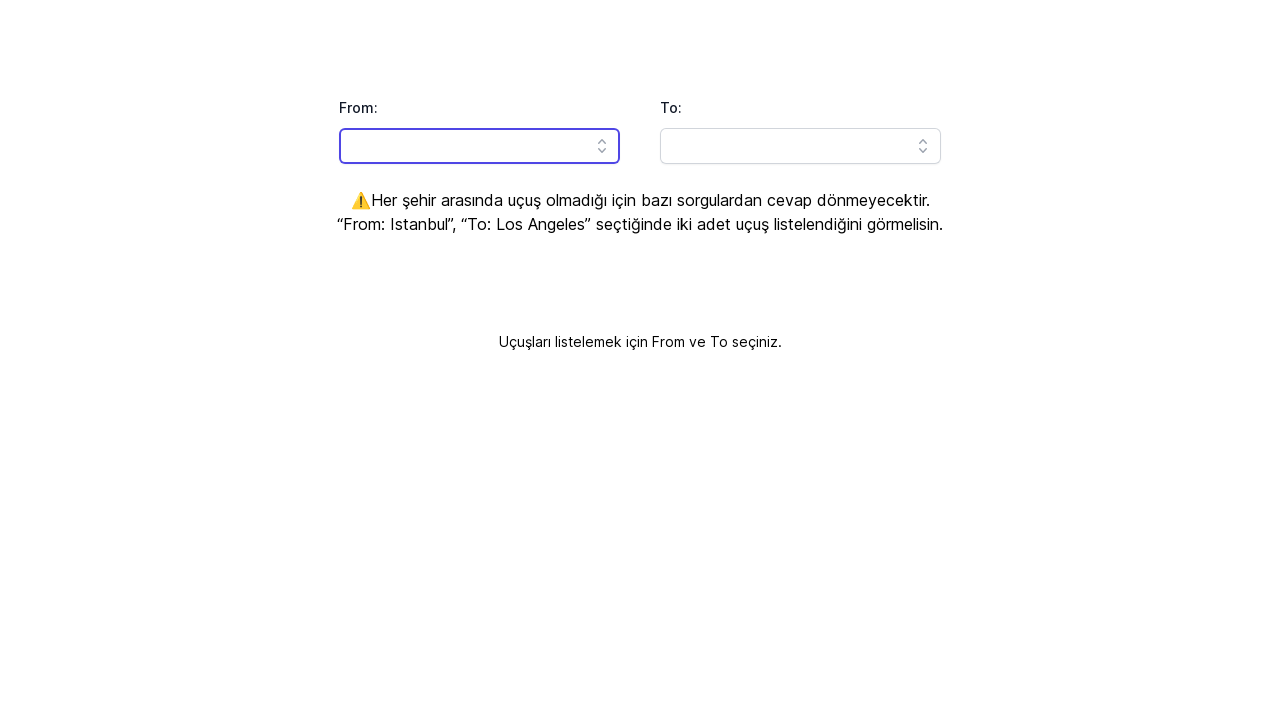

Filled 'From' field with 'Istanbul' on #headlessui-combobox-input-\:Rq9lla\:
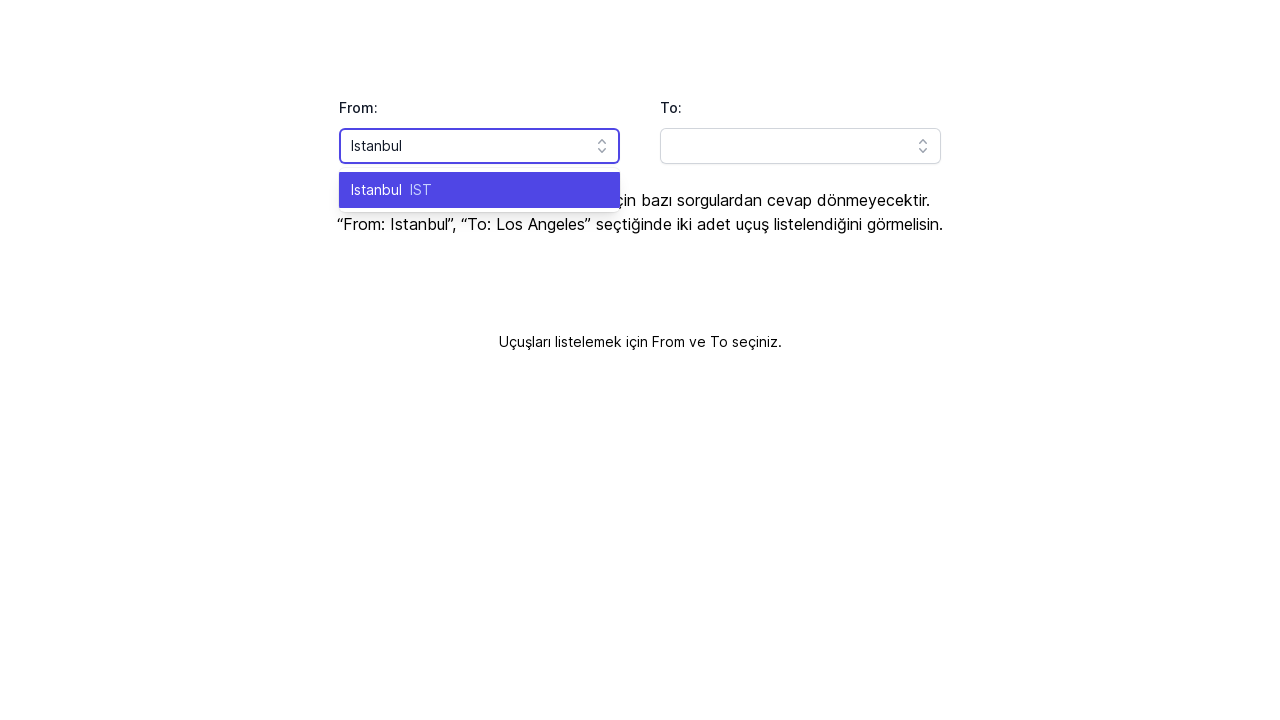

Pressed Enter to select 'Istanbul' as origin on #headlessui-combobox-input-\:Rq9lla\:
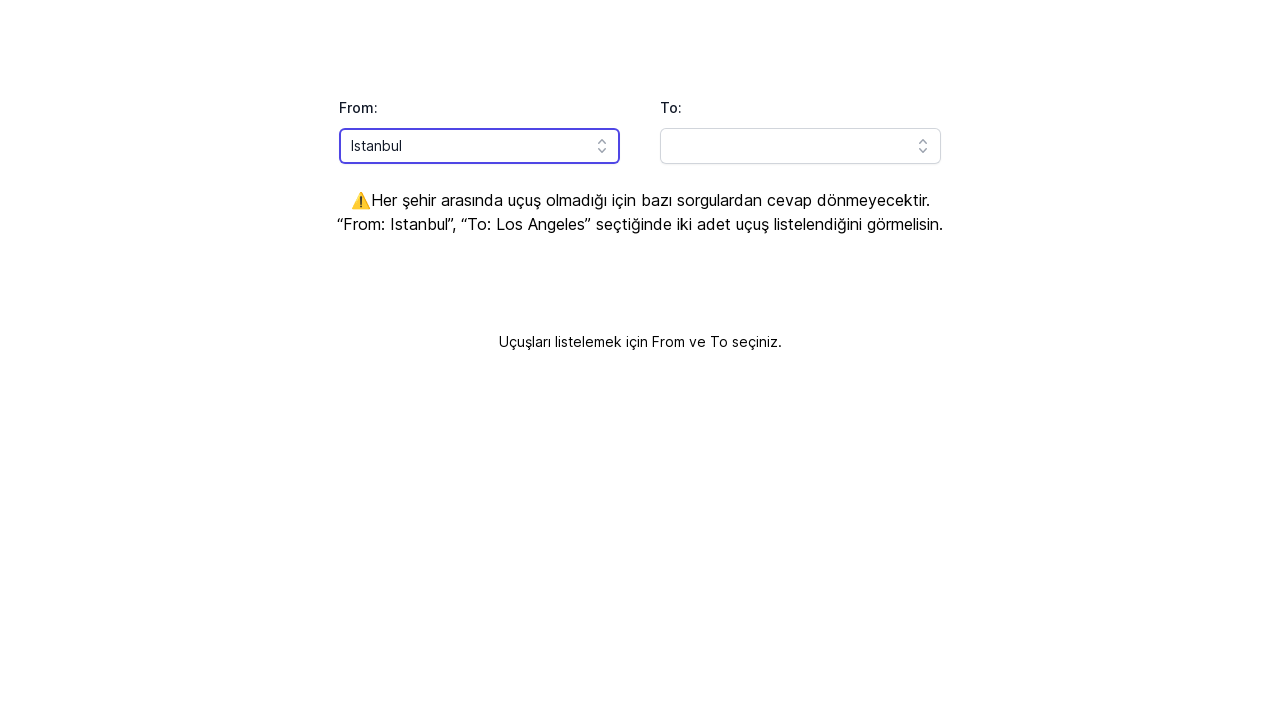

Waited for 'From' selection to register
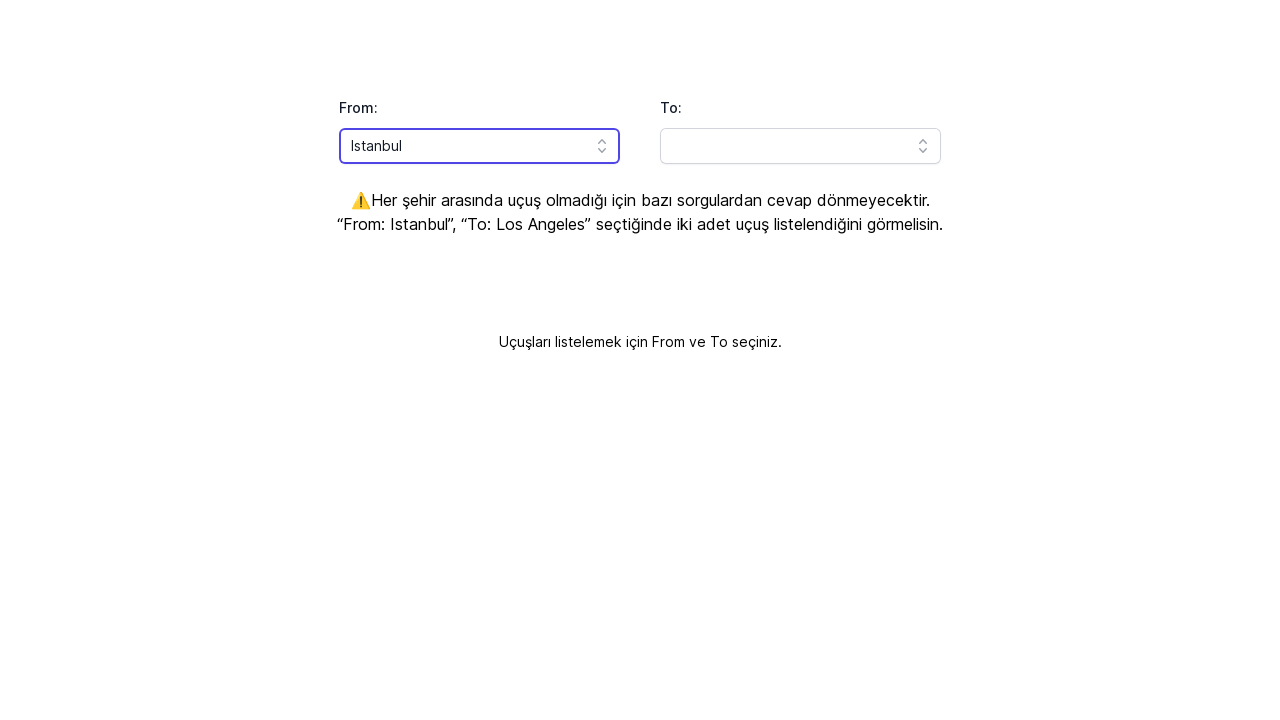

Cleared 'To' input field on #headlessui-combobox-input-\:Rqhlla\:
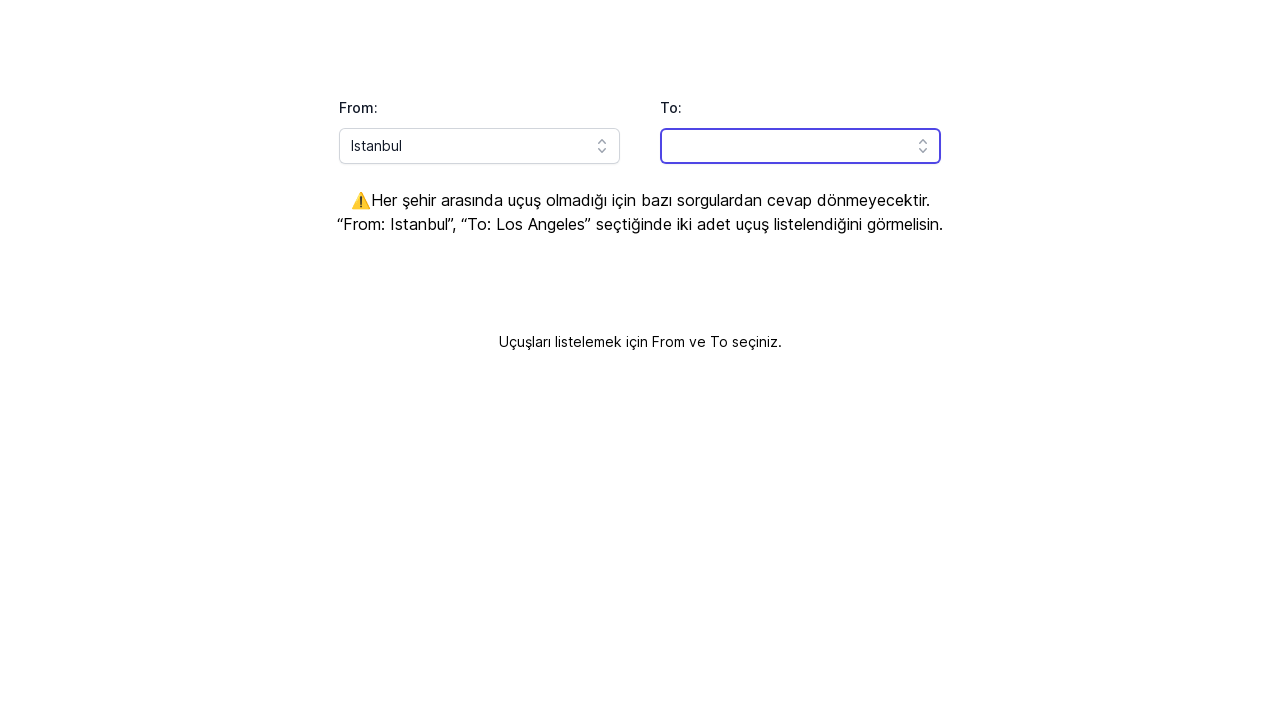

Filled 'To' field with 'New York' on #headlessui-combobox-input-\:Rqhlla\:
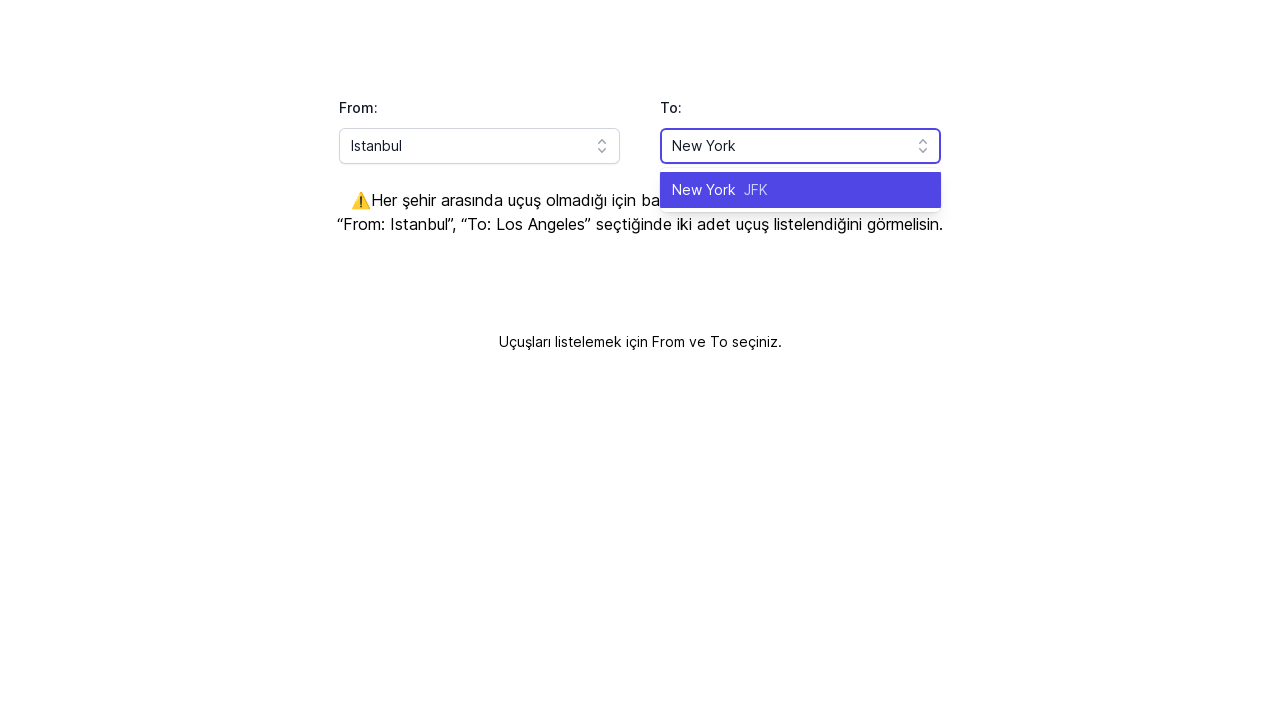

Pressed Enter to select 'New York' as destination on #headlessui-combobox-input-\:Rqhlla\:
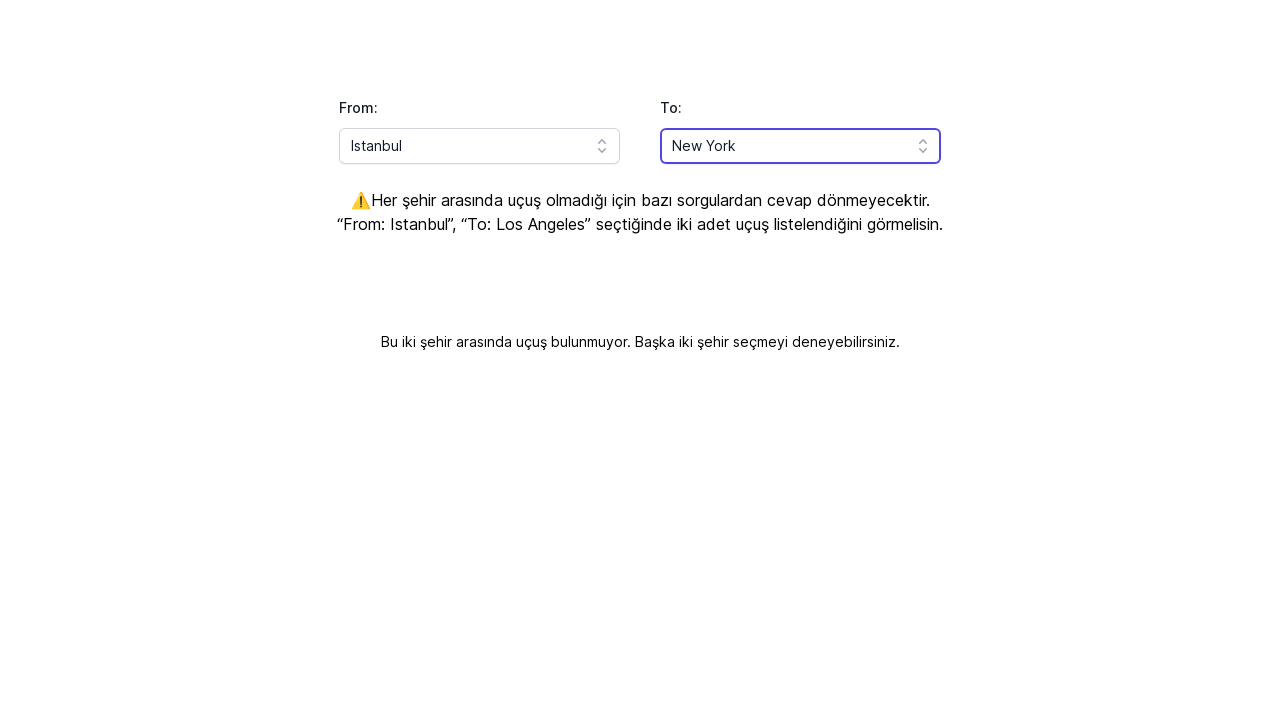

Waited for flight search results to load
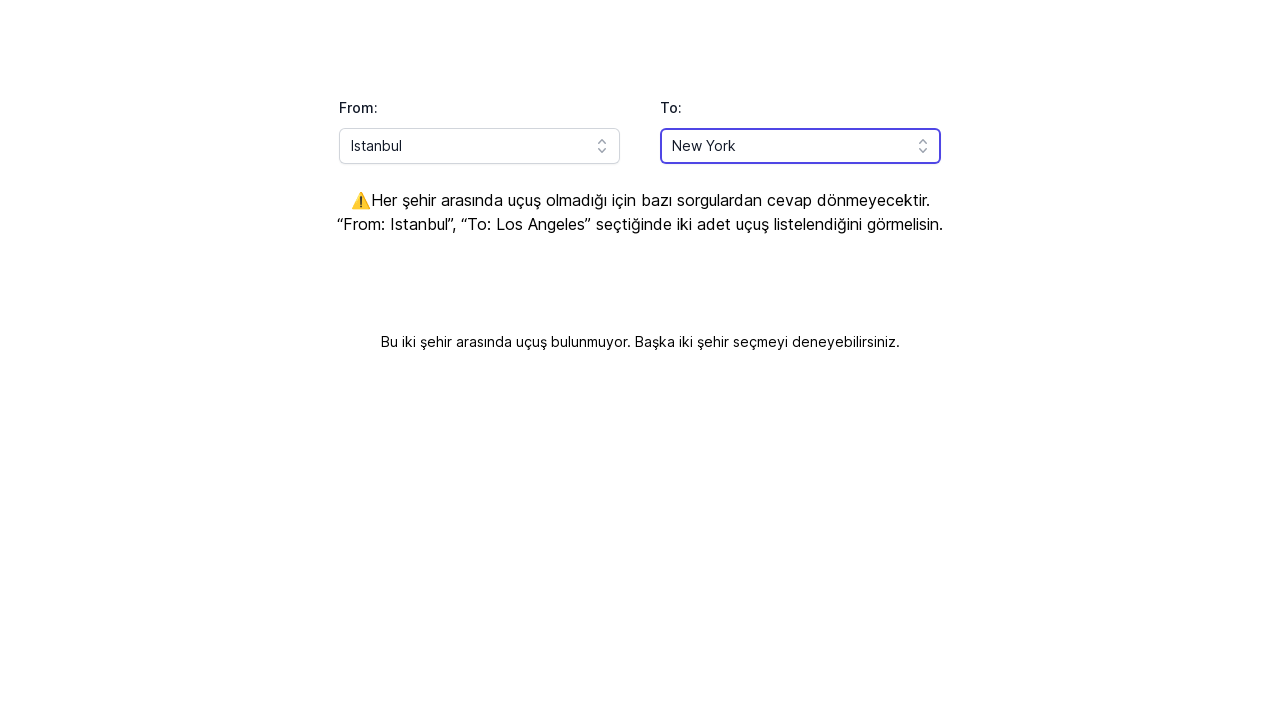

No results found for Istanbul to New York
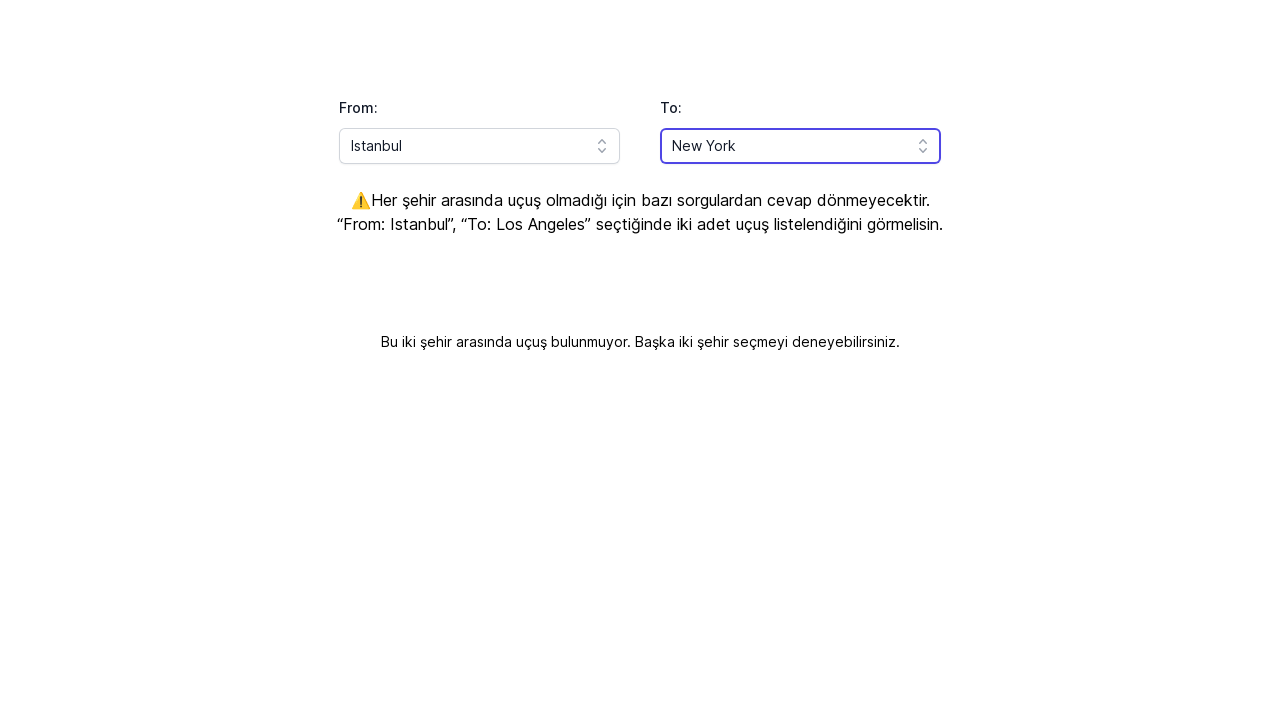

Cleared 'From' input field on #headlessui-combobox-input-\:Rq9lla\:
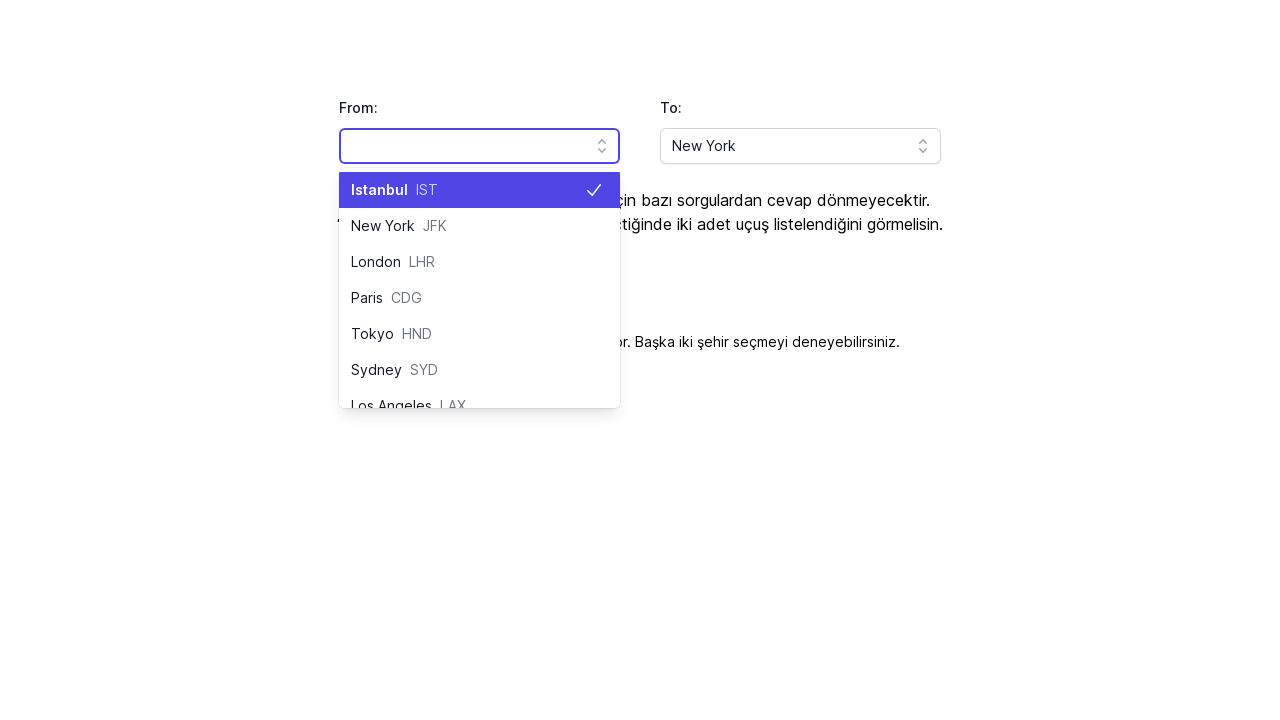

Filled 'From' field with 'Istanbul' on #headlessui-combobox-input-\:Rq9lla\:
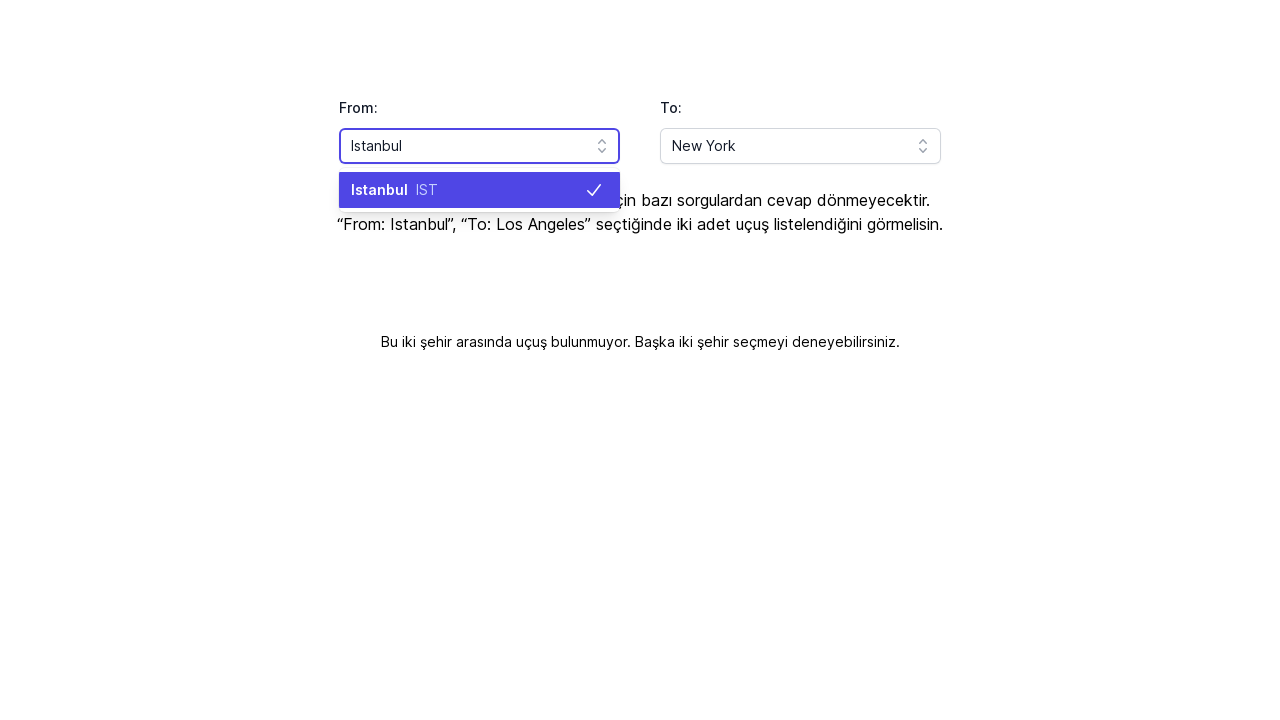

Pressed Enter to select 'Istanbul' as origin on #headlessui-combobox-input-\:Rq9lla\:
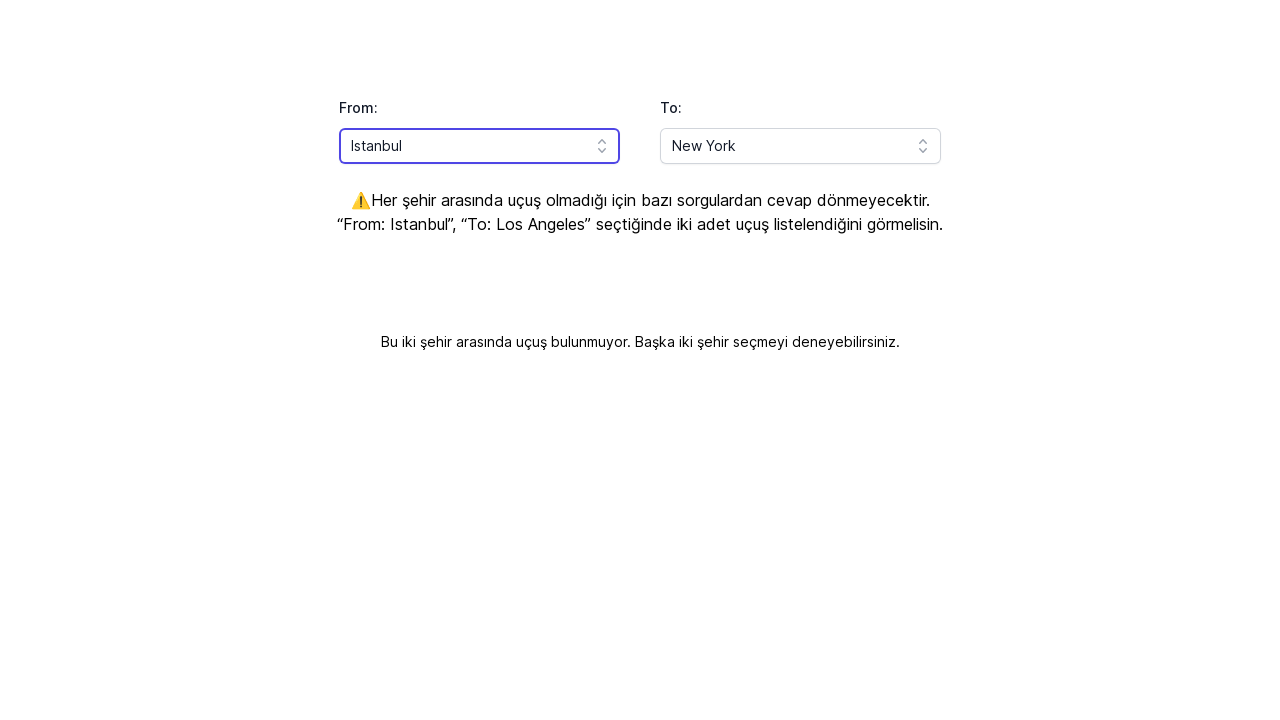

Waited for 'From' selection to register
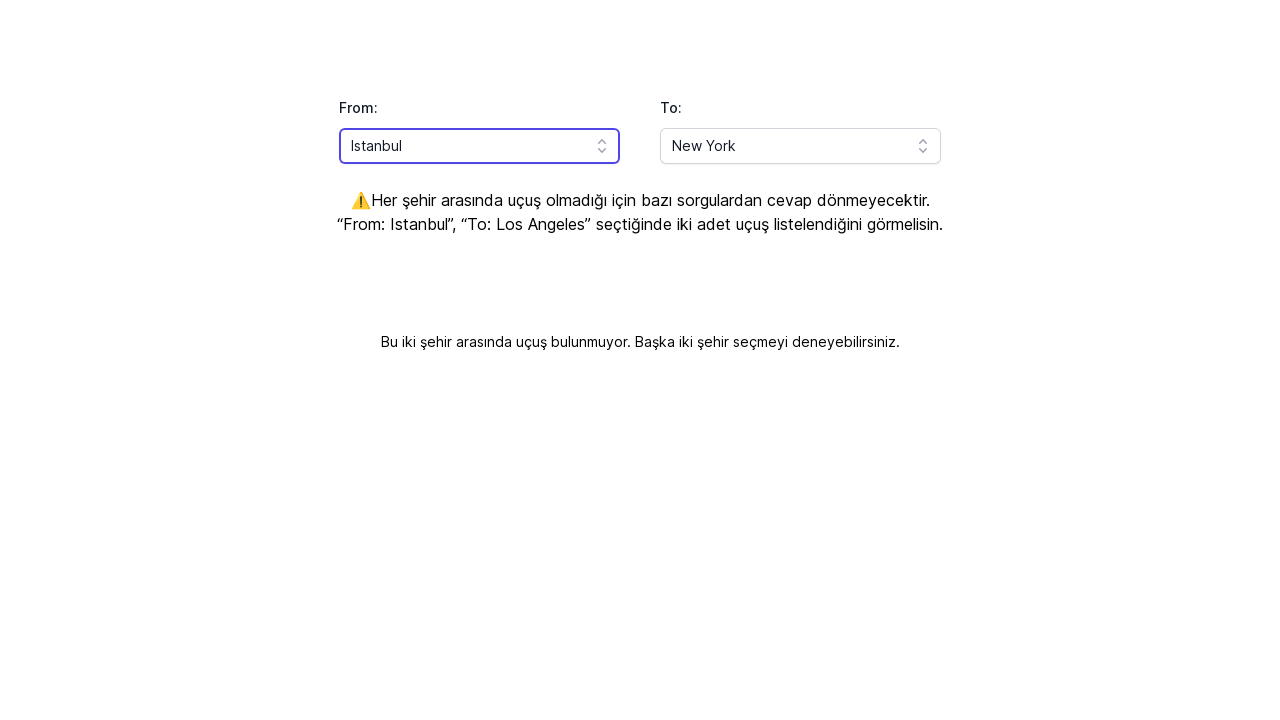

Cleared 'To' input field on #headlessui-combobox-input-\:Rqhlla\:
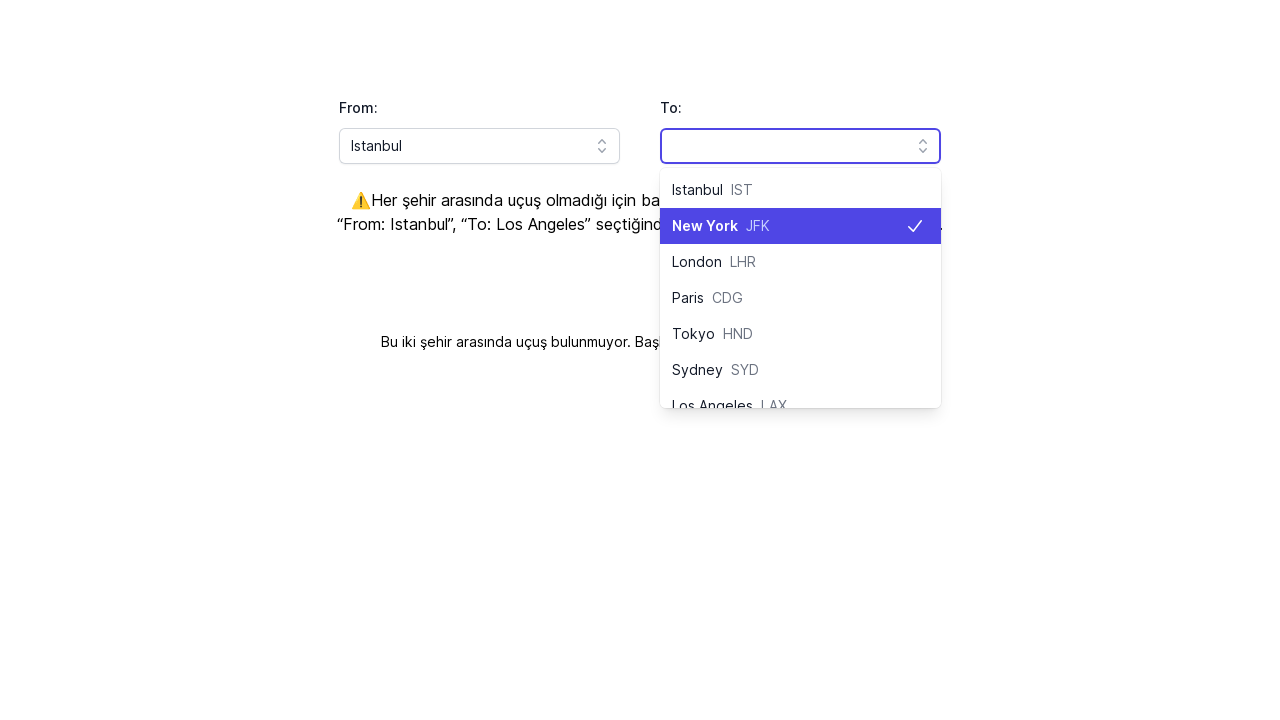

Filled 'To' field with 'London' on #headlessui-combobox-input-\:Rqhlla\:
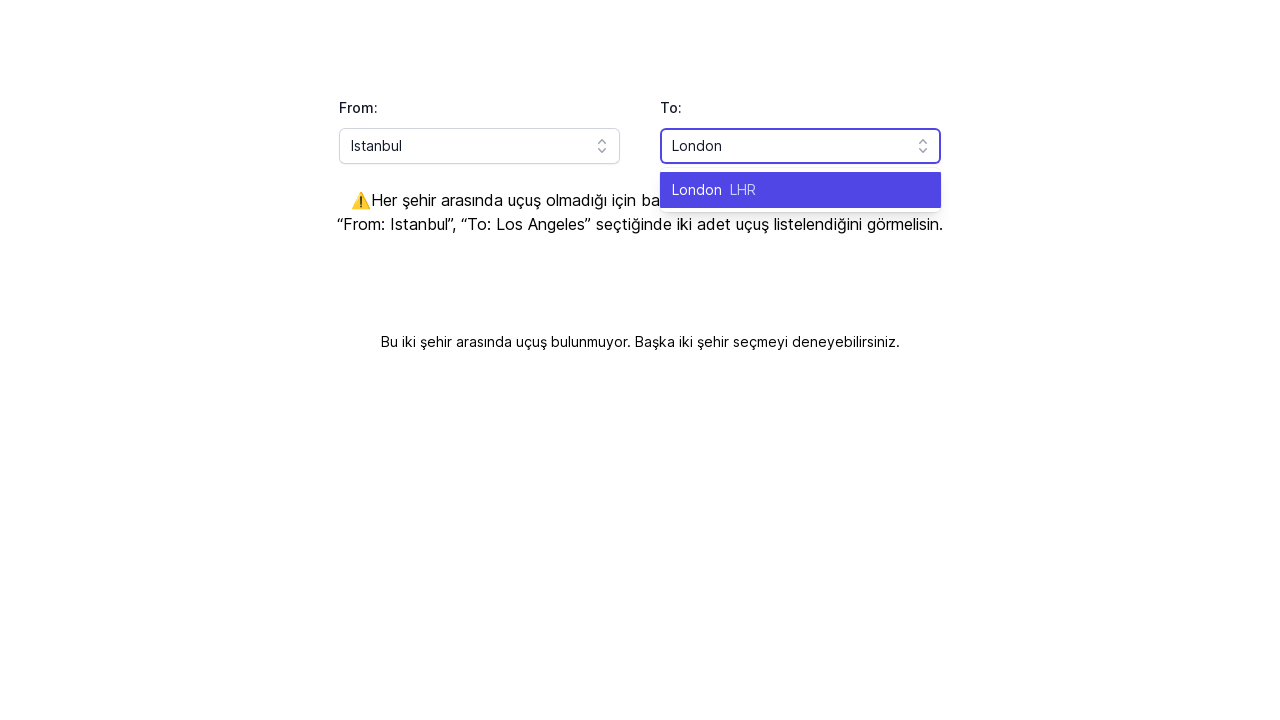

Pressed Enter to select 'London' as destination on #headlessui-combobox-input-\:Rqhlla\:
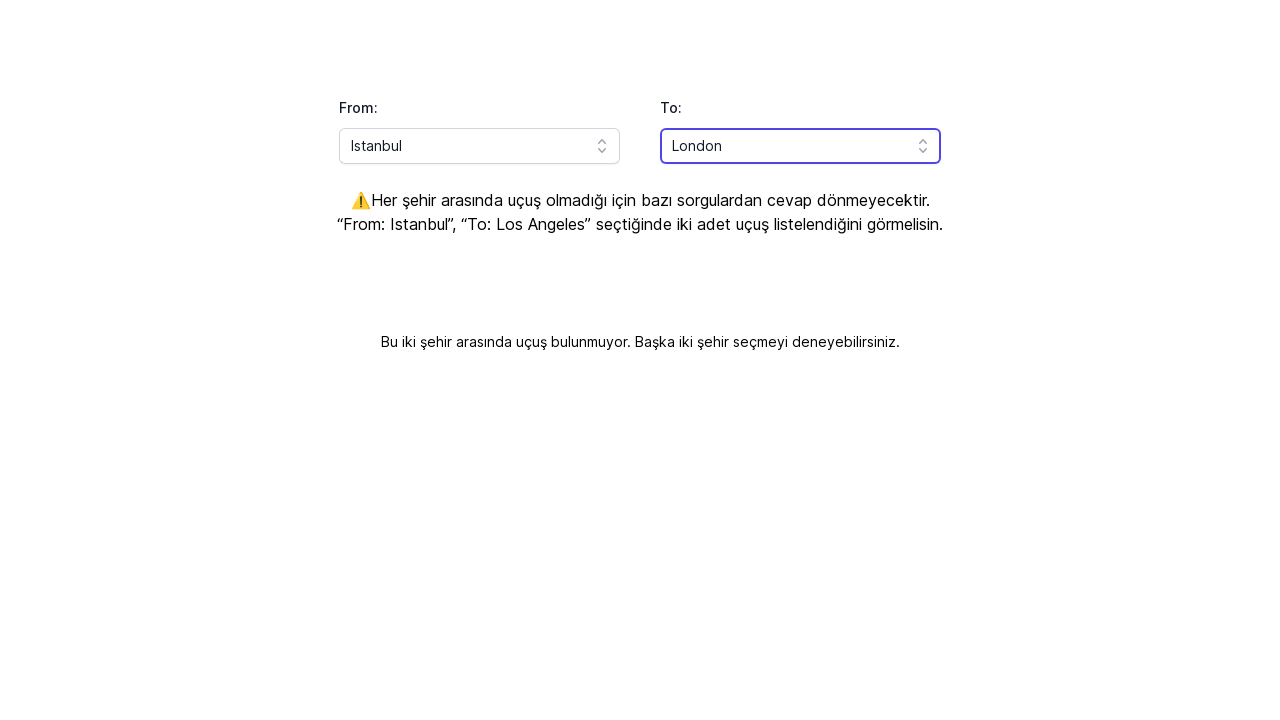

Waited for flight search results to load
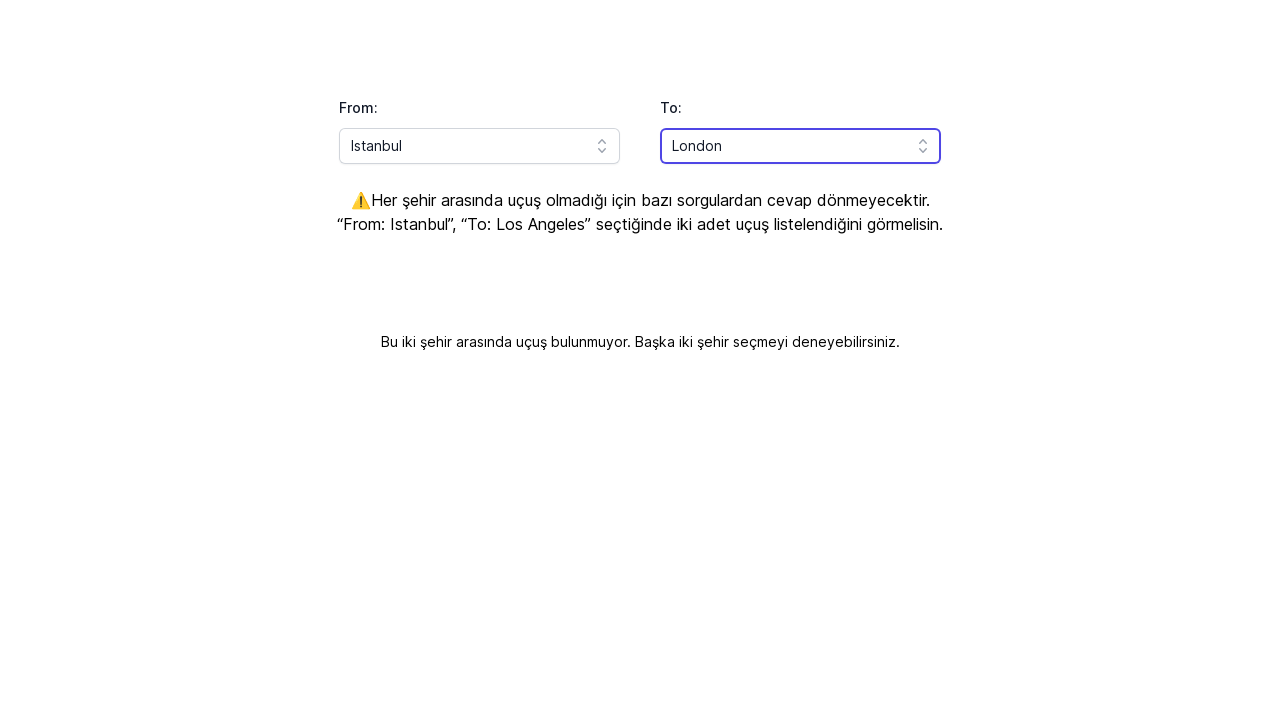

No results found for Istanbul to London
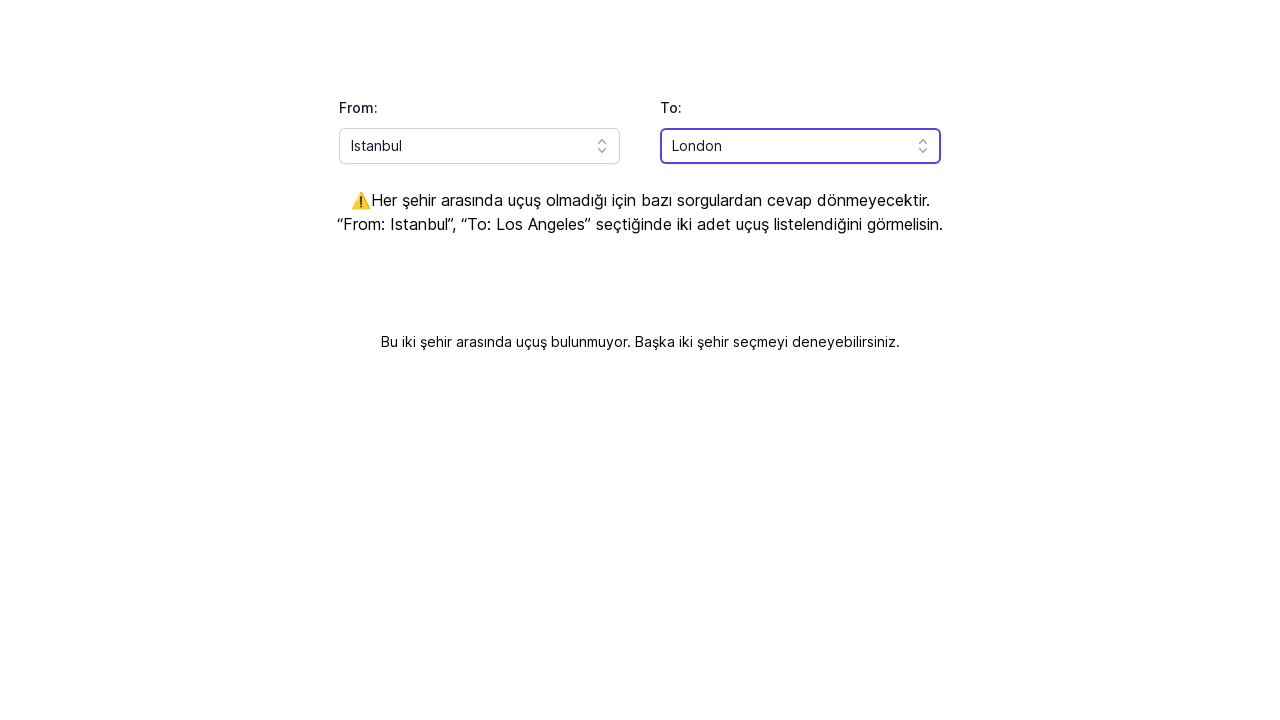

Cleared 'From' input field on #headlessui-combobox-input-\:Rq9lla\:
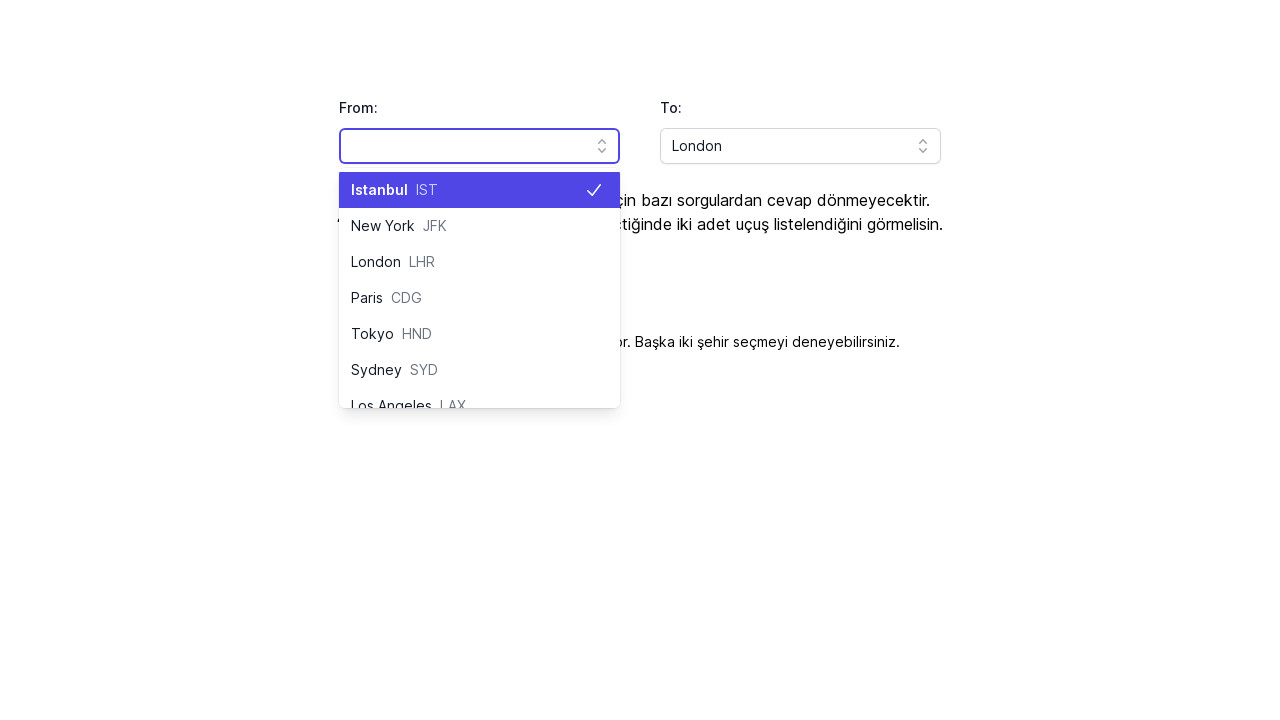

Filled 'From' field with 'Istanbul' on #headlessui-combobox-input-\:Rq9lla\:
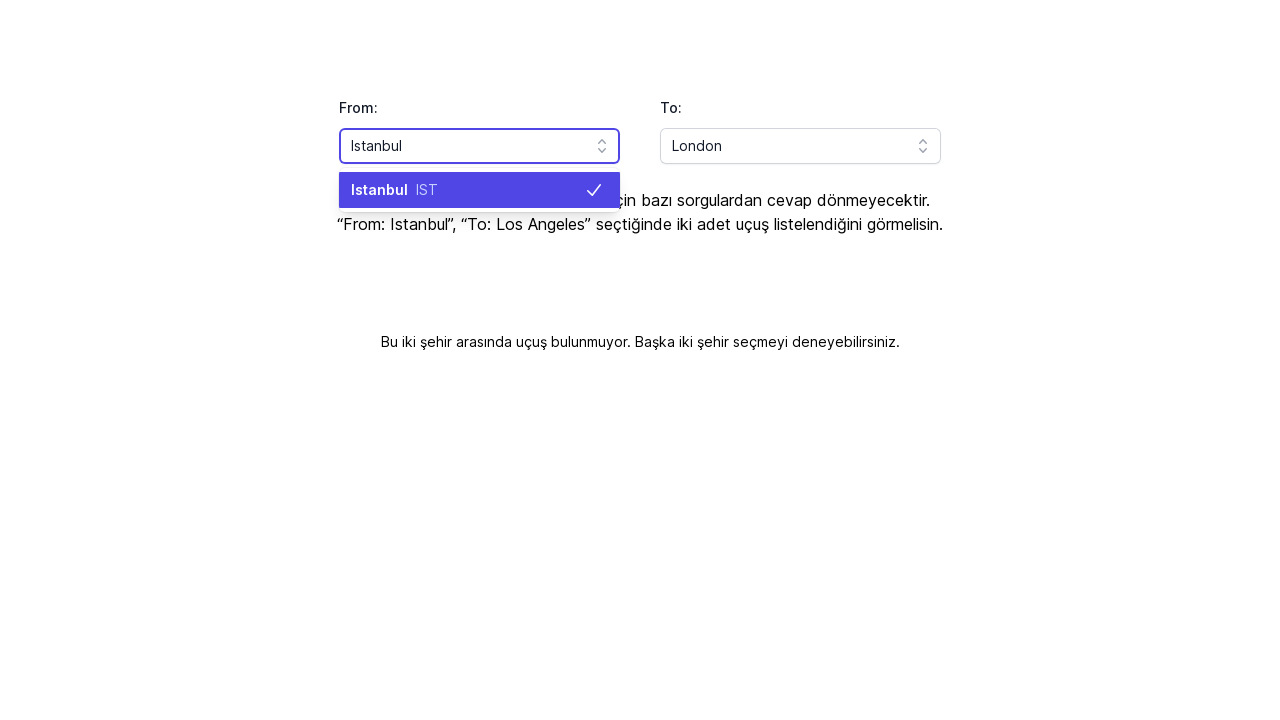

Pressed Enter to select 'Istanbul' as origin on #headlessui-combobox-input-\:Rq9lla\:
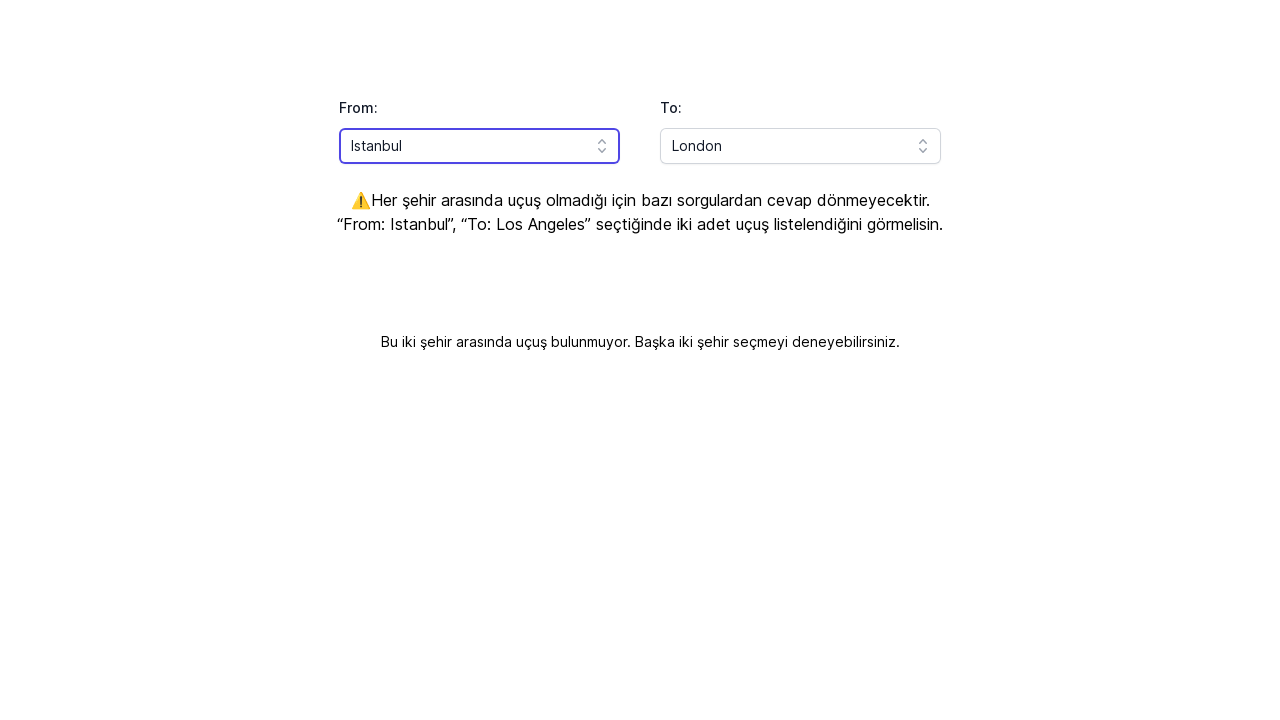

Waited for 'From' selection to register
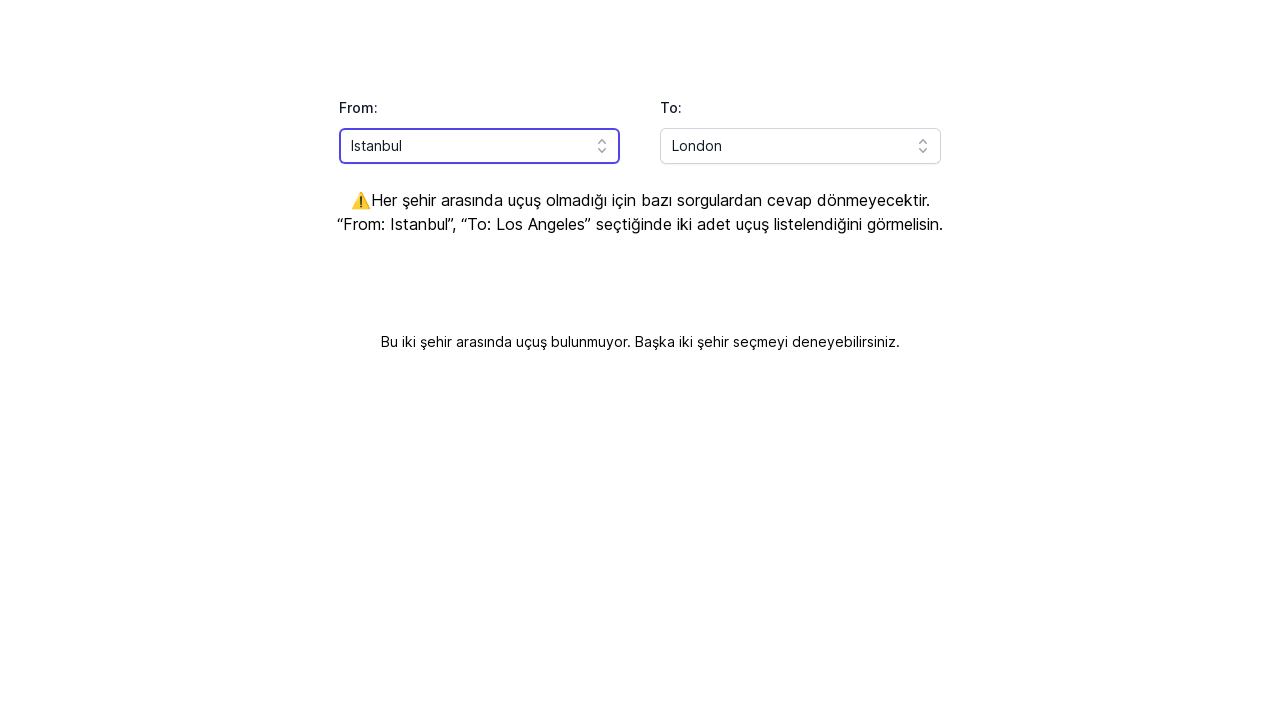

Cleared 'To' input field on #headlessui-combobox-input-\:Rqhlla\:
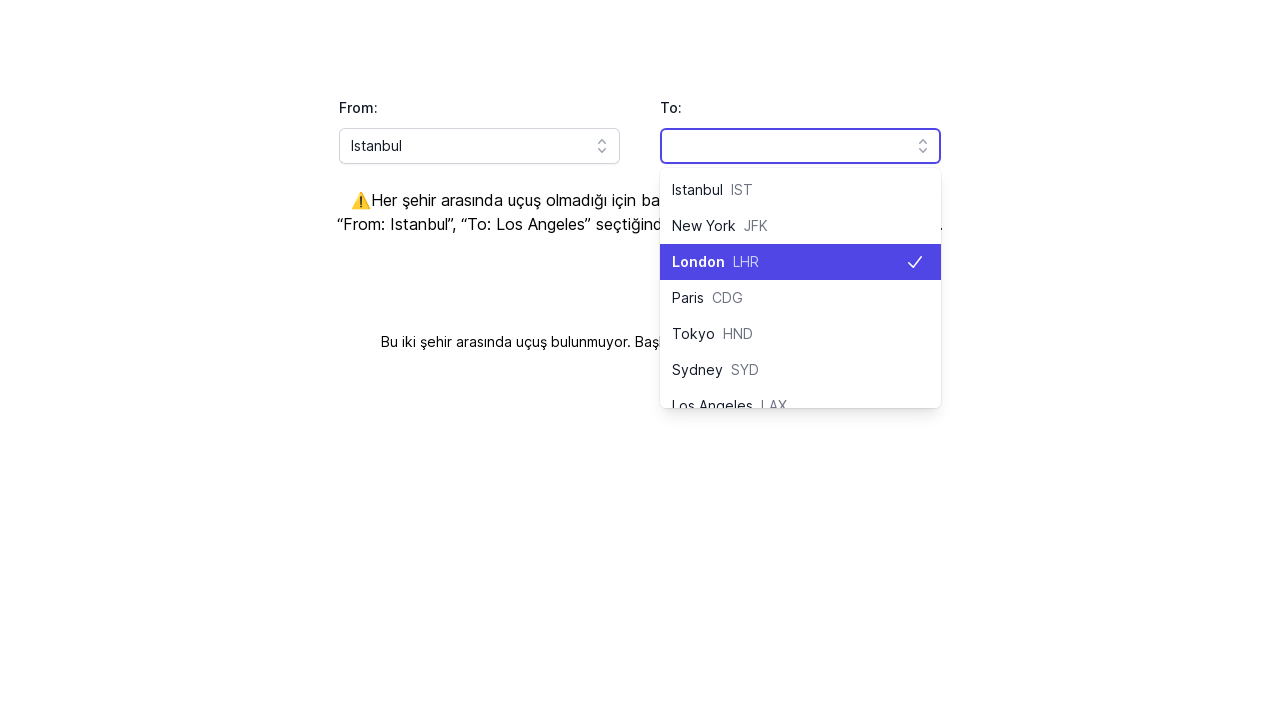

Filled 'To' field with 'Paris' on #headlessui-combobox-input-\:Rqhlla\:
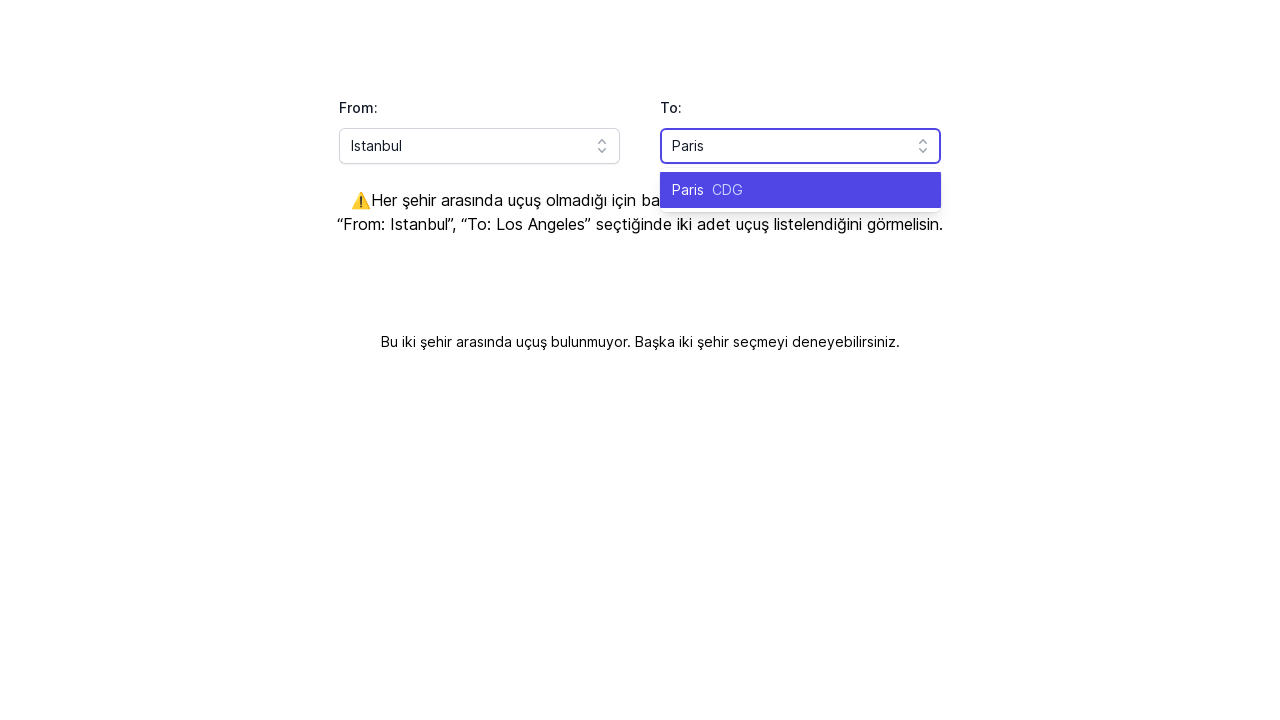

Pressed Enter to select 'Paris' as destination on #headlessui-combobox-input-\:Rqhlla\:
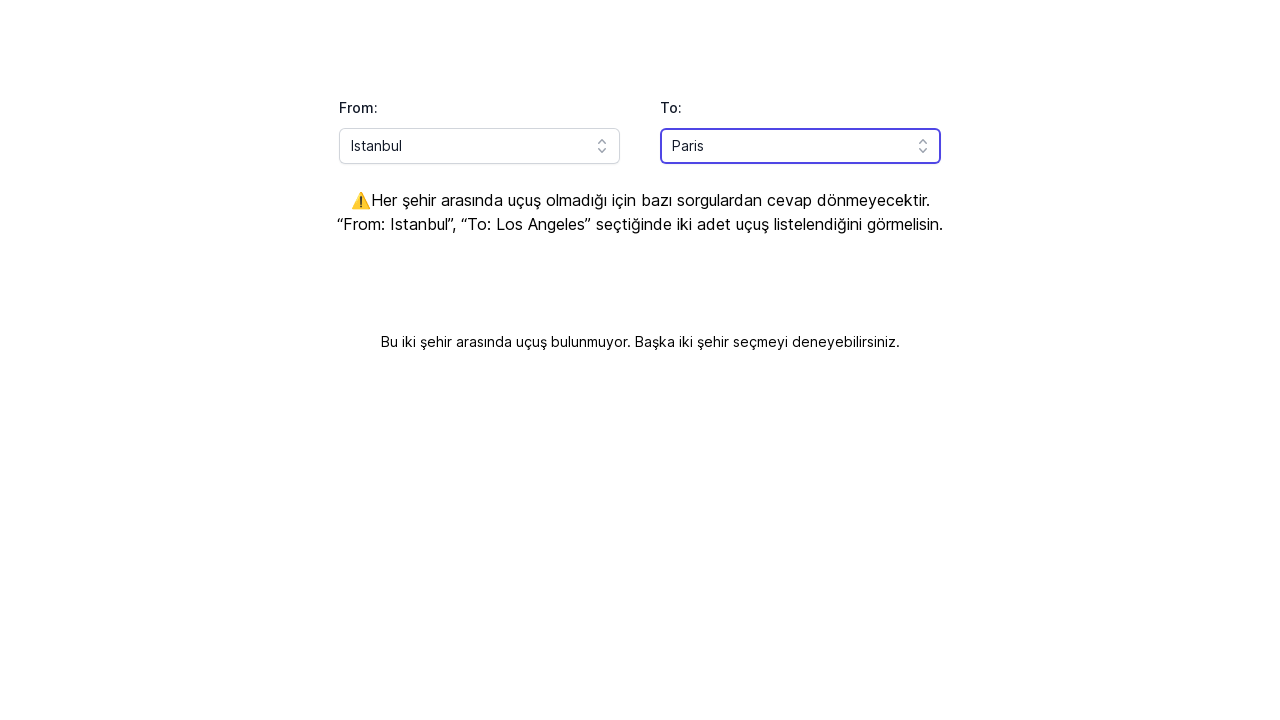

Waited for flight search results to load
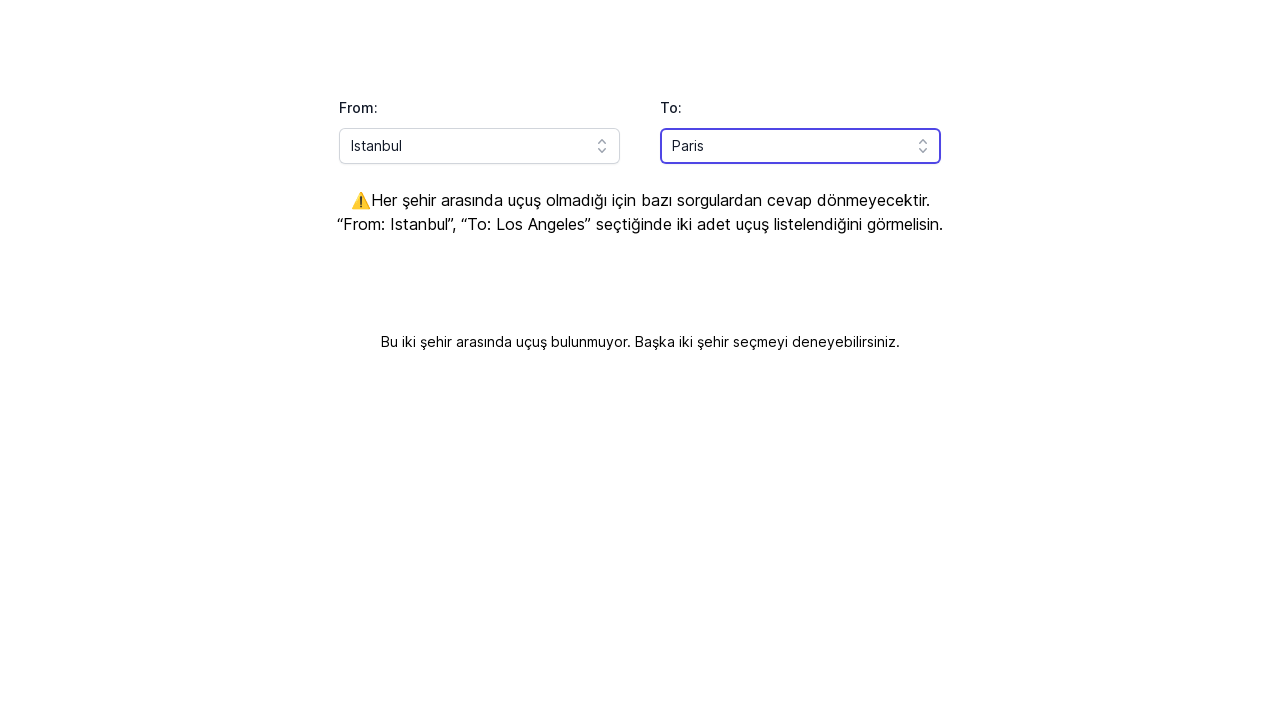

No results found for Istanbul to Paris
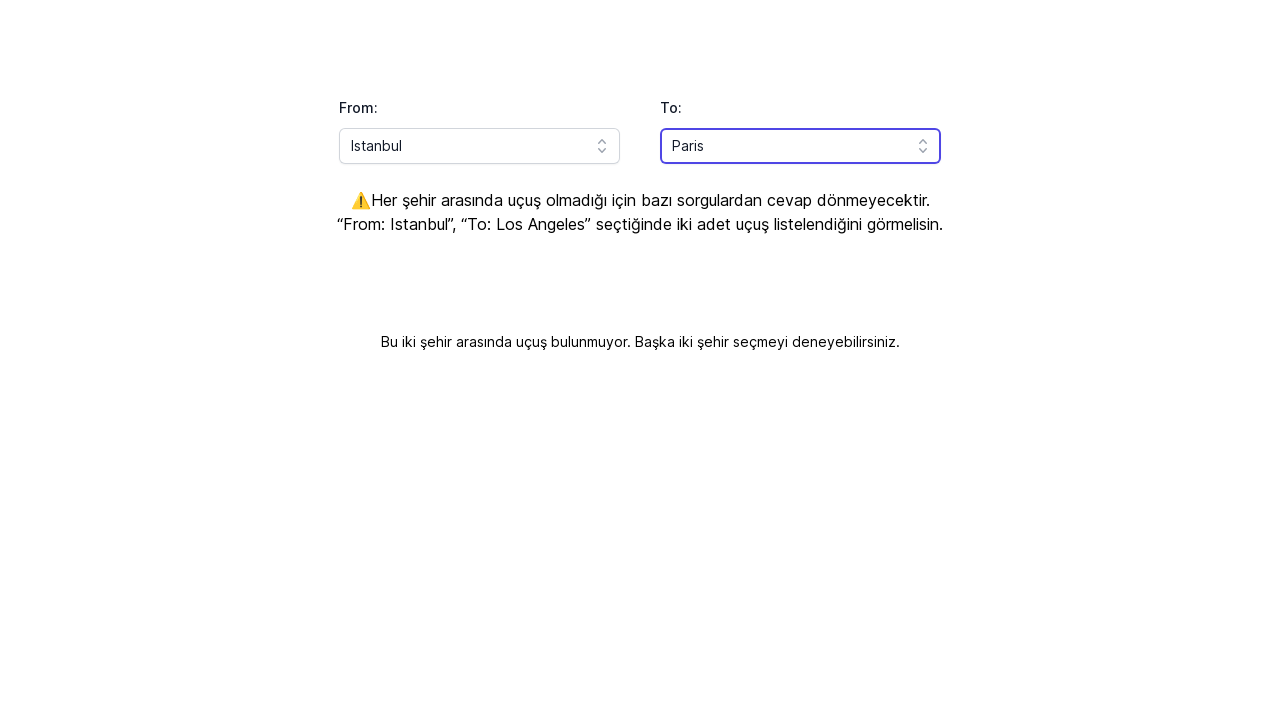

Cleared 'From' input field on #headlessui-combobox-input-\:Rq9lla\:
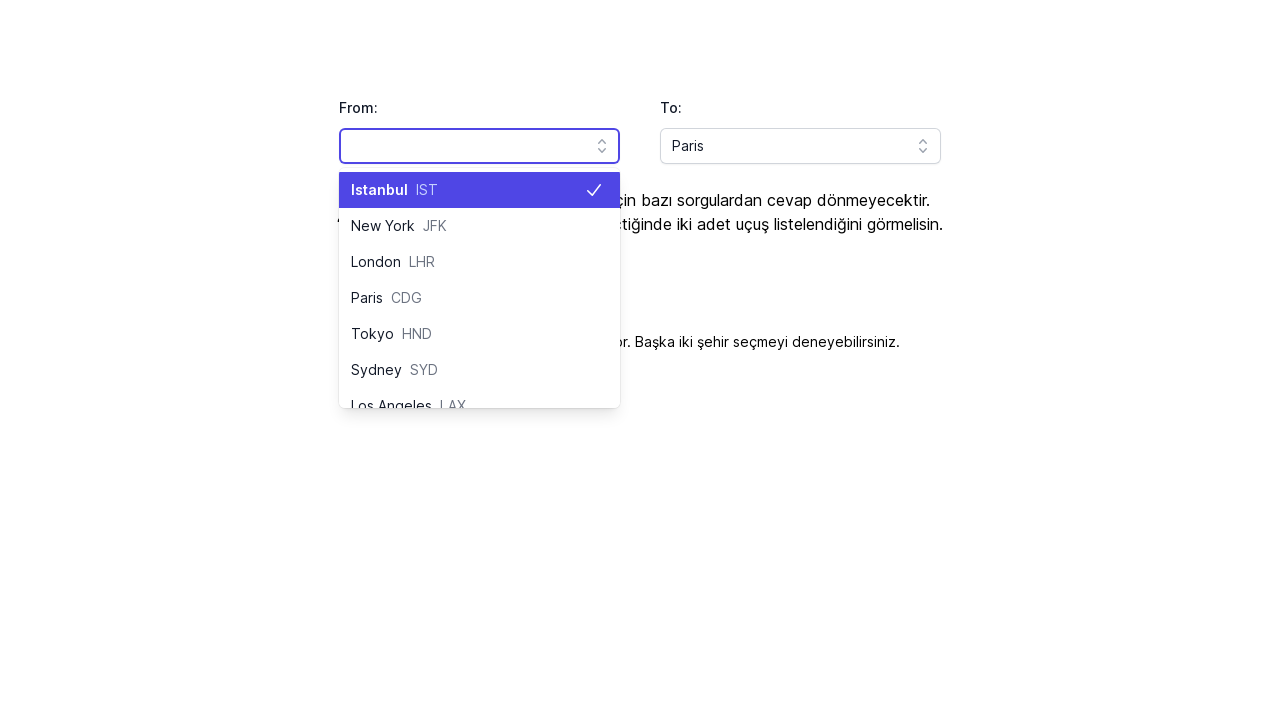

Filled 'From' field with 'Istanbul' on #headlessui-combobox-input-\:Rq9lla\:
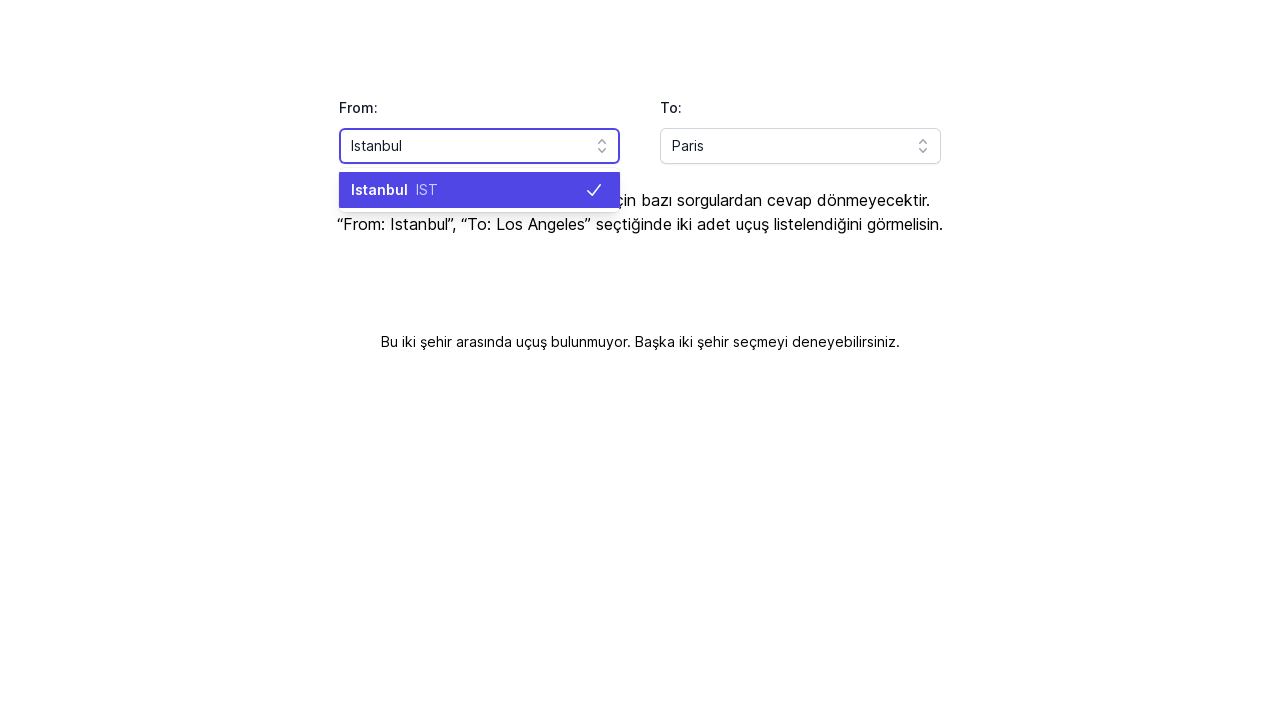

Pressed Enter to select 'Istanbul' as origin on #headlessui-combobox-input-\:Rq9lla\:
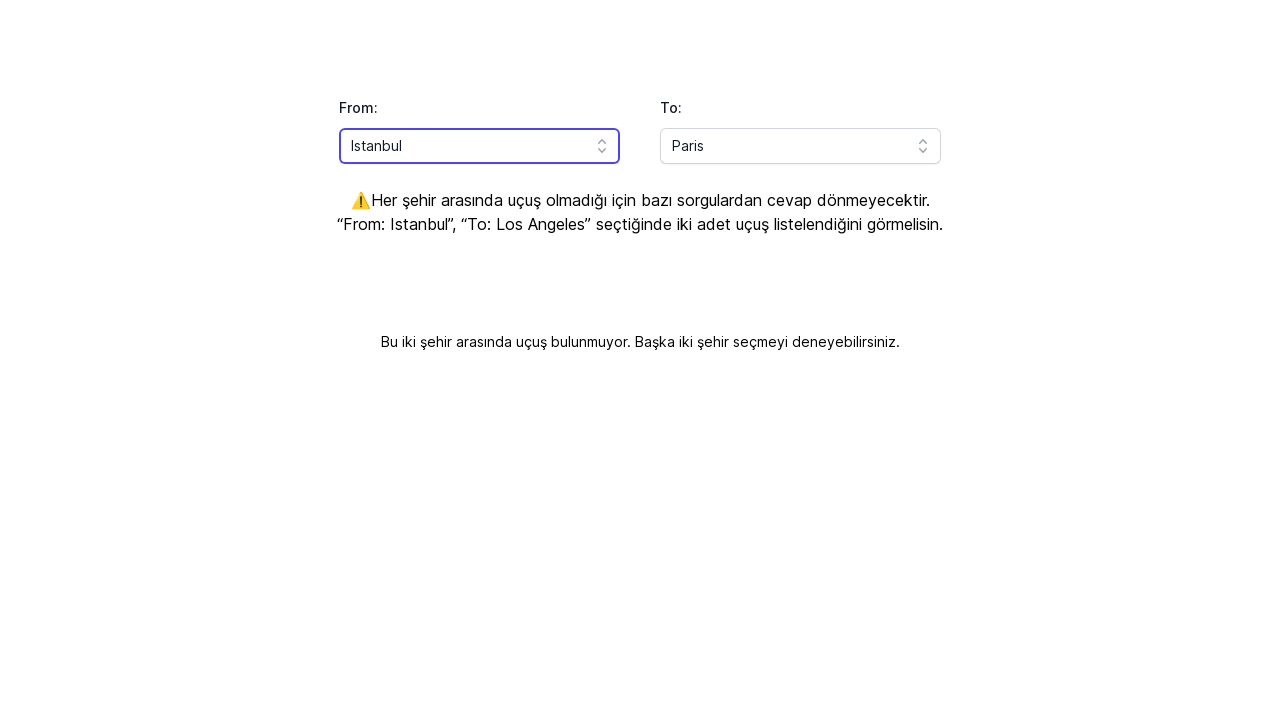

Waited for 'From' selection to register
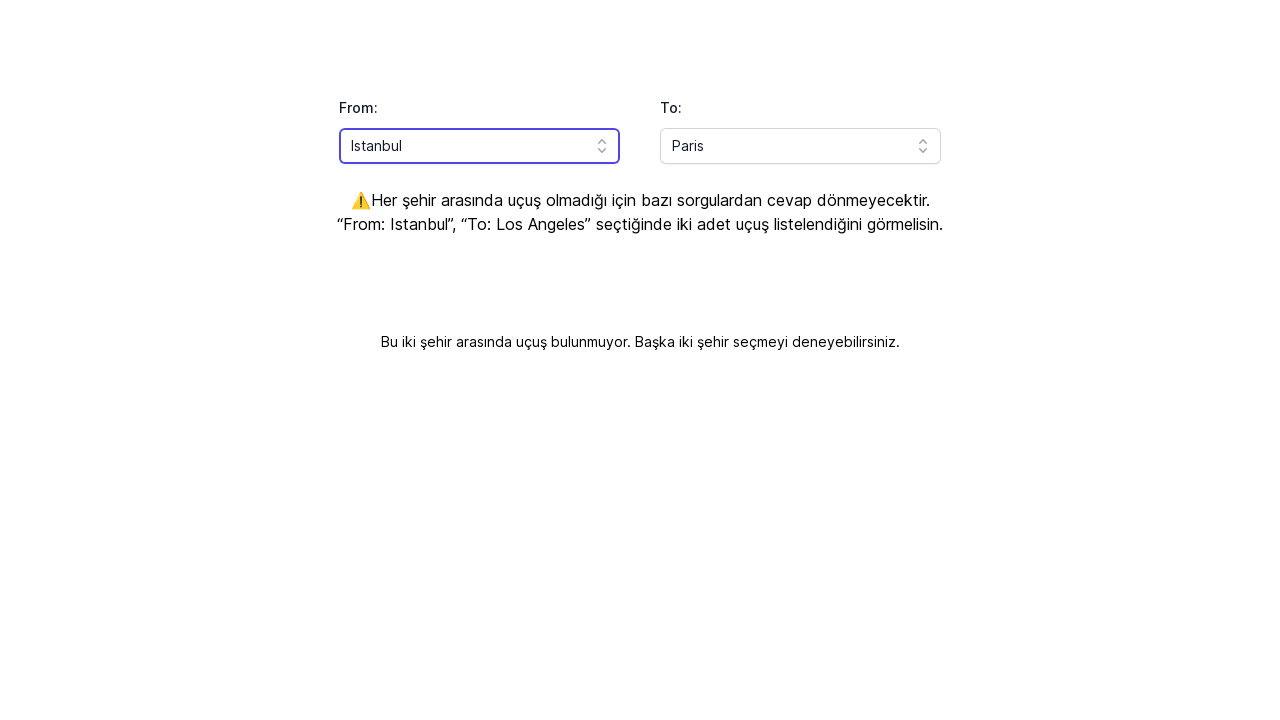

Cleared 'To' input field on #headlessui-combobox-input-\:Rqhlla\:
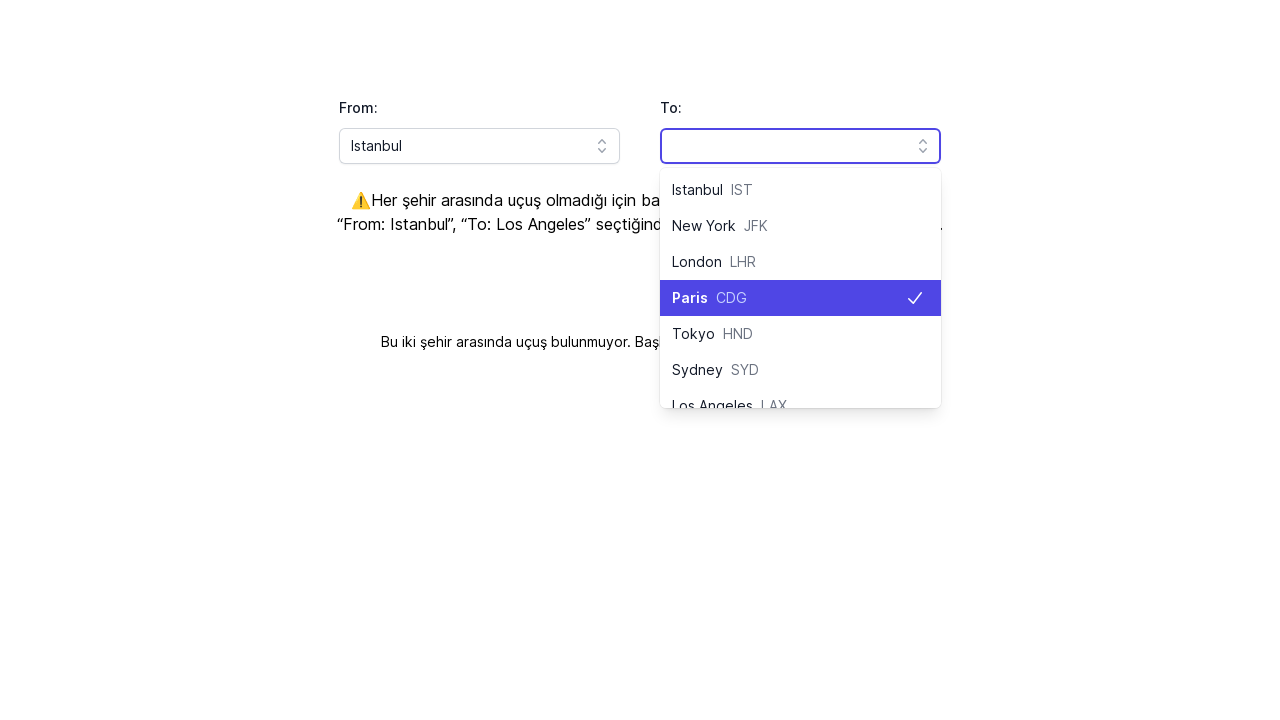

Filled 'To' field with 'Tokyo' on #headlessui-combobox-input-\:Rqhlla\:
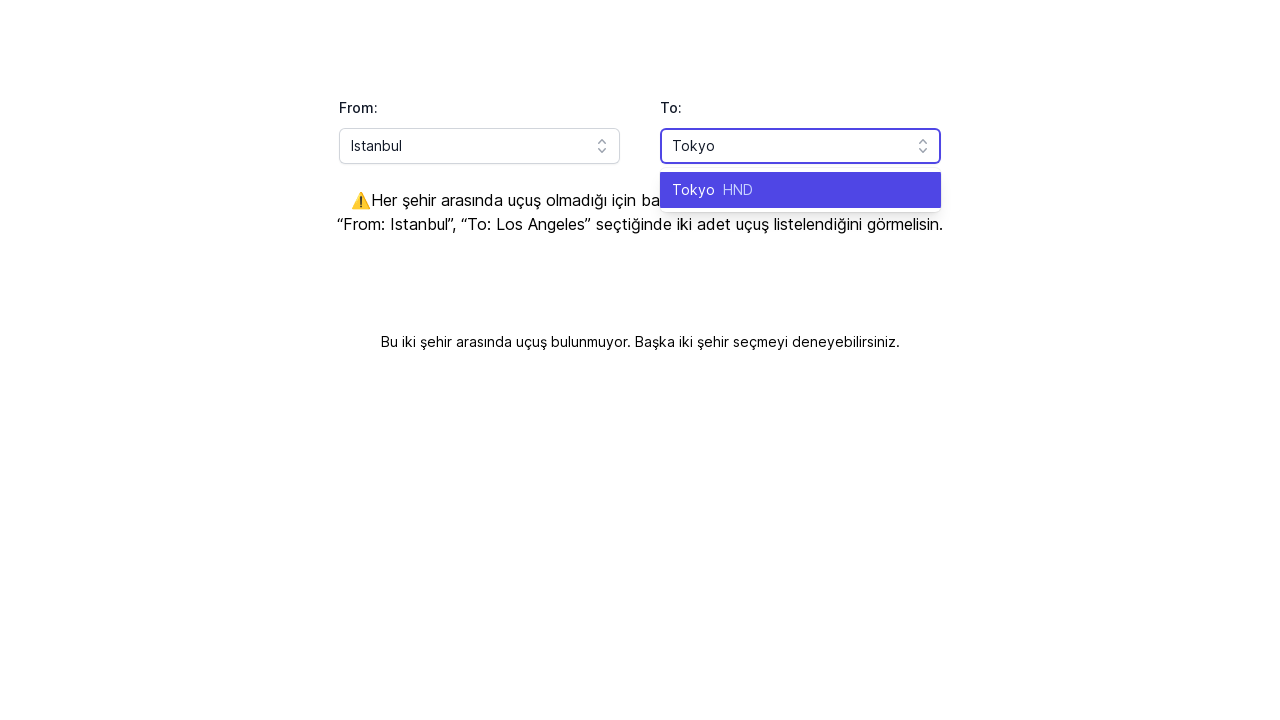

Pressed Enter to select 'Tokyo' as destination on #headlessui-combobox-input-\:Rqhlla\:
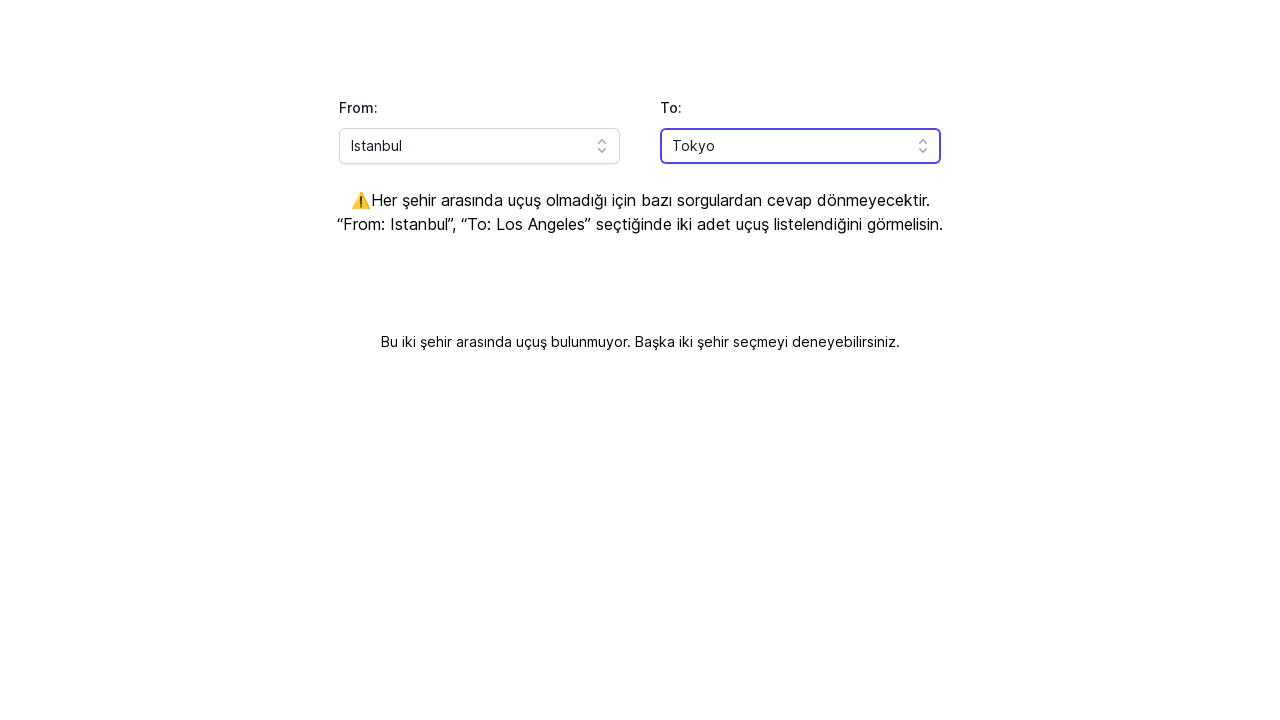

Waited for flight search results to load
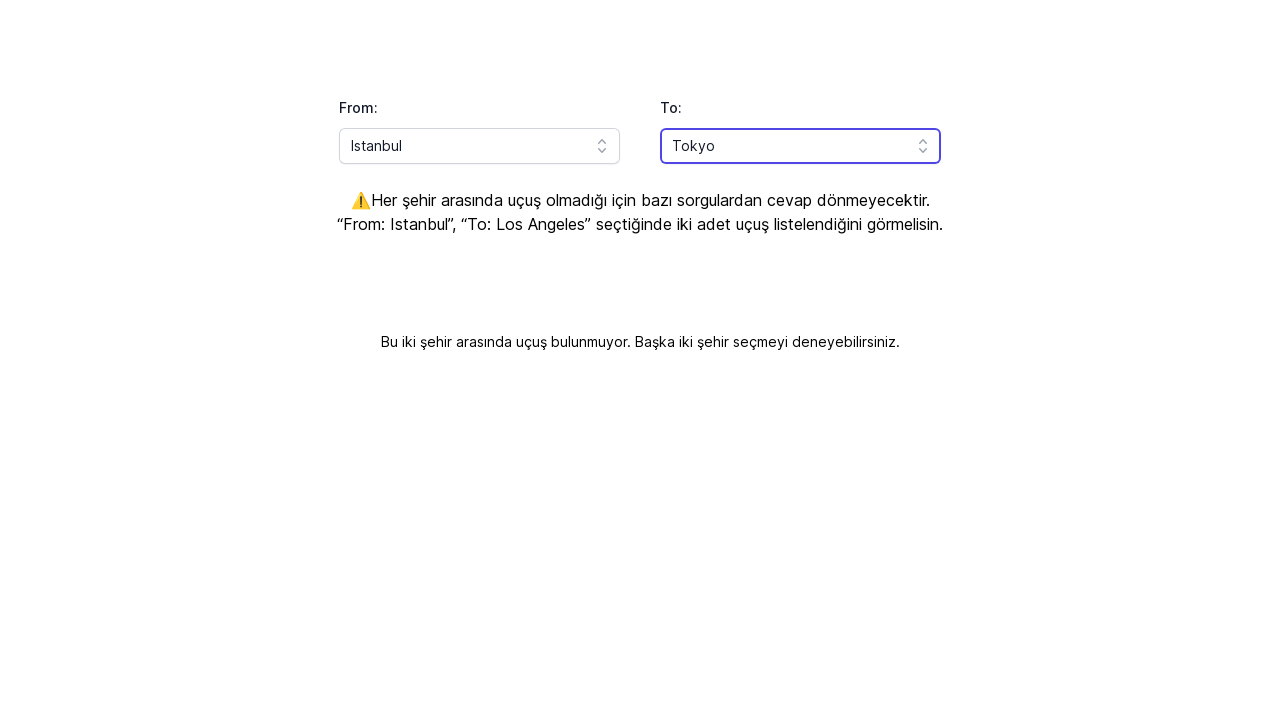

No results found for Istanbul to Tokyo
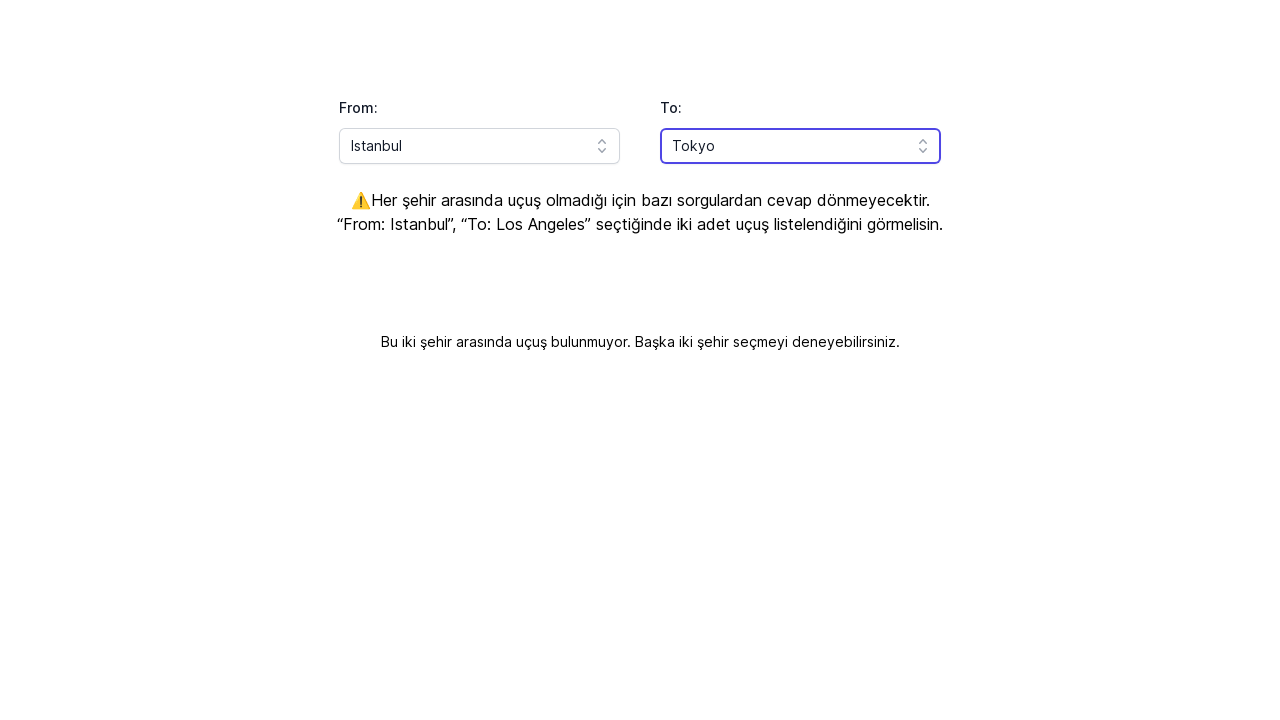

Cleared 'From' input field on #headlessui-combobox-input-\:Rq9lla\:
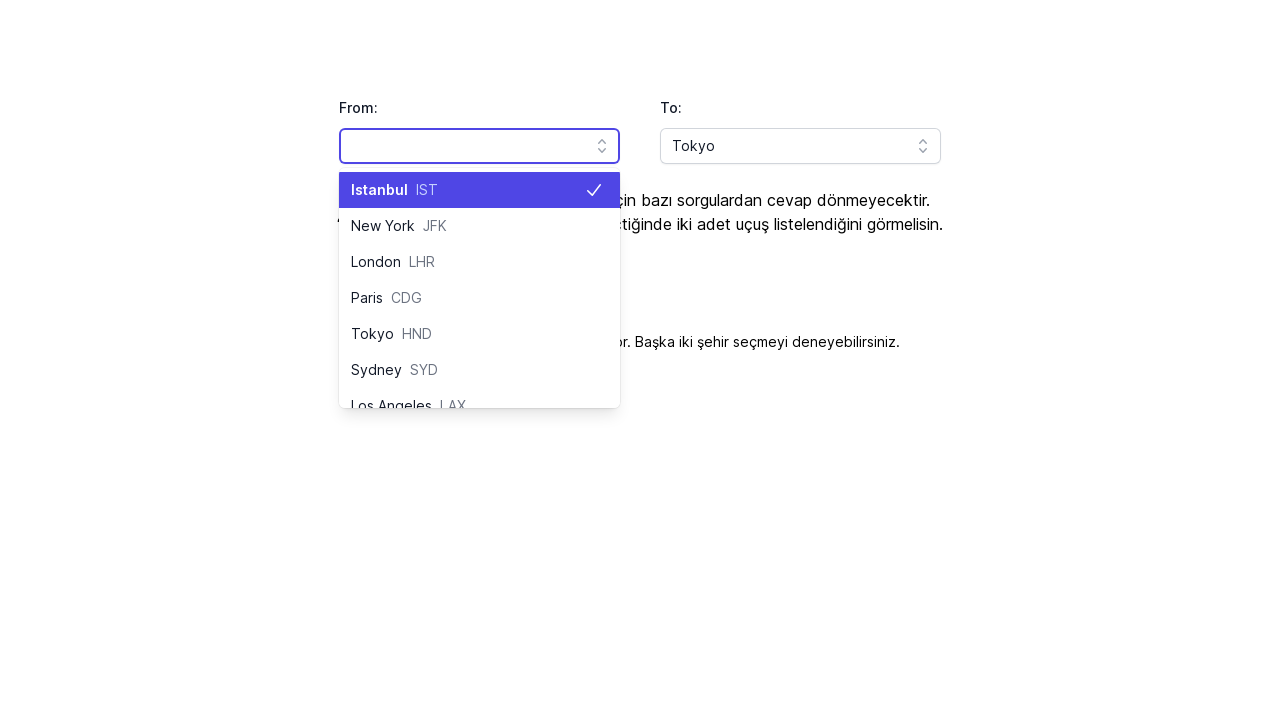

Filled 'From' field with 'New York' on #headlessui-combobox-input-\:Rq9lla\:
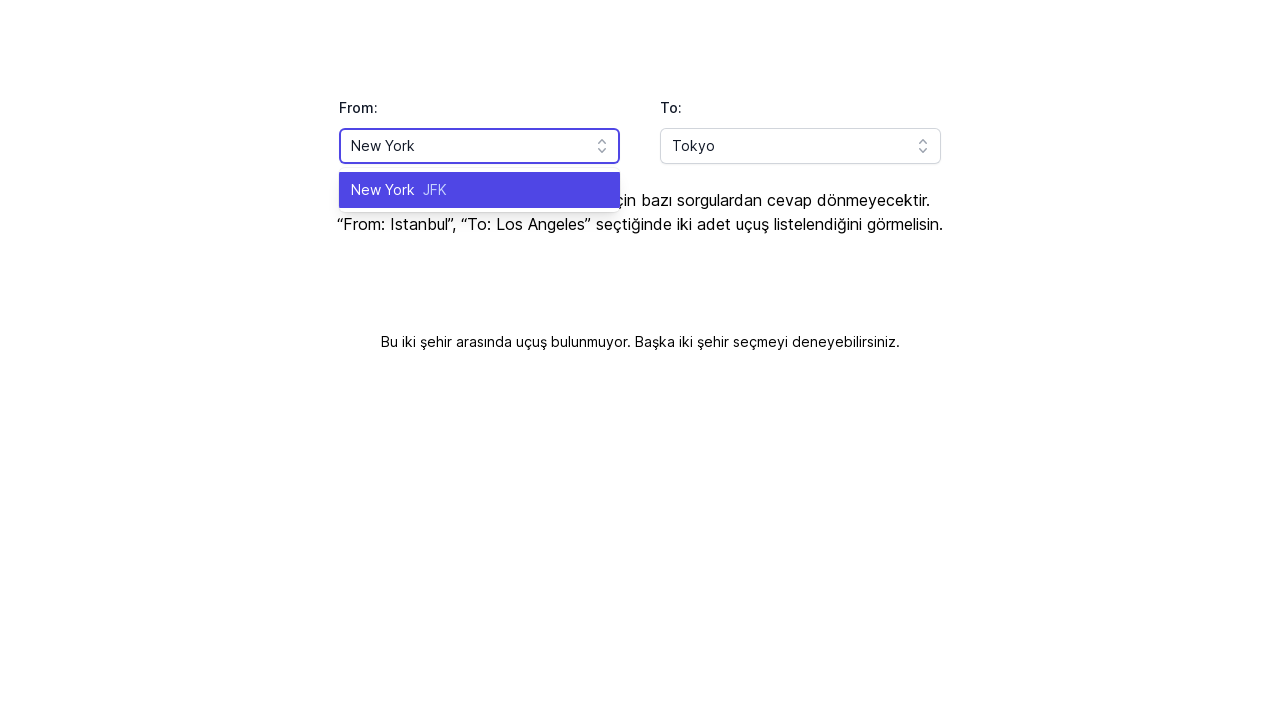

Pressed Enter to select 'New York' as origin on #headlessui-combobox-input-\:Rq9lla\:
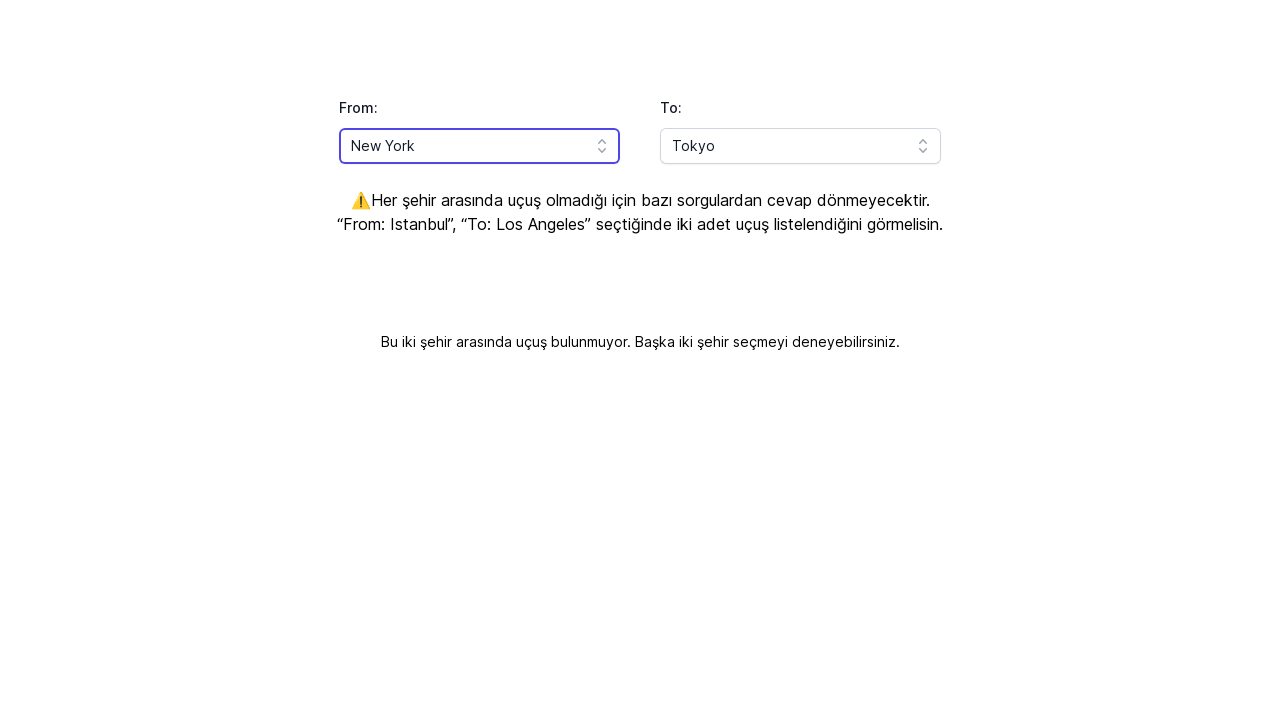

Waited for 'From' selection to register
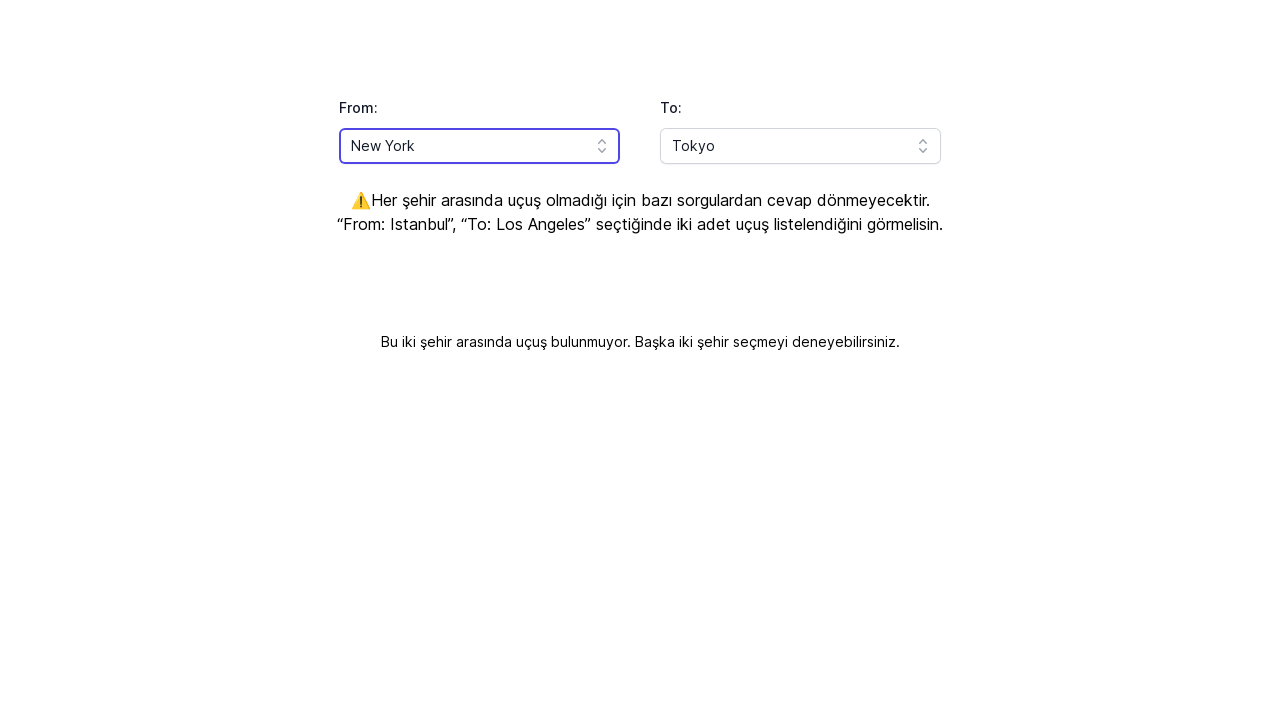

Cleared 'To' input field on #headlessui-combobox-input-\:Rqhlla\:
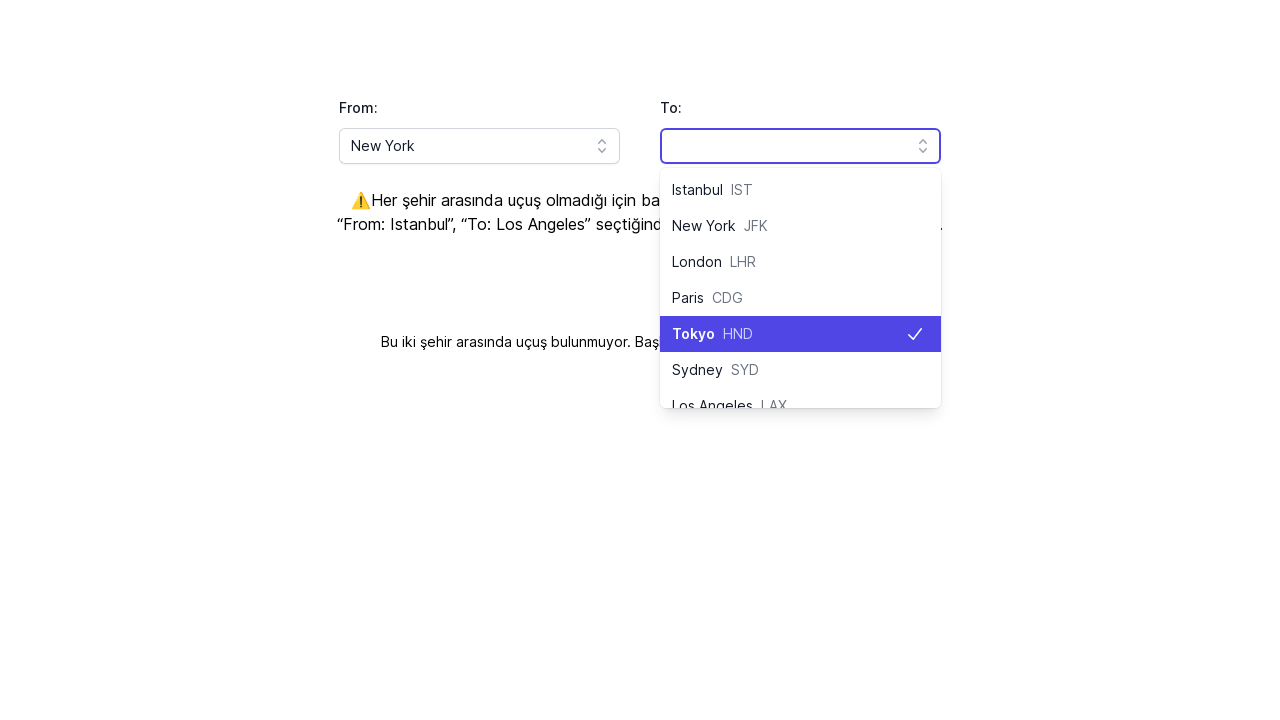

Filled 'To' field with 'Istanbul' on #headlessui-combobox-input-\:Rqhlla\:
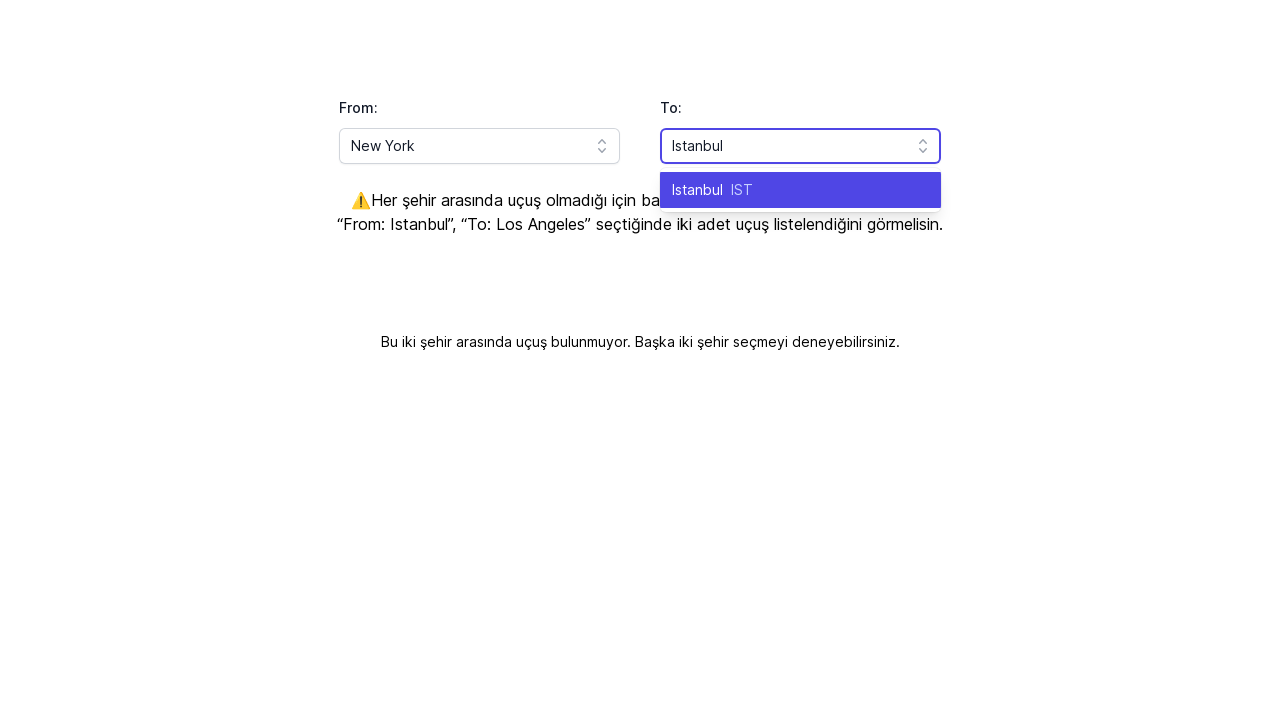

Pressed Enter to select 'Istanbul' as destination on #headlessui-combobox-input-\:Rqhlla\:
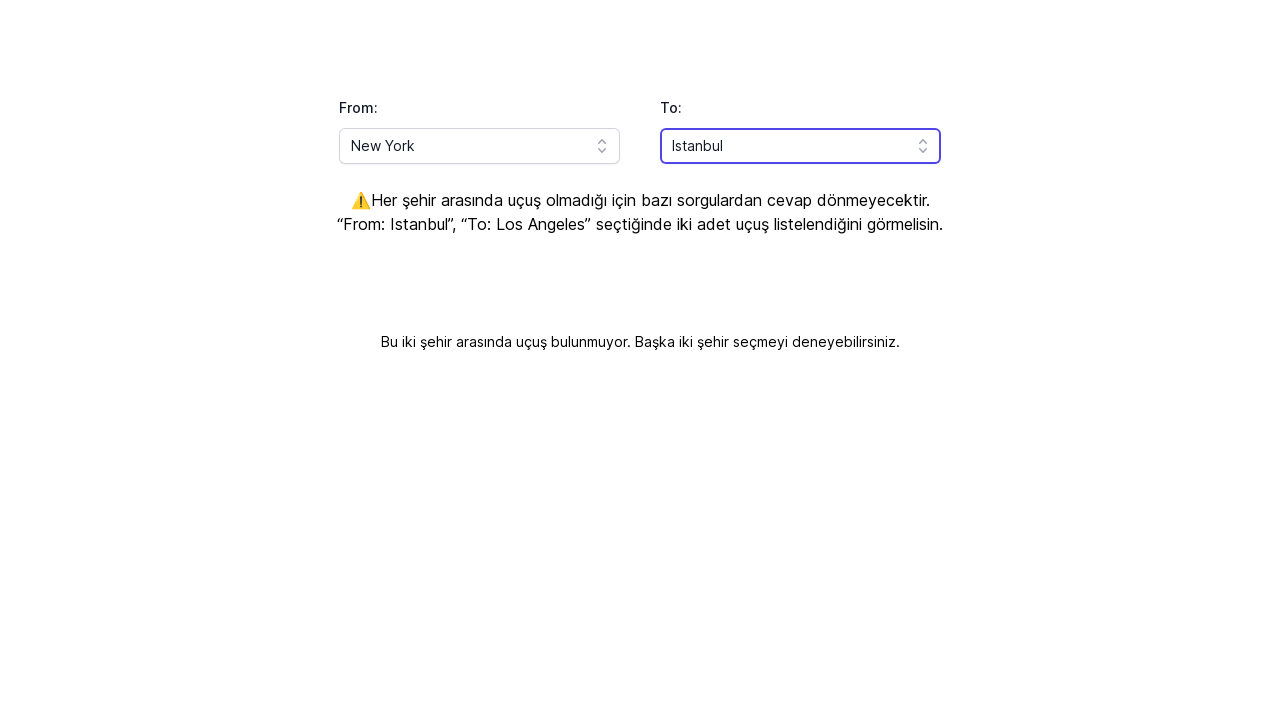

Waited for flight search results to load
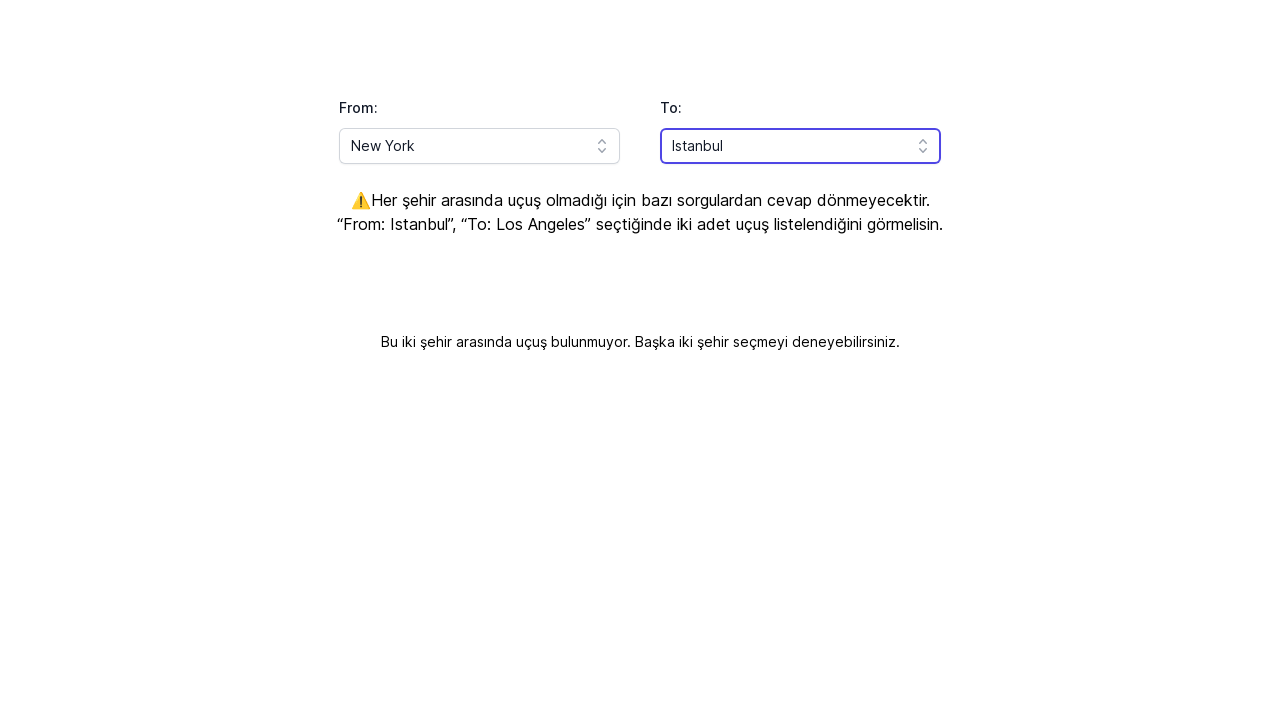

No results found for New York to Istanbul
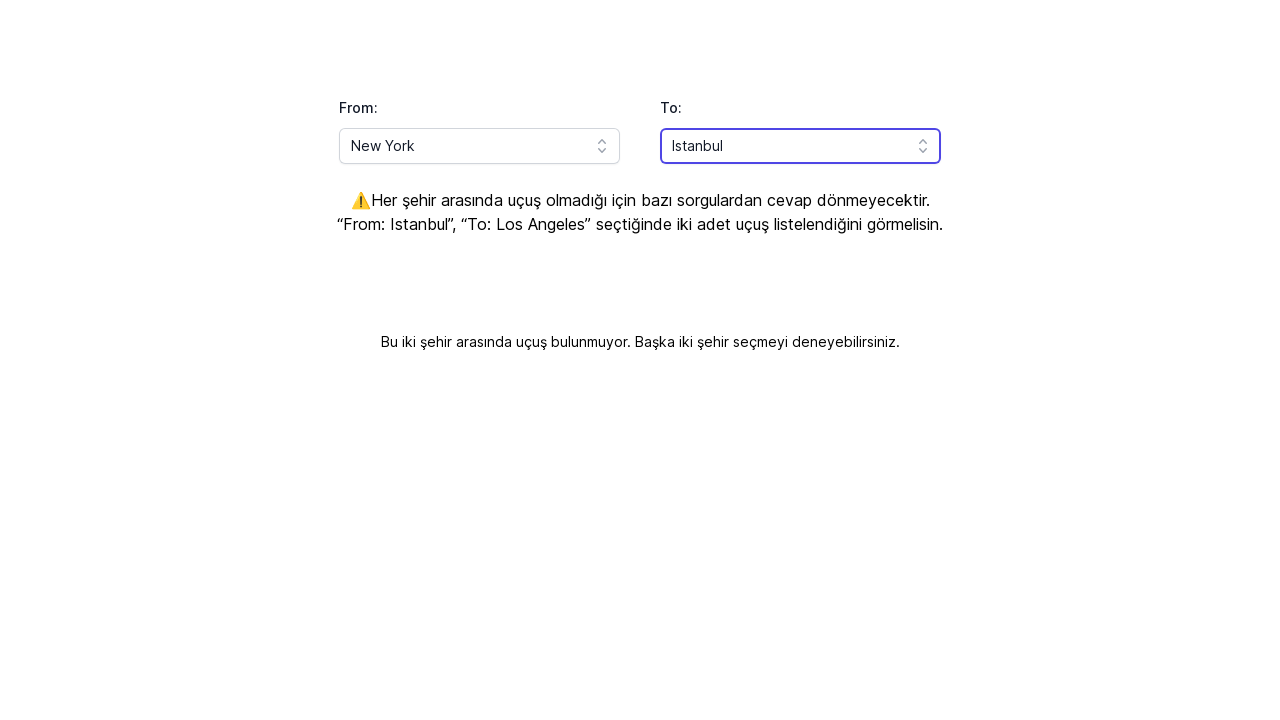

Cleared 'From' input field on #headlessui-combobox-input-\:Rq9lla\:
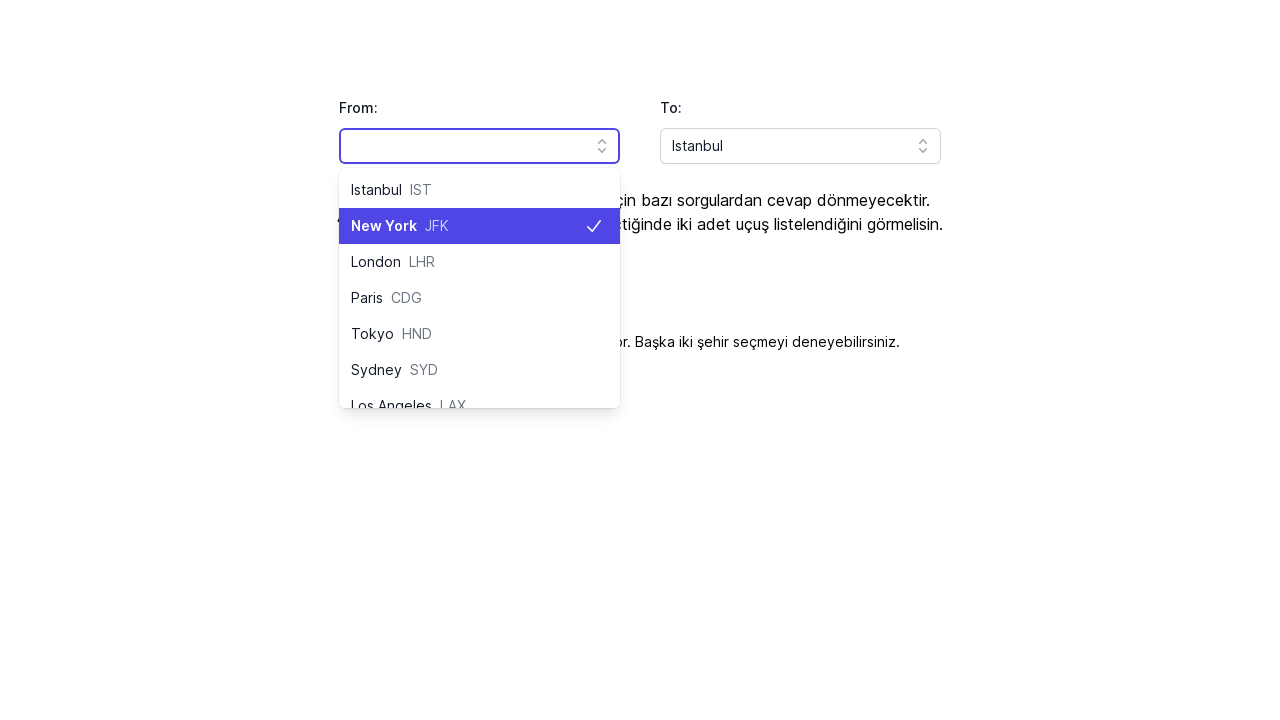

Filled 'From' field with 'New York' on #headlessui-combobox-input-\:Rq9lla\:
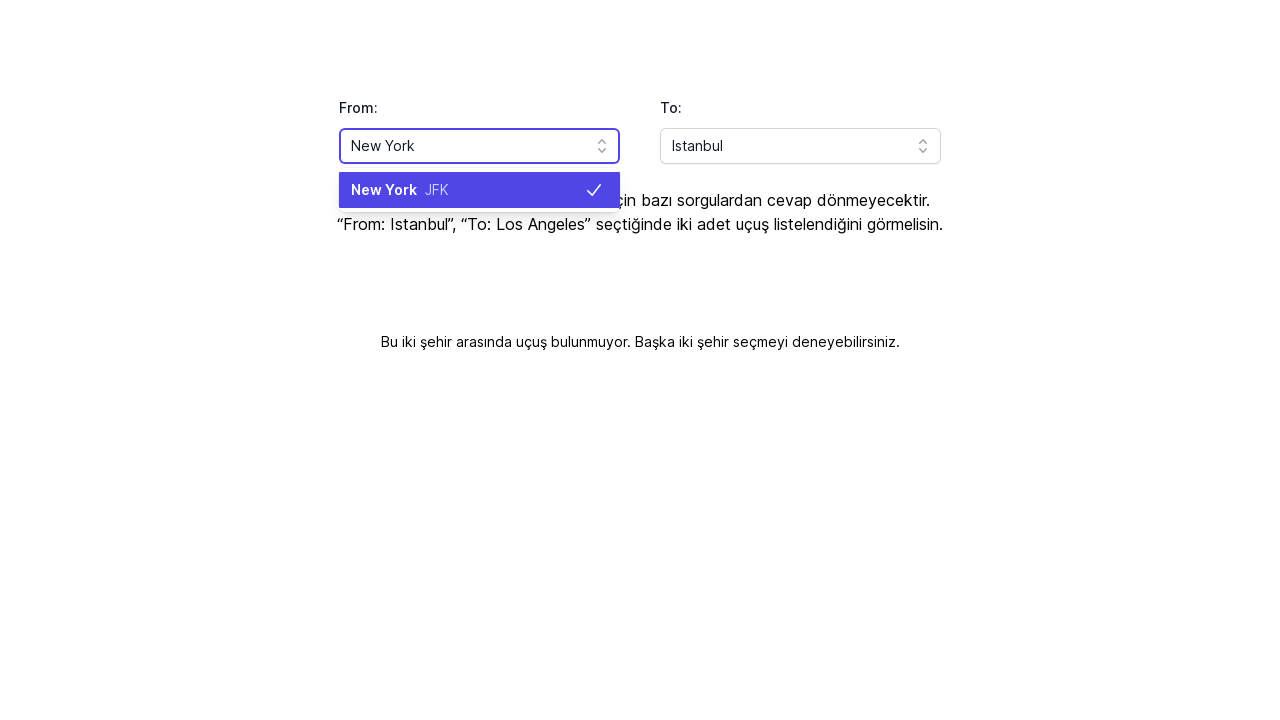

Pressed Enter to select 'New York' as origin on #headlessui-combobox-input-\:Rq9lla\:
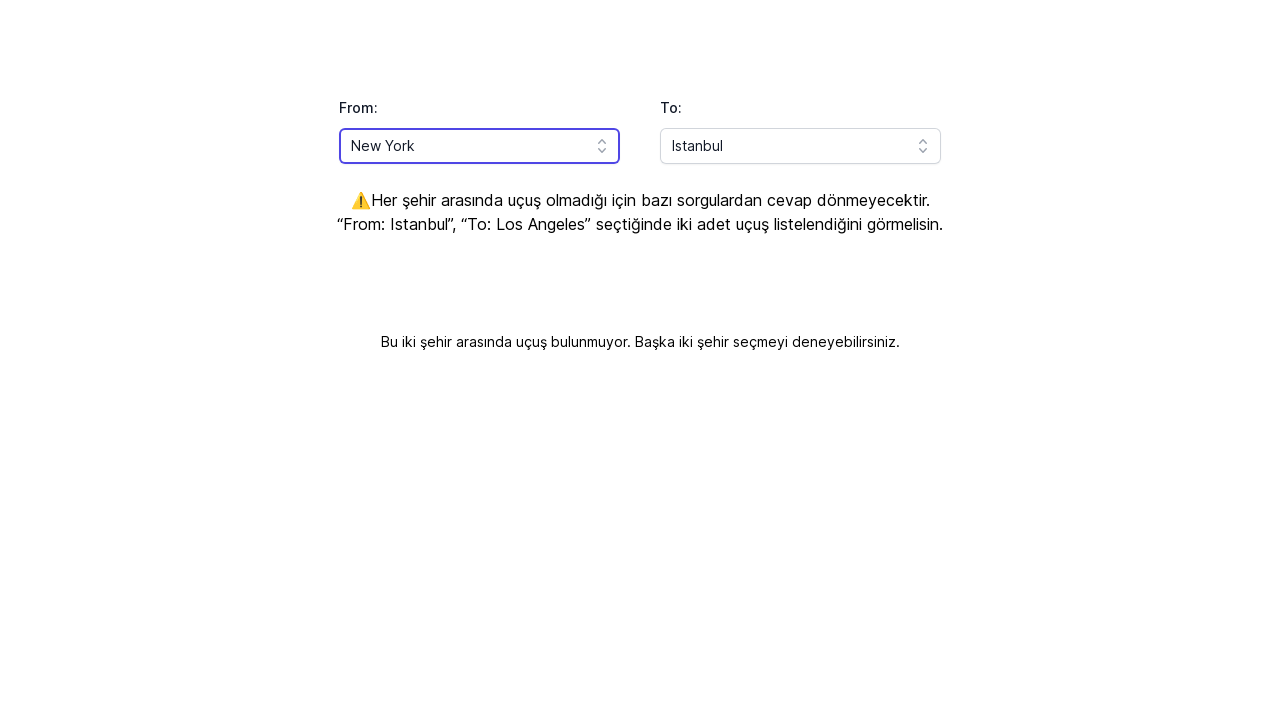

Waited for 'From' selection to register
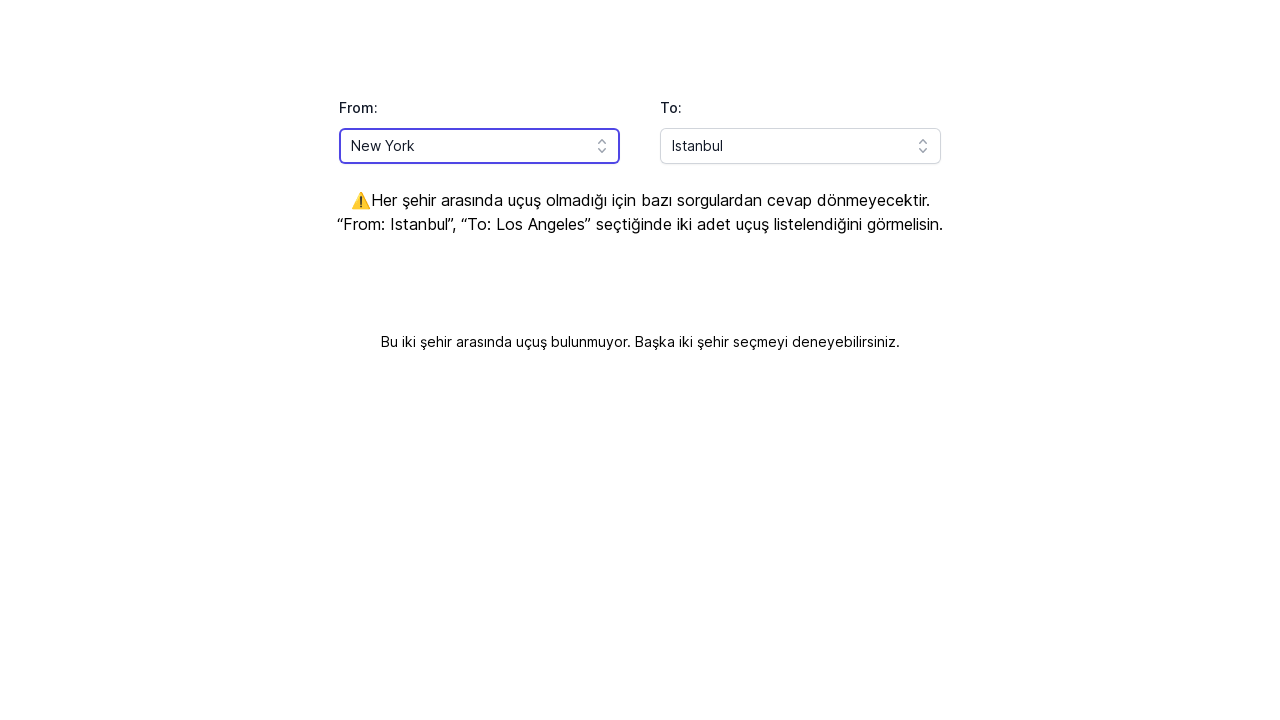

Cleared 'To' input field on #headlessui-combobox-input-\:Rqhlla\:
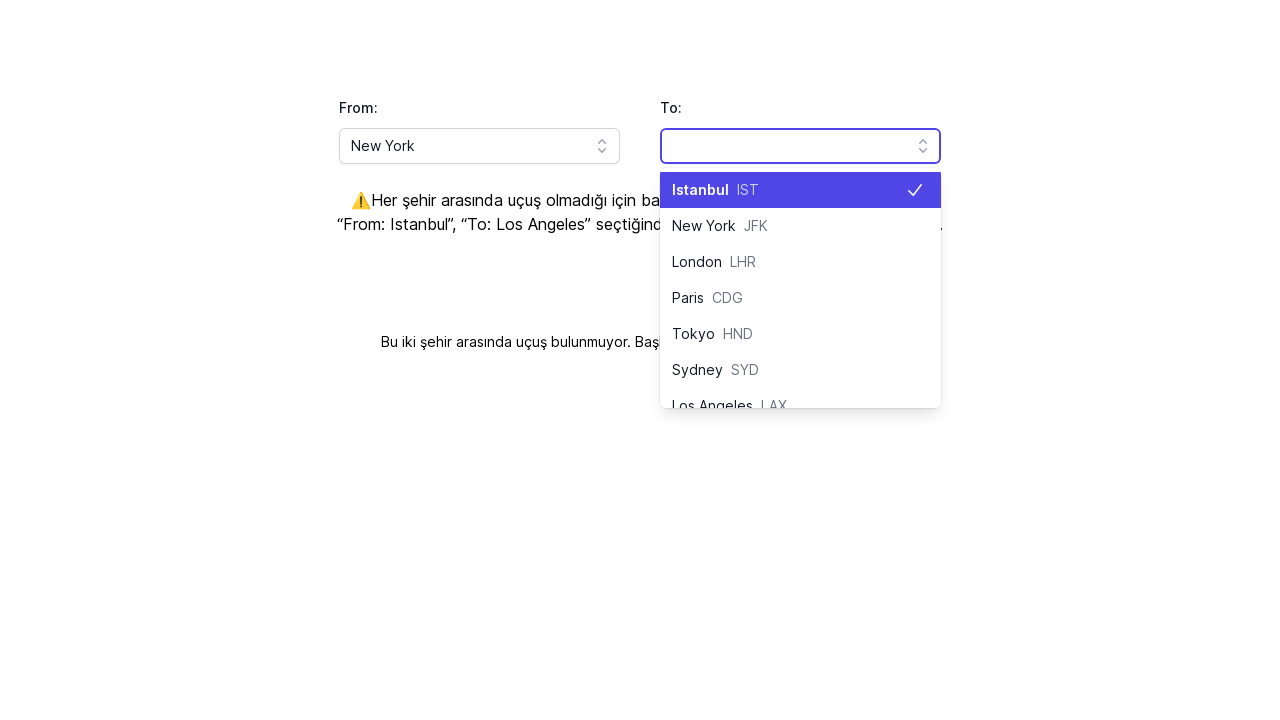

Filled 'To' field with 'London' on #headlessui-combobox-input-\:Rqhlla\:
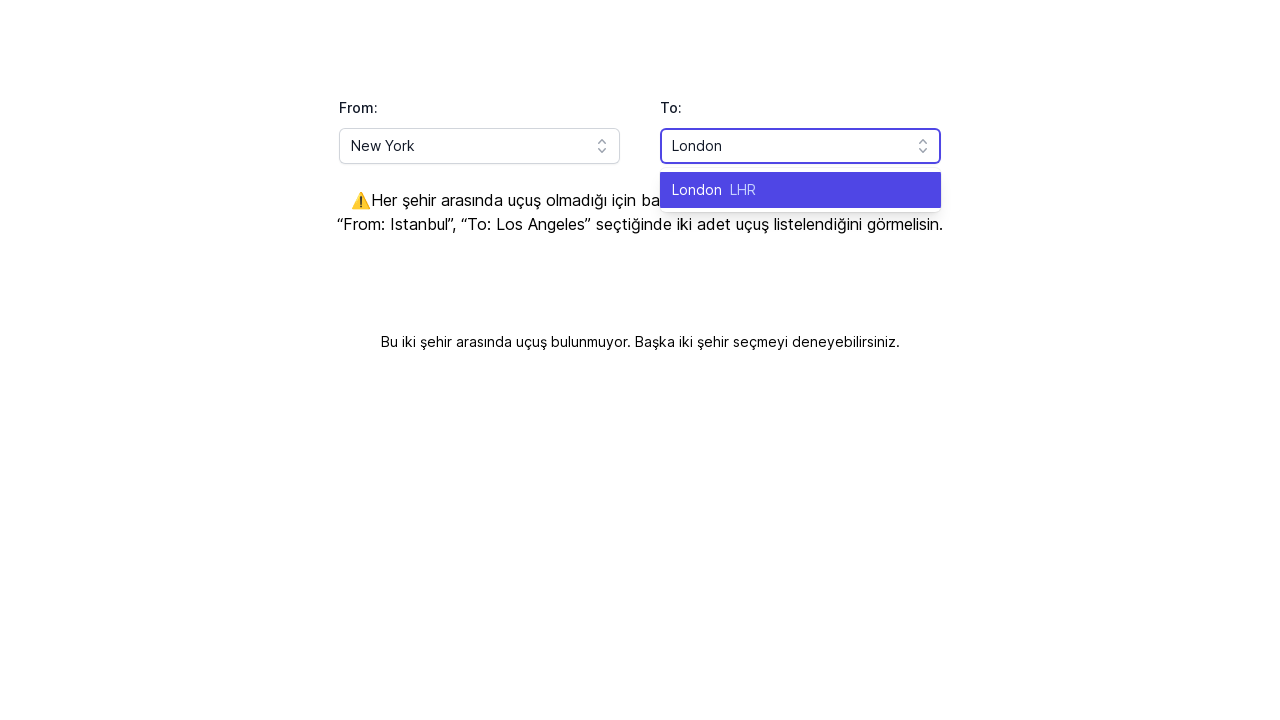

Pressed Enter to select 'London' as destination on #headlessui-combobox-input-\:Rqhlla\:
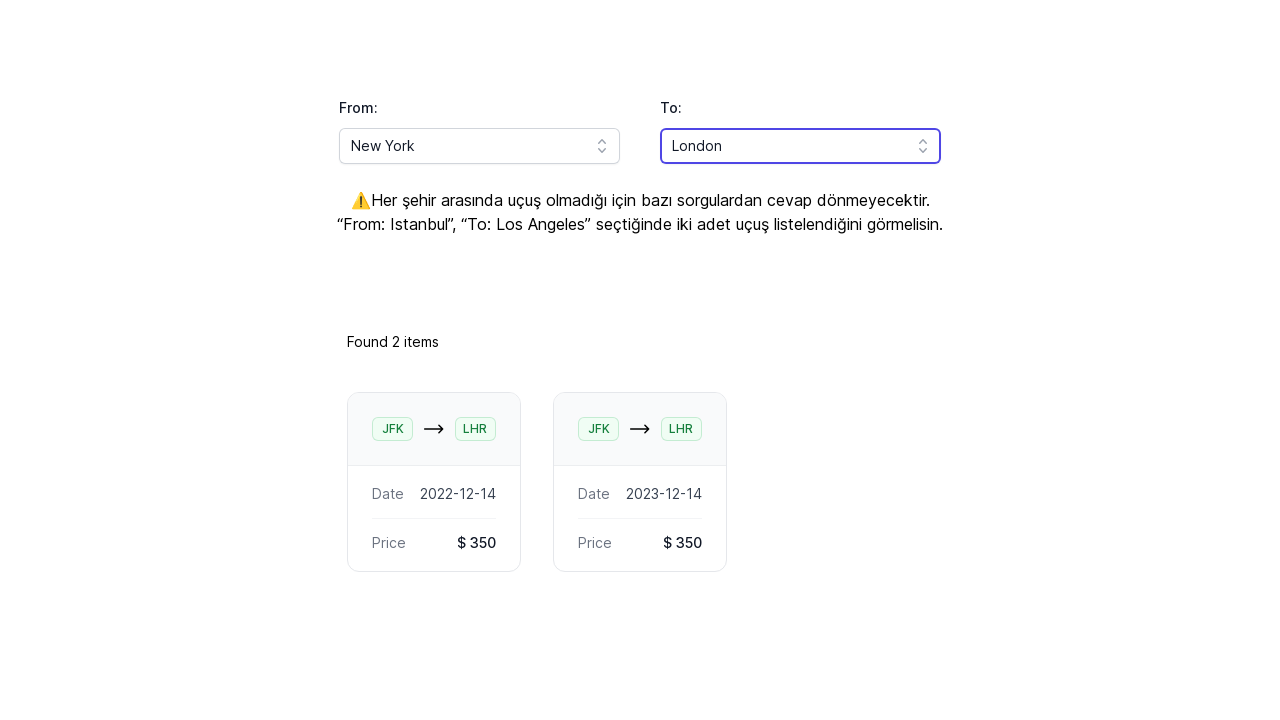

Waited for flight search results to load
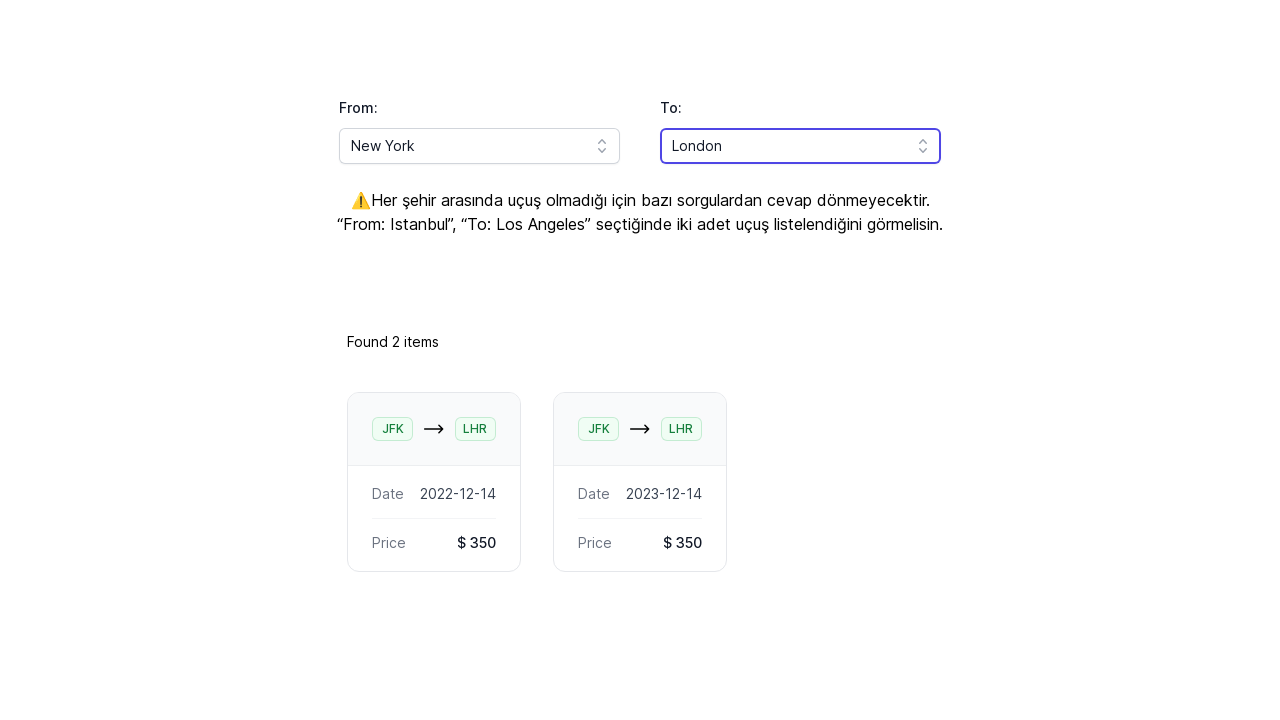

Flight search completed for New York to London: Found 2 items
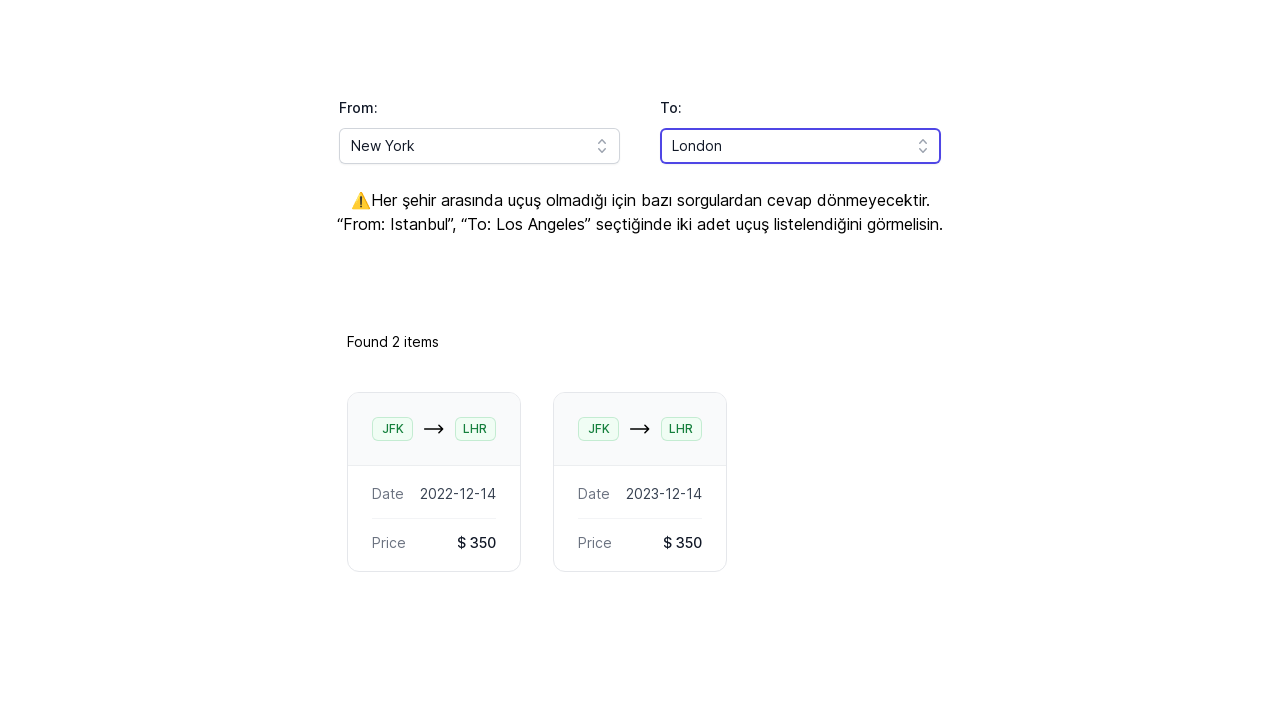

Cleared 'From' input field on #headlessui-combobox-input-\:Rq9lla\:
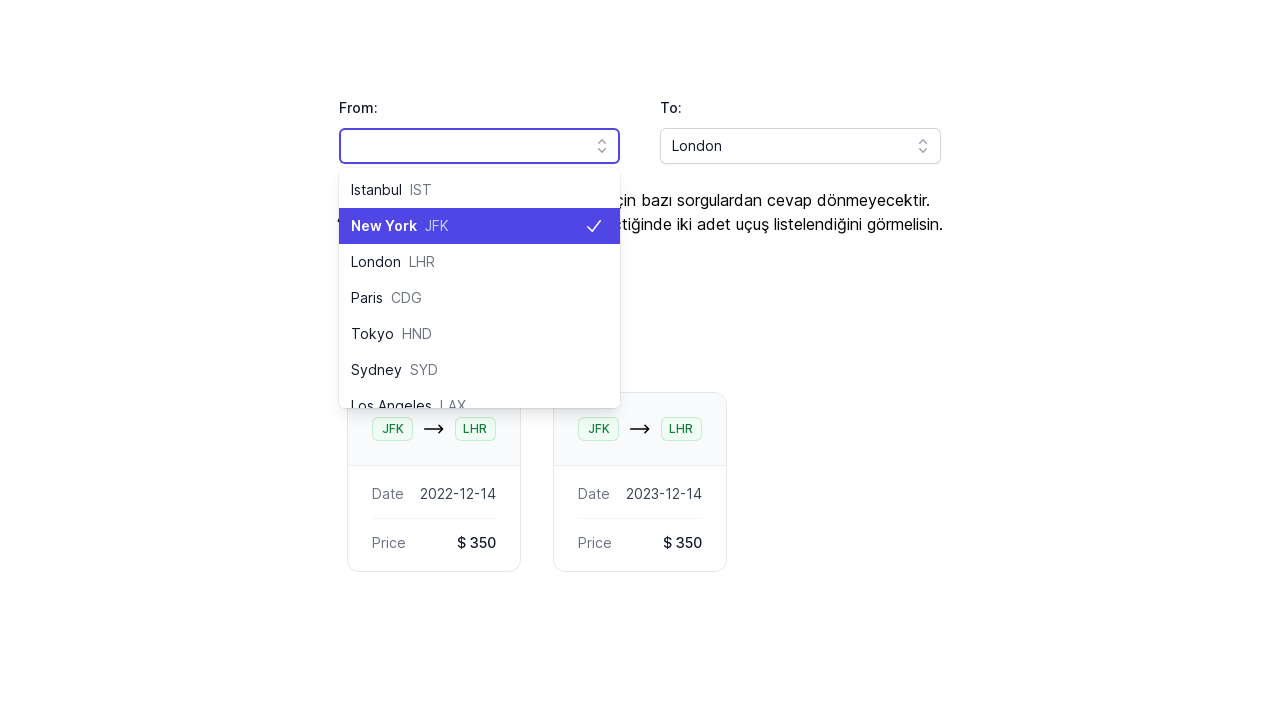

Filled 'From' field with 'New York' on #headlessui-combobox-input-\:Rq9lla\:
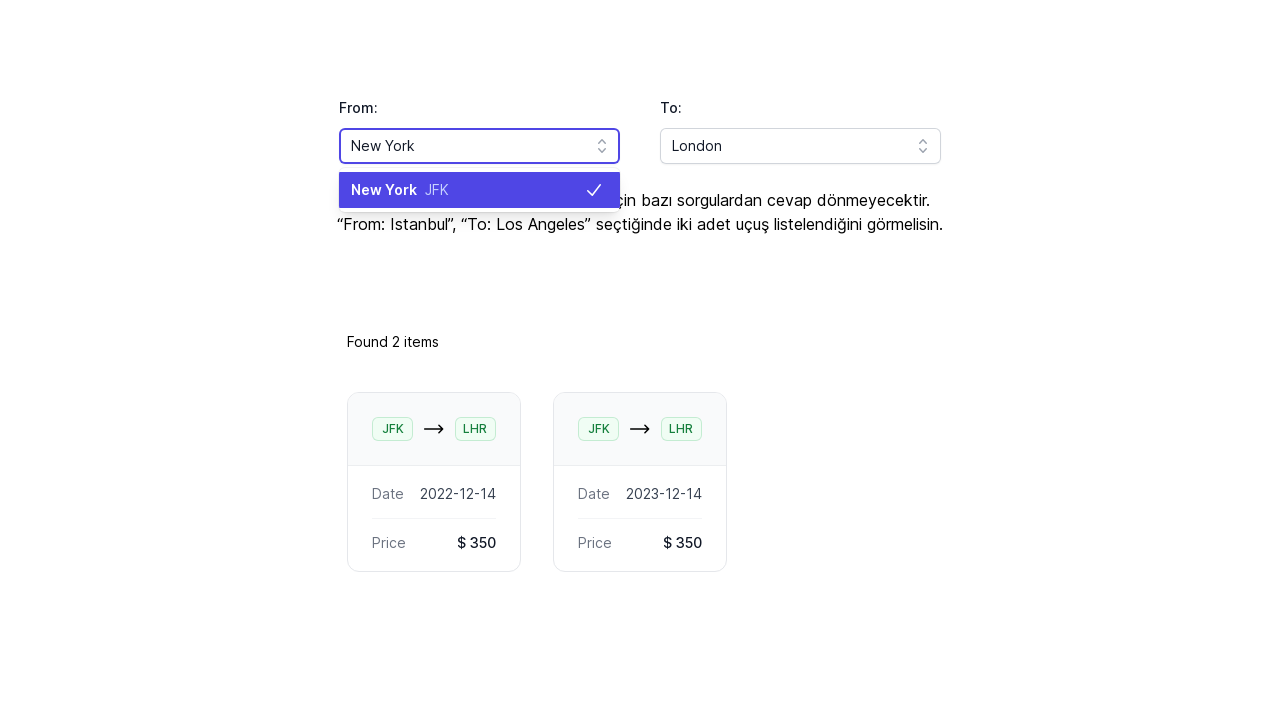

Pressed Enter to select 'New York' as origin on #headlessui-combobox-input-\:Rq9lla\:
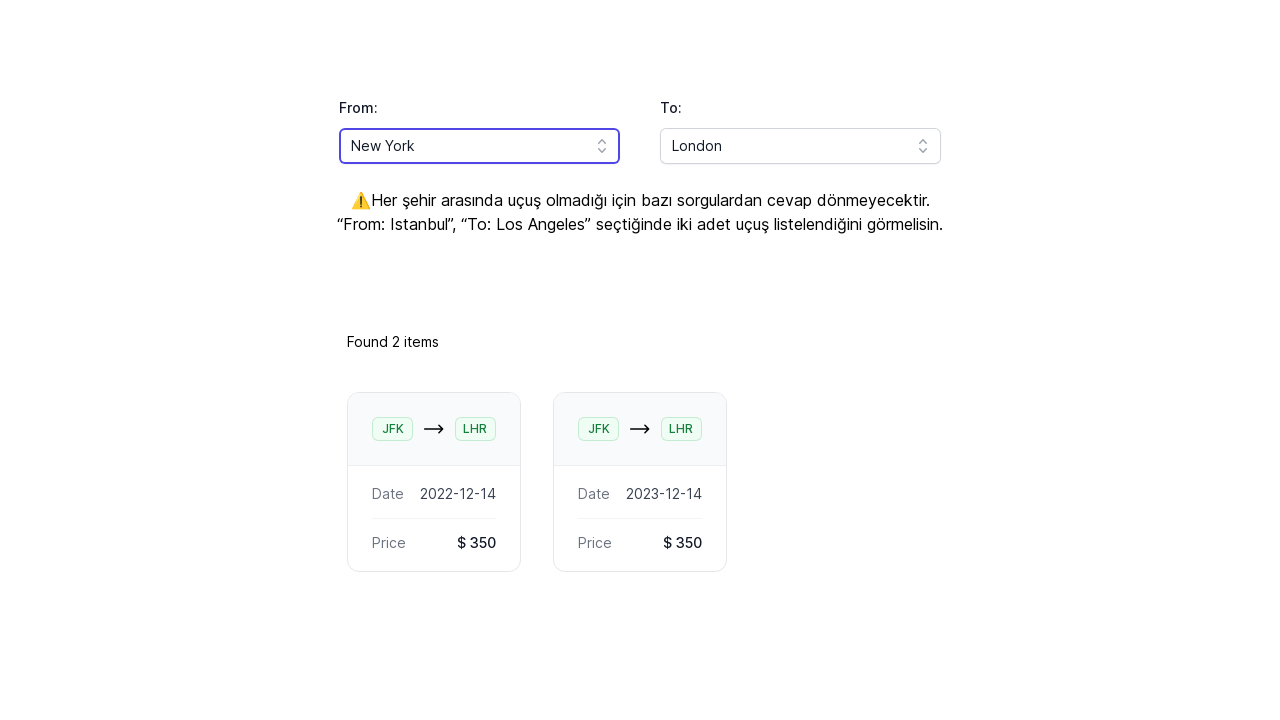

Waited for 'From' selection to register
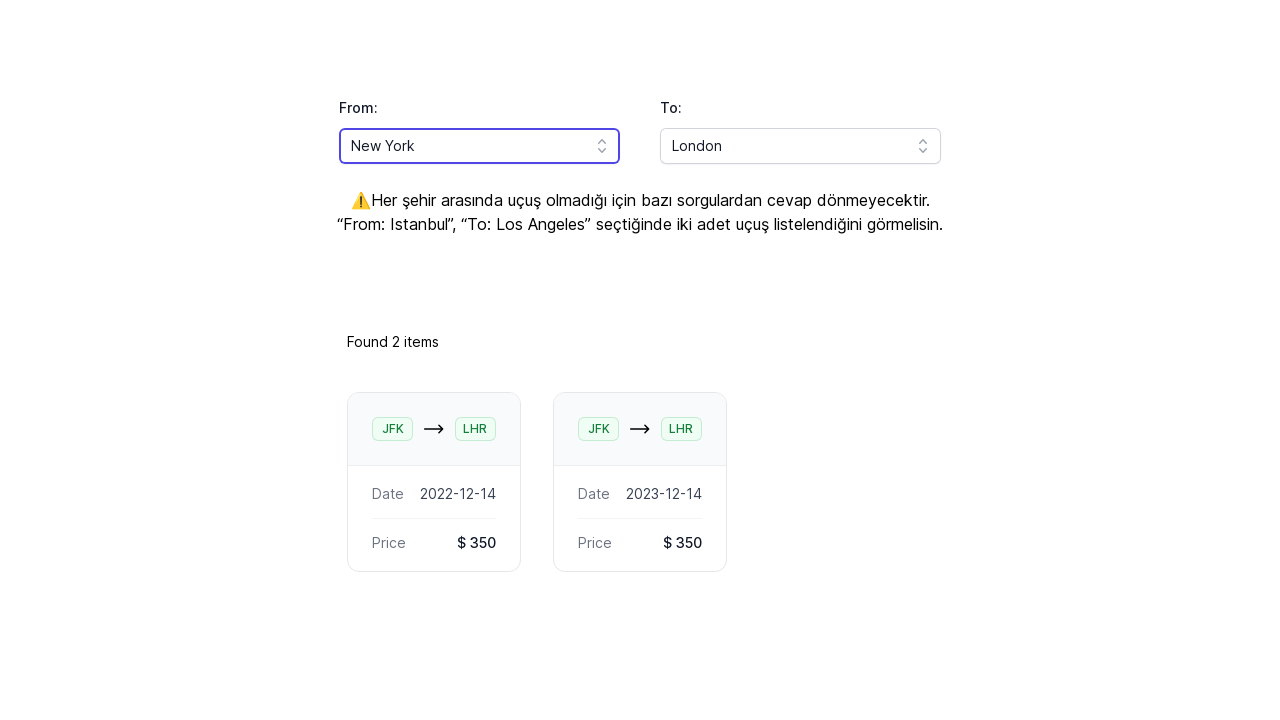

Cleared 'To' input field on #headlessui-combobox-input-\:Rqhlla\:
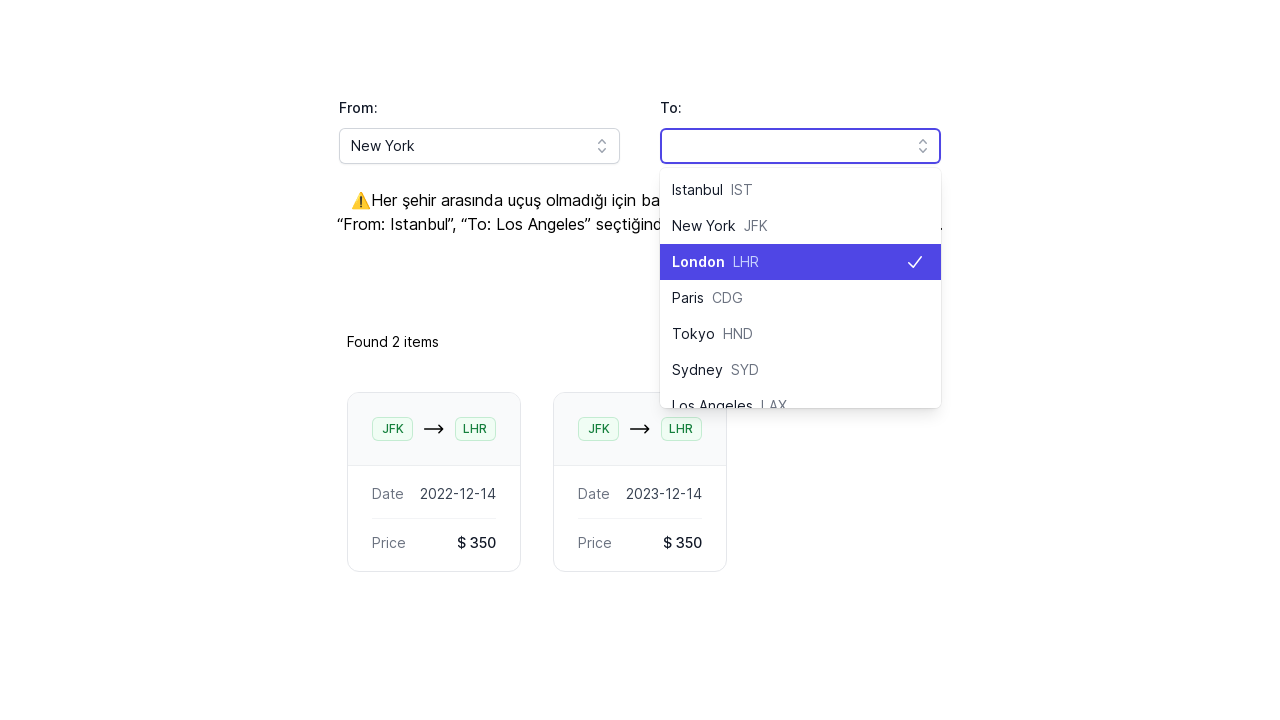

Filled 'To' field with 'Paris' on #headlessui-combobox-input-\:Rqhlla\:
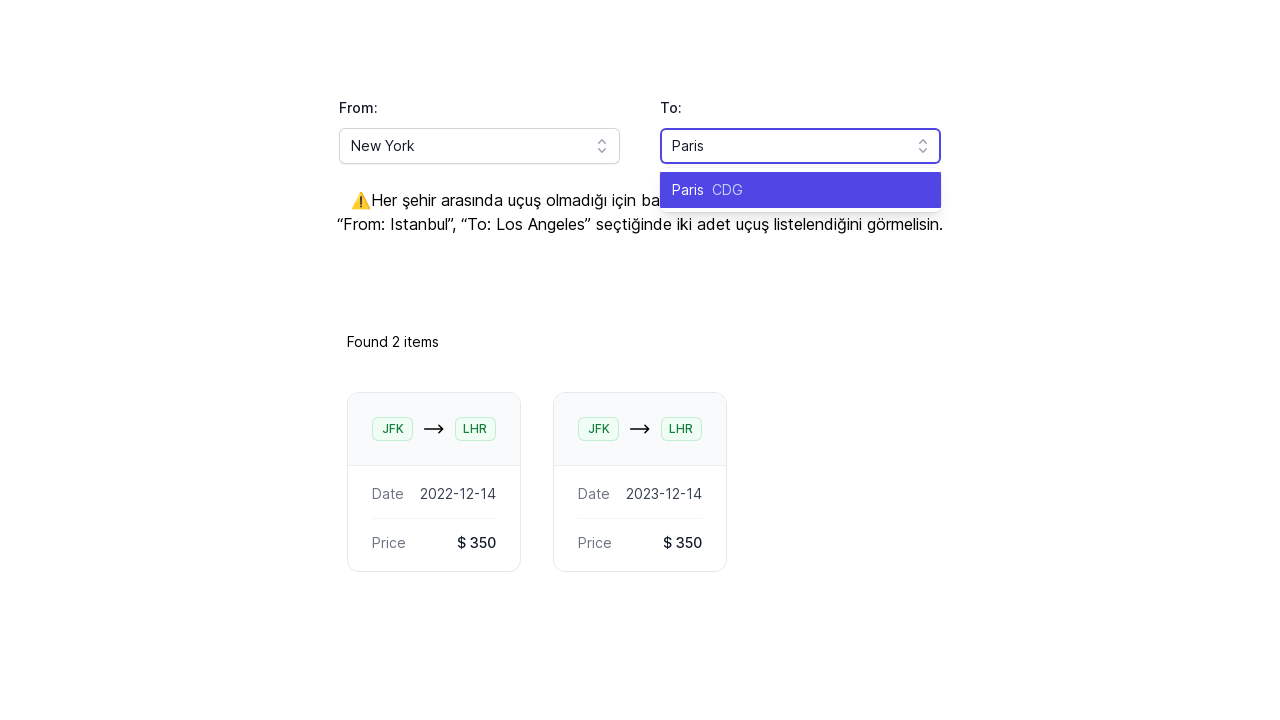

Pressed Enter to select 'Paris' as destination on #headlessui-combobox-input-\:Rqhlla\:
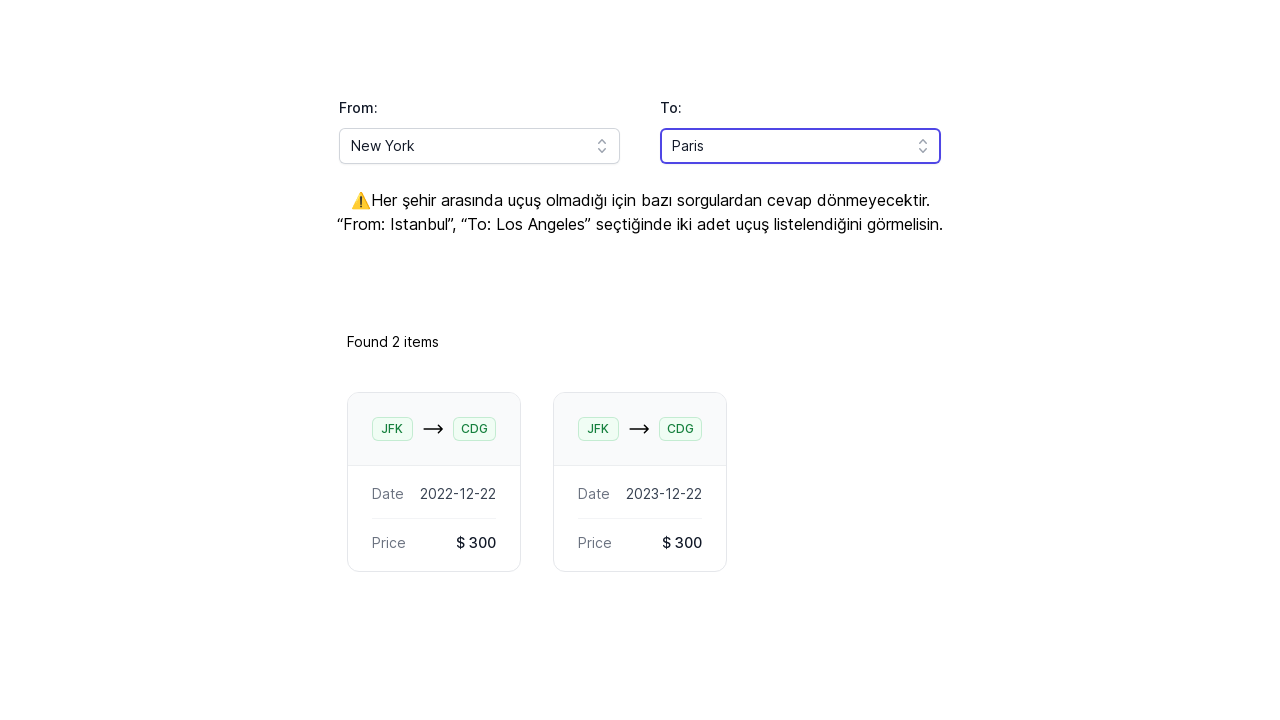

Waited for flight search results to load
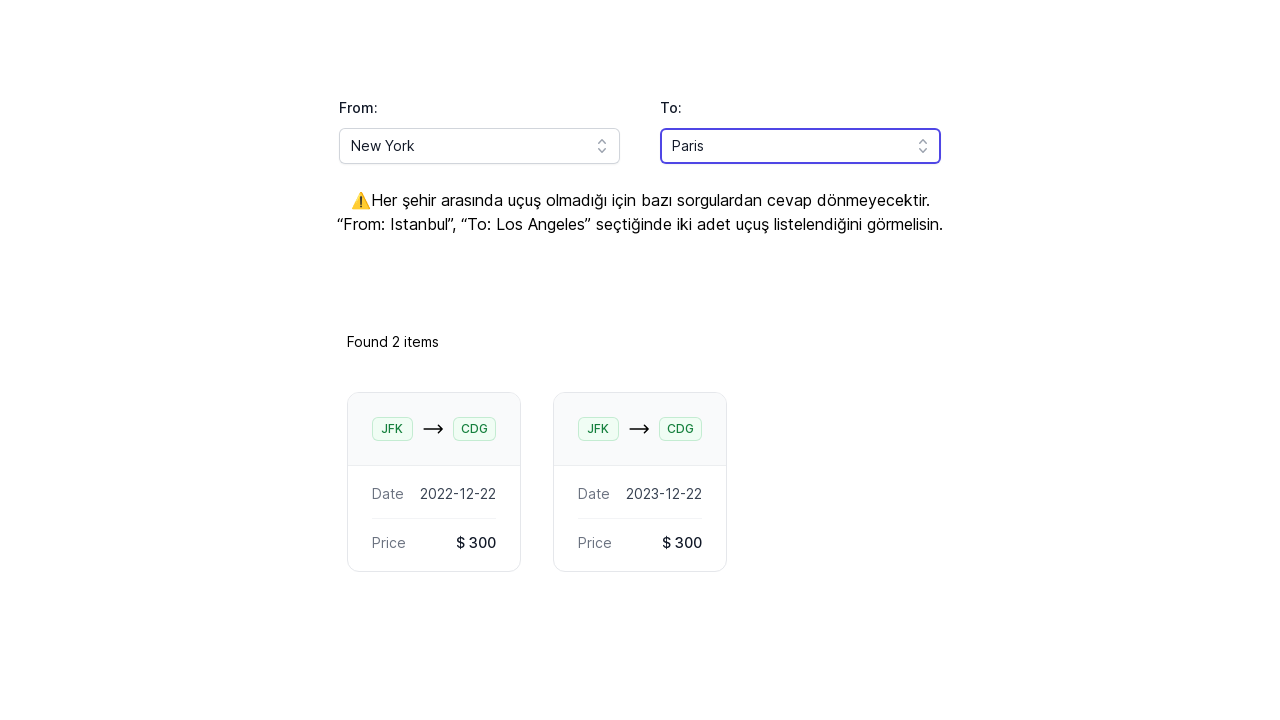

Flight search completed for New York to Paris: Found 2 items
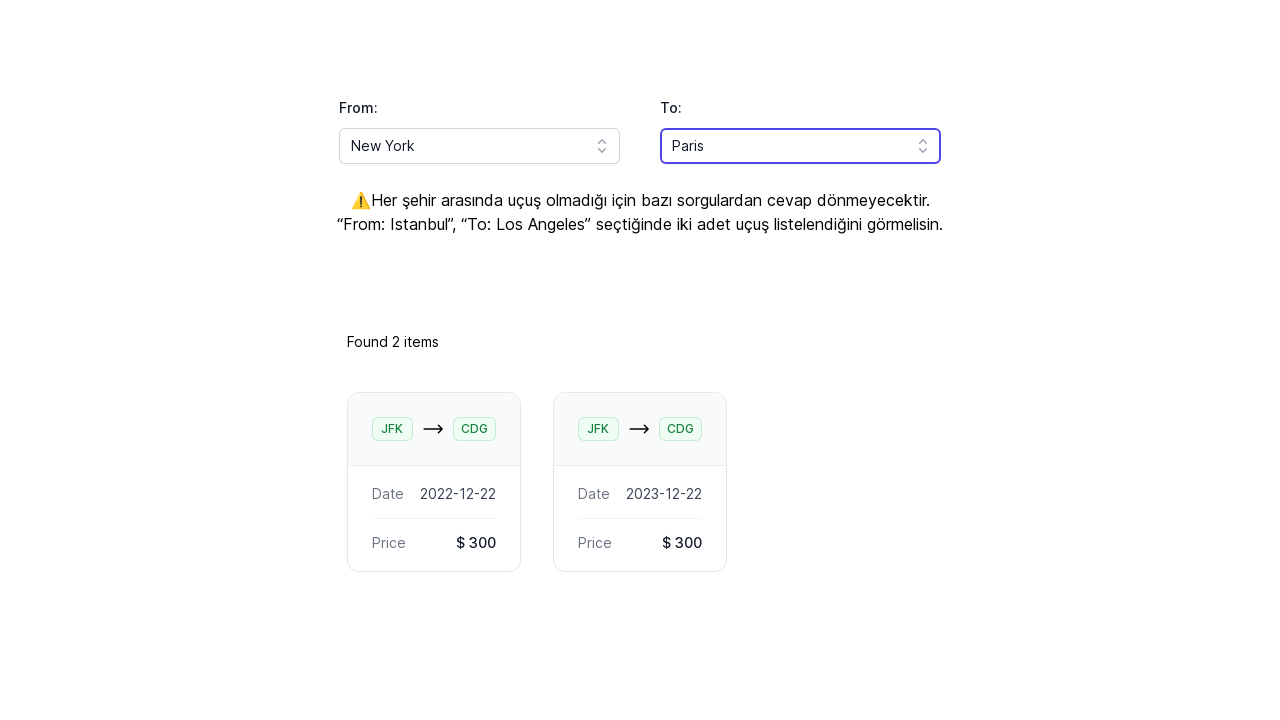

Cleared 'From' input field on #headlessui-combobox-input-\:Rq9lla\:
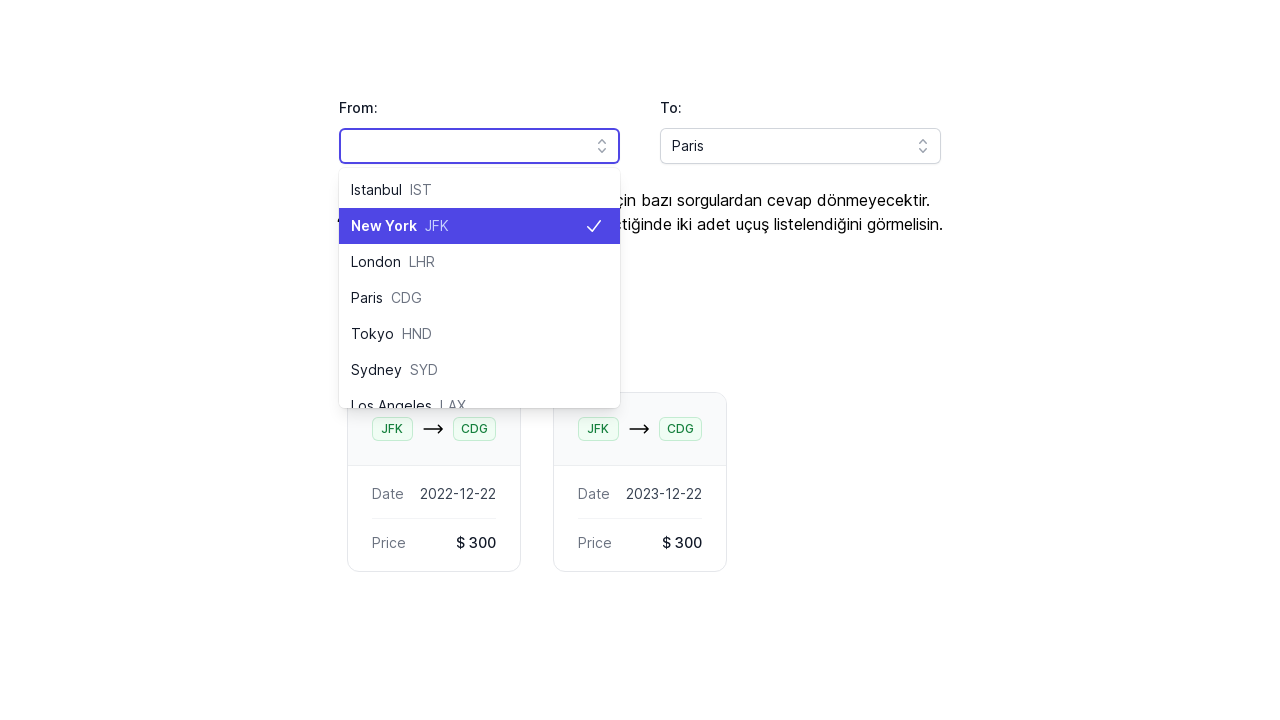

Filled 'From' field with 'New York' on #headlessui-combobox-input-\:Rq9lla\:
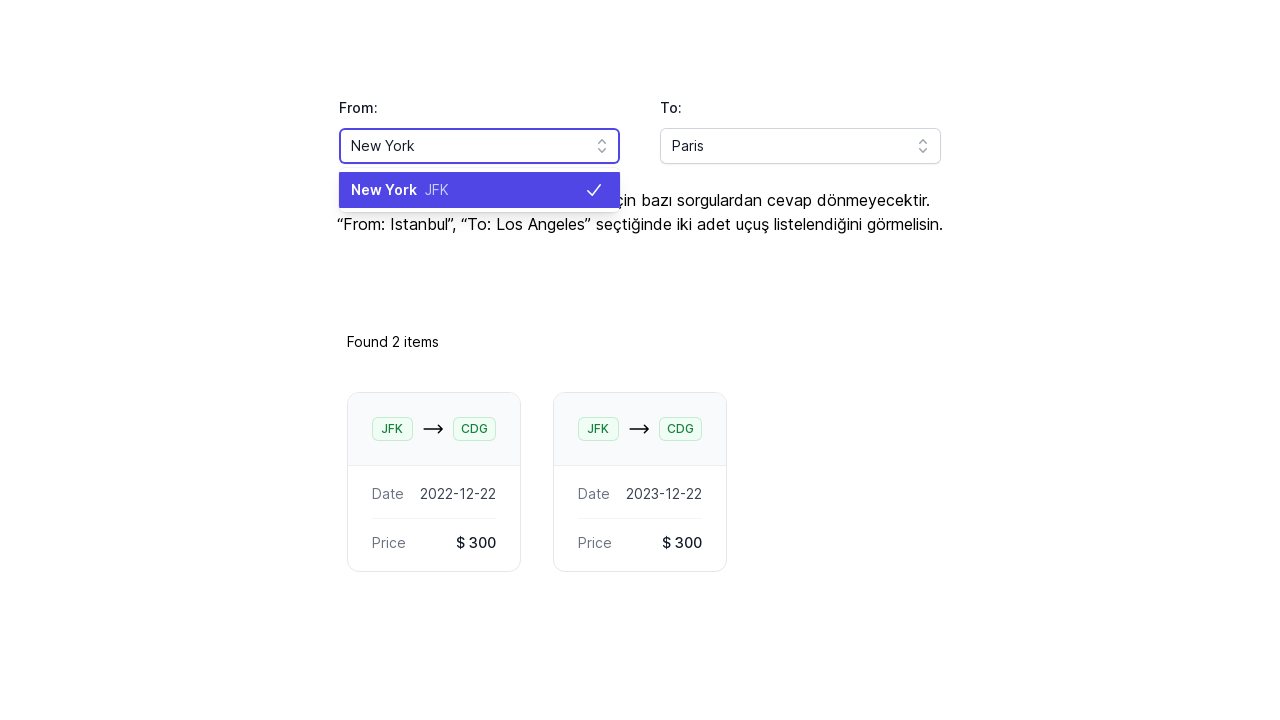

Pressed Enter to select 'New York' as origin on #headlessui-combobox-input-\:Rq9lla\:
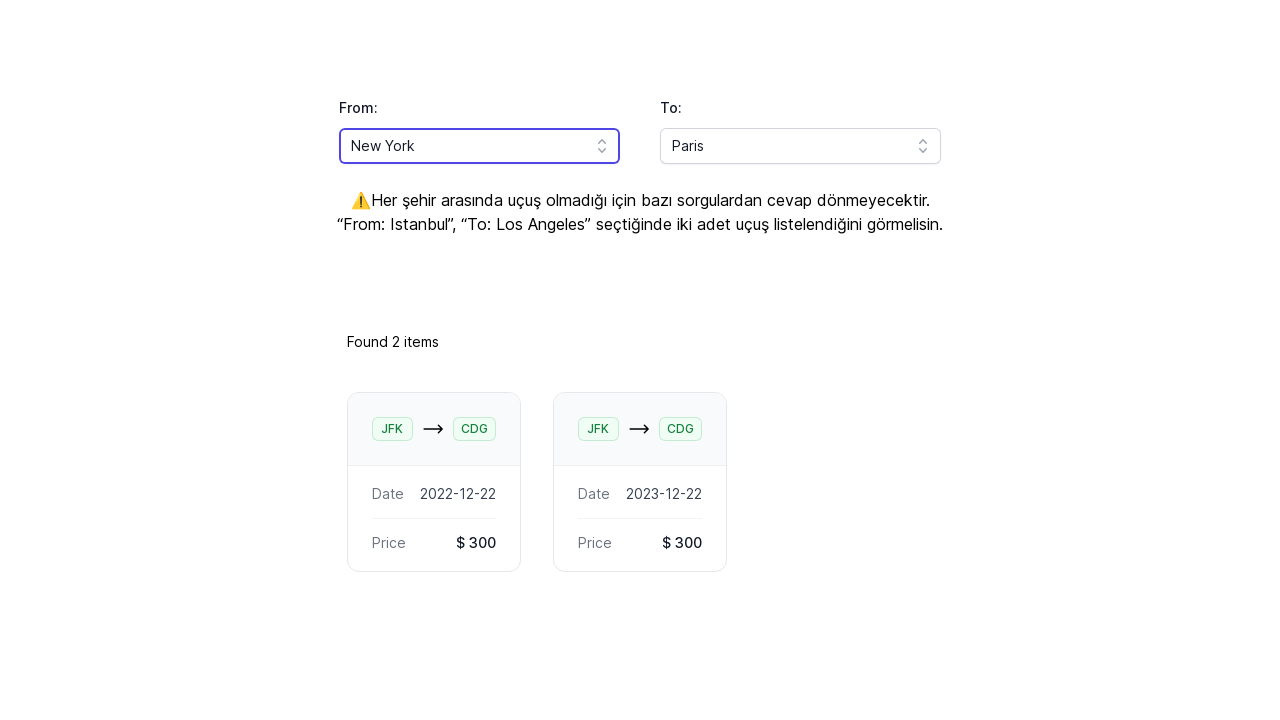

Waited for 'From' selection to register
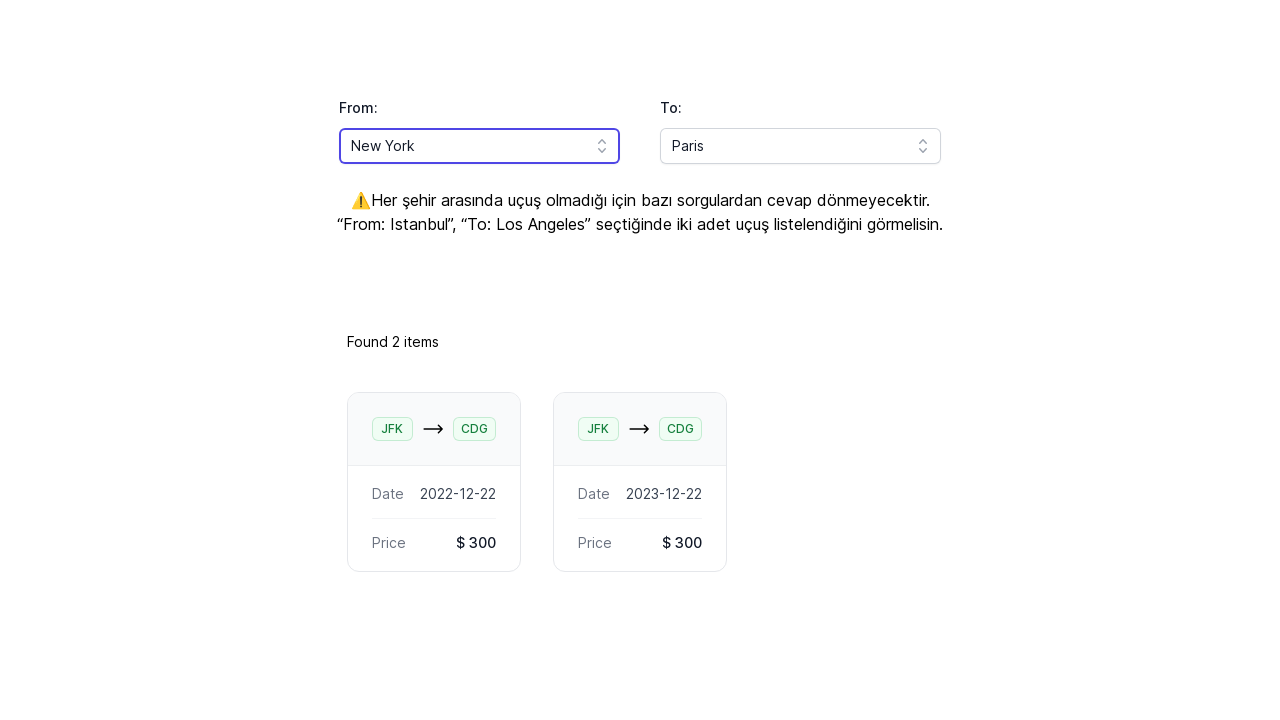

Cleared 'To' input field on #headlessui-combobox-input-\:Rqhlla\:
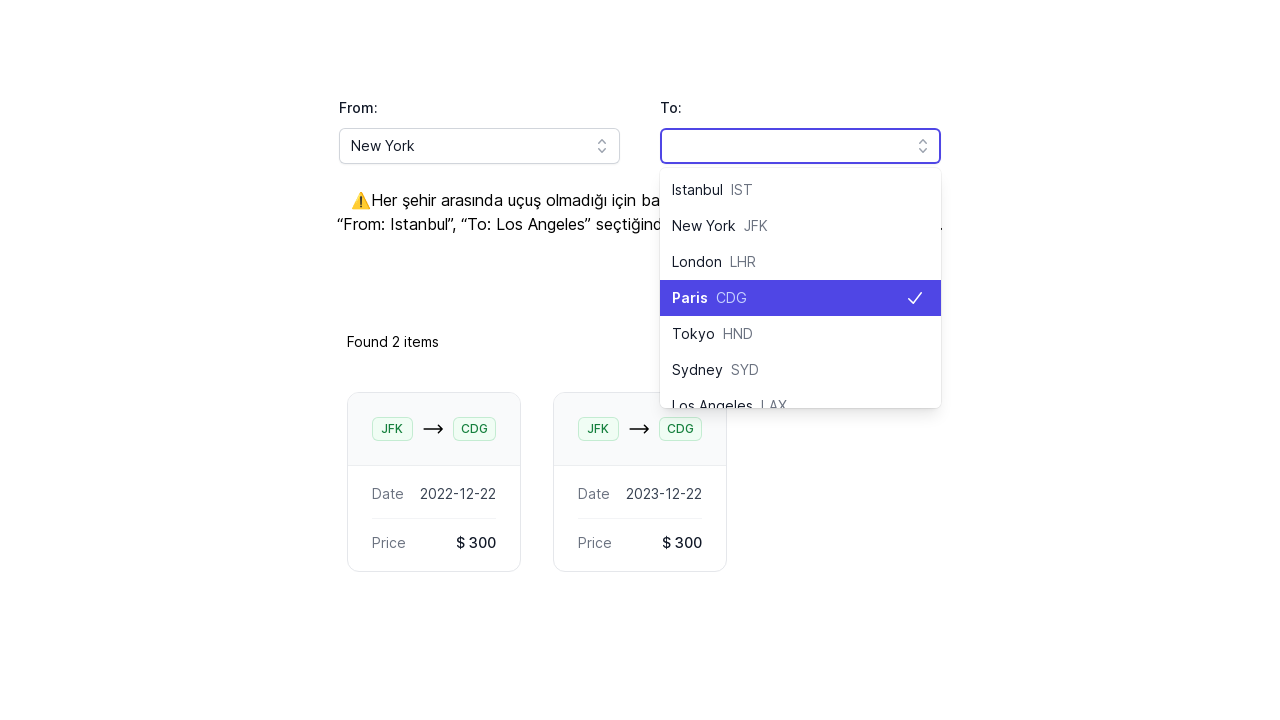

Filled 'To' field with 'Tokyo' on #headlessui-combobox-input-\:Rqhlla\:
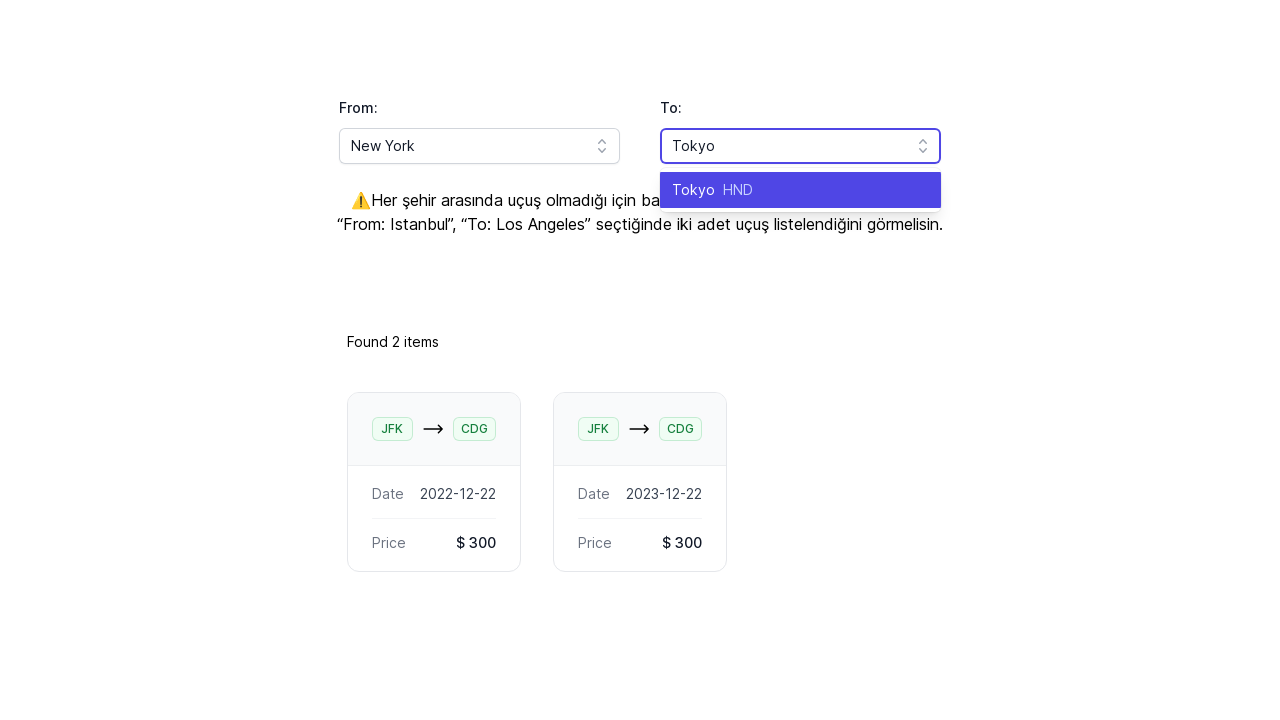

Pressed Enter to select 'Tokyo' as destination on #headlessui-combobox-input-\:Rqhlla\:
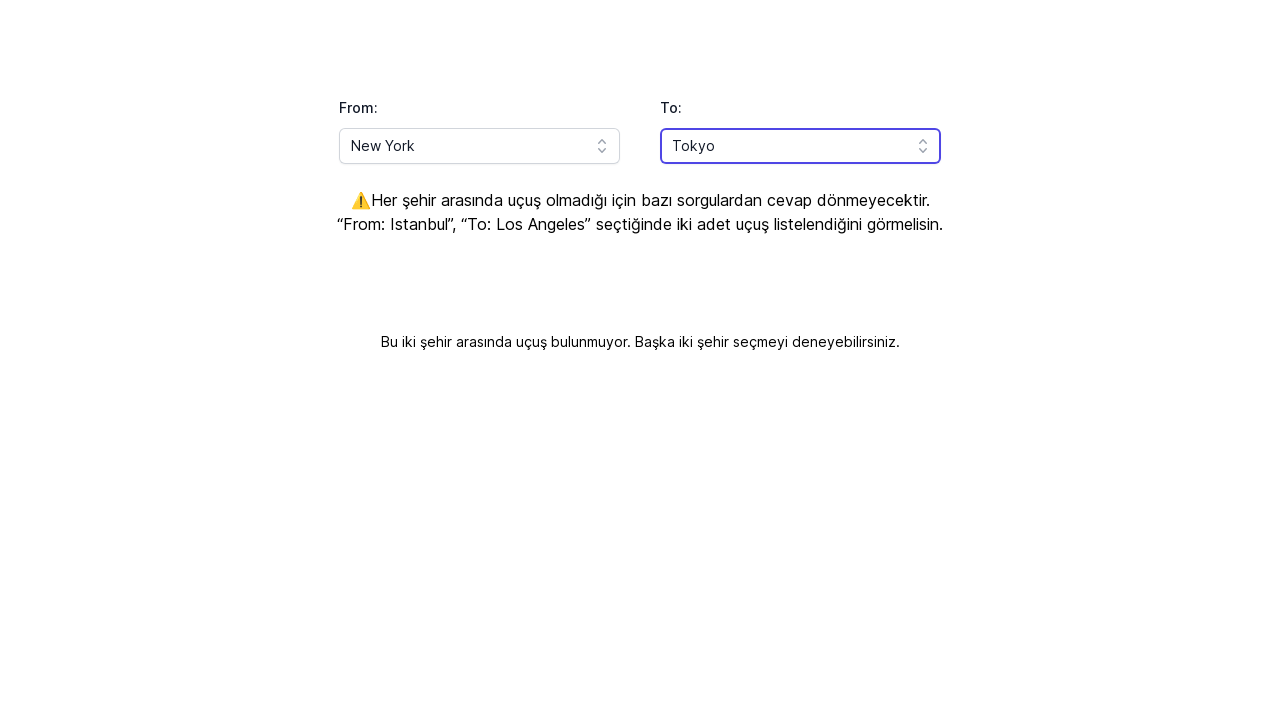

Waited for flight search results to load
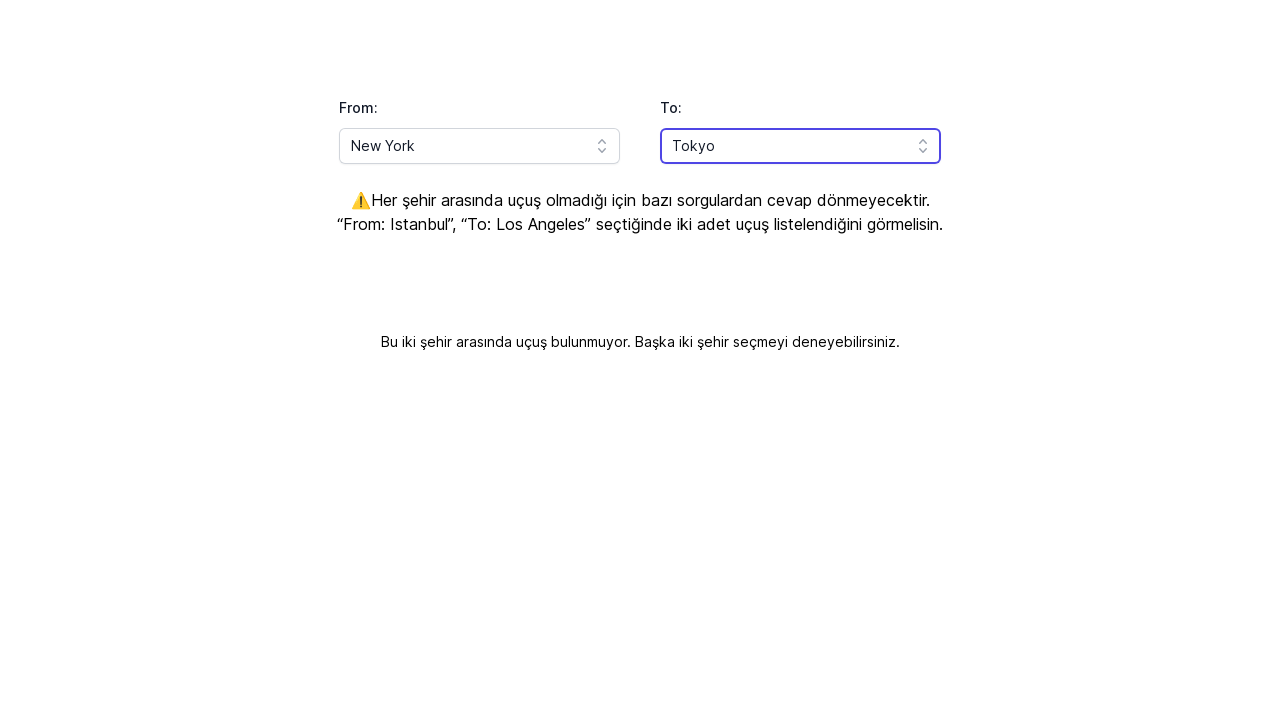

No results found for New York to Tokyo
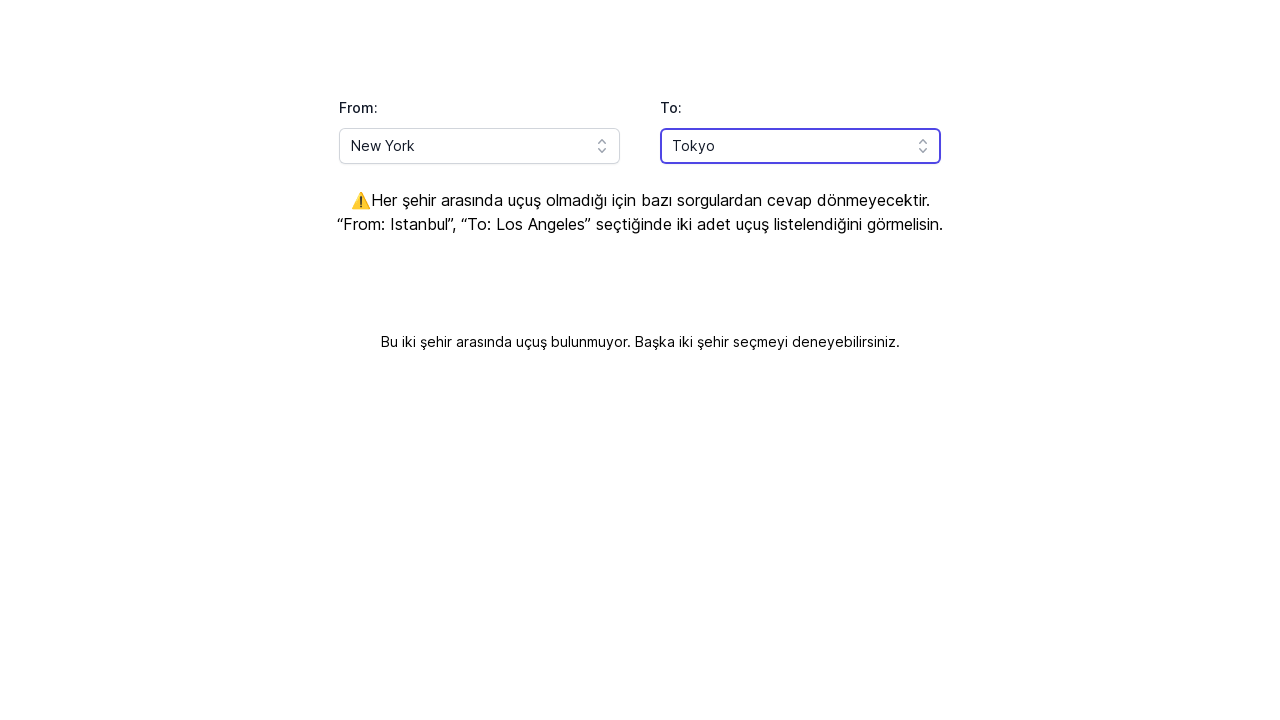

Cleared 'From' input field on #headlessui-combobox-input-\:Rq9lla\:
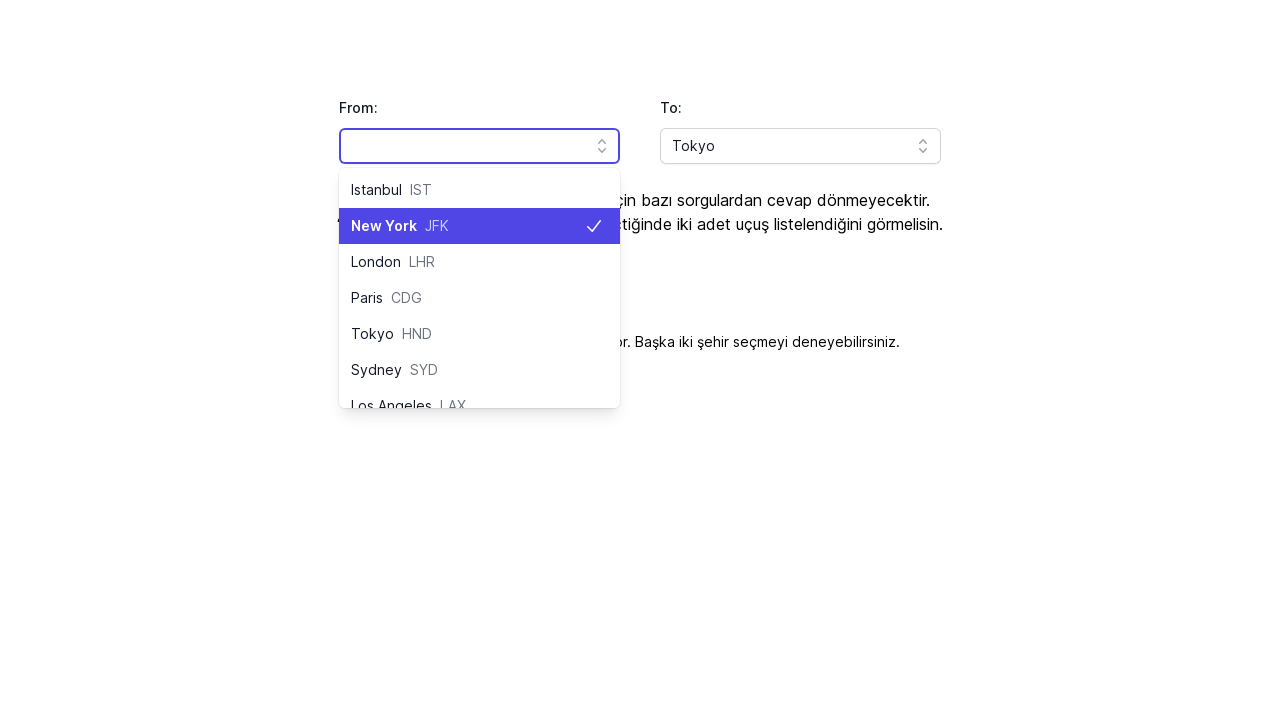

Filled 'From' field with 'London' on #headlessui-combobox-input-\:Rq9lla\:
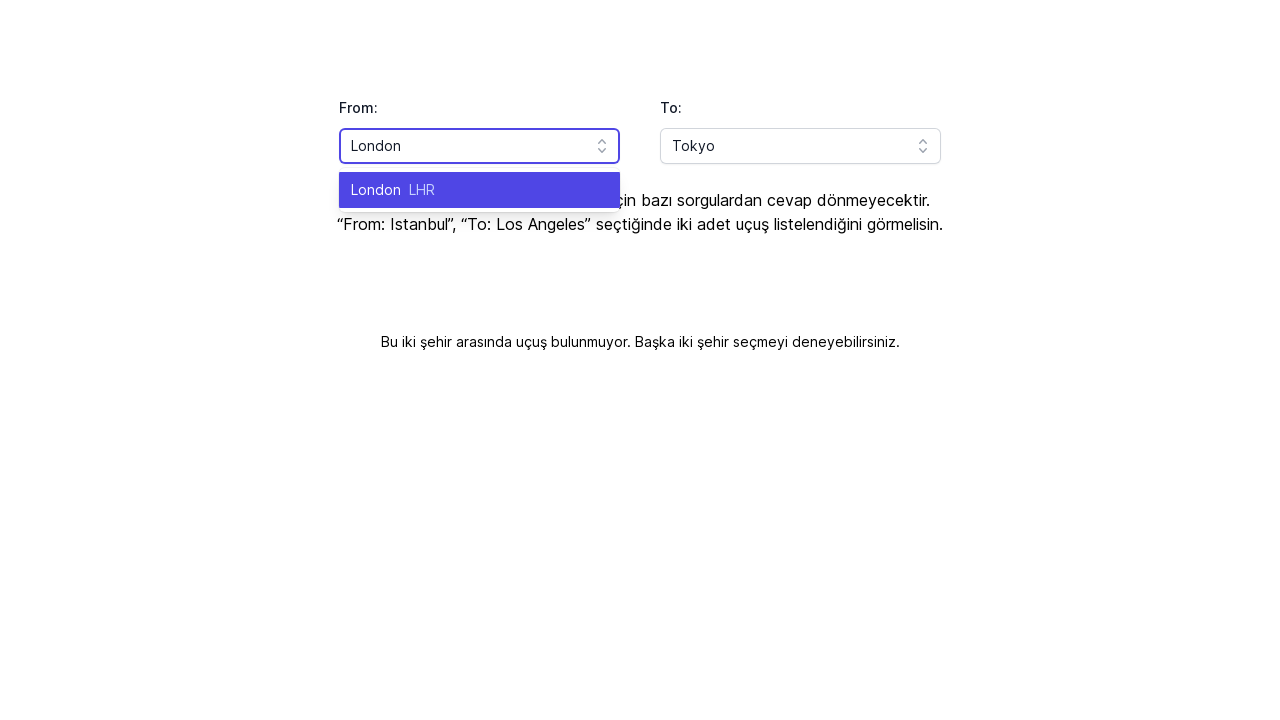

Pressed Enter to select 'London' as origin on #headlessui-combobox-input-\:Rq9lla\:
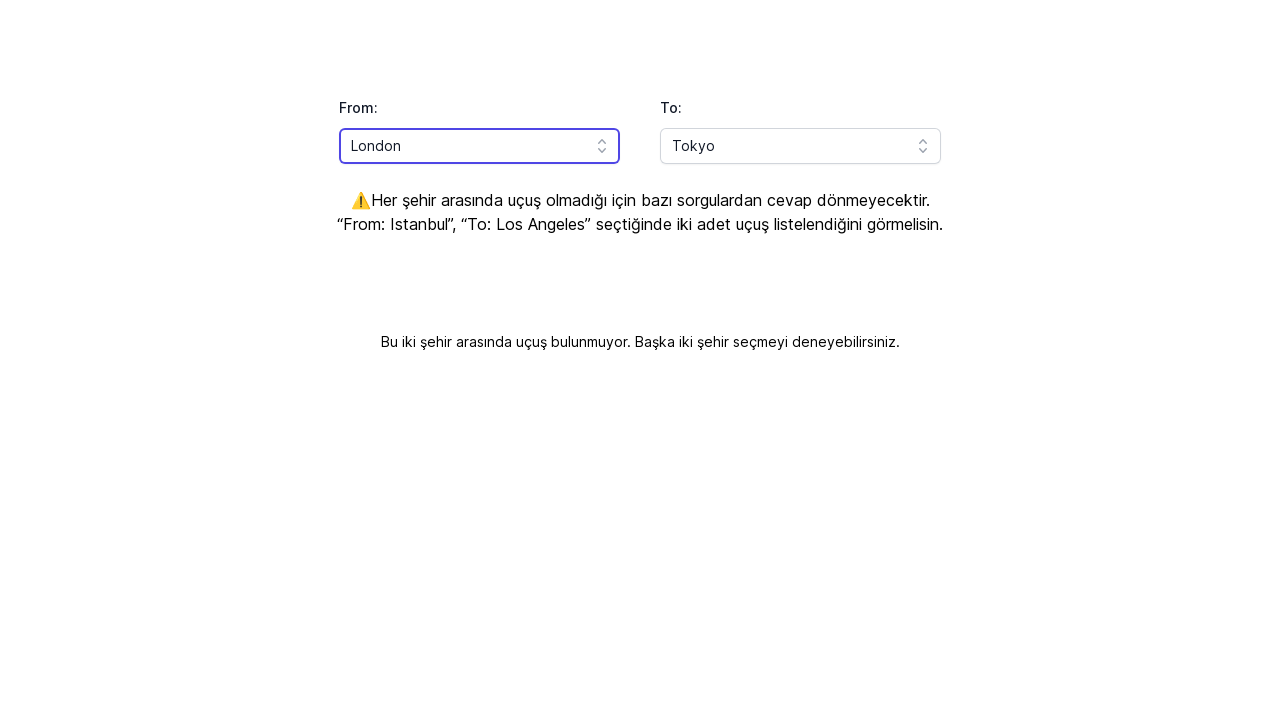

Waited for 'From' selection to register
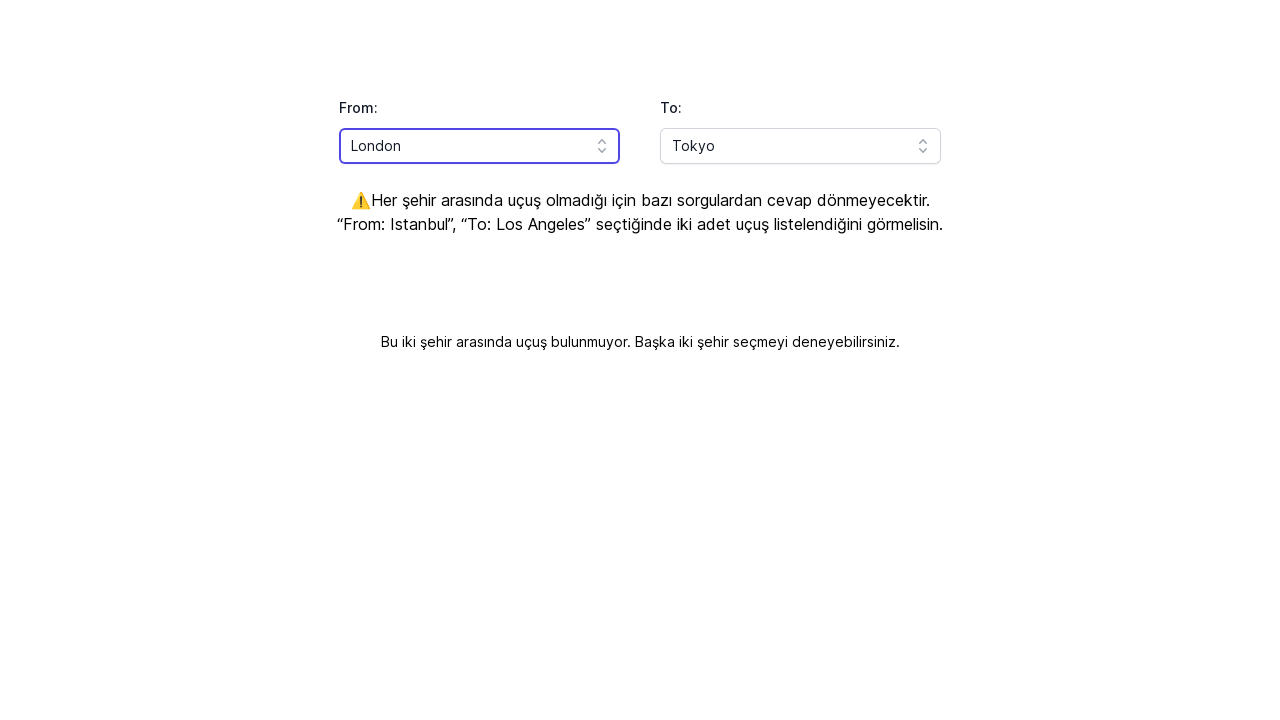

Cleared 'To' input field on #headlessui-combobox-input-\:Rqhlla\:
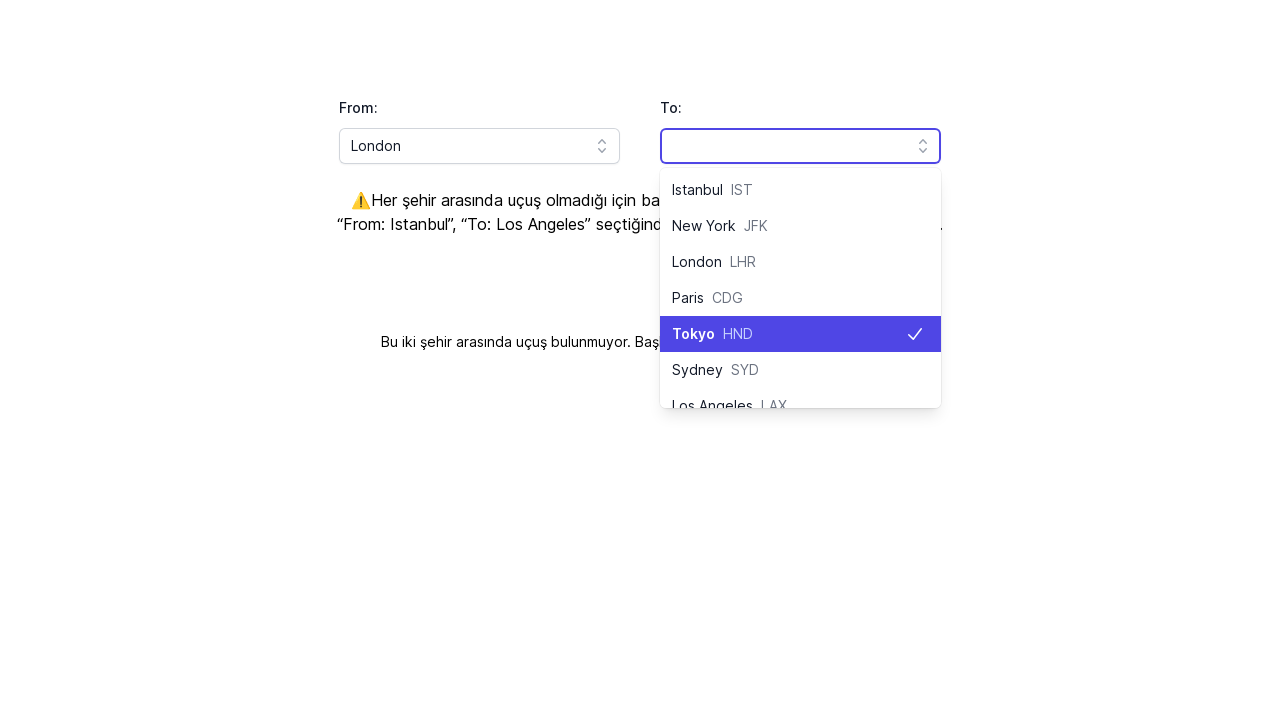

Filled 'To' field with 'Istanbul' on #headlessui-combobox-input-\:Rqhlla\:
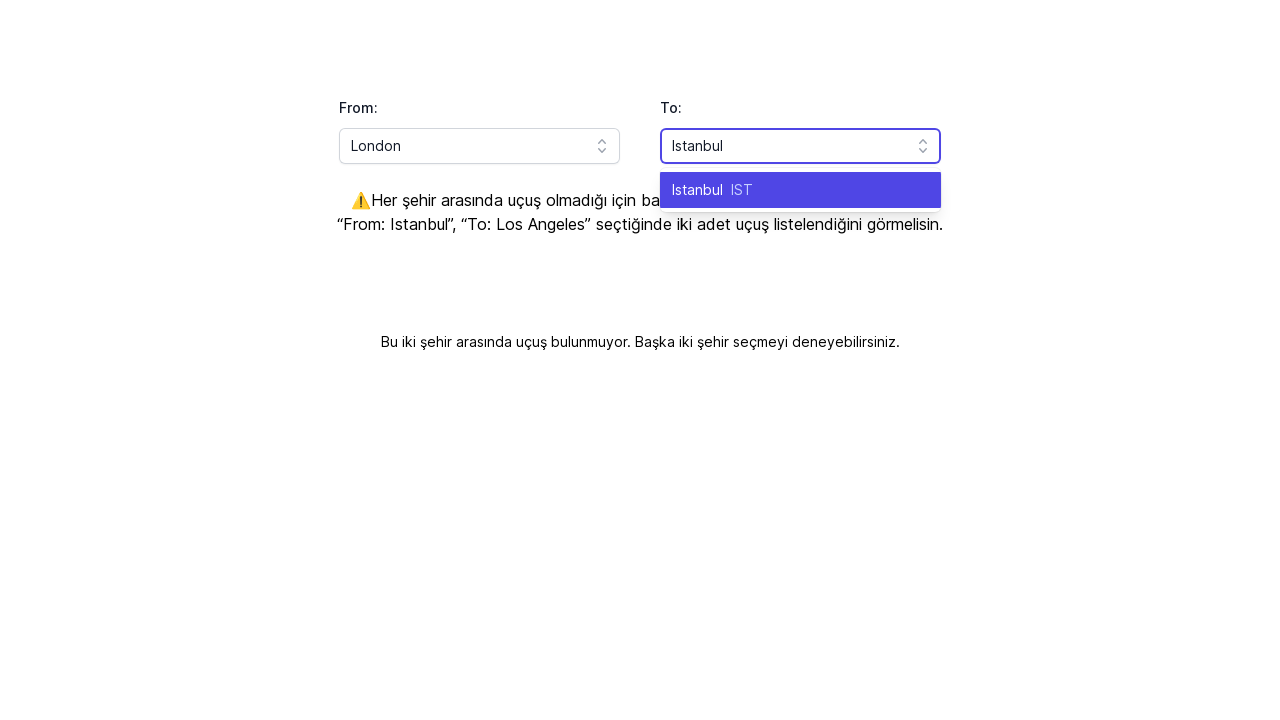

Pressed Enter to select 'Istanbul' as destination on #headlessui-combobox-input-\:Rqhlla\:
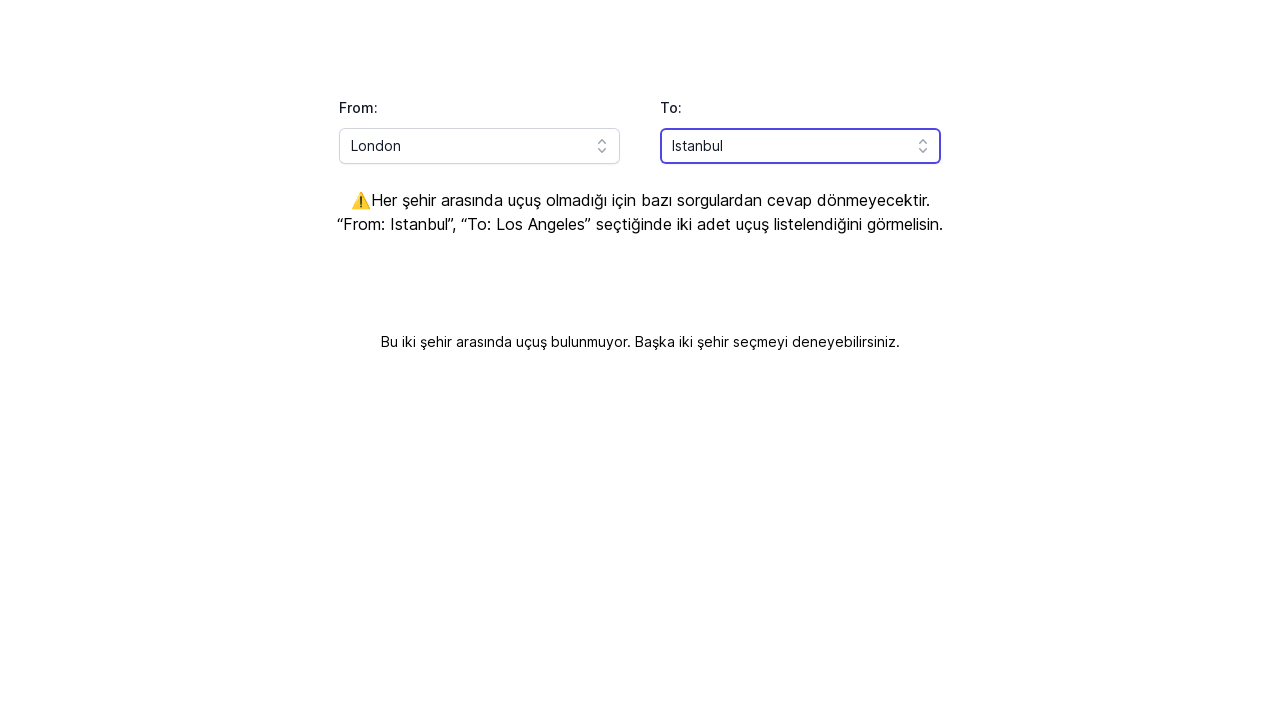

Waited for flight search results to load
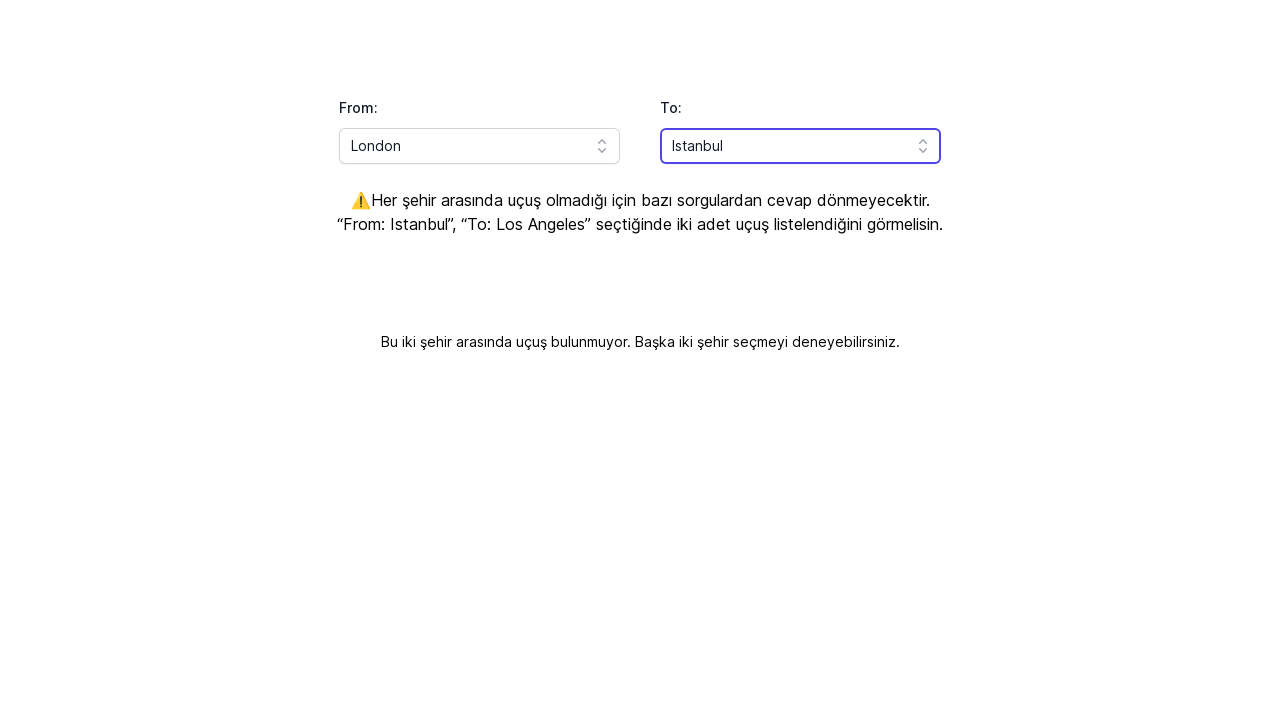

No results found for London to Istanbul
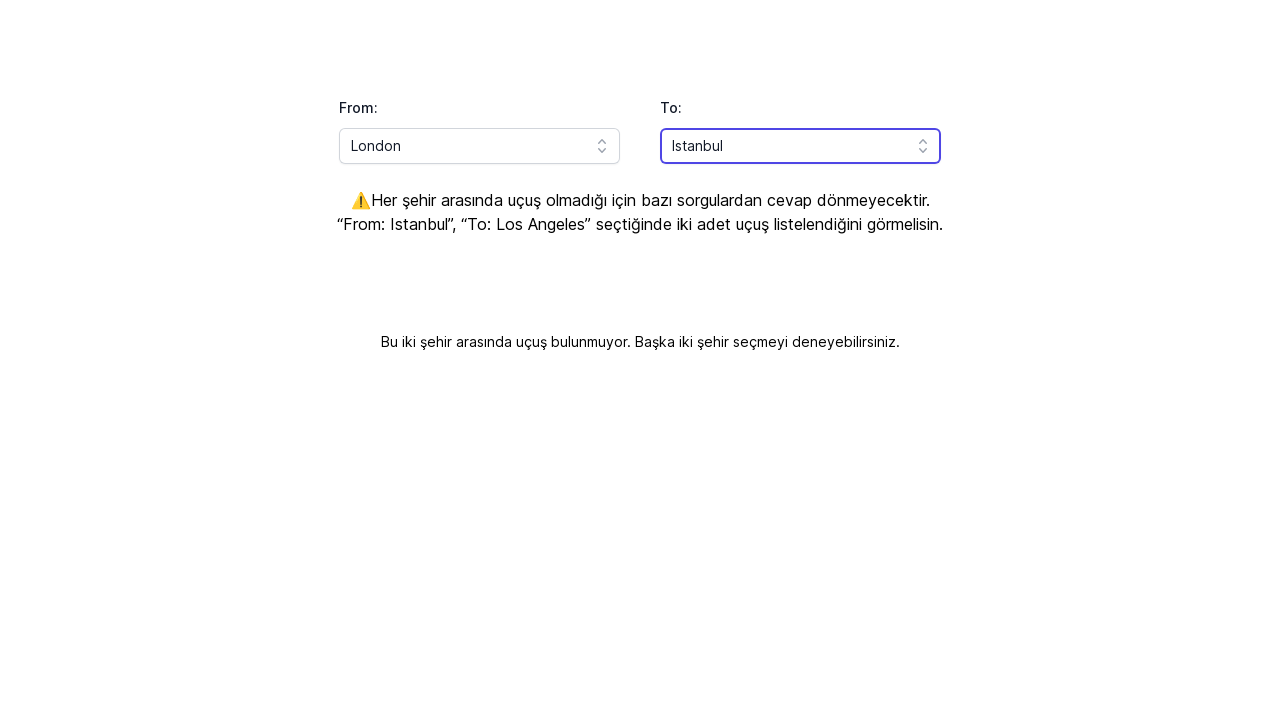

Cleared 'From' input field on #headlessui-combobox-input-\:Rq9lla\:
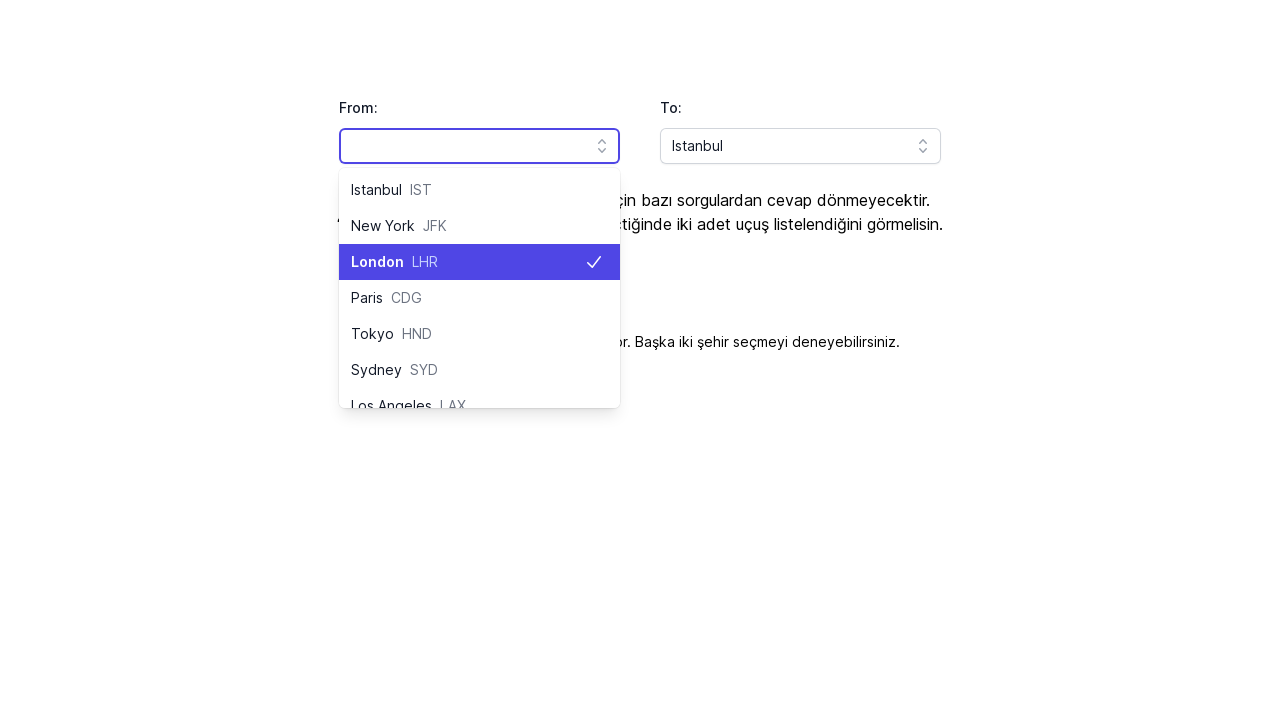

Filled 'From' field with 'London' on #headlessui-combobox-input-\:Rq9lla\:
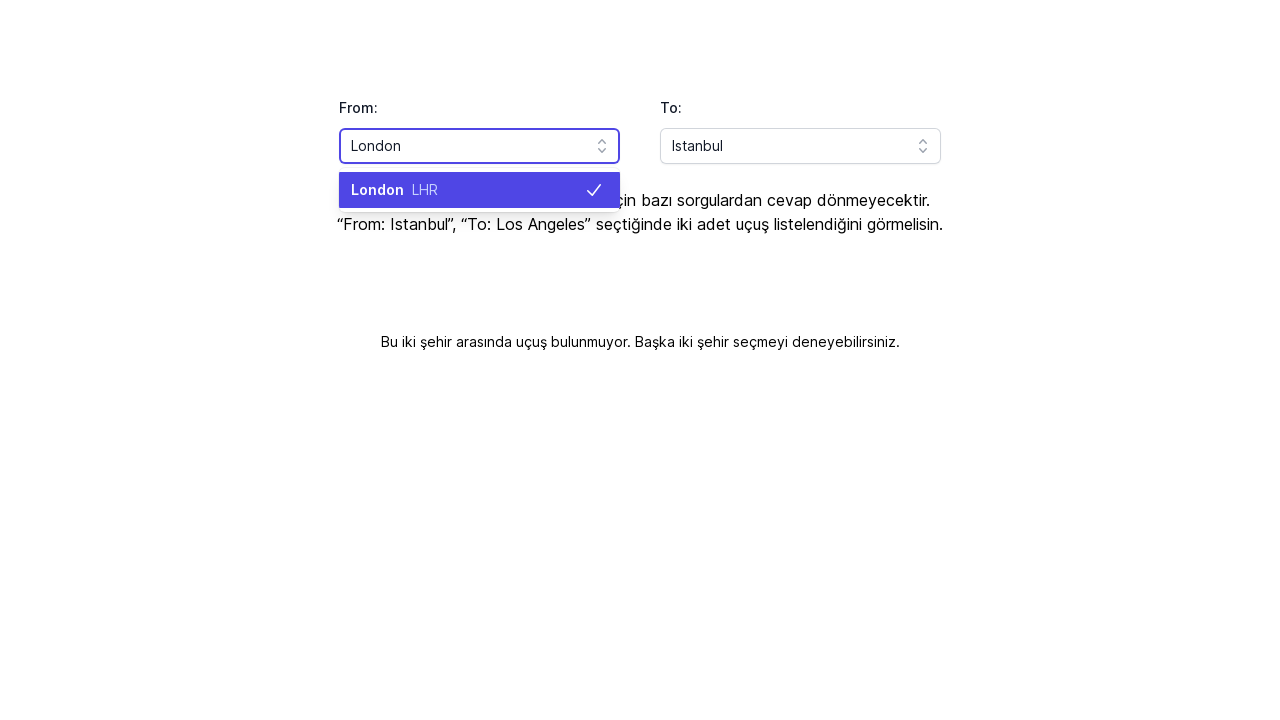

Pressed Enter to select 'London' as origin on #headlessui-combobox-input-\:Rq9lla\:
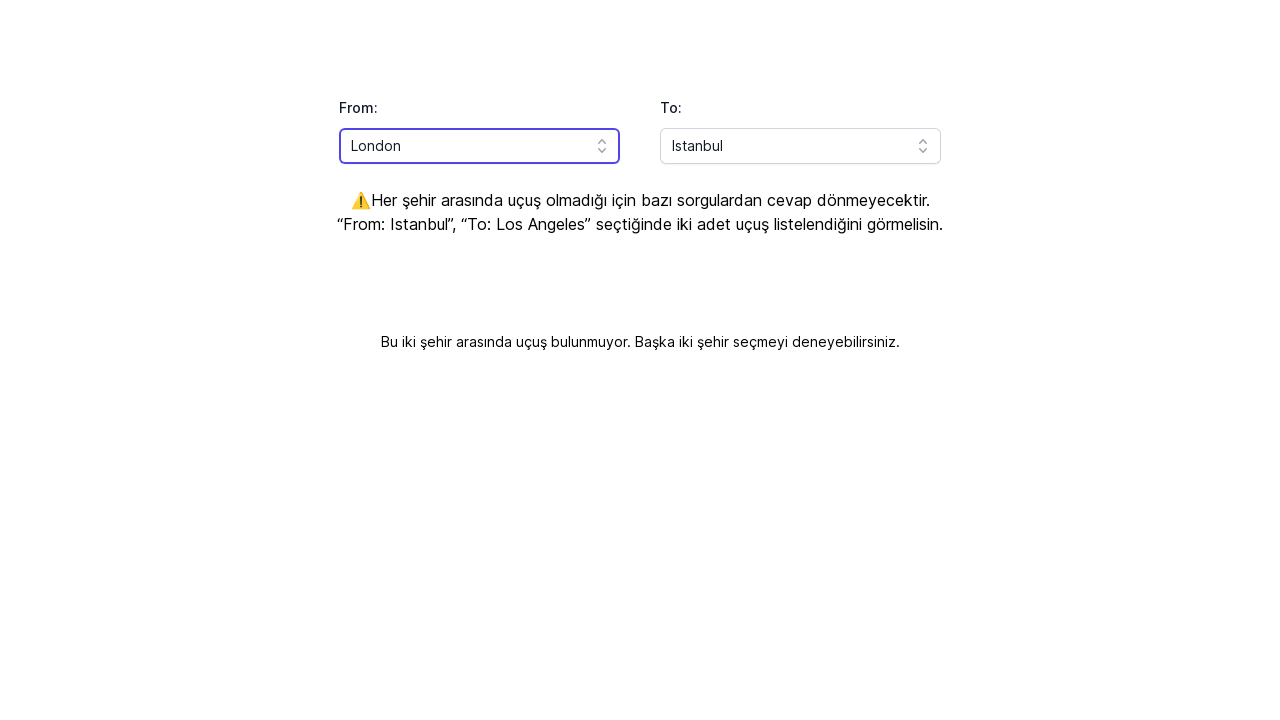

Waited for 'From' selection to register
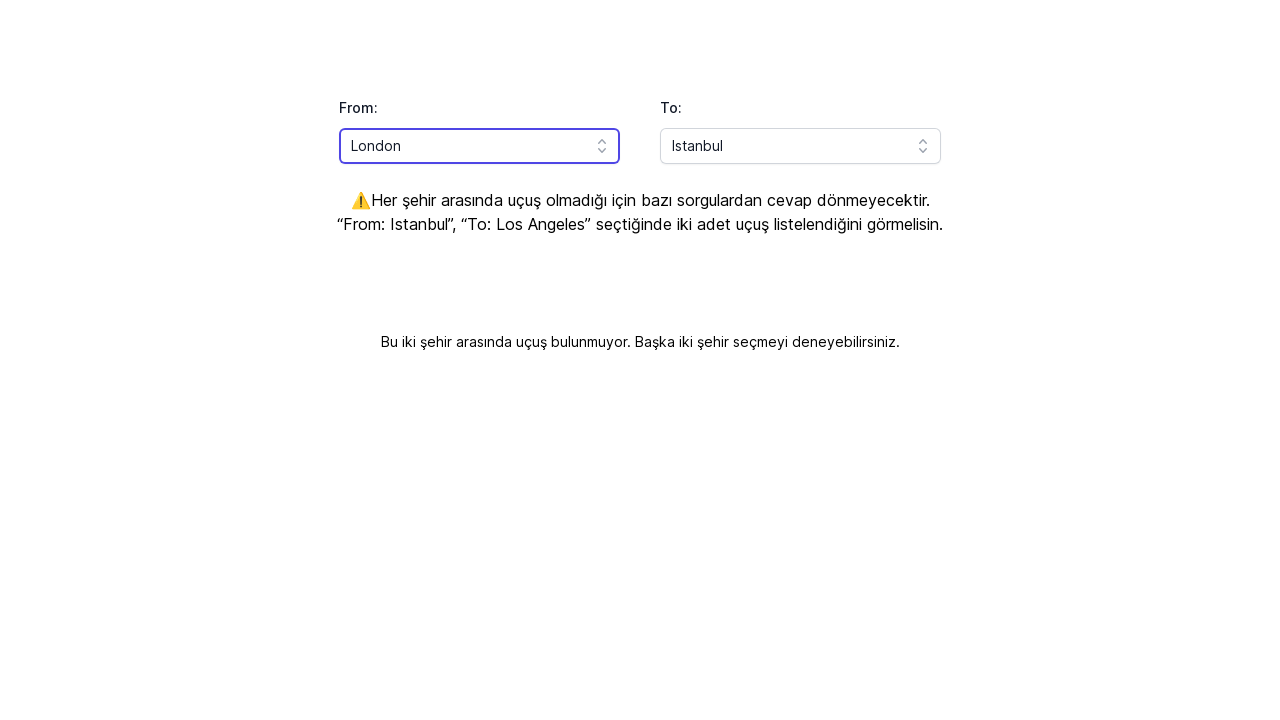

Cleared 'To' input field on #headlessui-combobox-input-\:Rqhlla\:
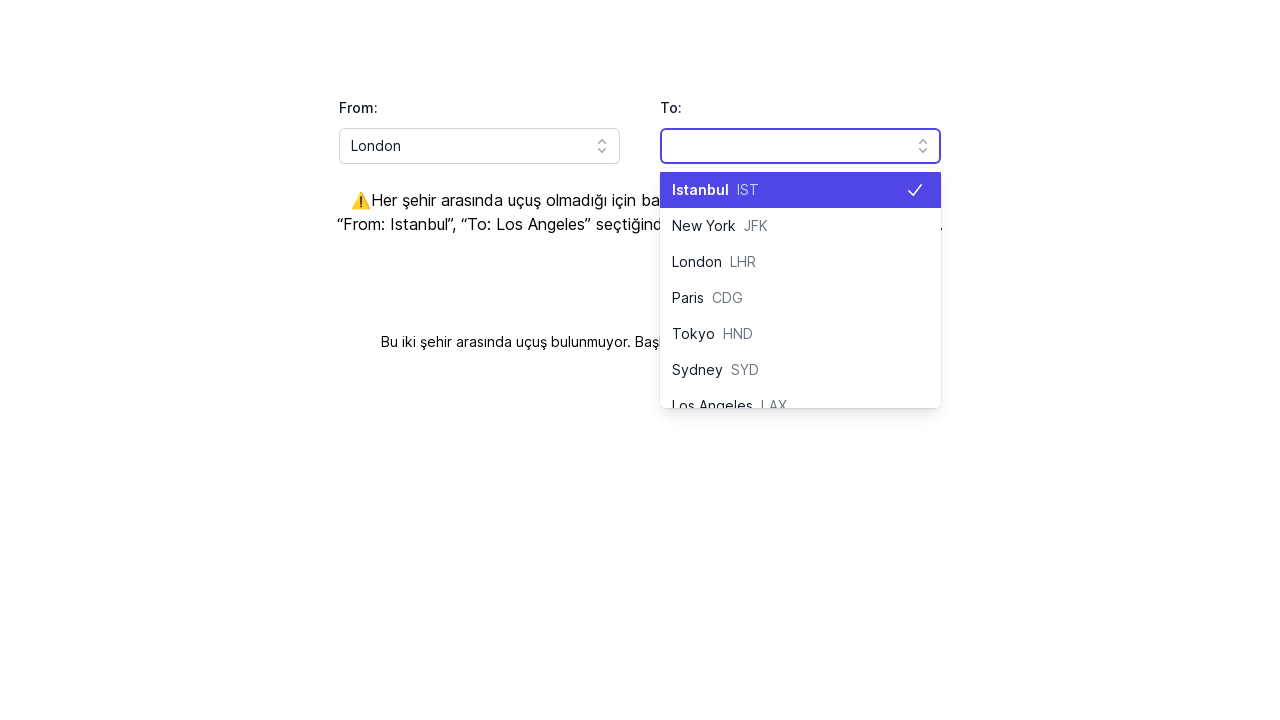

Filled 'To' field with 'New York' on #headlessui-combobox-input-\:Rqhlla\:
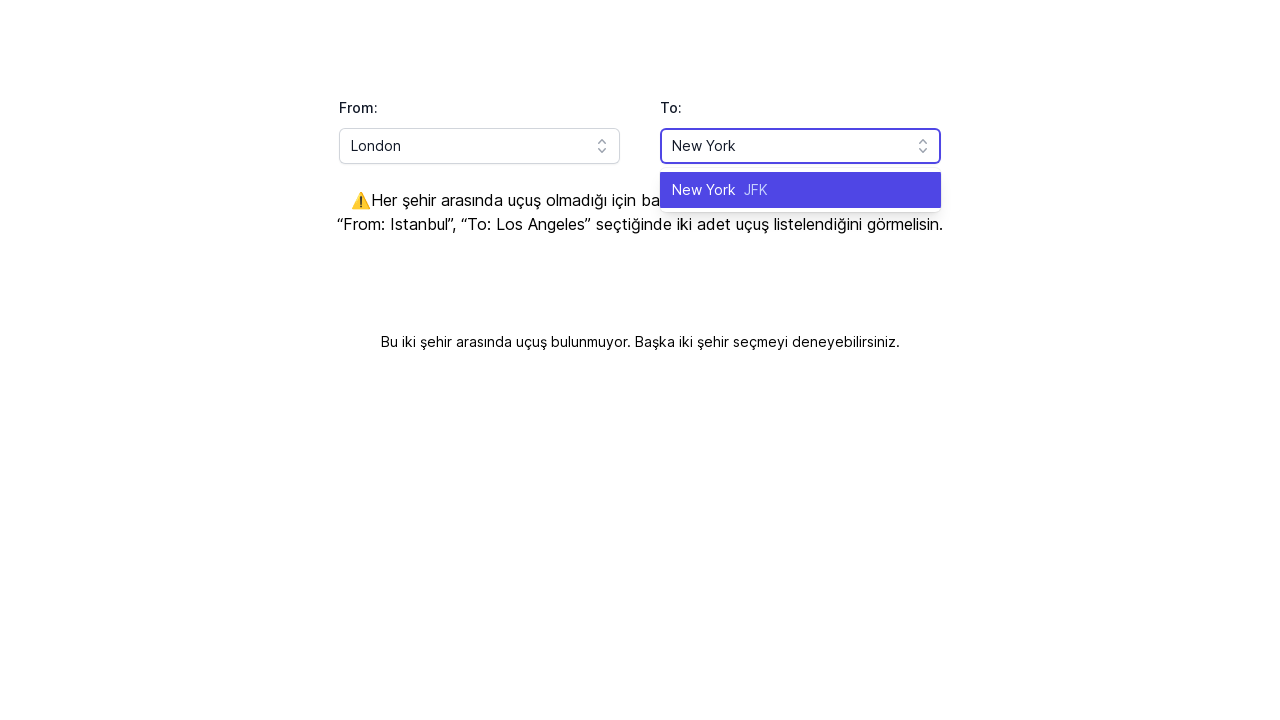

Pressed Enter to select 'New York' as destination on #headlessui-combobox-input-\:Rqhlla\:
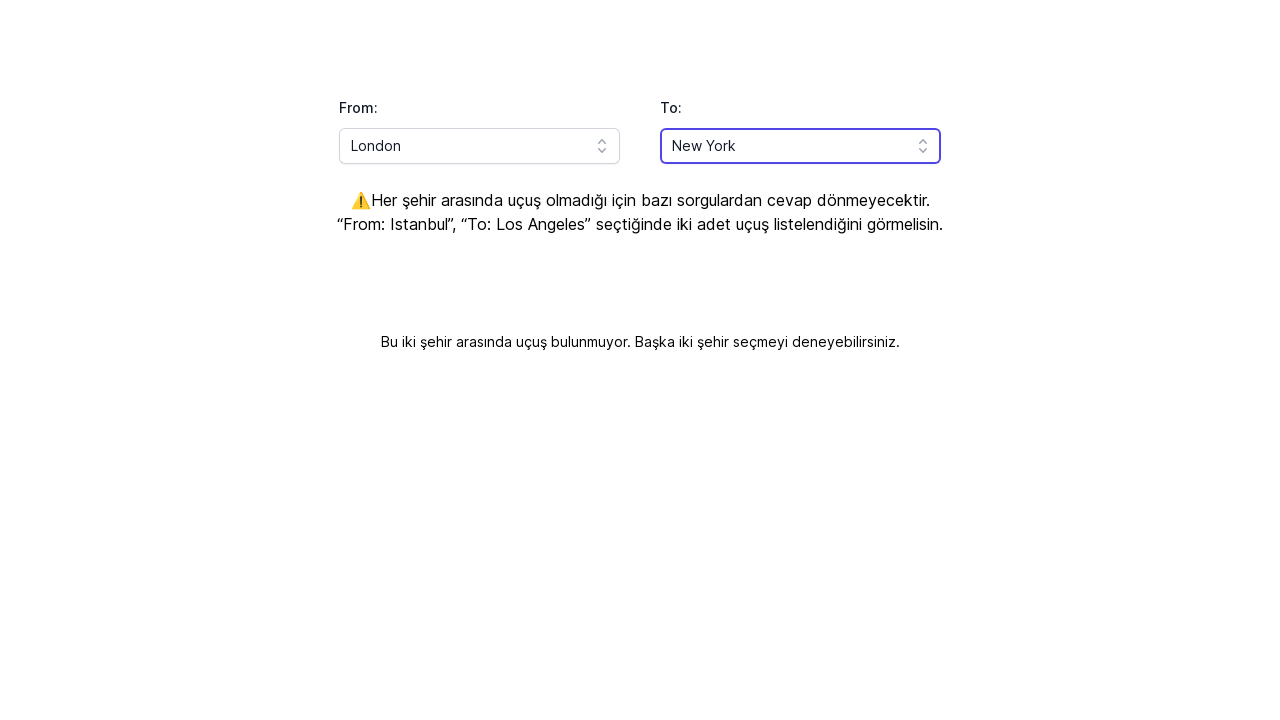

Waited for flight search results to load
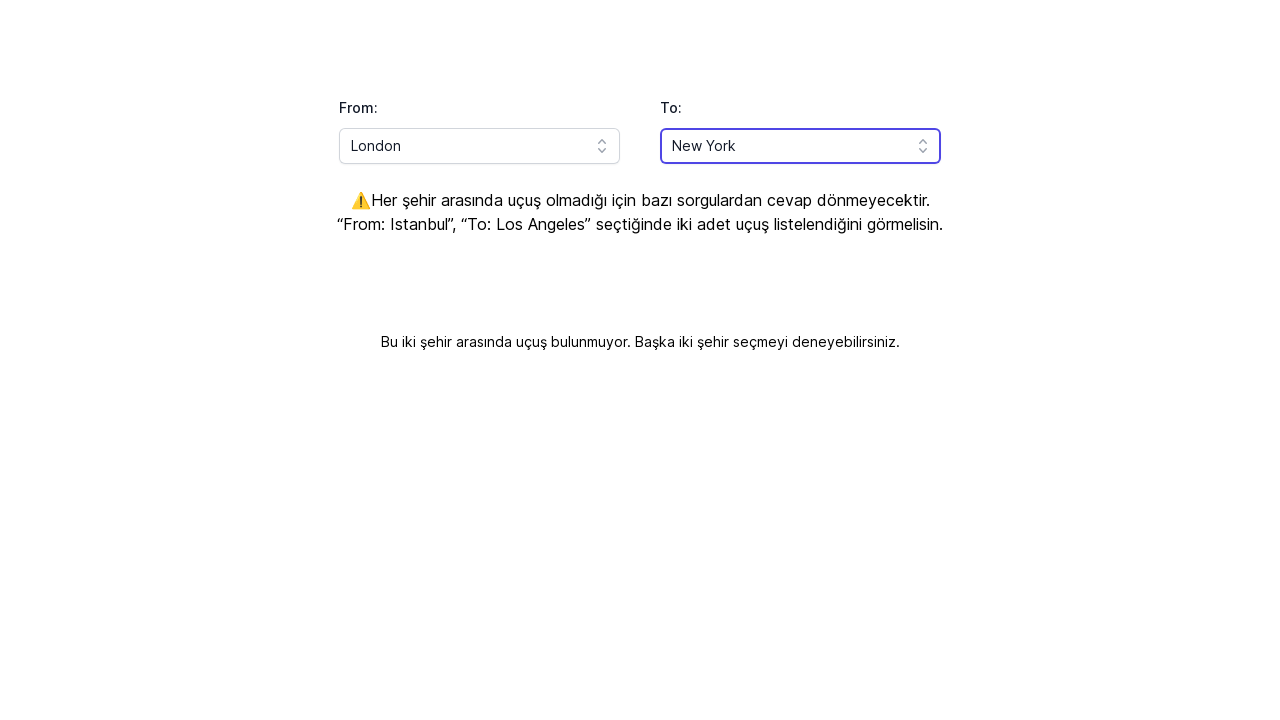

No results found for London to New York
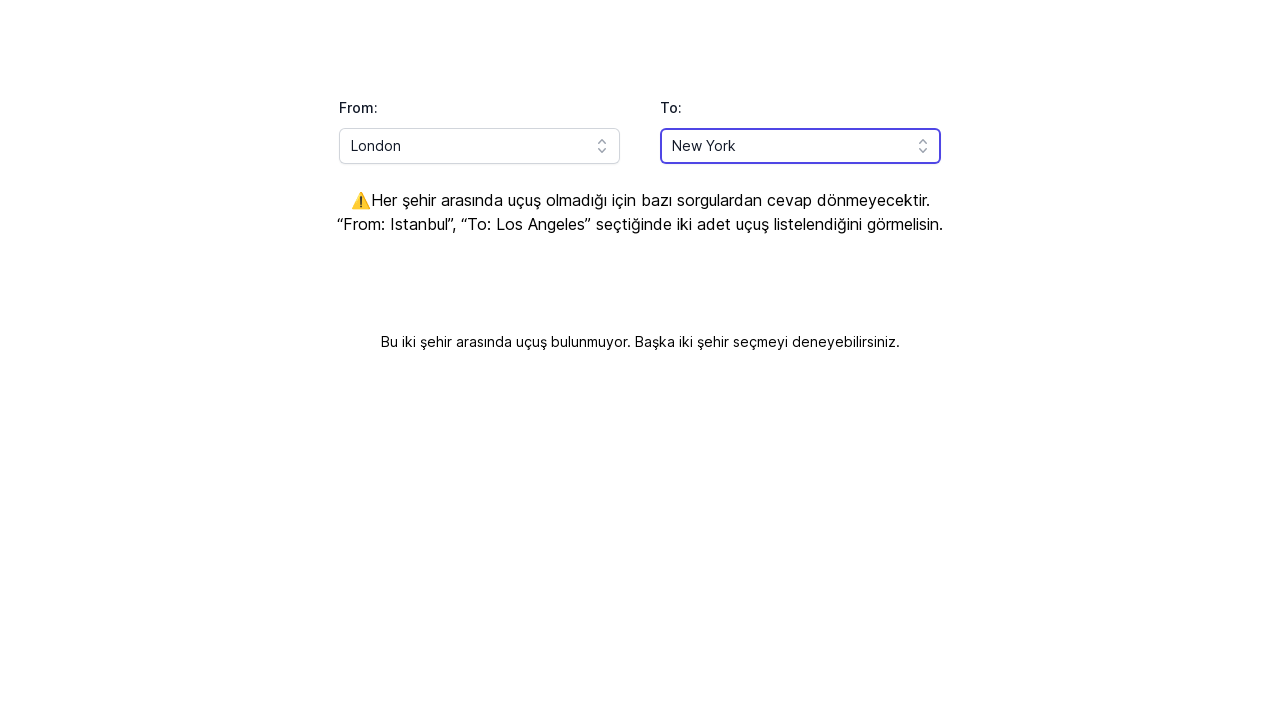

Cleared 'From' input field on #headlessui-combobox-input-\:Rq9lla\:
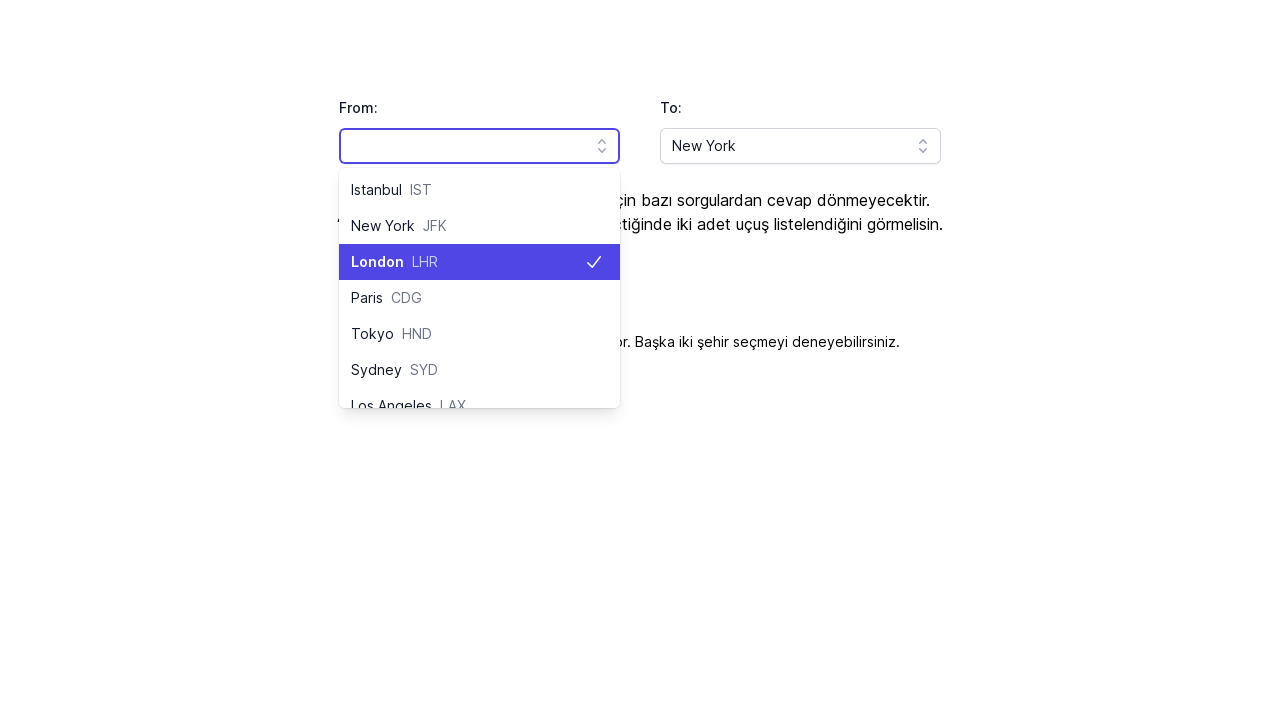

Filled 'From' field with 'London' on #headlessui-combobox-input-\:Rq9lla\:
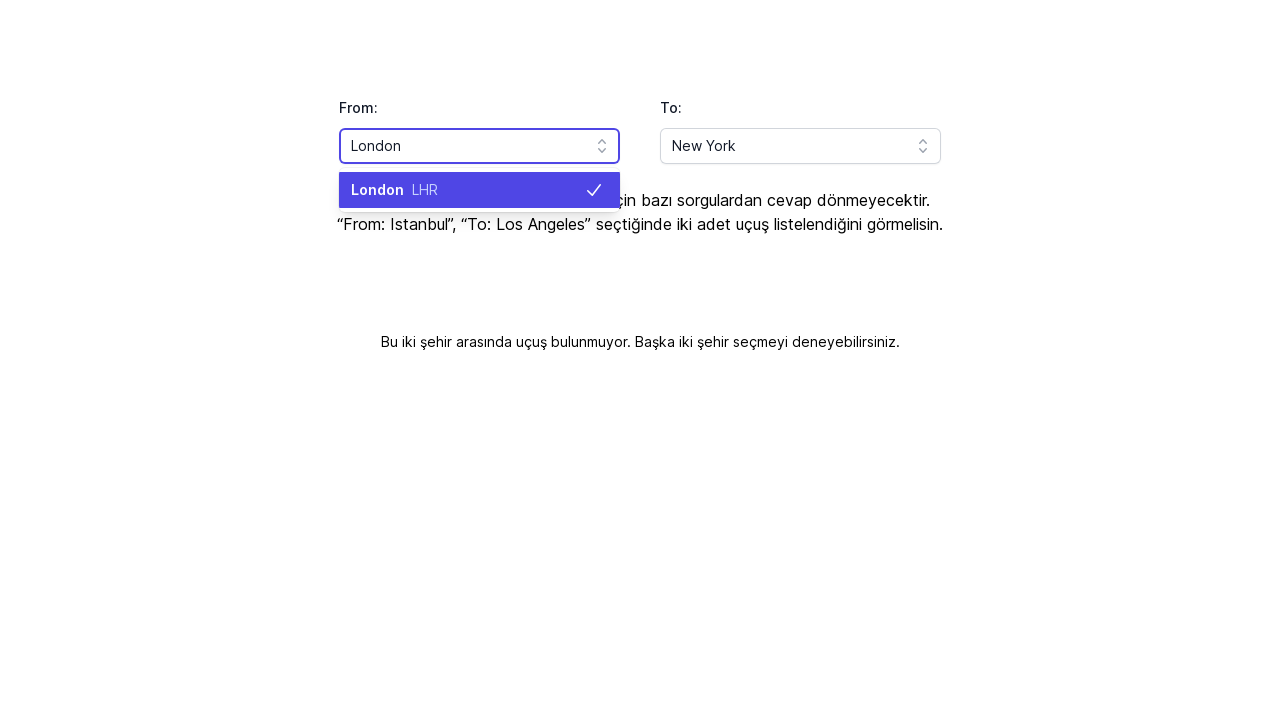

Pressed Enter to select 'London' as origin on #headlessui-combobox-input-\:Rq9lla\:
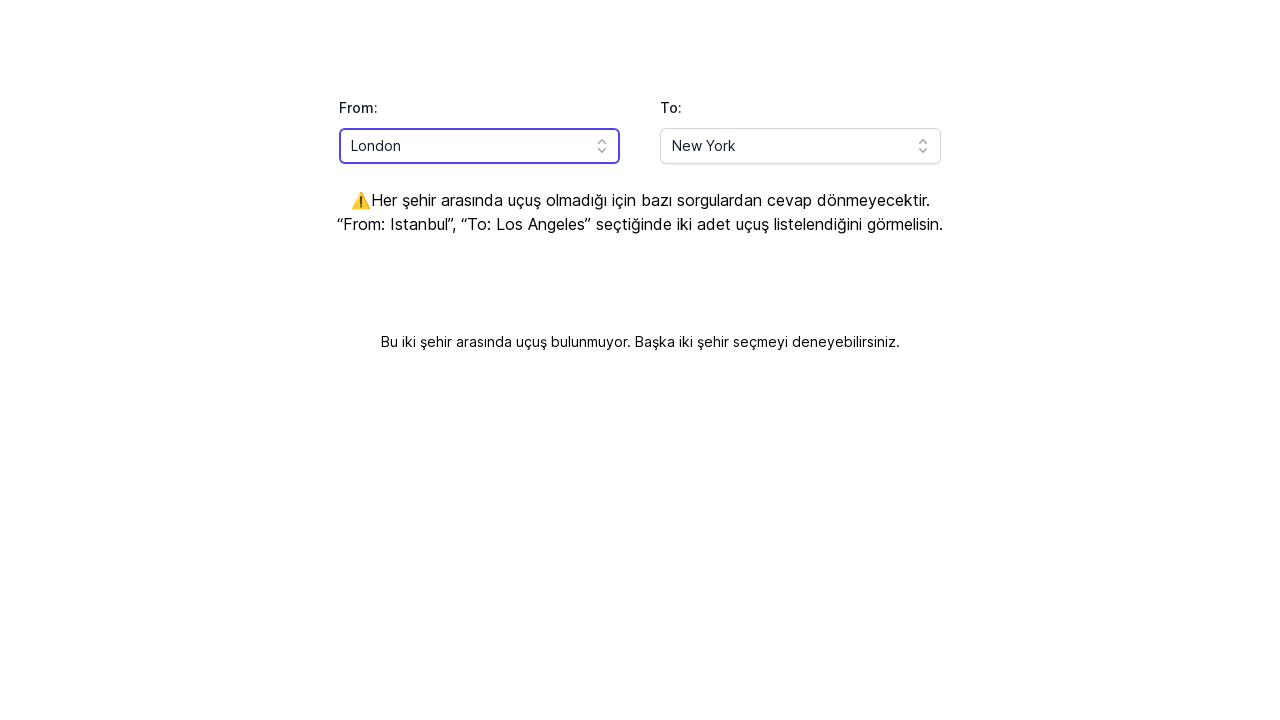

Waited for 'From' selection to register
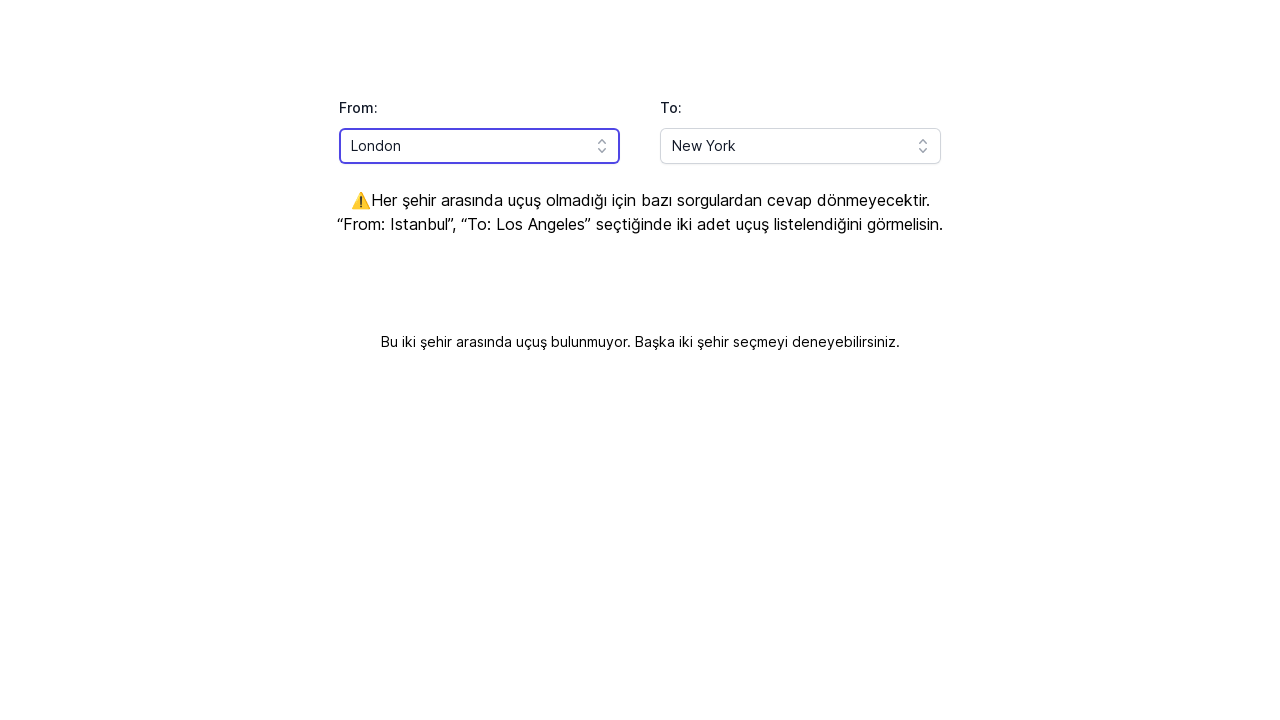

Cleared 'To' input field on #headlessui-combobox-input-\:Rqhlla\:
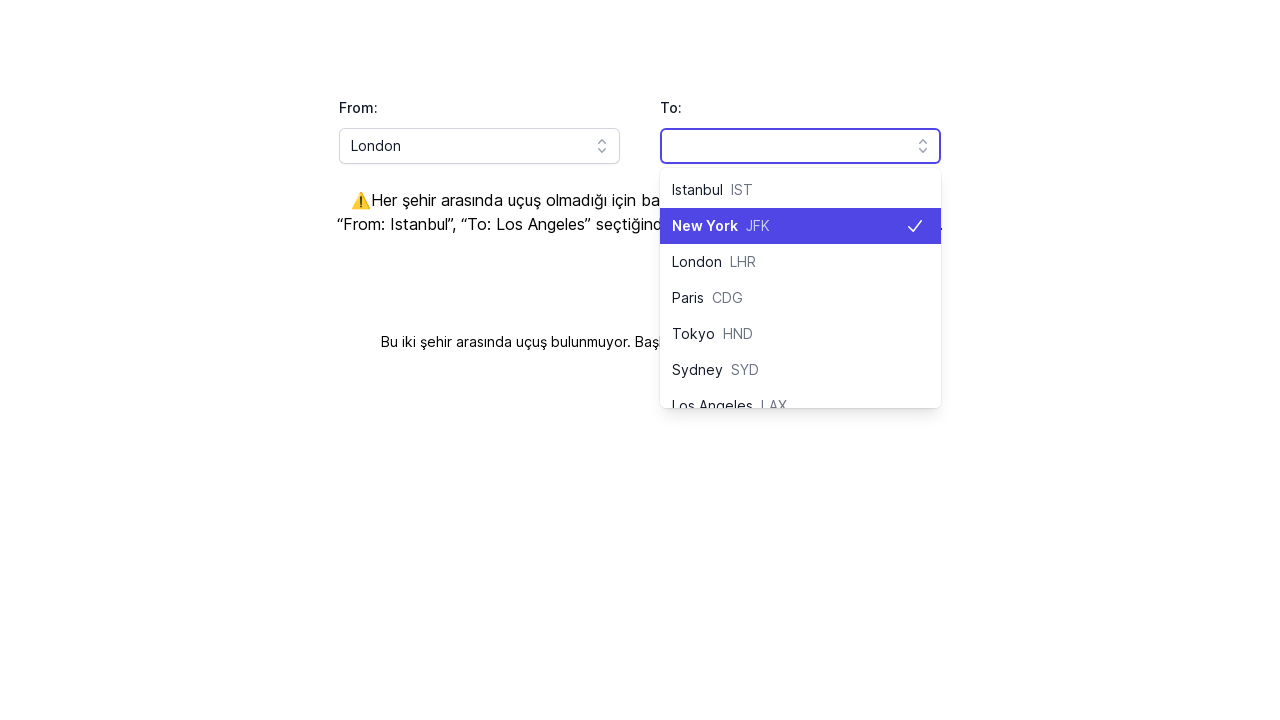

Filled 'To' field with 'Paris' on #headlessui-combobox-input-\:Rqhlla\:
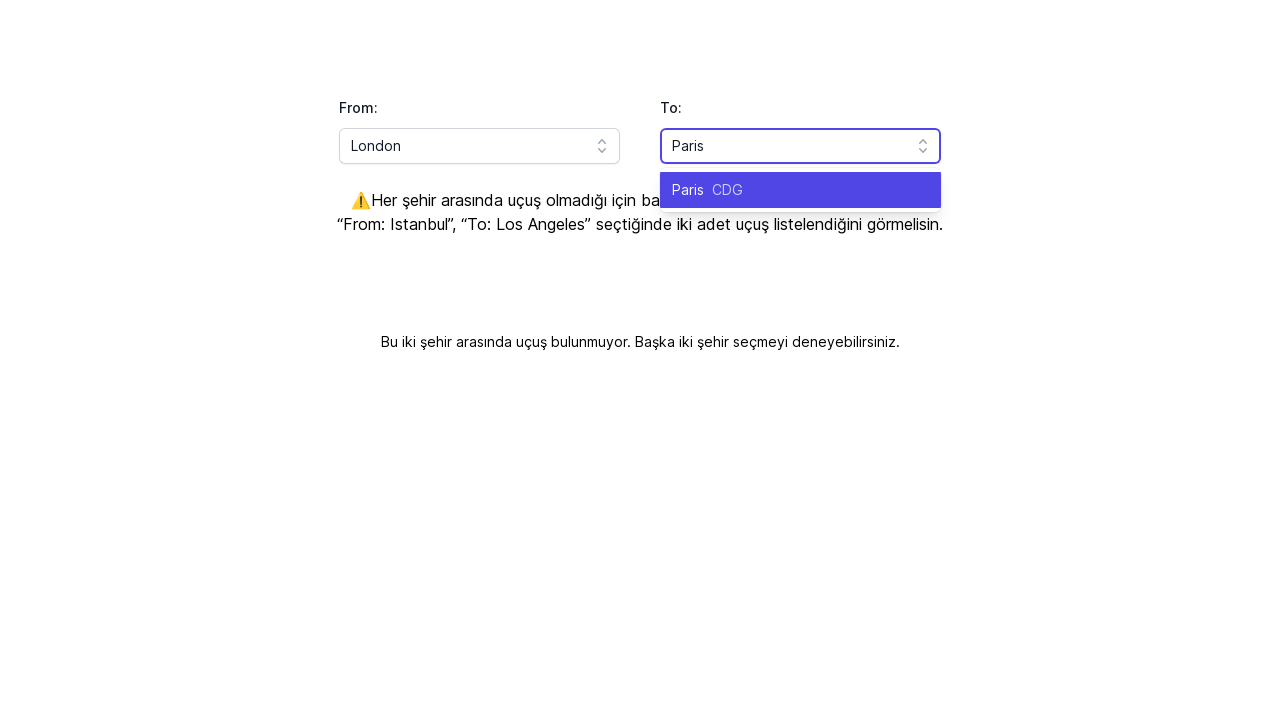

Pressed Enter to select 'Paris' as destination on #headlessui-combobox-input-\:Rqhlla\:
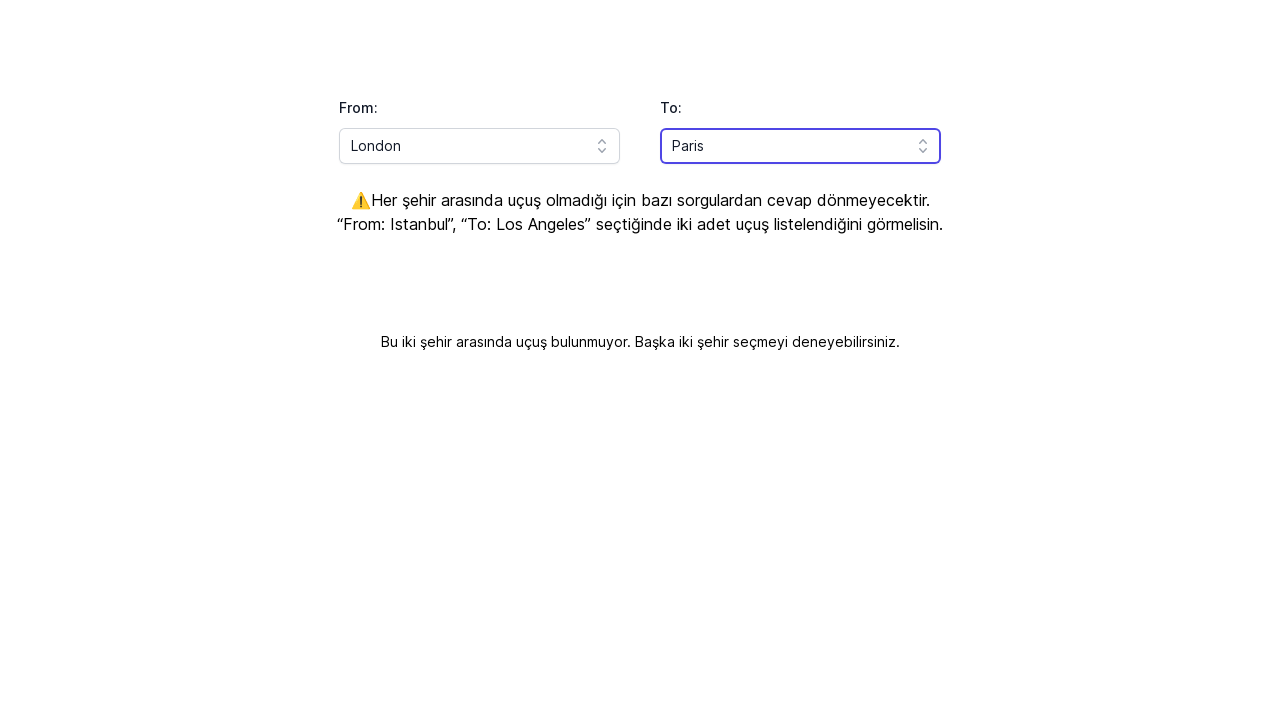

Waited for flight search results to load
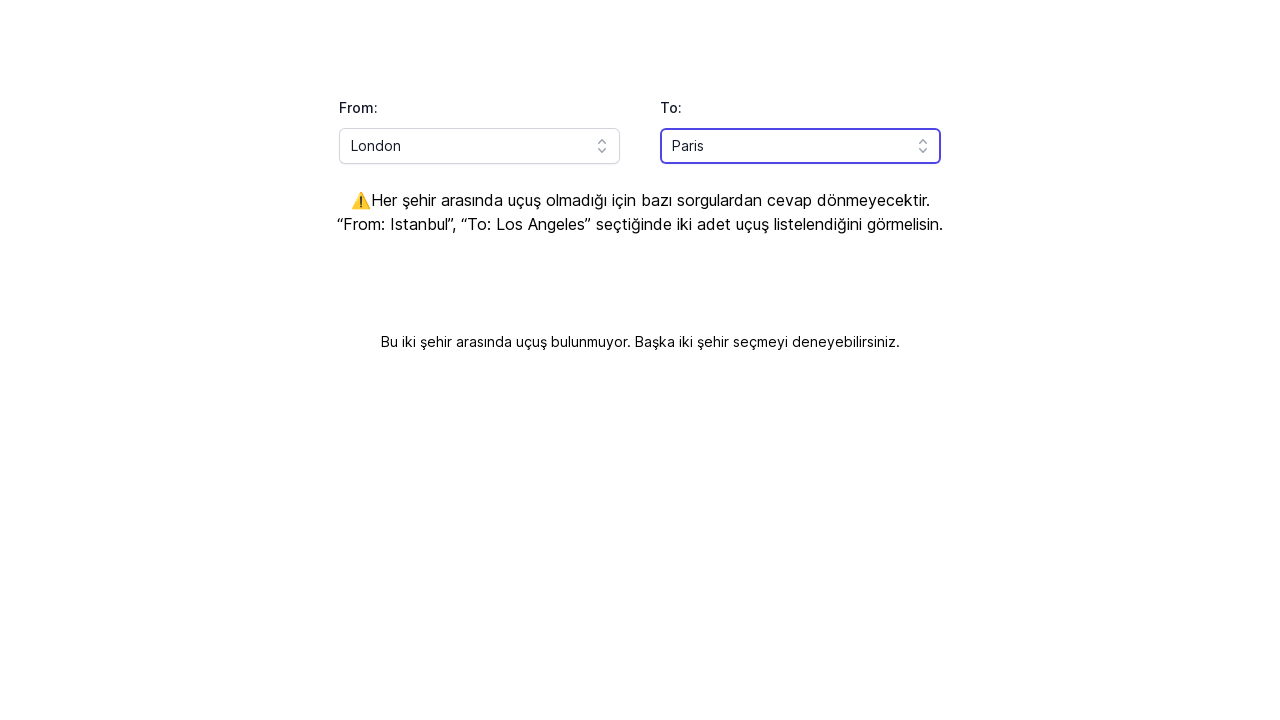

No results found for London to Paris
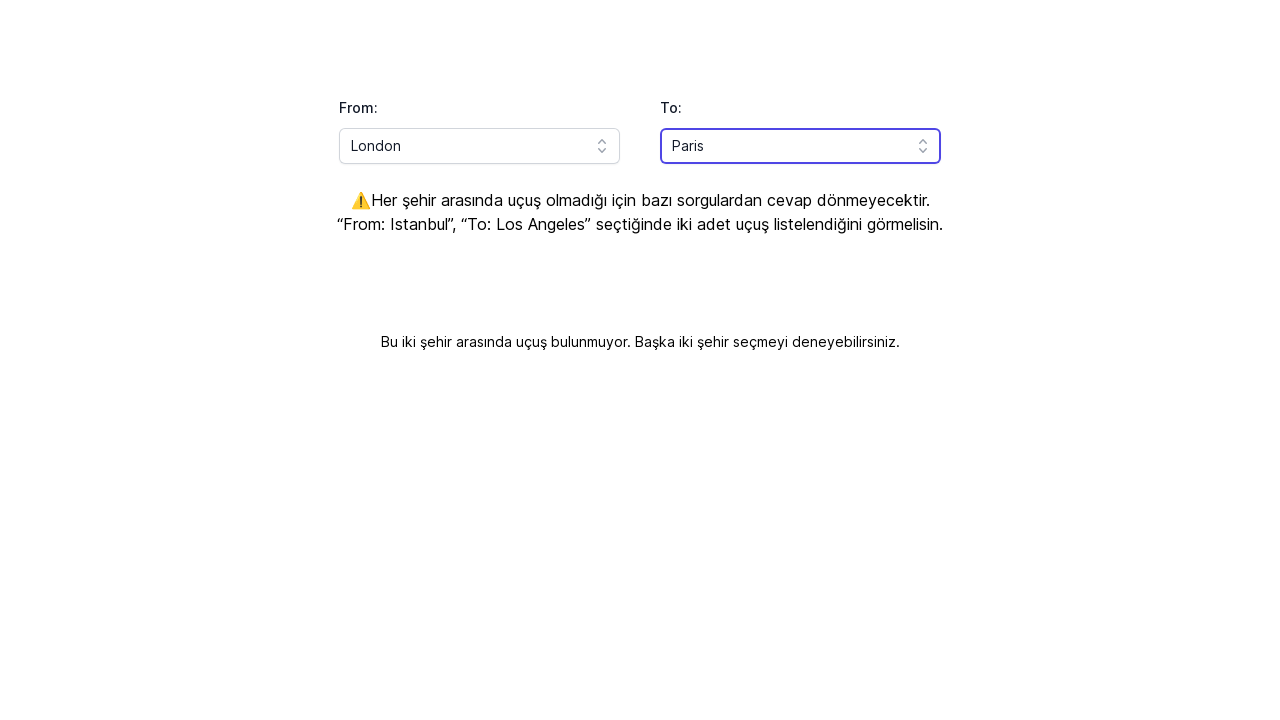

Cleared 'From' input field on #headlessui-combobox-input-\:Rq9lla\:
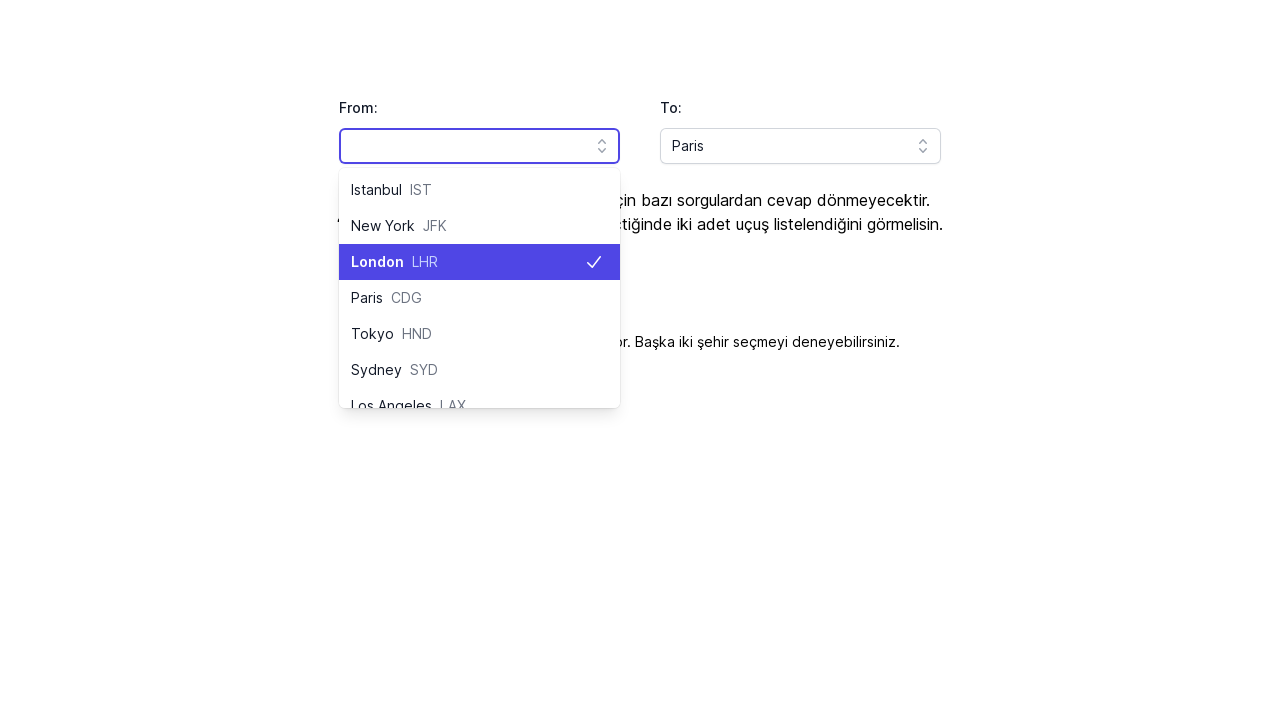

Filled 'From' field with 'London' on #headlessui-combobox-input-\:Rq9lla\:
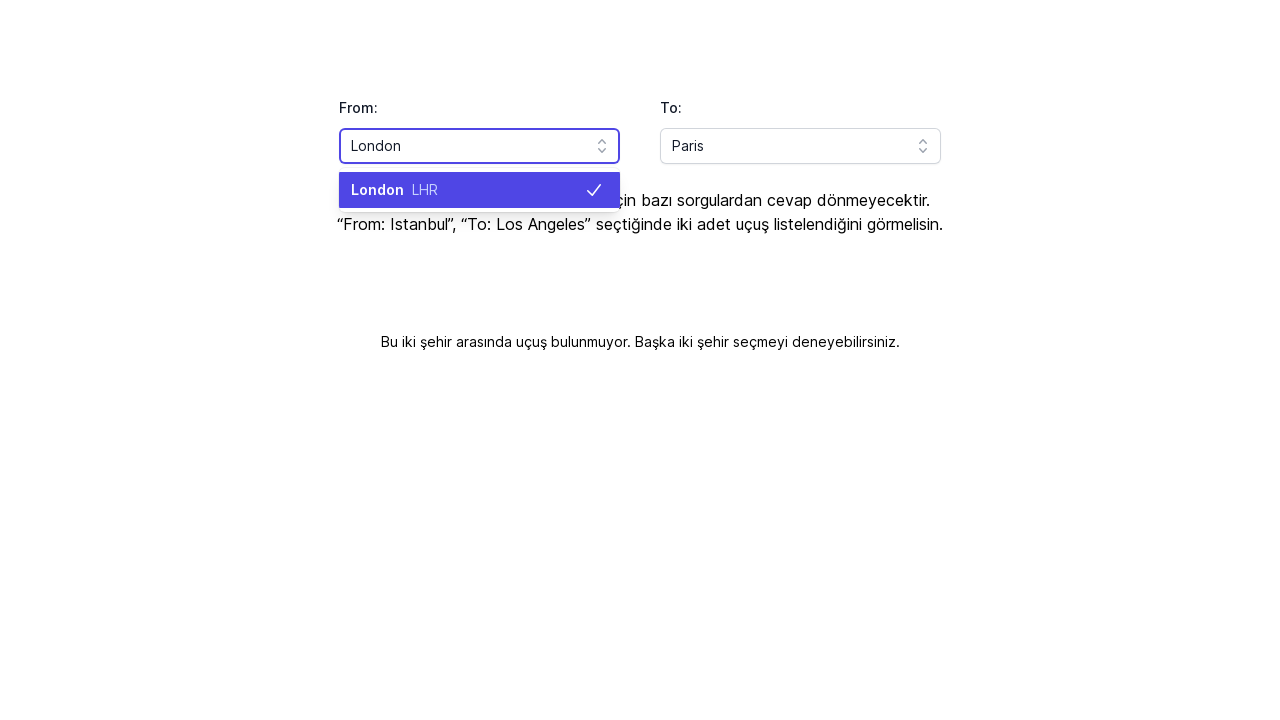

Pressed Enter to select 'London' as origin on #headlessui-combobox-input-\:Rq9lla\:
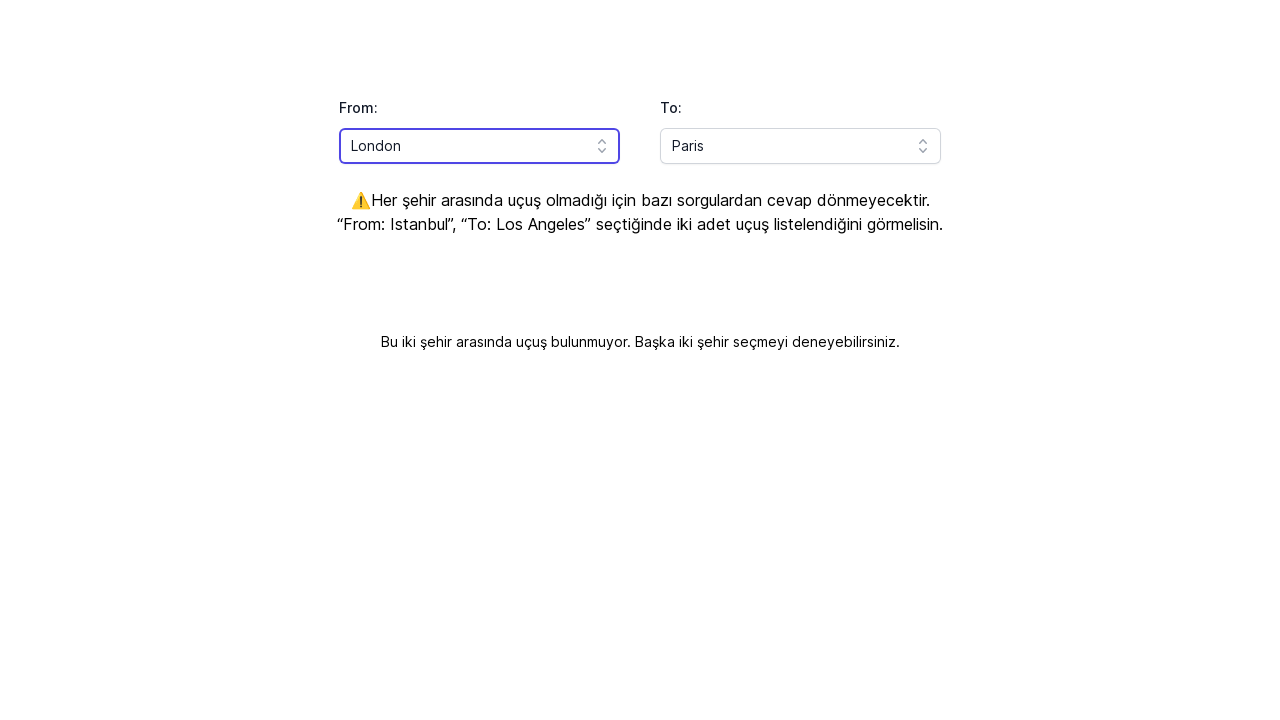

Waited for 'From' selection to register
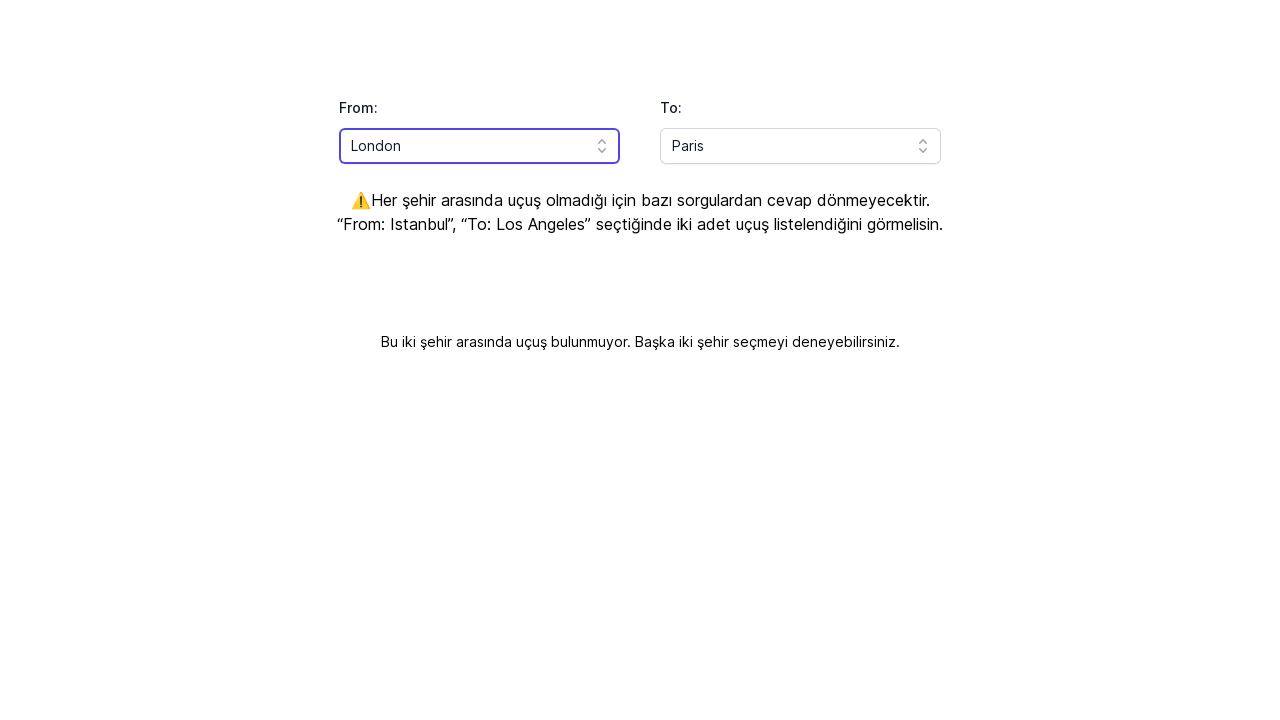

Cleared 'To' input field on #headlessui-combobox-input-\:Rqhlla\:
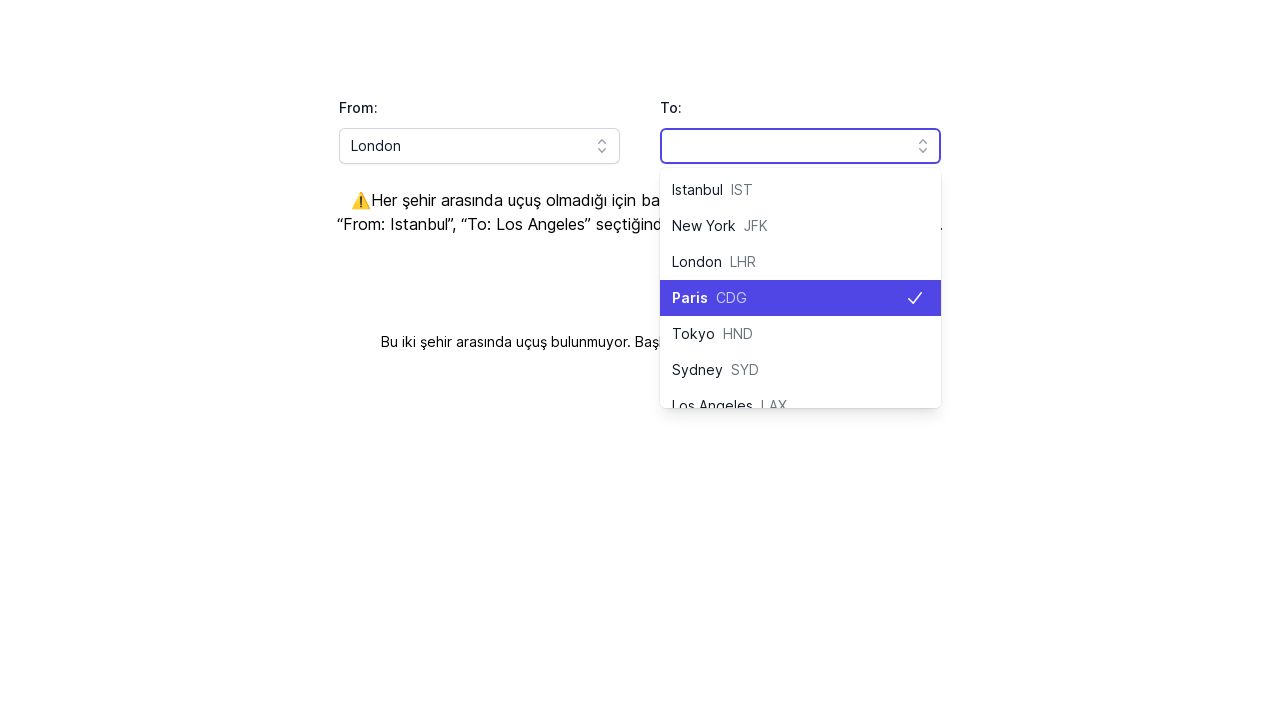

Filled 'To' field with 'Tokyo' on #headlessui-combobox-input-\:Rqhlla\:
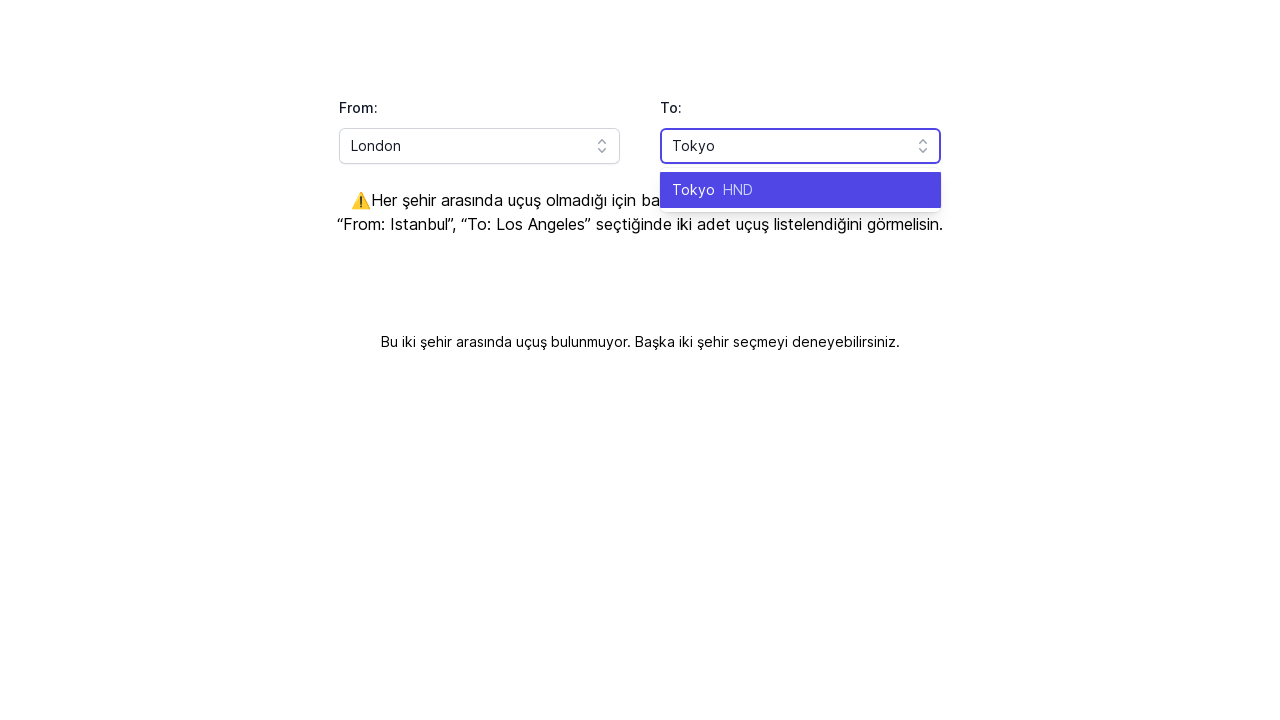

Pressed Enter to select 'Tokyo' as destination on #headlessui-combobox-input-\:Rqhlla\:
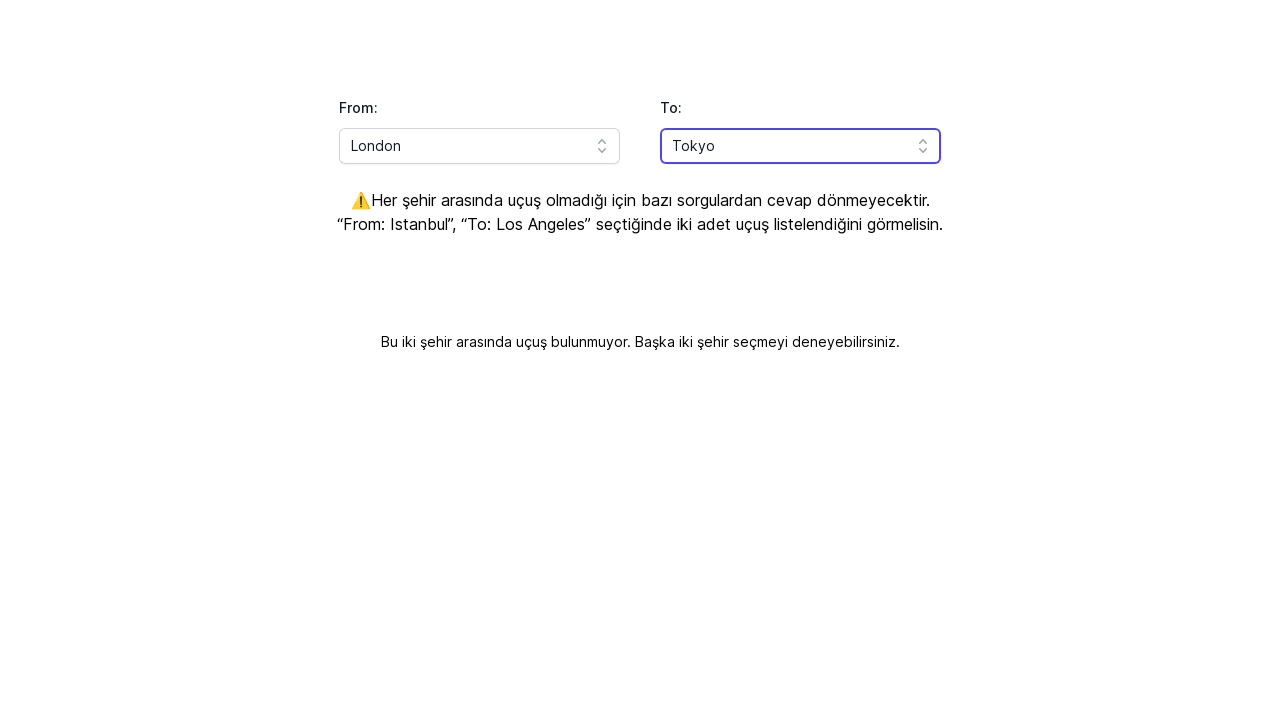

Waited for flight search results to load
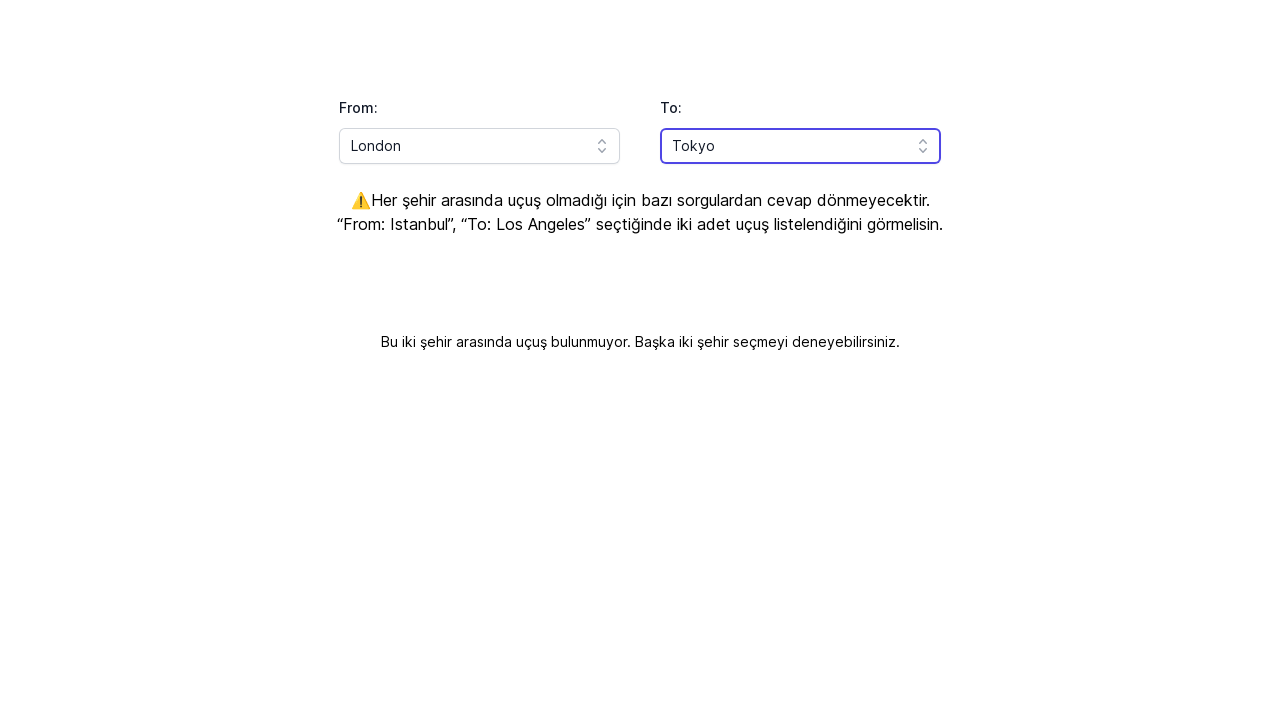

No results found for London to Tokyo
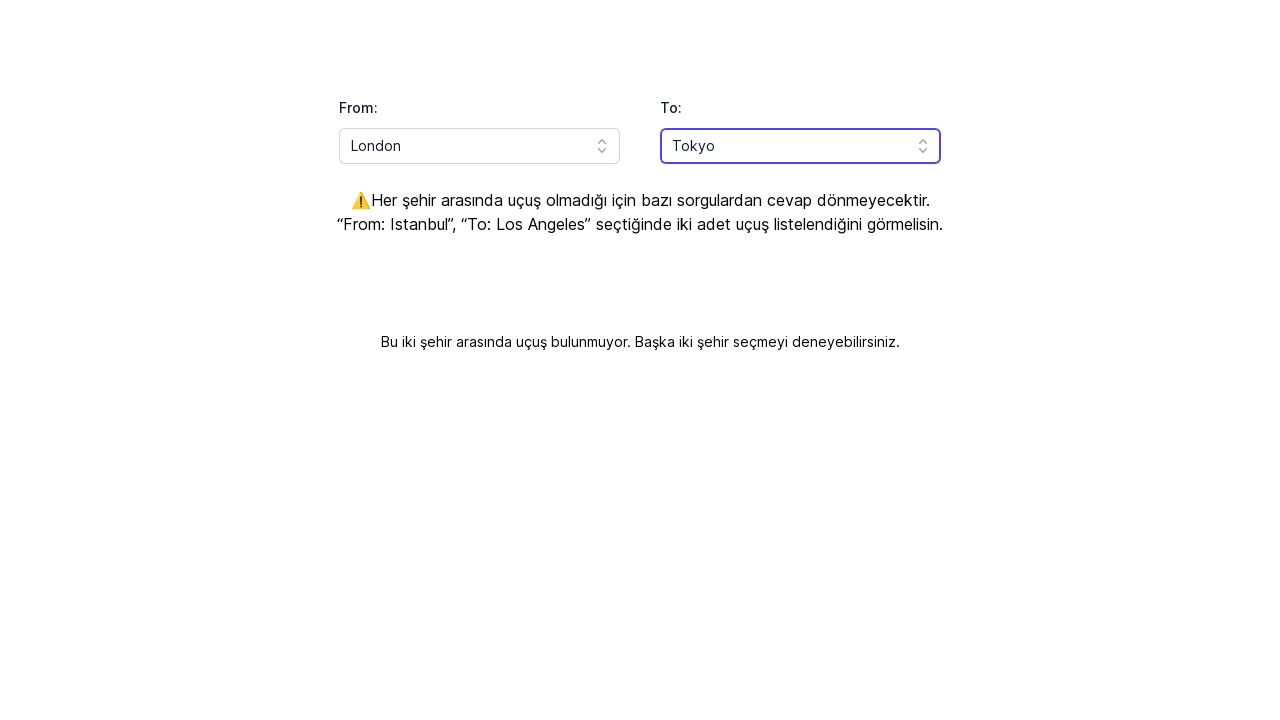

Cleared 'From' input field on #headlessui-combobox-input-\:Rq9lla\:
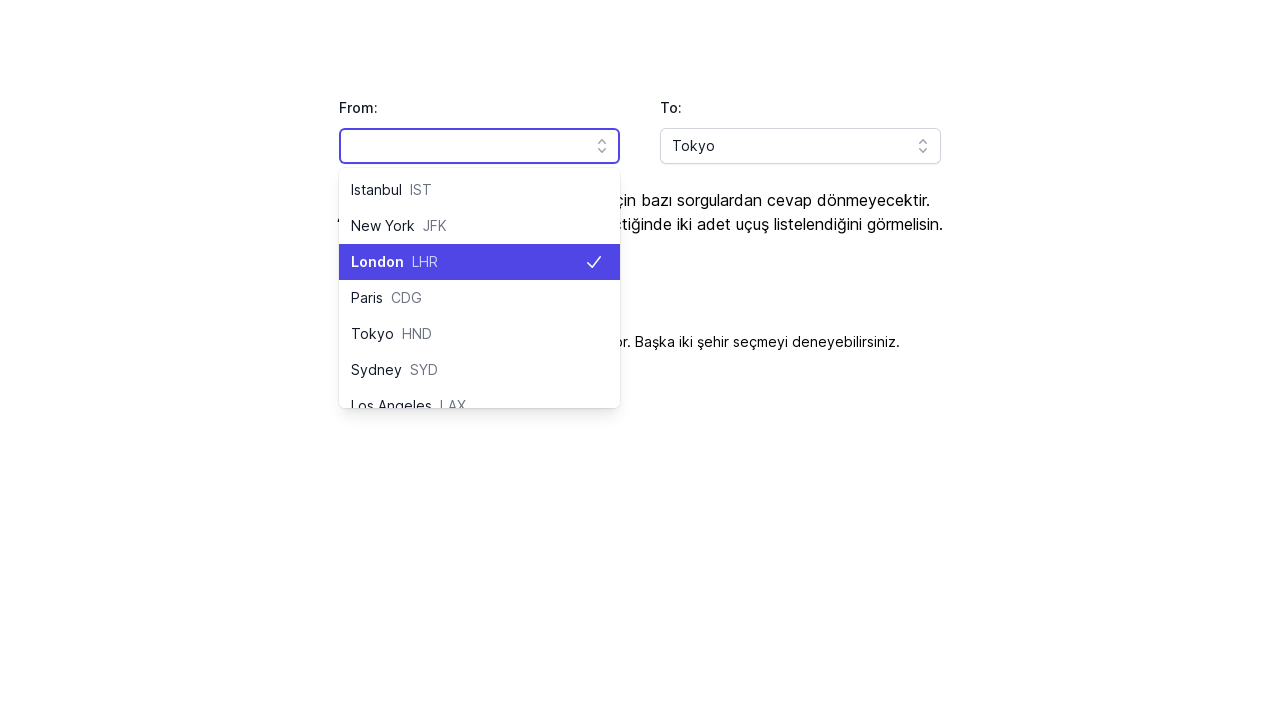

Filled 'From' field with 'Paris' on #headlessui-combobox-input-\:Rq9lla\:
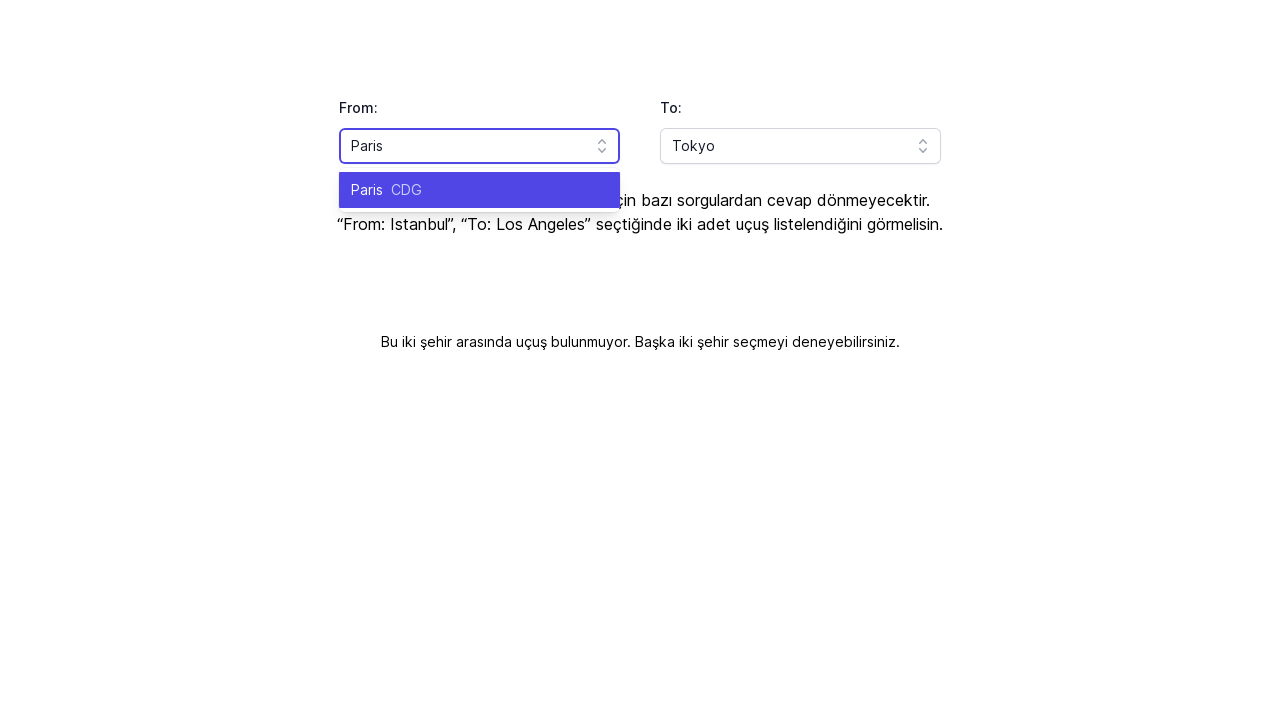

Pressed Enter to select 'Paris' as origin on #headlessui-combobox-input-\:Rq9lla\:
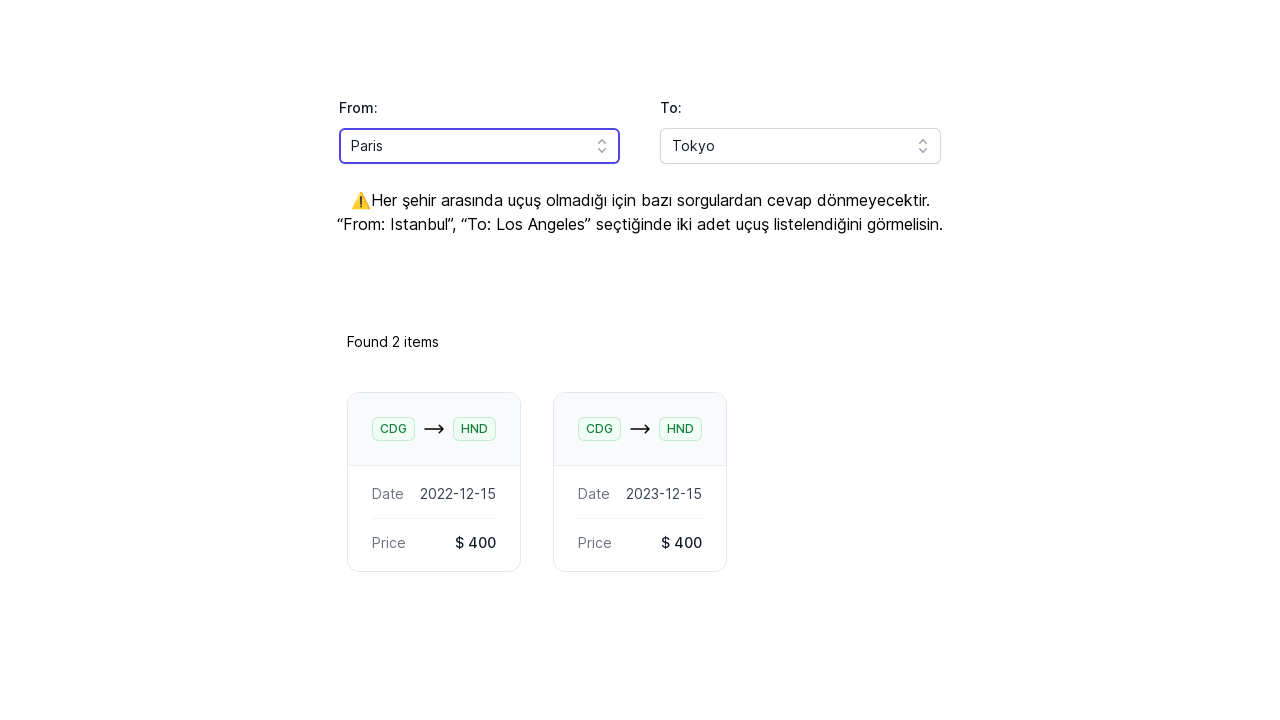

Waited for 'From' selection to register
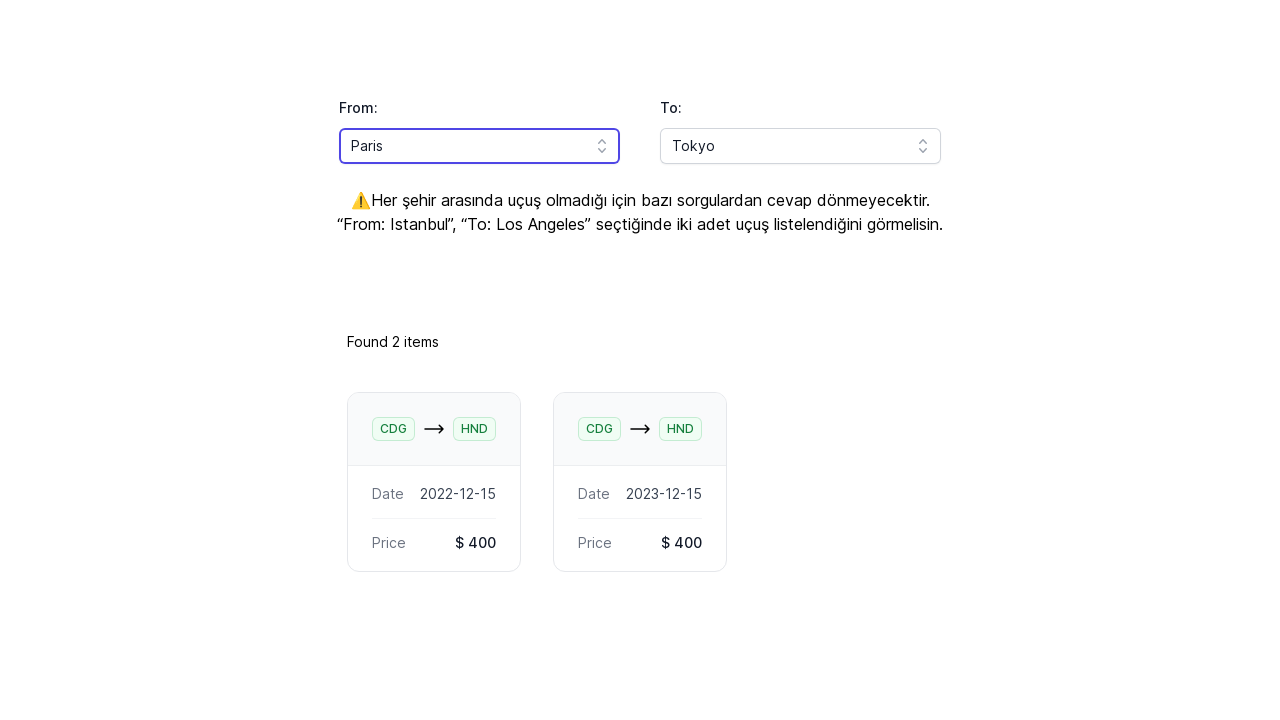

Cleared 'To' input field on #headlessui-combobox-input-\:Rqhlla\:
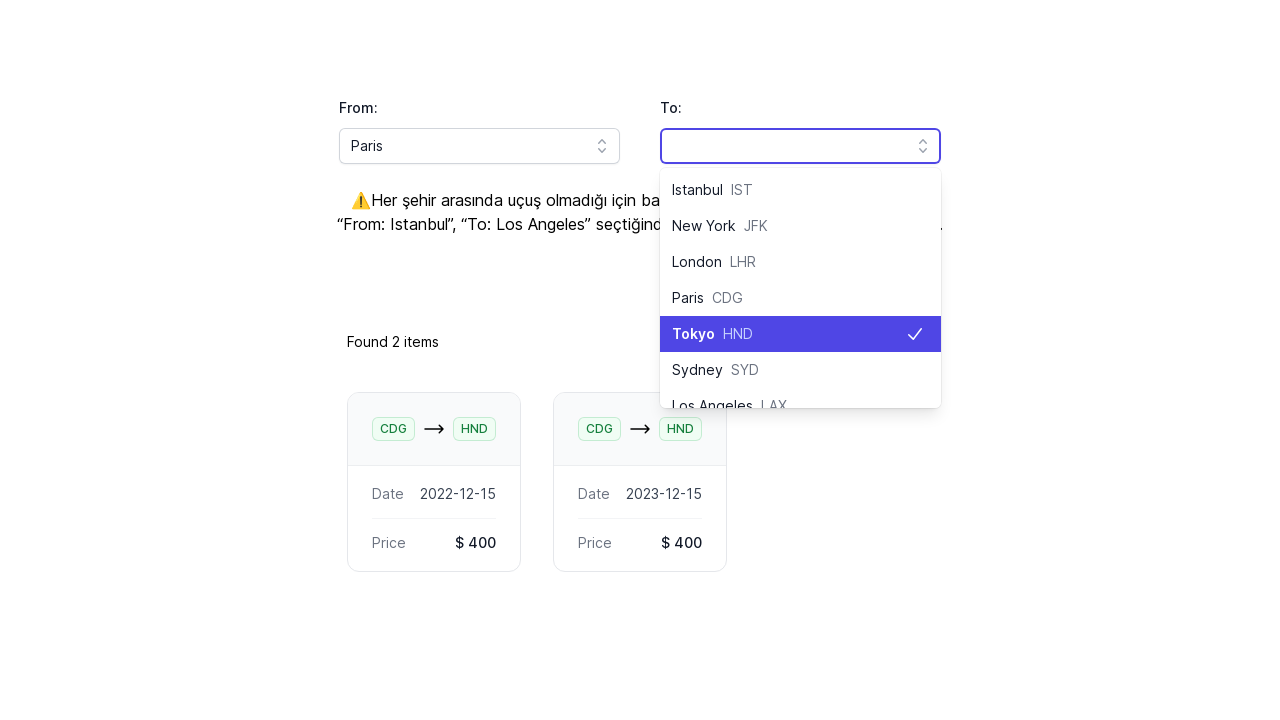

Filled 'To' field with 'Istanbul' on #headlessui-combobox-input-\:Rqhlla\:
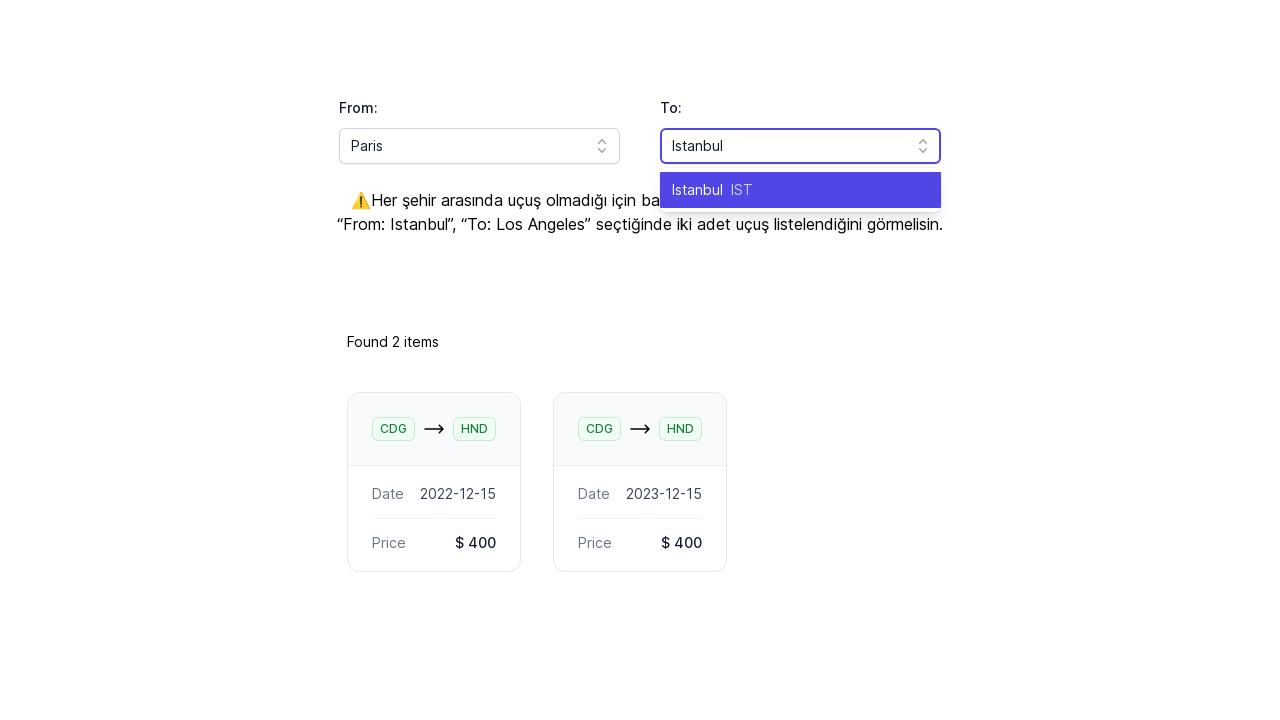

Pressed Enter to select 'Istanbul' as destination on #headlessui-combobox-input-\:Rqhlla\:
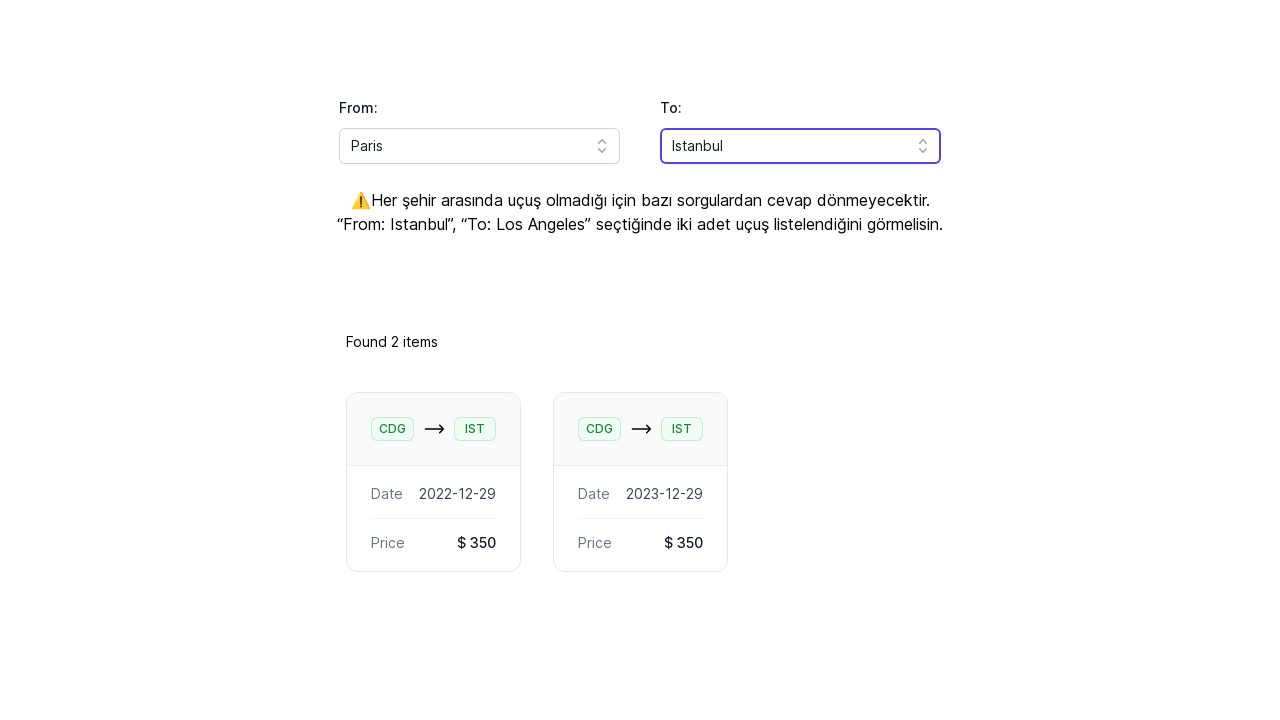

Waited for flight search results to load
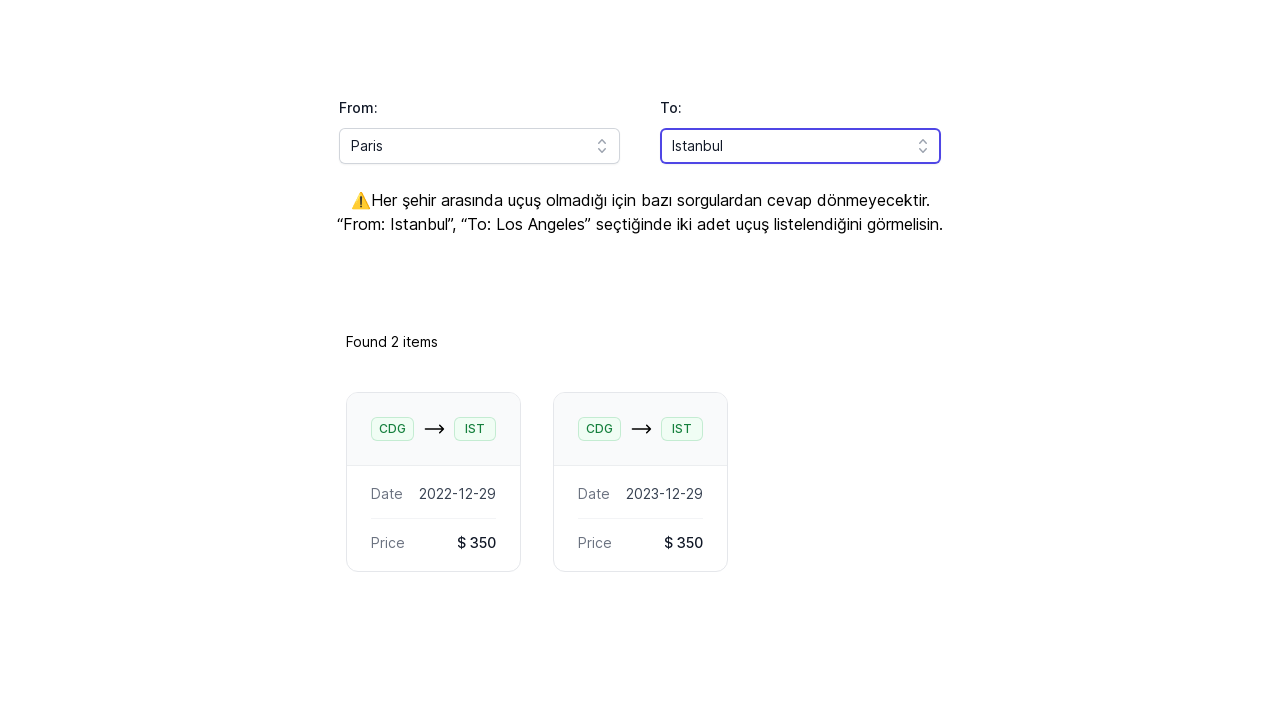

Flight search completed for Paris to Istanbul: Found 2 items
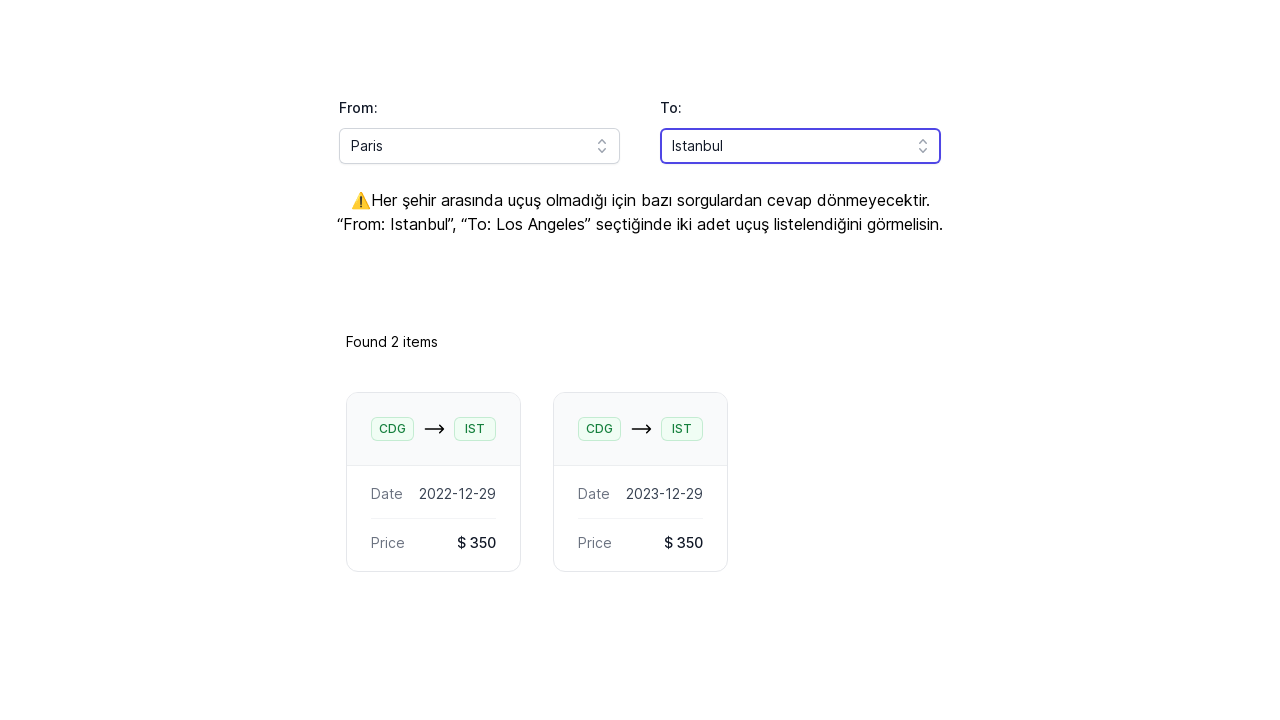

Cleared 'From' input field on #headlessui-combobox-input-\:Rq9lla\:
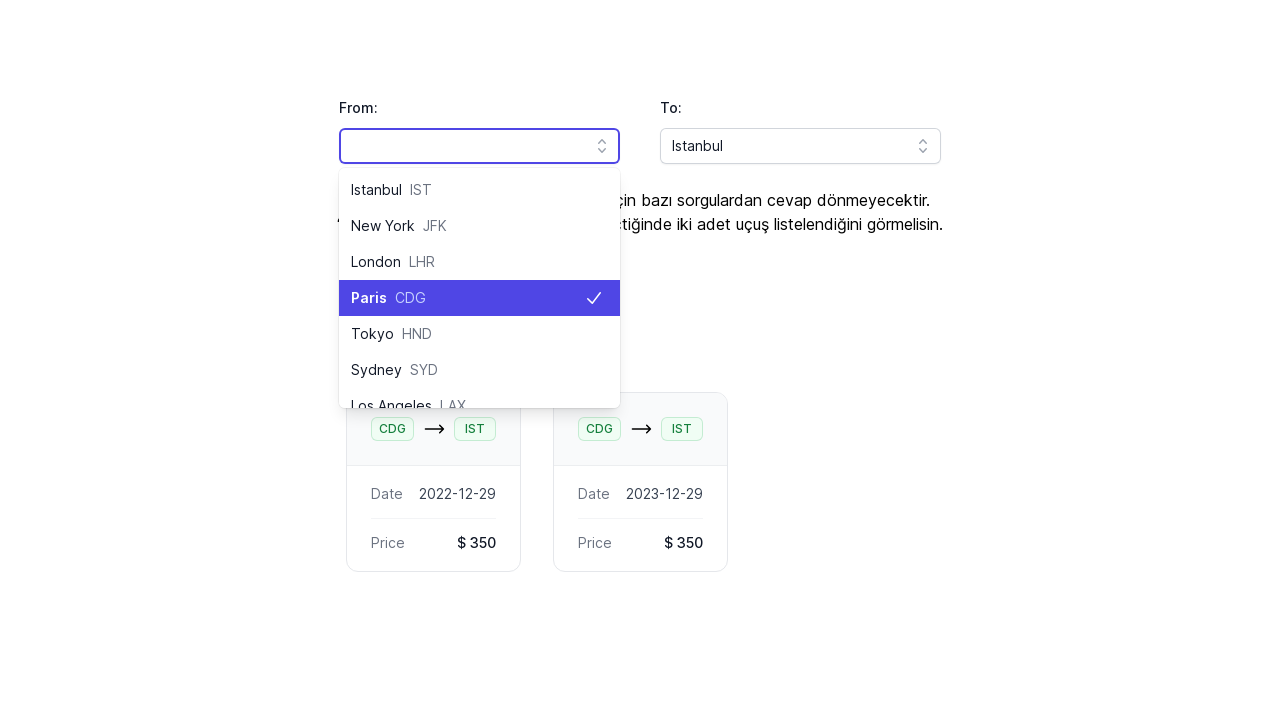

Filled 'From' field with 'Paris' on #headlessui-combobox-input-\:Rq9lla\:
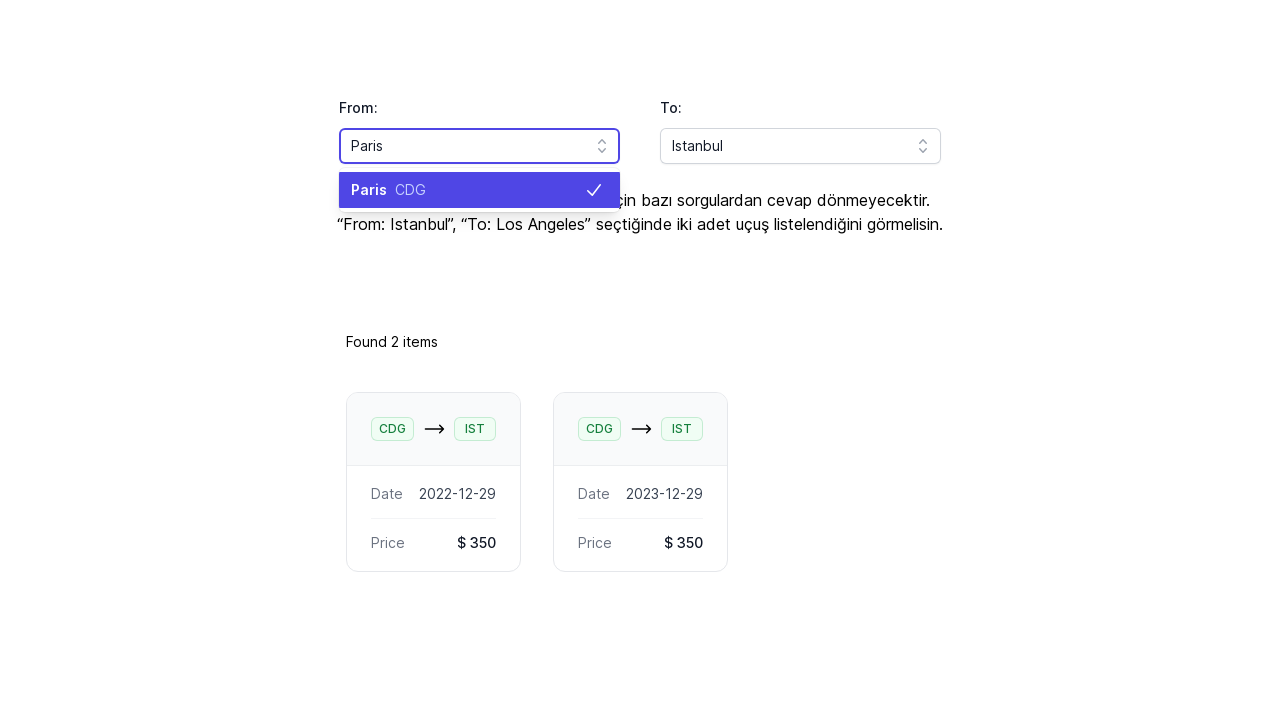

Pressed Enter to select 'Paris' as origin on #headlessui-combobox-input-\:Rq9lla\:
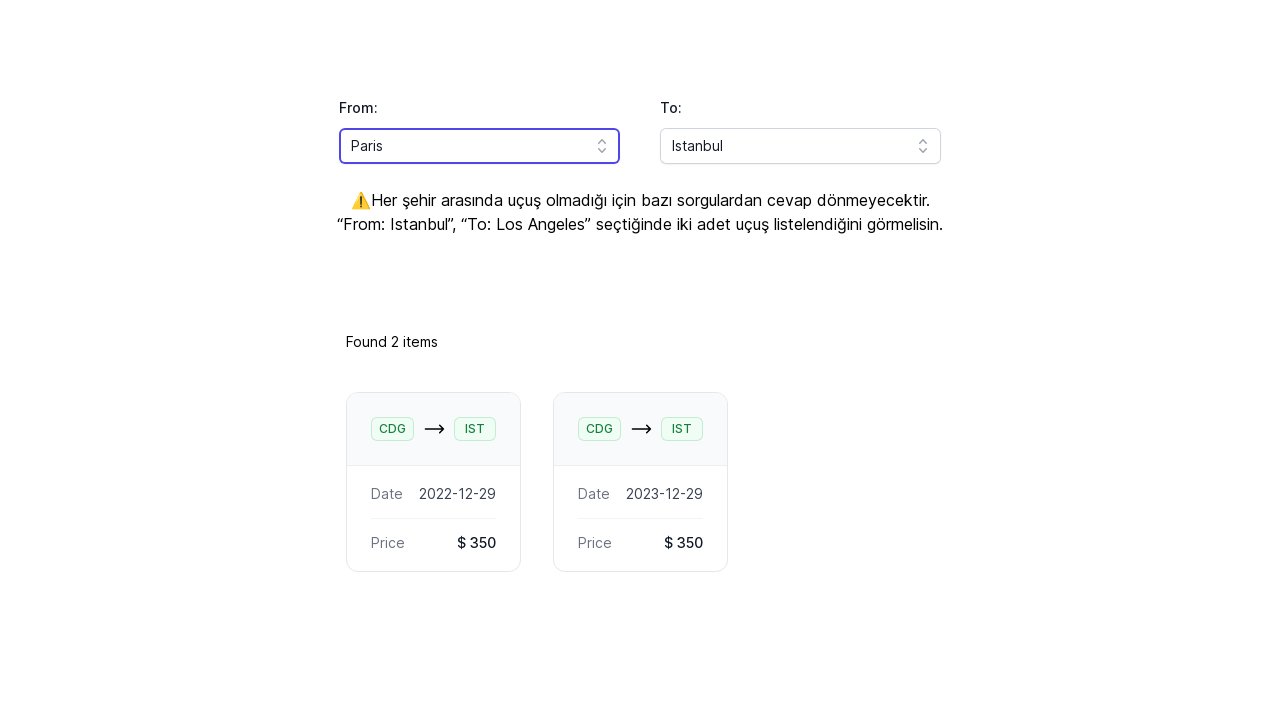

Waited for 'From' selection to register
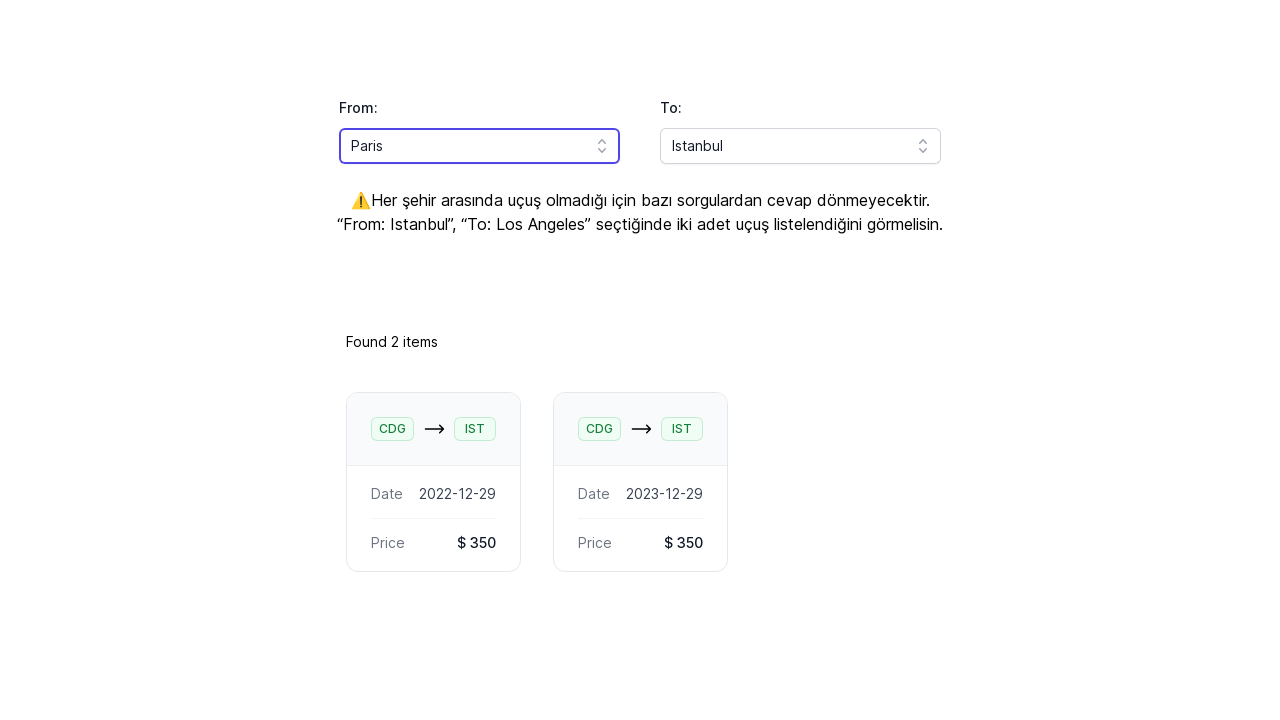

Cleared 'To' input field on #headlessui-combobox-input-\:Rqhlla\:
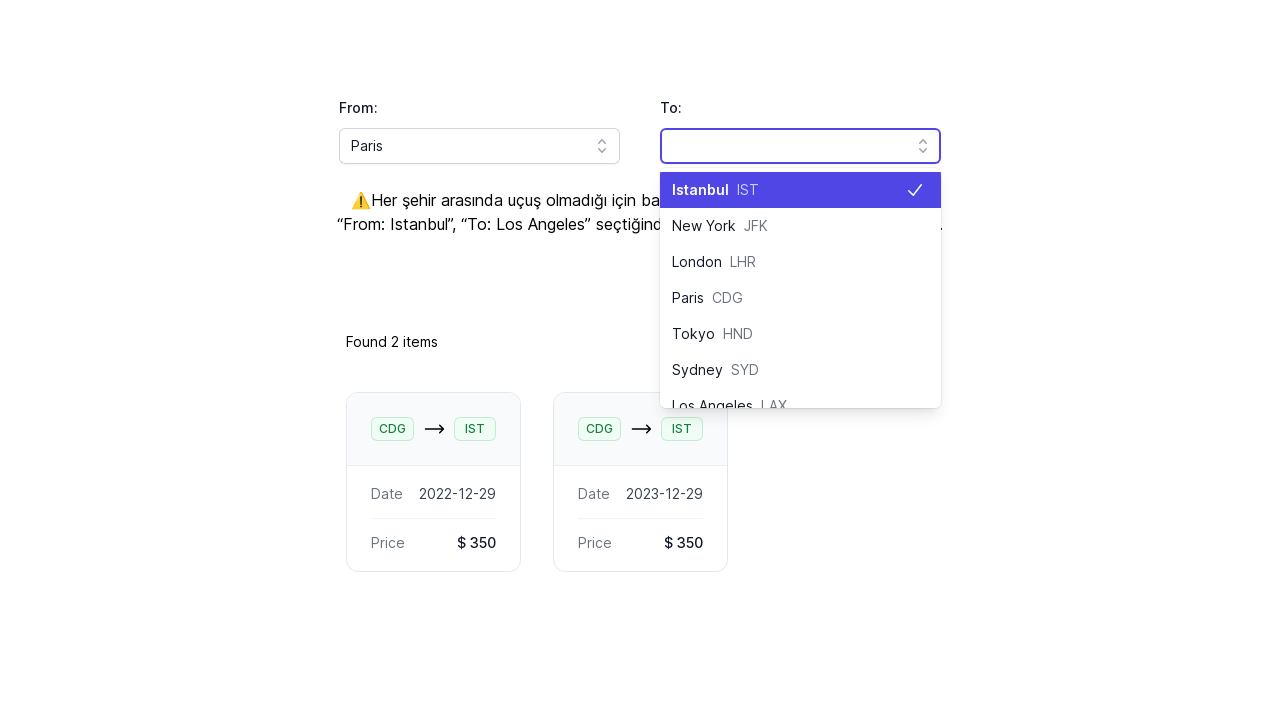

Filled 'To' field with 'New York' on #headlessui-combobox-input-\:Rqhlla\:
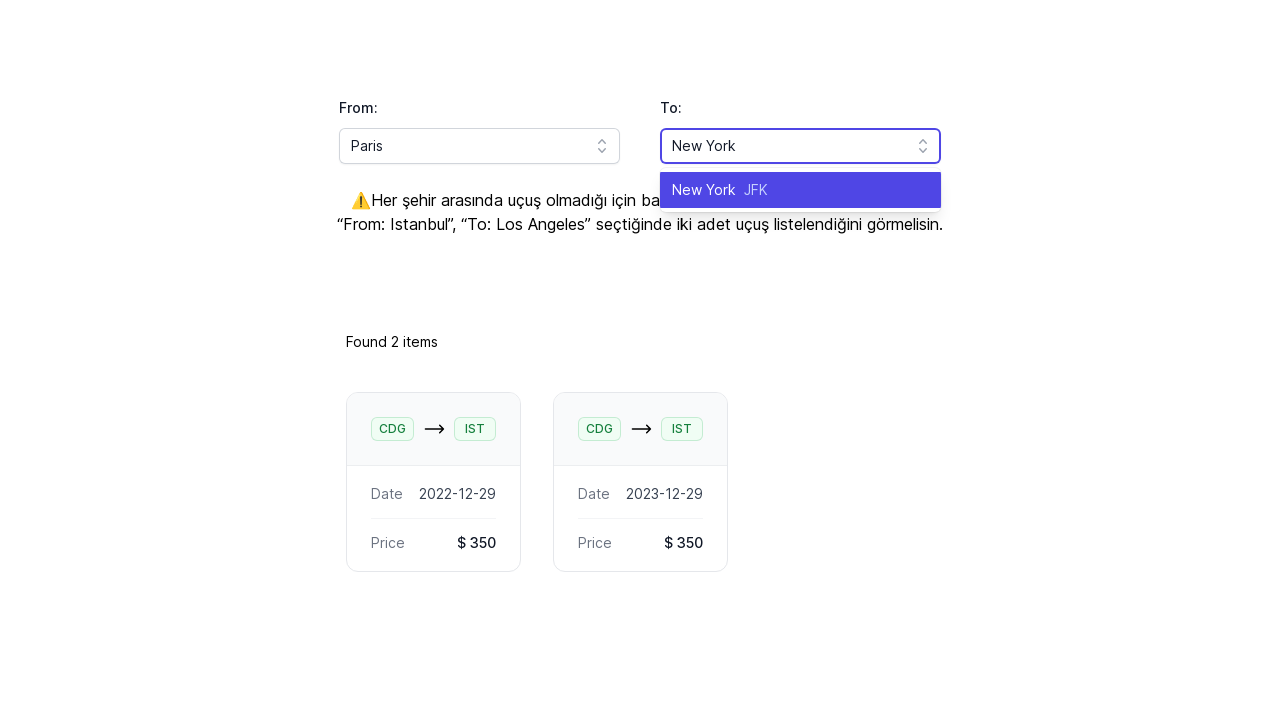

Pressed Enter to select 'New York' as destination on #headlessui-combobox-input-\:Rqhlla\:
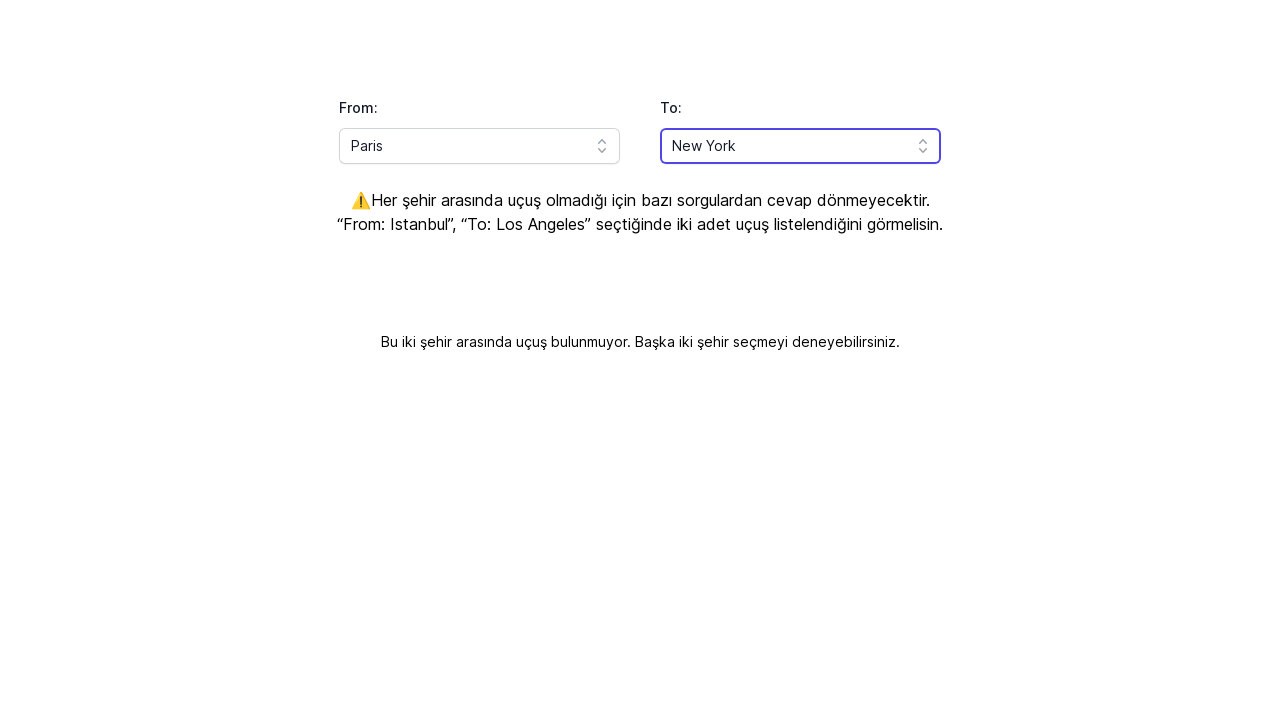

Waited for flight search results to load
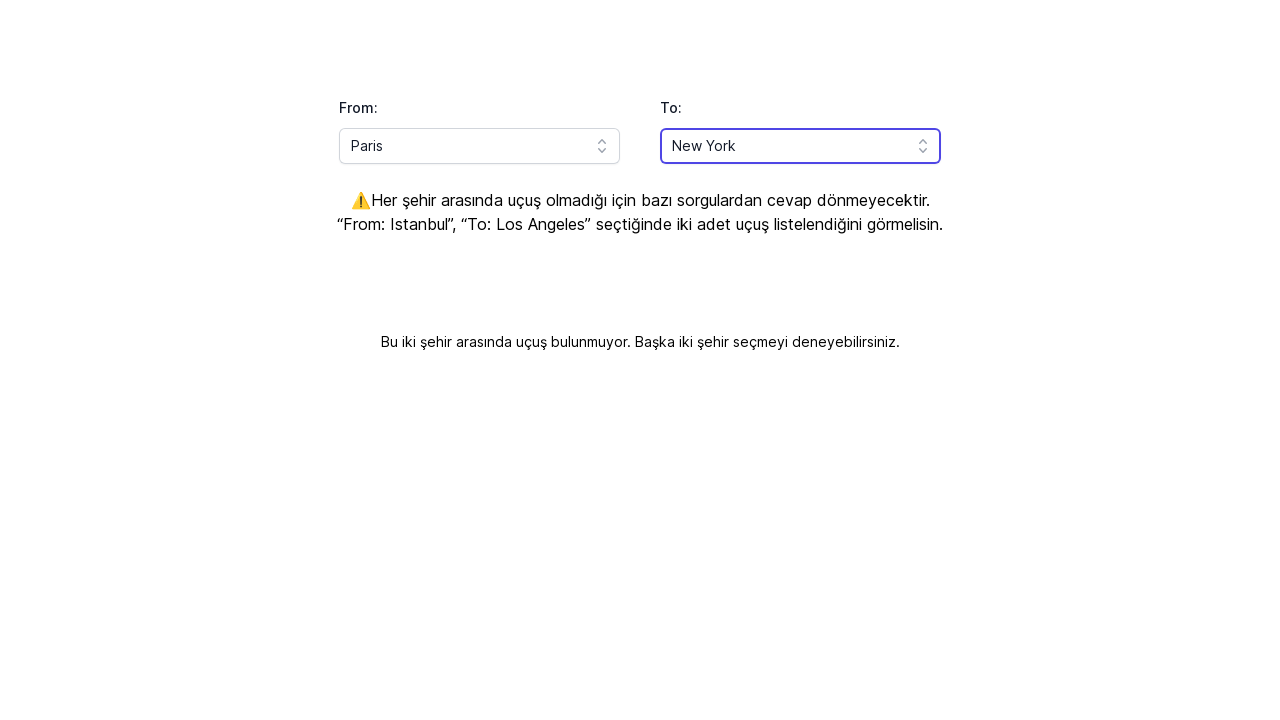

No results found for Paris to New York
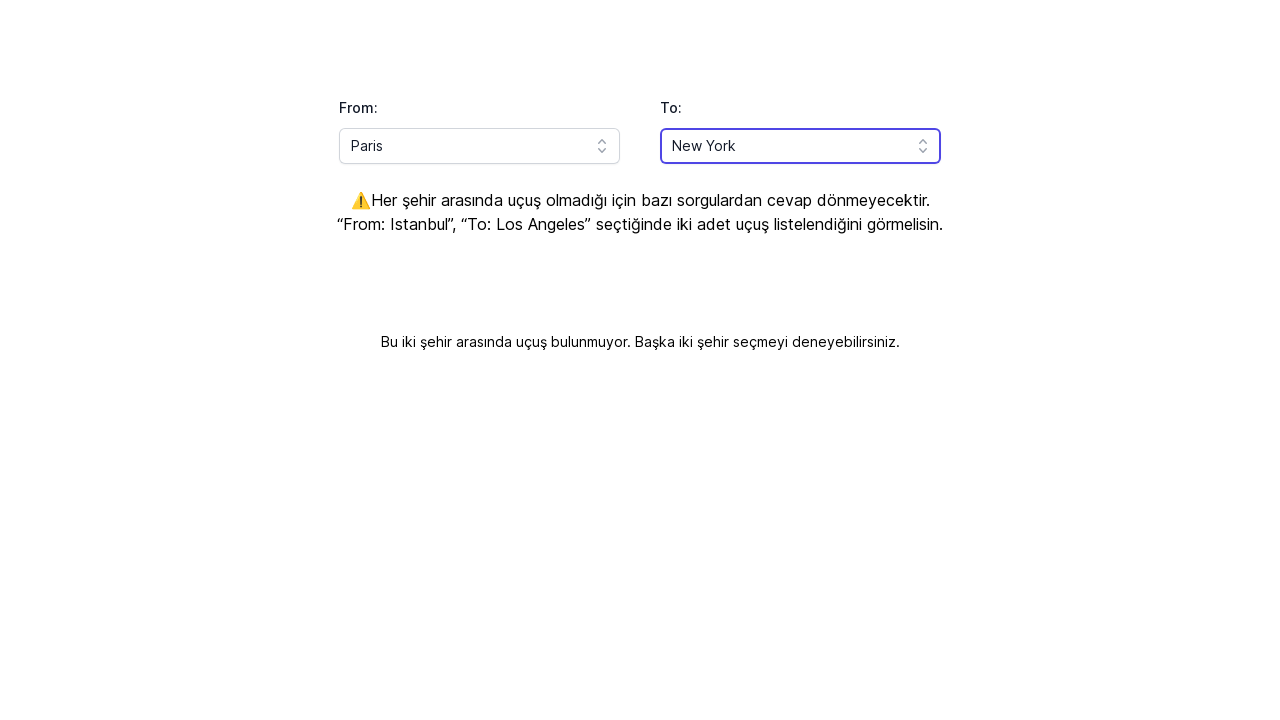

Cleared 'From' input field on #headlessui-combobox-input-\:Rq9lla\:
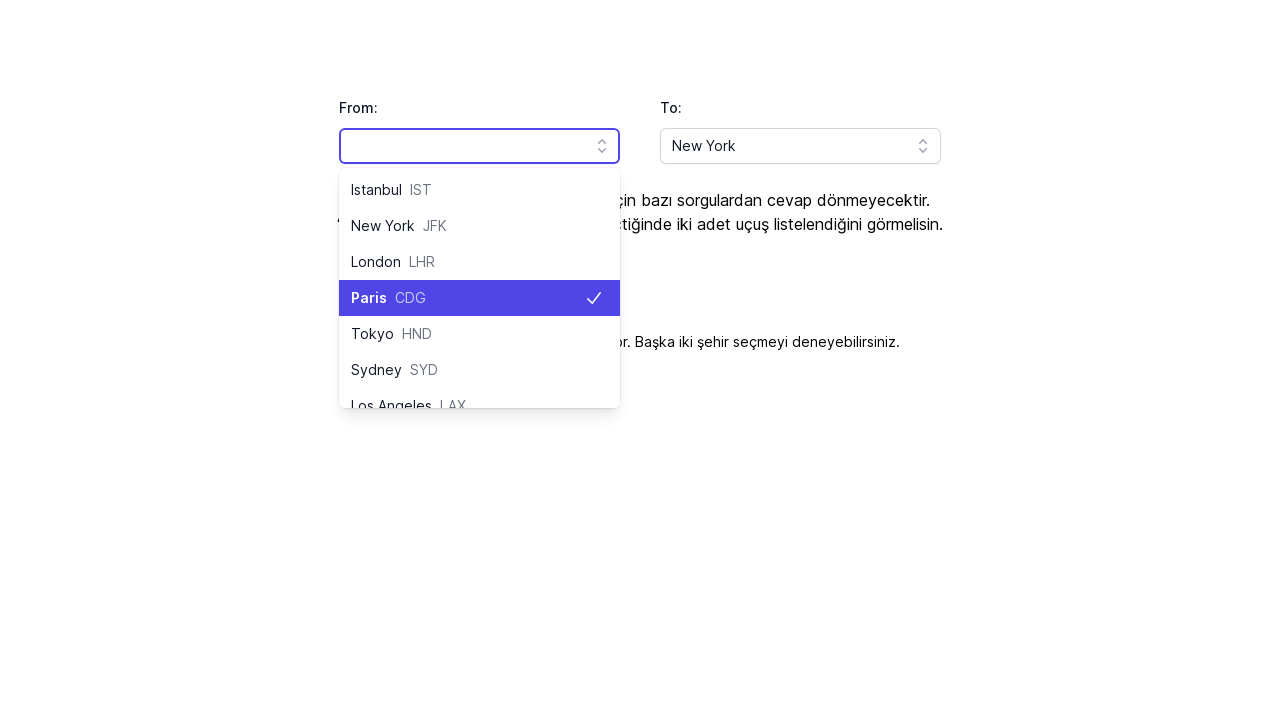

Filled 'From' field with 'Paris' on #headlessui-combobox-input-\:Rq9lla\:
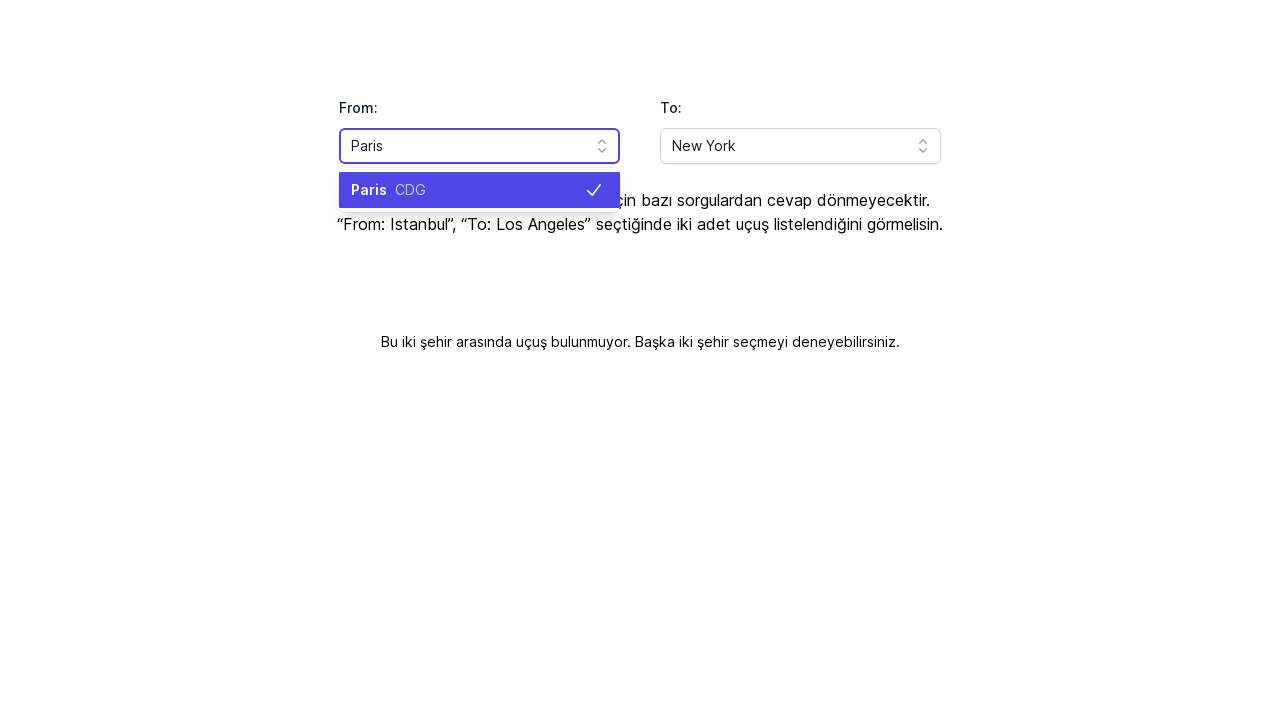

Pressed Enter to select 'Paris' as origin on #headlessui-combobox-input-\:Rq9lla\:
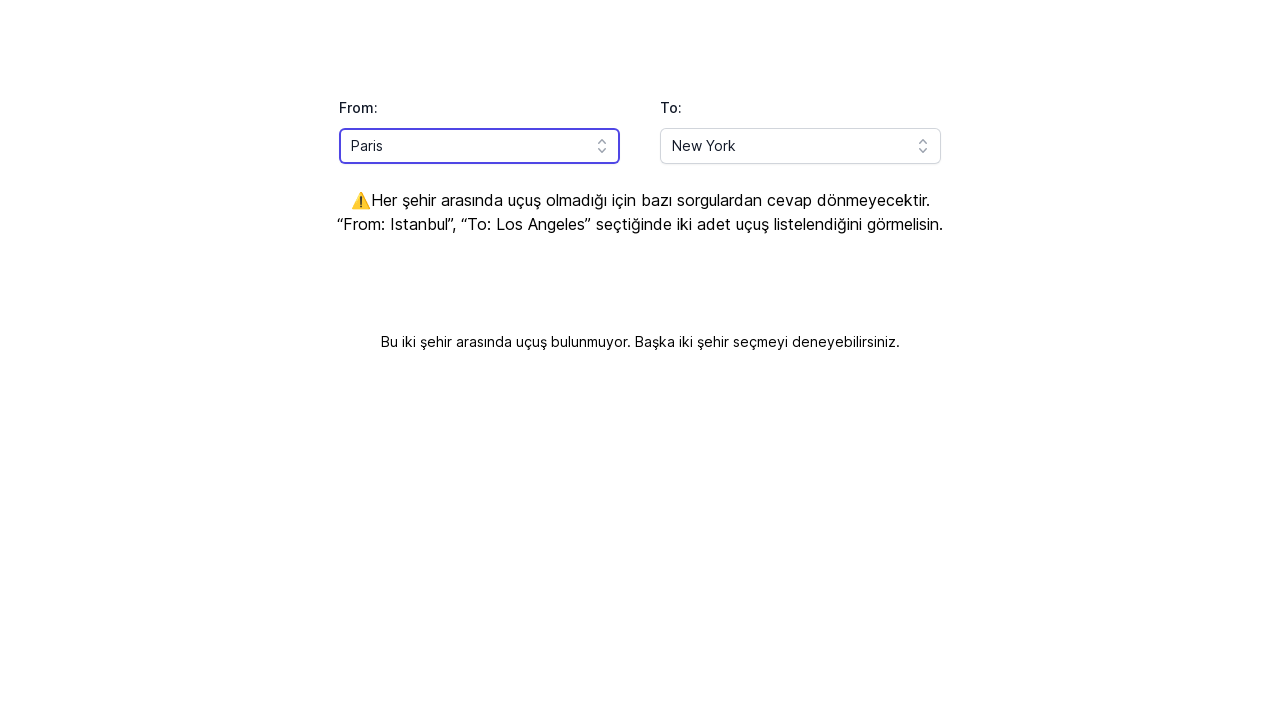

Waited for 'From' selection to register
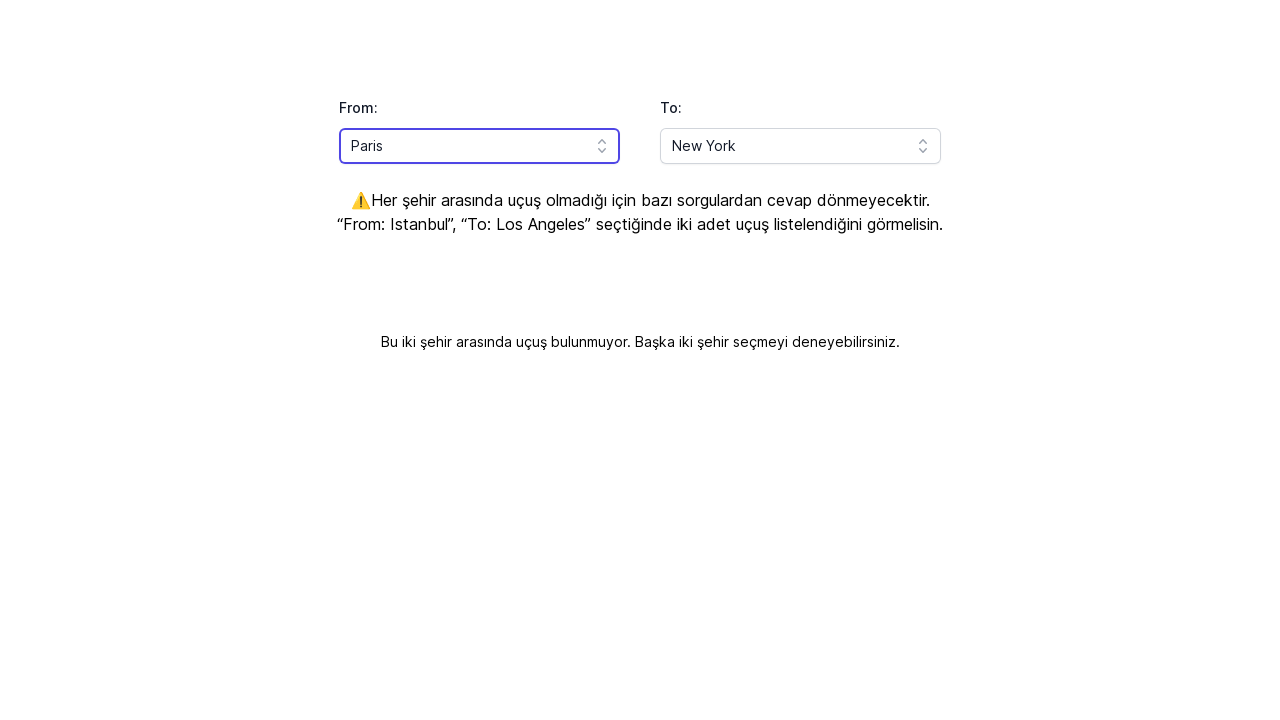

Cleared 'To' input field on #headlessui-combobox-input-\:Rqhlla\:
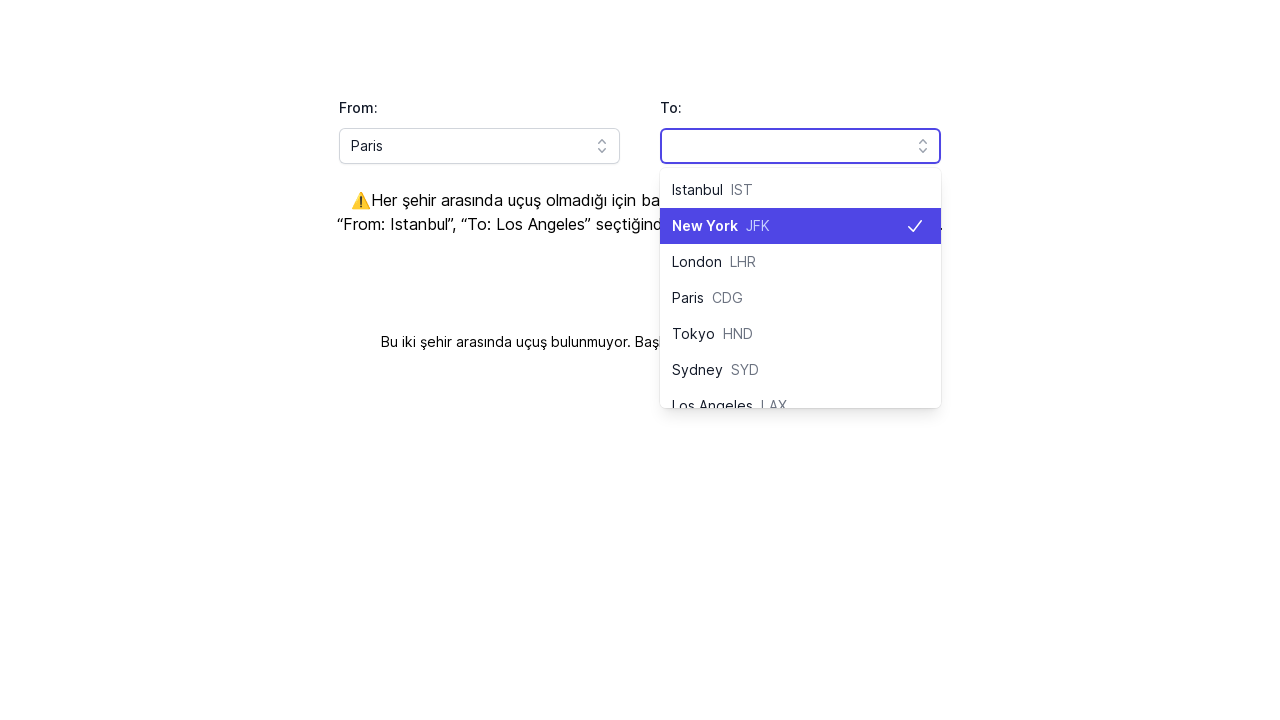

Filled 'To' field with 'London' on #headlessui-combobox-input-\:Rqhlla\:
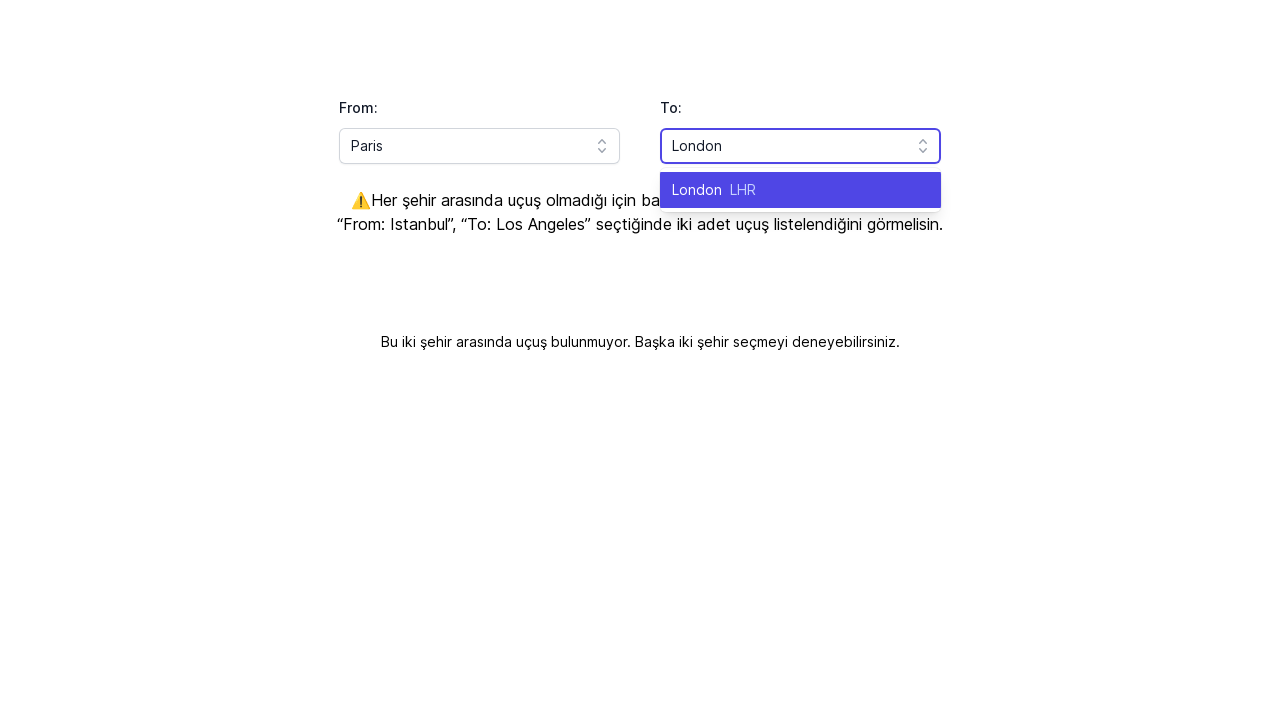

Pressed Enter to select 'London' as destination on #headlessui-combobox-input-\:Rqhlla\:
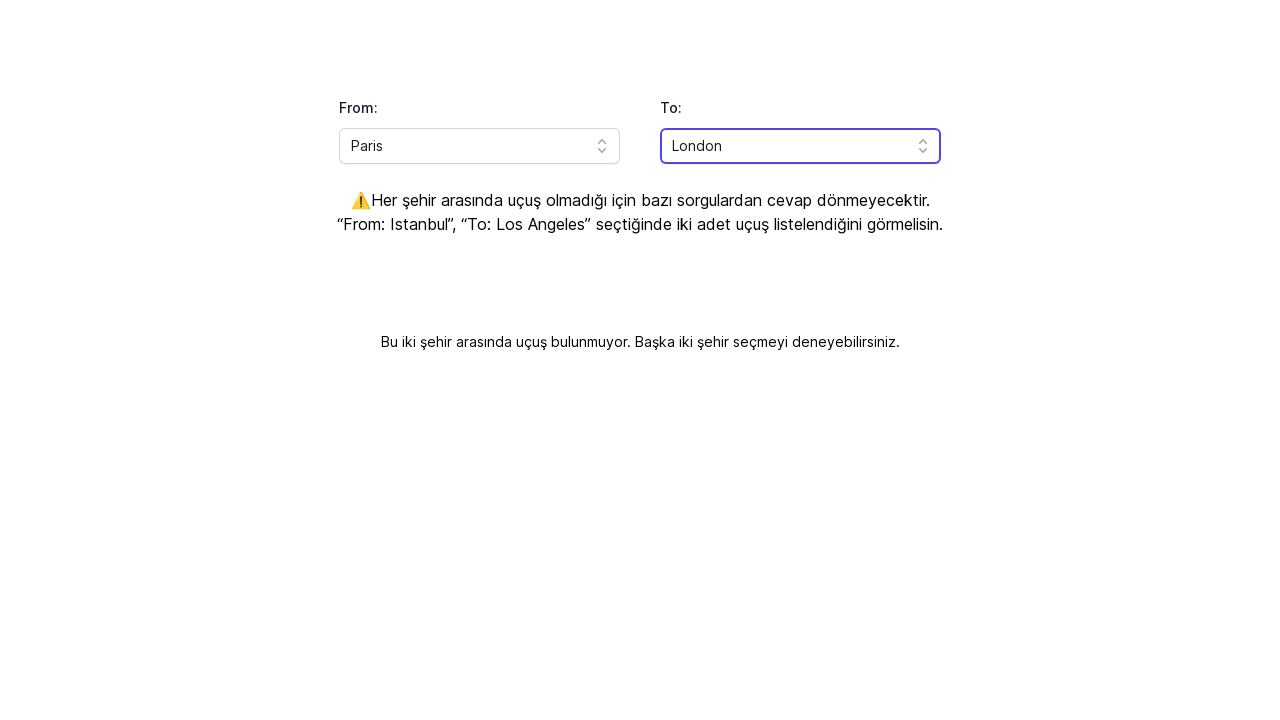

Waited for flight search results to load
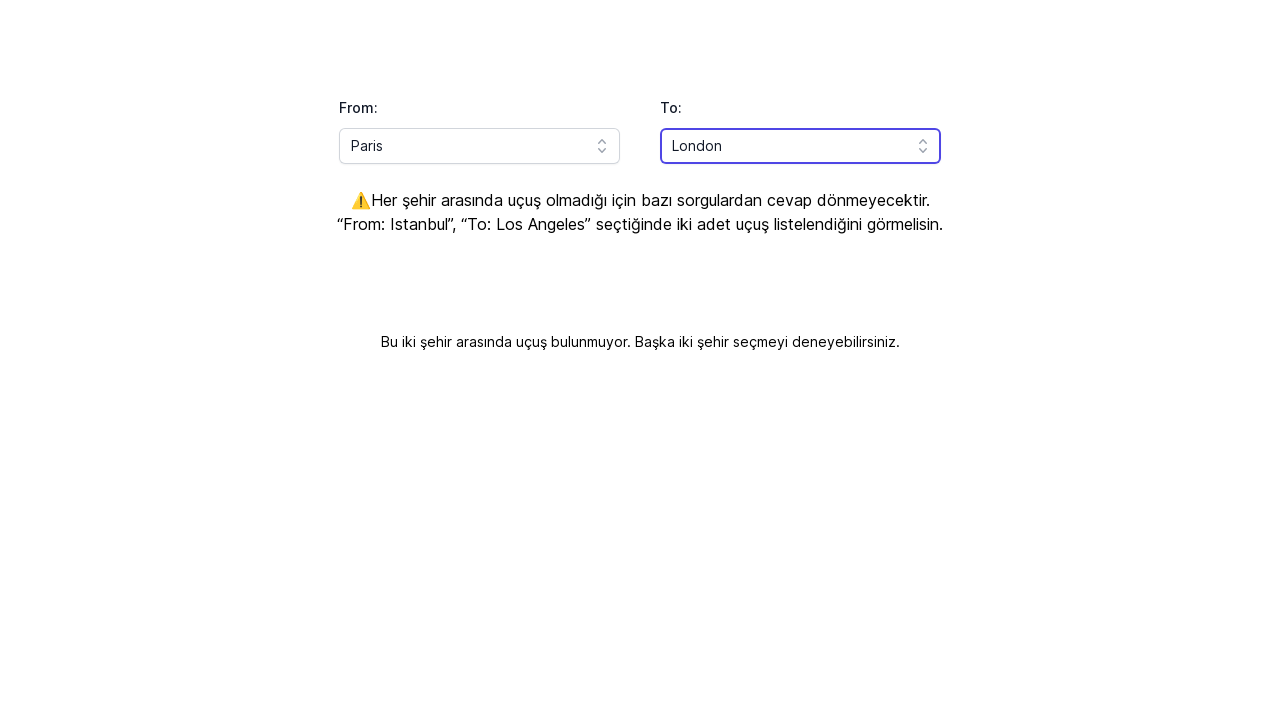

No results found for Paris to London
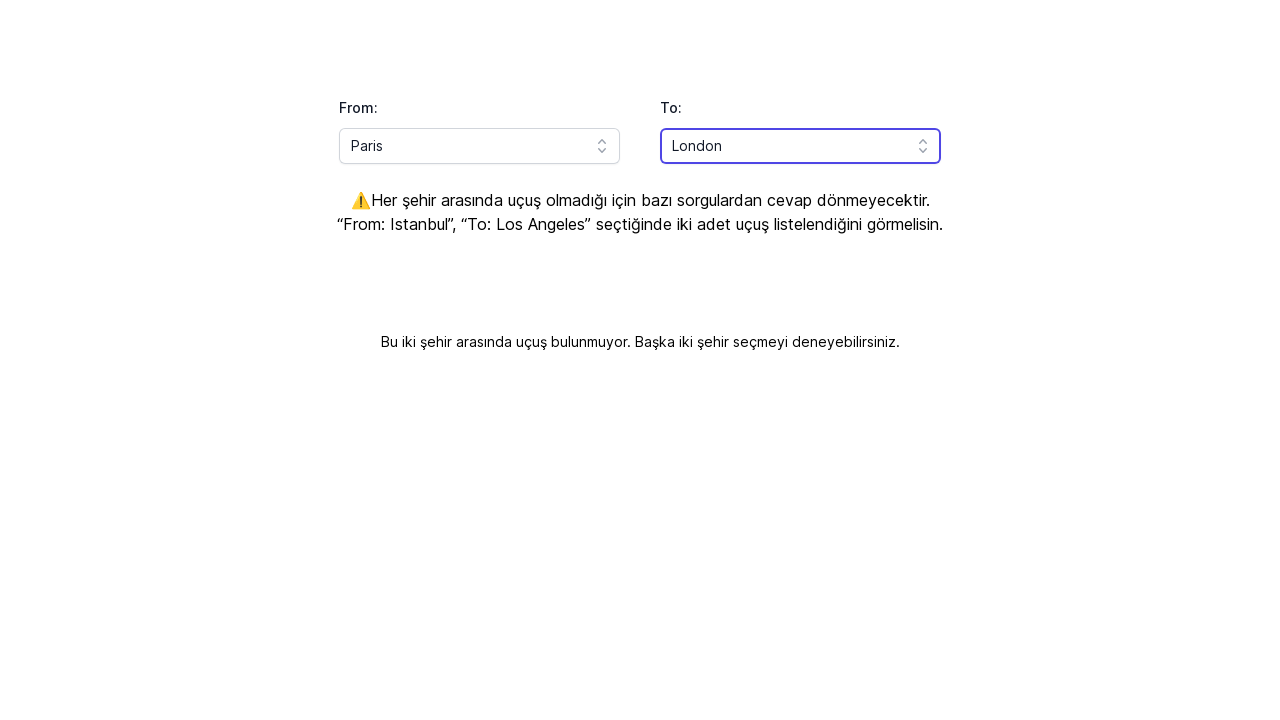

Cleared 'From' input field on #headlessui-combobox-input-\:Rq9lla\:
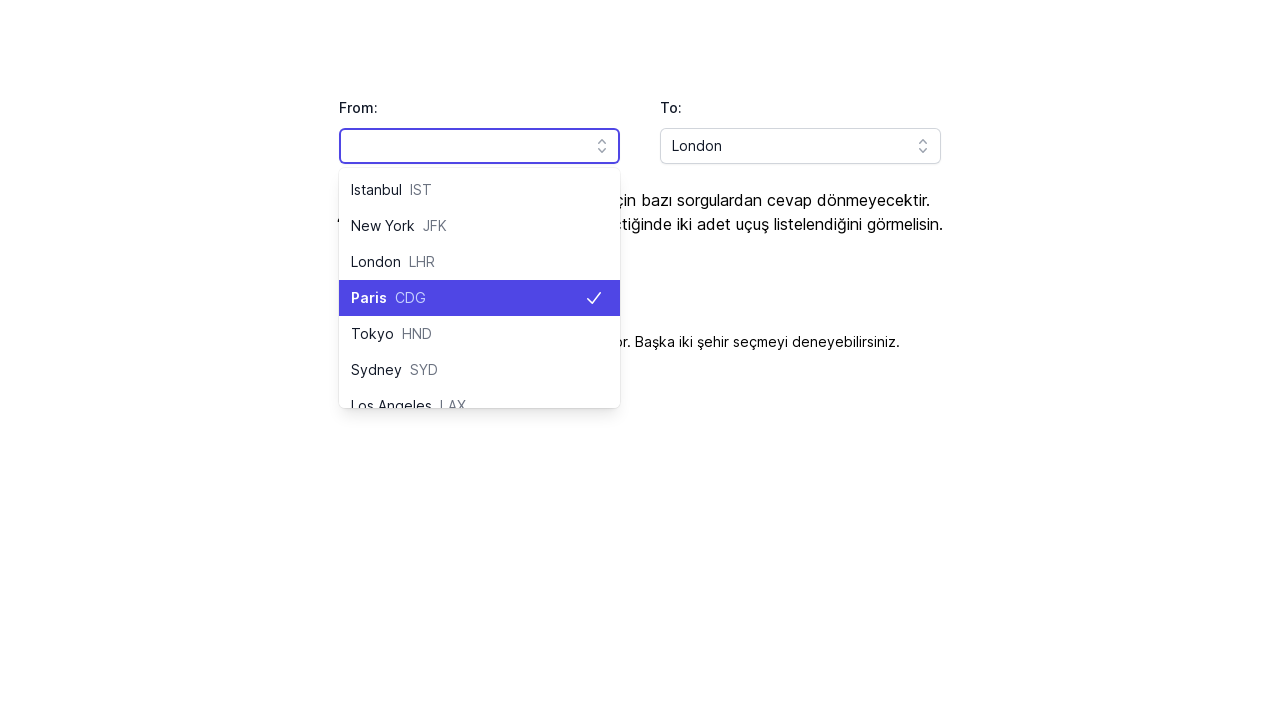

Filled 'From' field with 'Paris' on #headlessui-combobox-input-\:Rq9lla\:
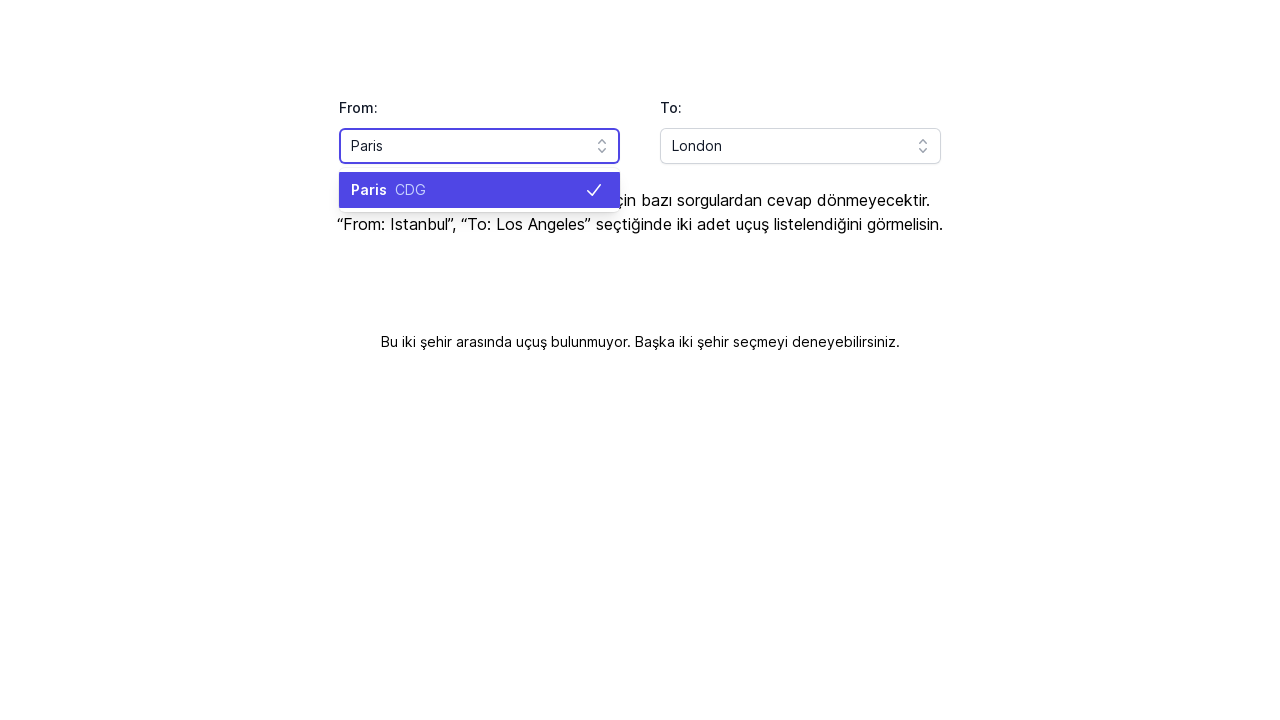

Pressed Enter to select 'Paris' as origin on #headlessui-combobox-input-\:Rq9lla\:
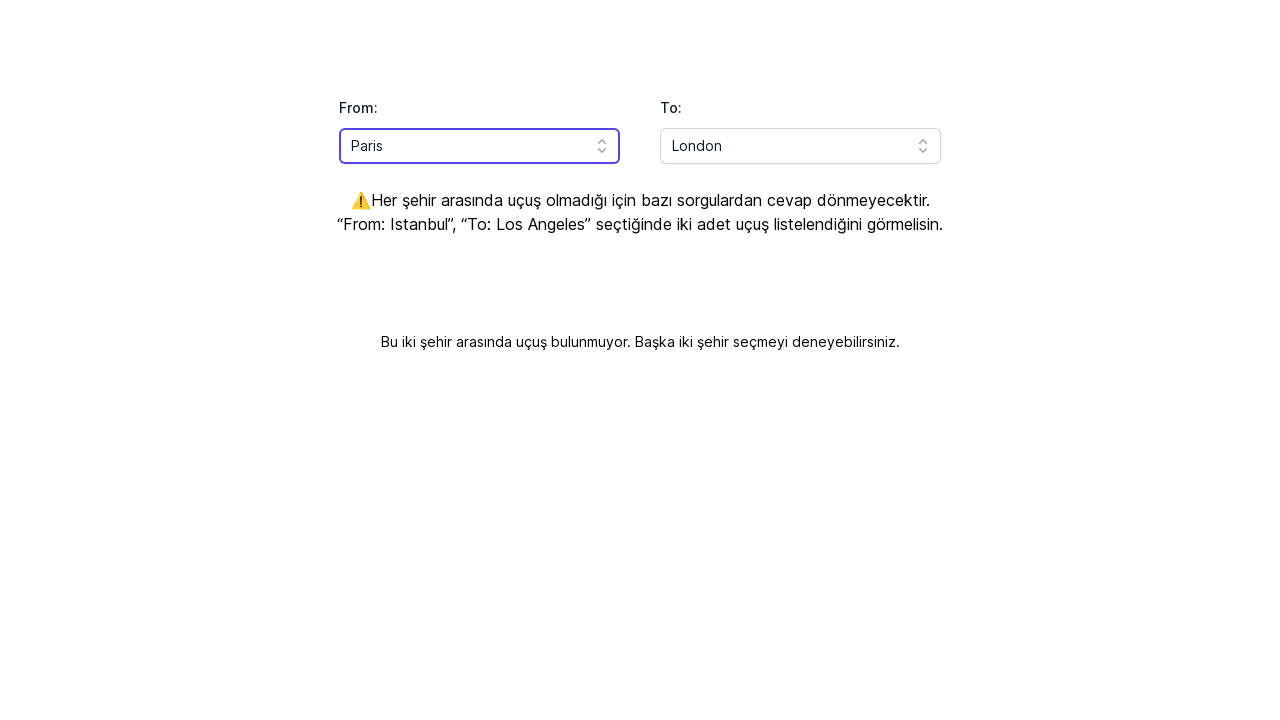

Waited for 'From' selection to register
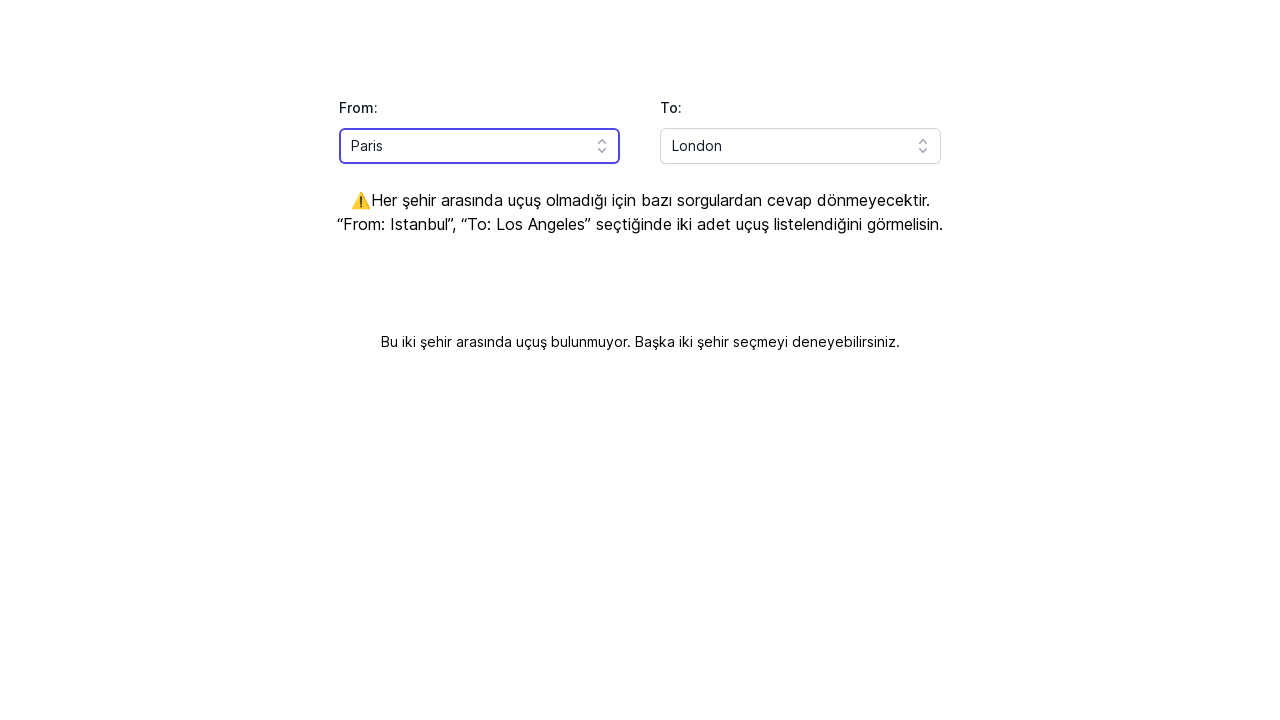

Cleared 'To' input field on #headlessui-combobox-input-\:Rqhlla\:
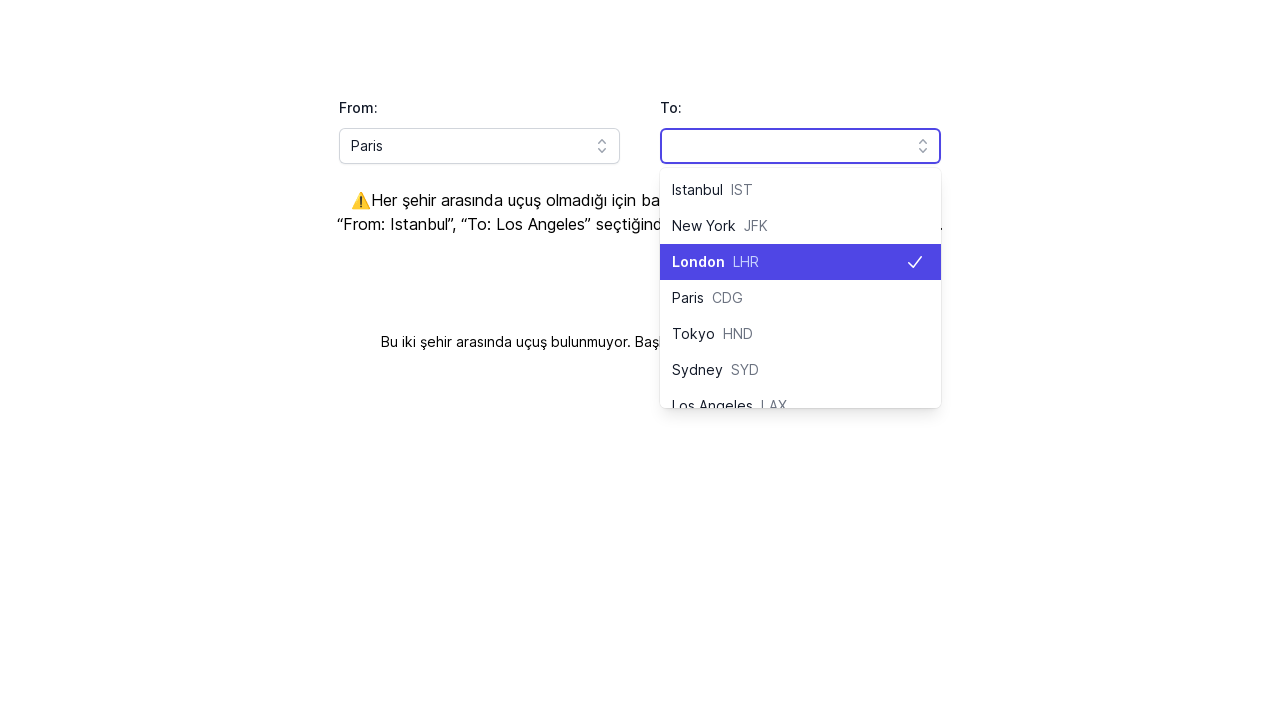

Filled 'To' field with 'Tokyo' on #headlessui-combobox-input-\:Rqhlla\:
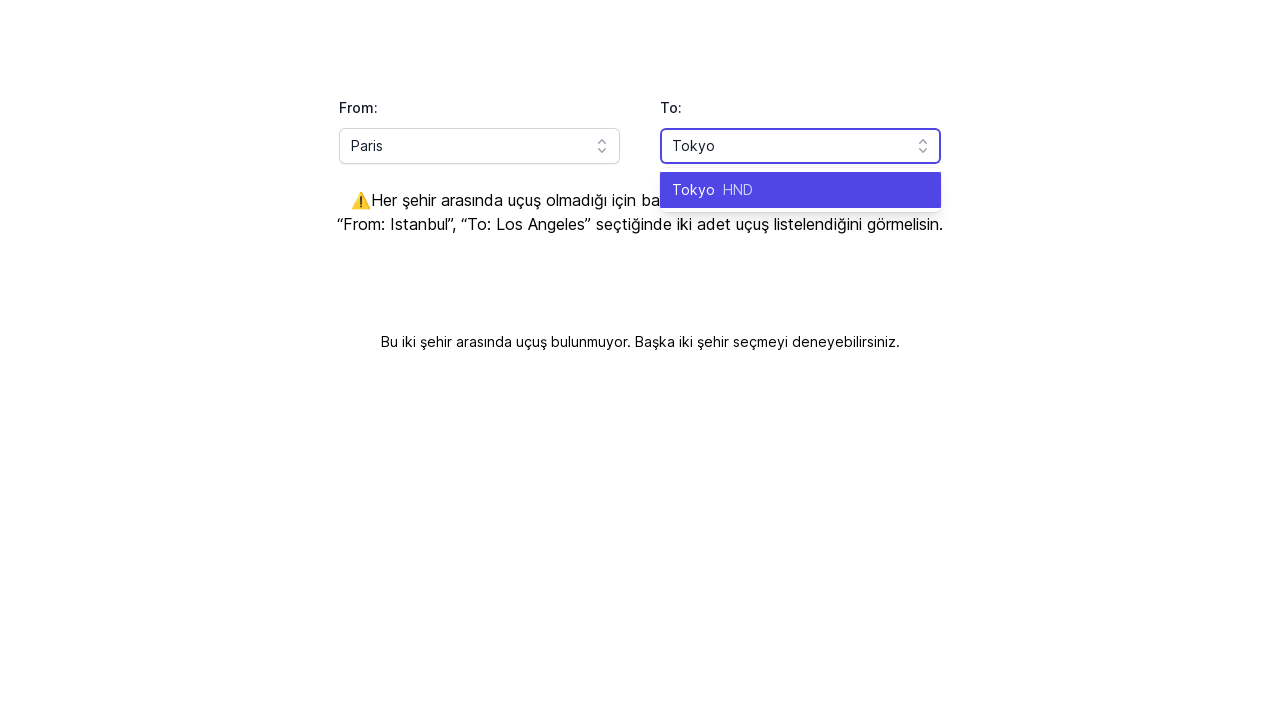

Pressed Enter to select 'Tokyo' as destination on #headlessui-combobox-input-\:Rqhlla\:
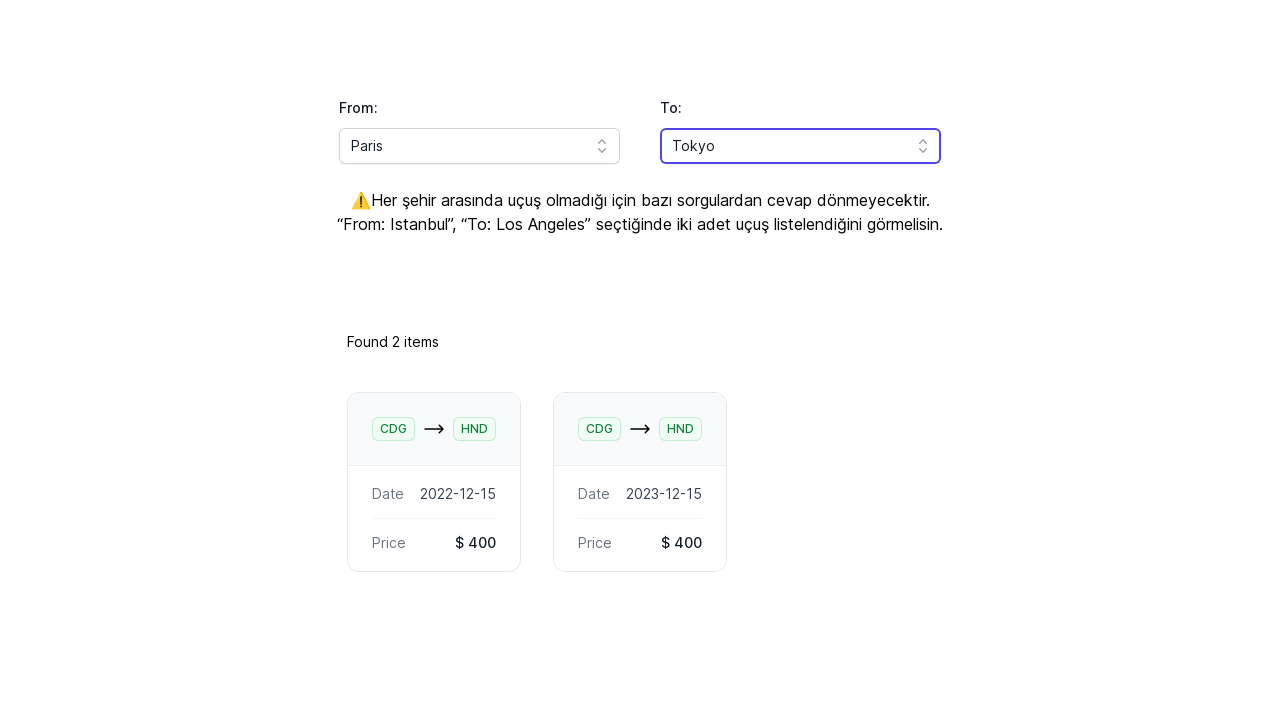

Waited for flight search results to load
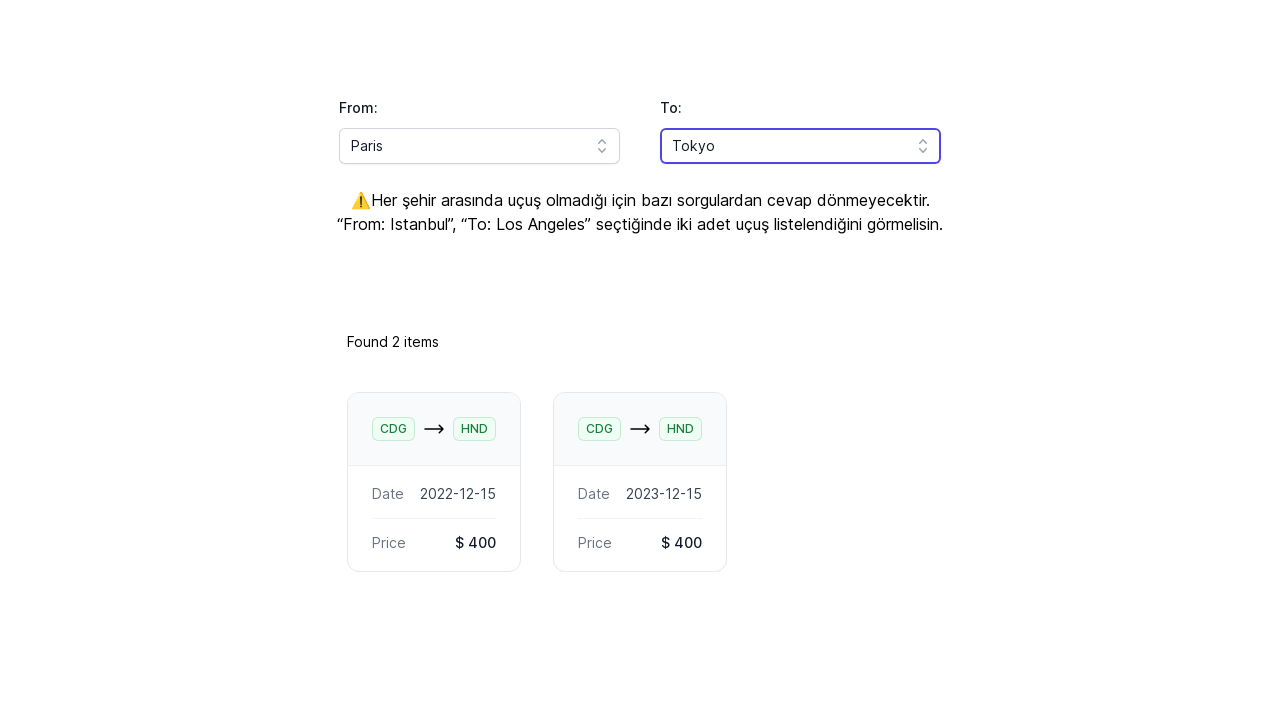

Flight search completed for Paris to Tokyo: Found 2 items
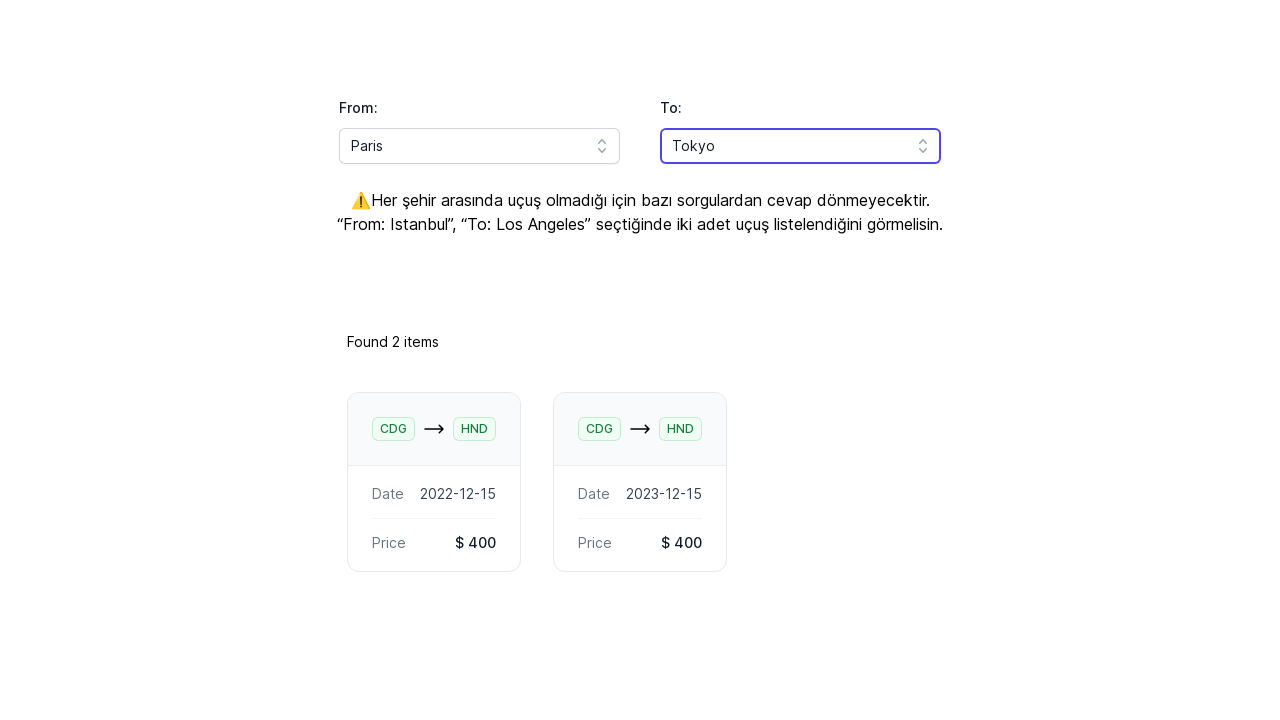

Cleared 'From' input field on #headlessui-combobox-input-\:Rq9lla\:
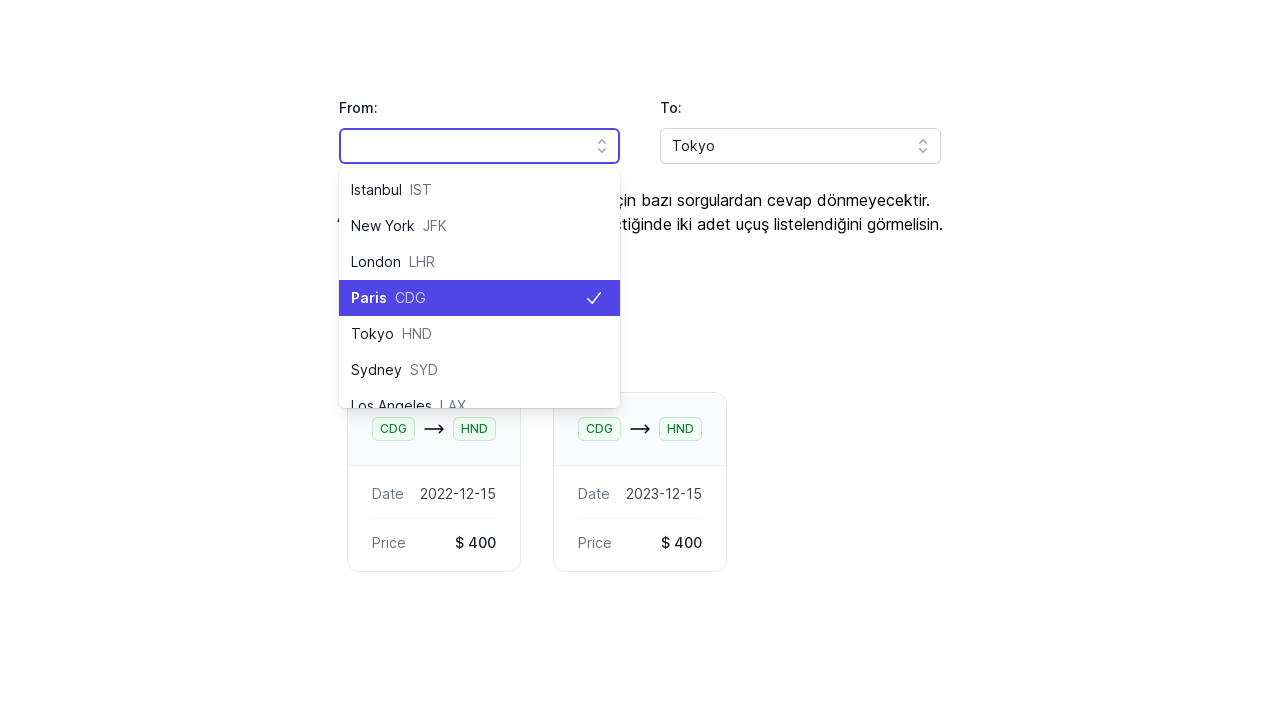

Filled 'From' field with 'Tokyo' on #headlessui-combobox-input-\:Rq9lla\:
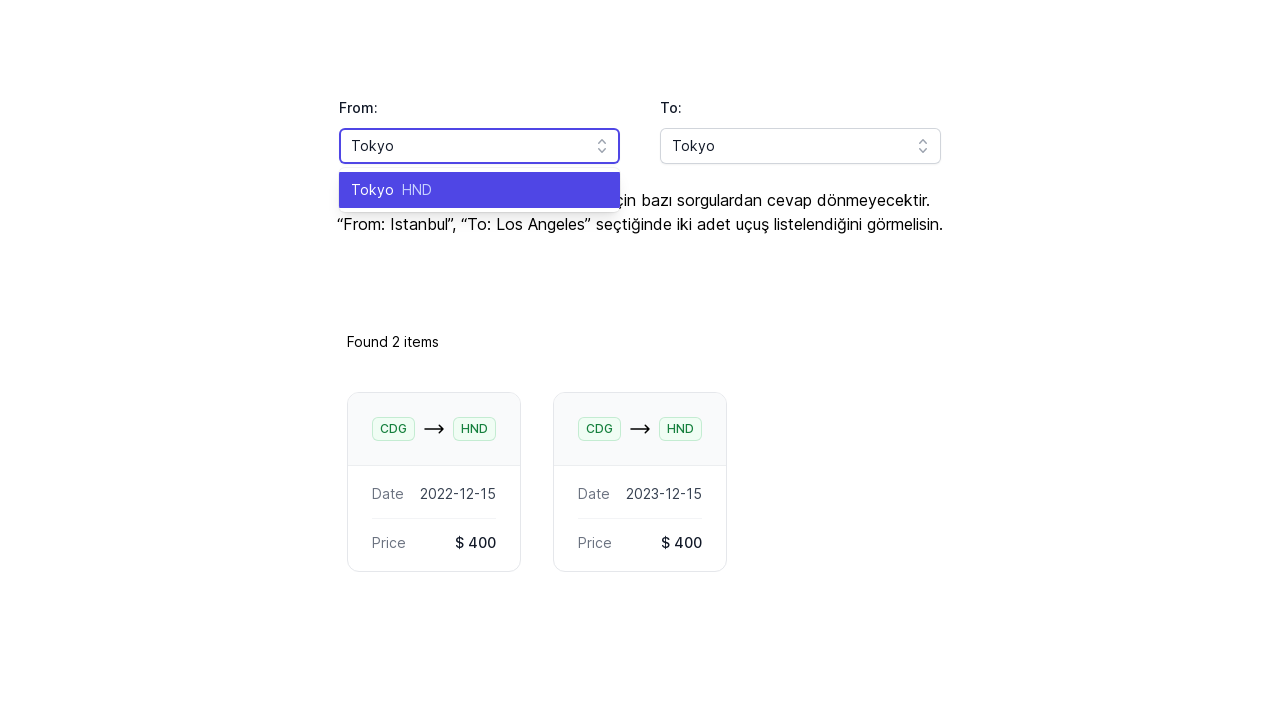

Pressed Enter to select 'Tokyo' as origin on #headlessui-combobox-input-\:Rq9lla\:
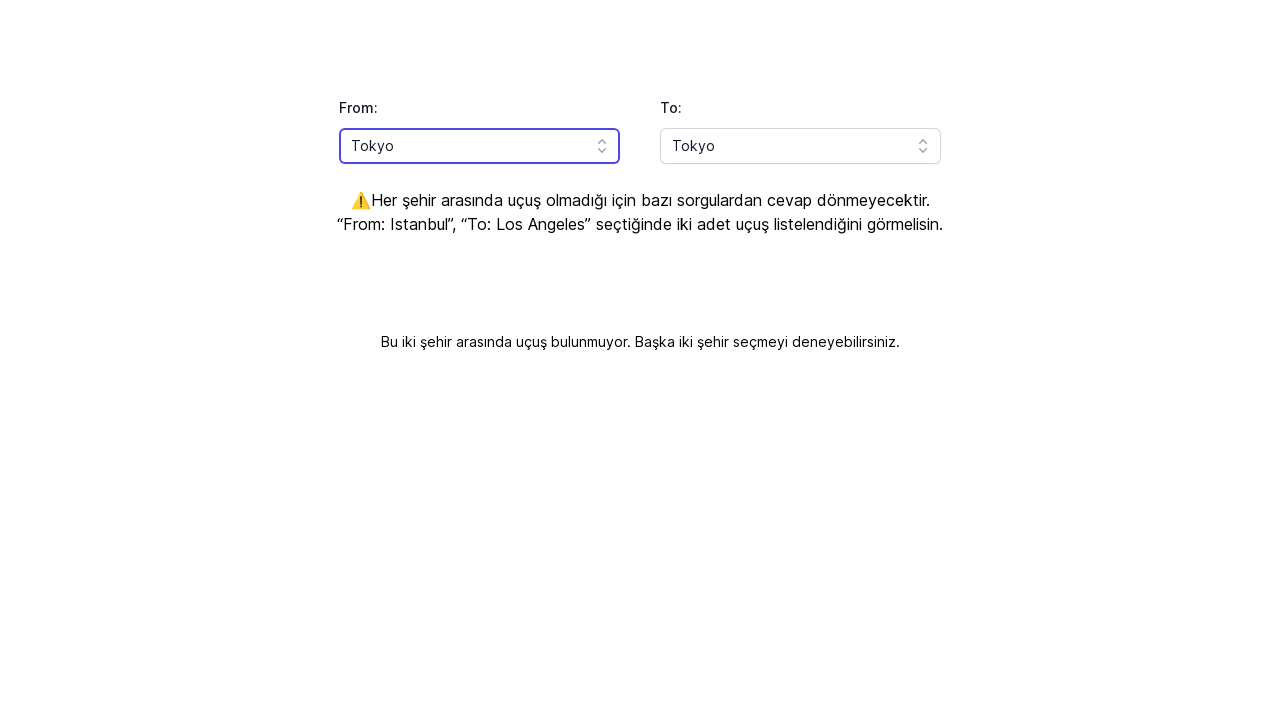

Waited for 'From' selection to register
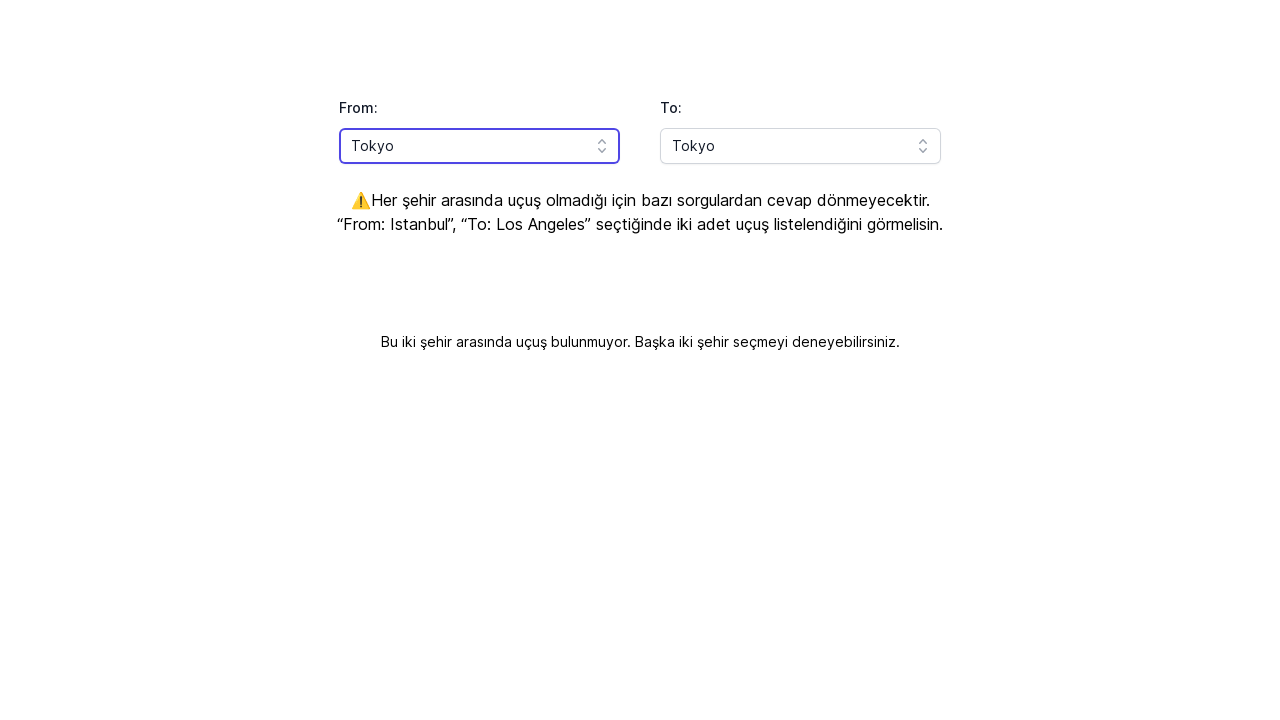

Cleared 'To' input field on #headlessui-combobox-input-\:Rqhlla\:
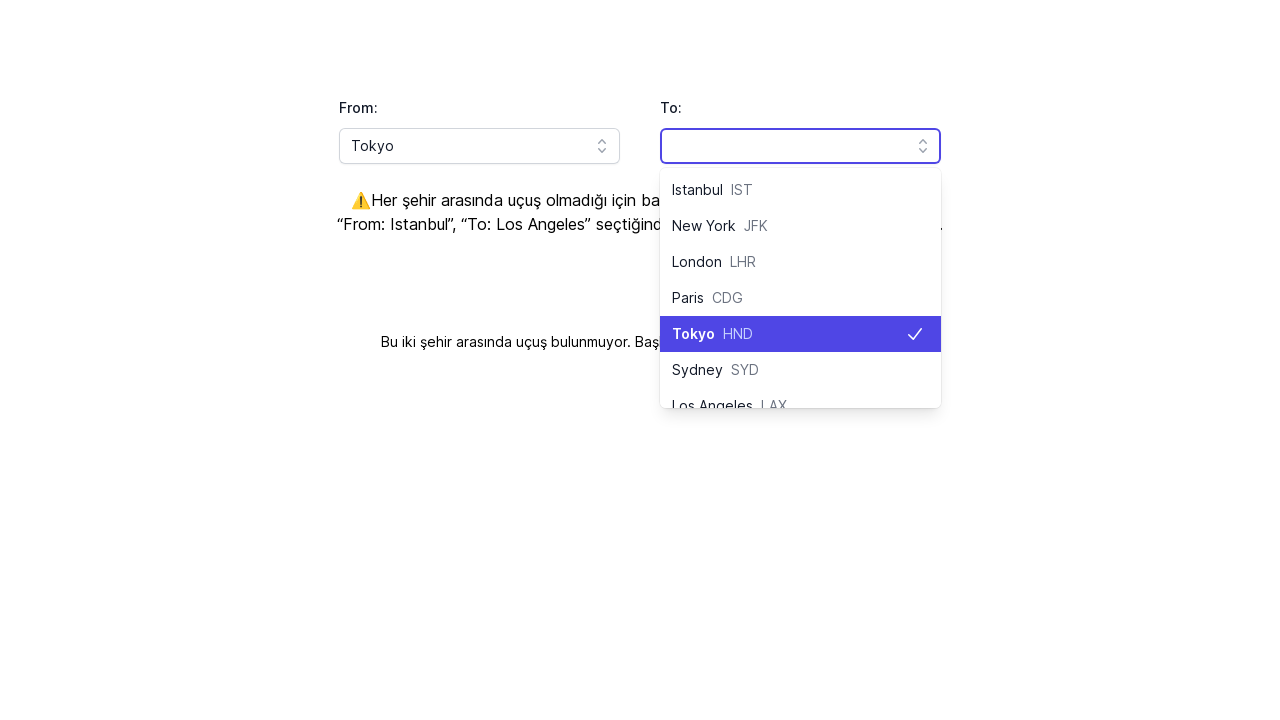

Filled 'To' field with 'Istanbul' on #headlessui-combobox-input-\:Rqhlla\:
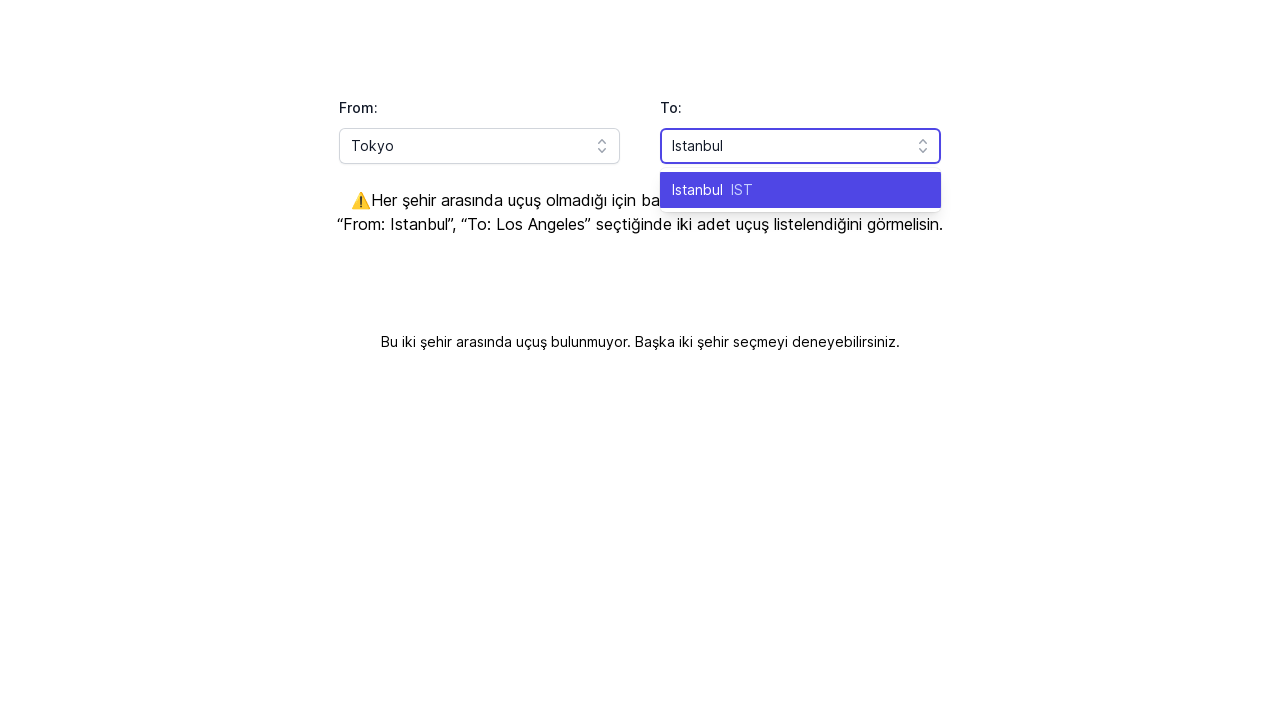

Pressed Enter to select 'Istanbul' as destination on #headlessui-combobox-input-\:Rqhlla\:
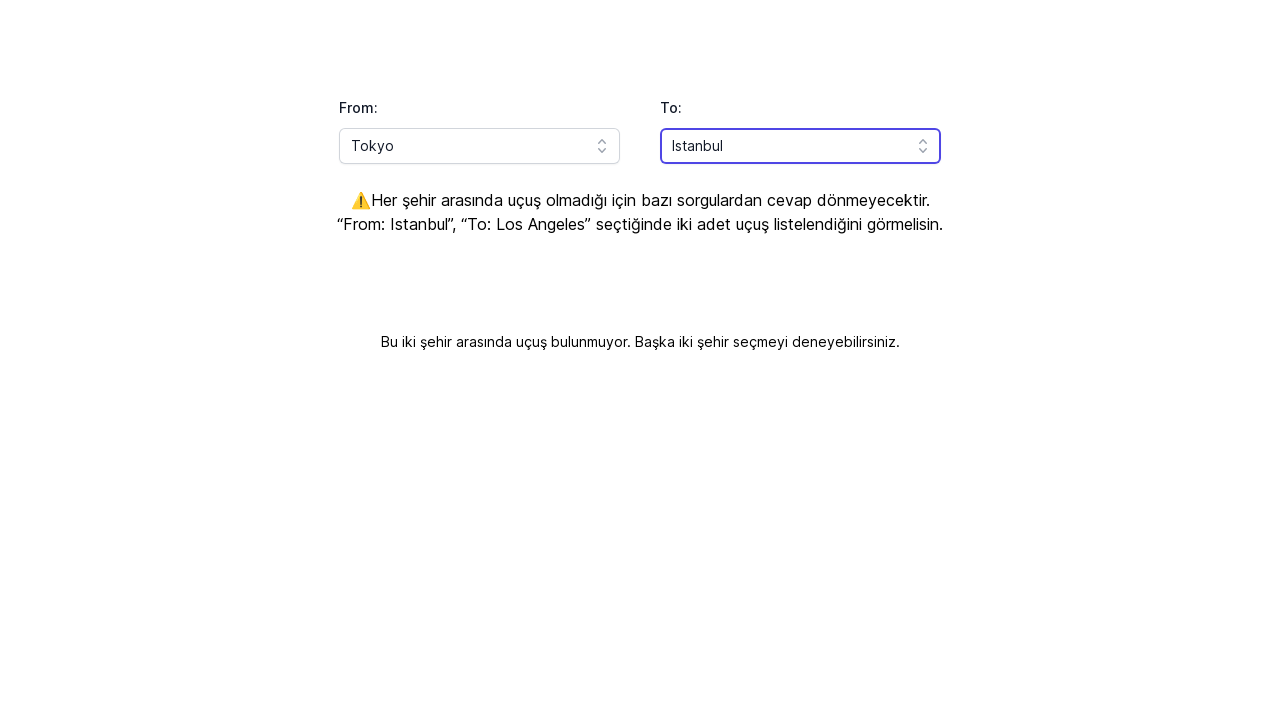

Waited for flight search results to load
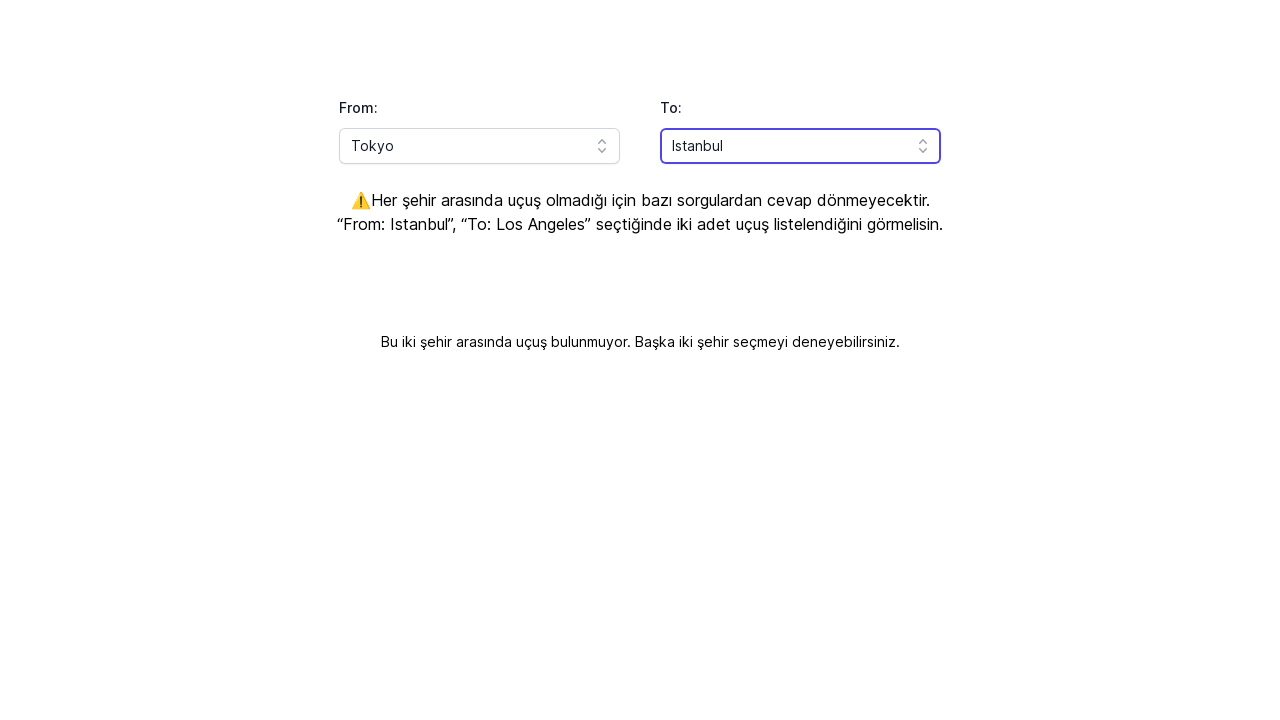

No results found for Tokyo to Istanbul
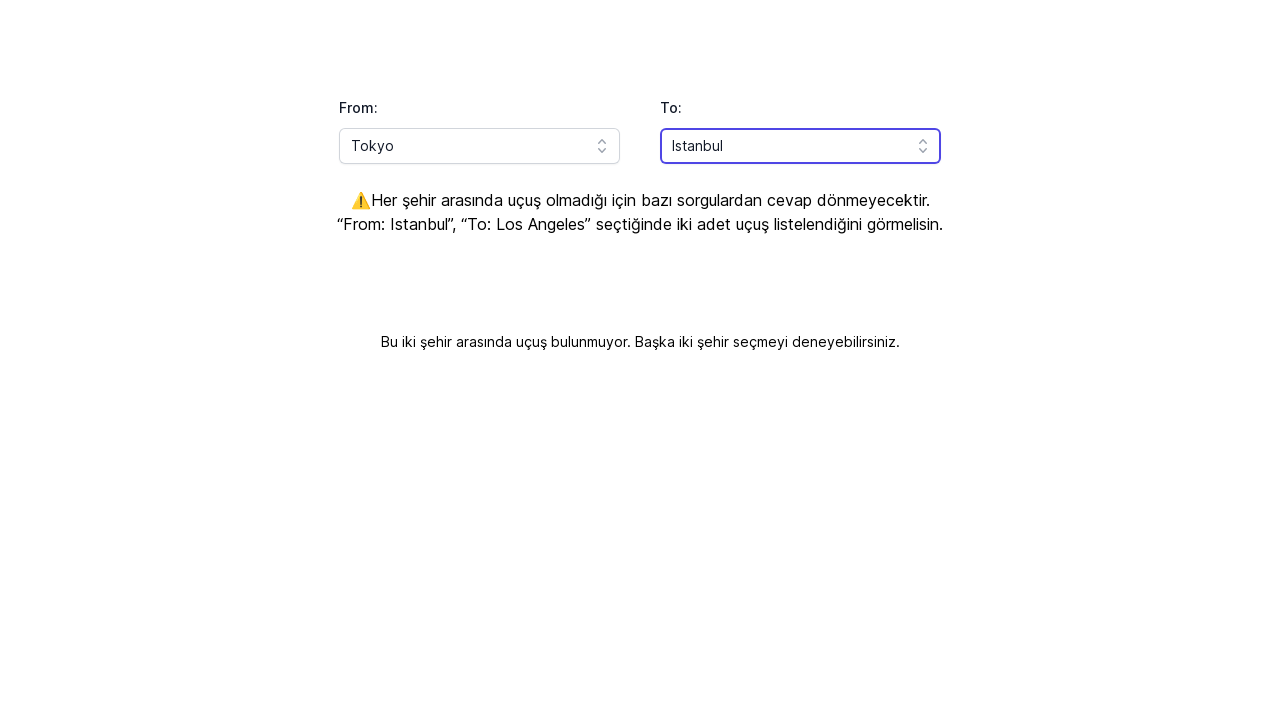

Cleared 'From' input field on #headlessui-combobox-input-\:Rq9lla\:
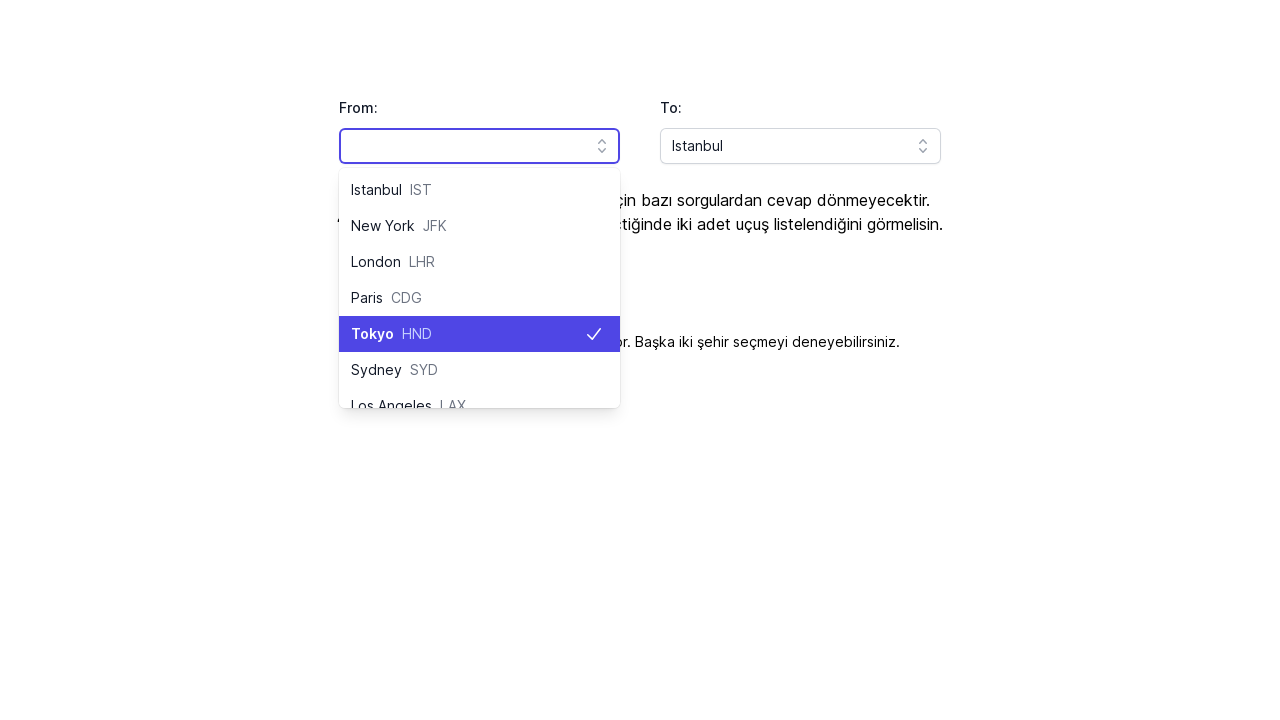

Filled 'From' field with 'Tokyo' on #headlessui-combobox-input-\:Rq9lla\:
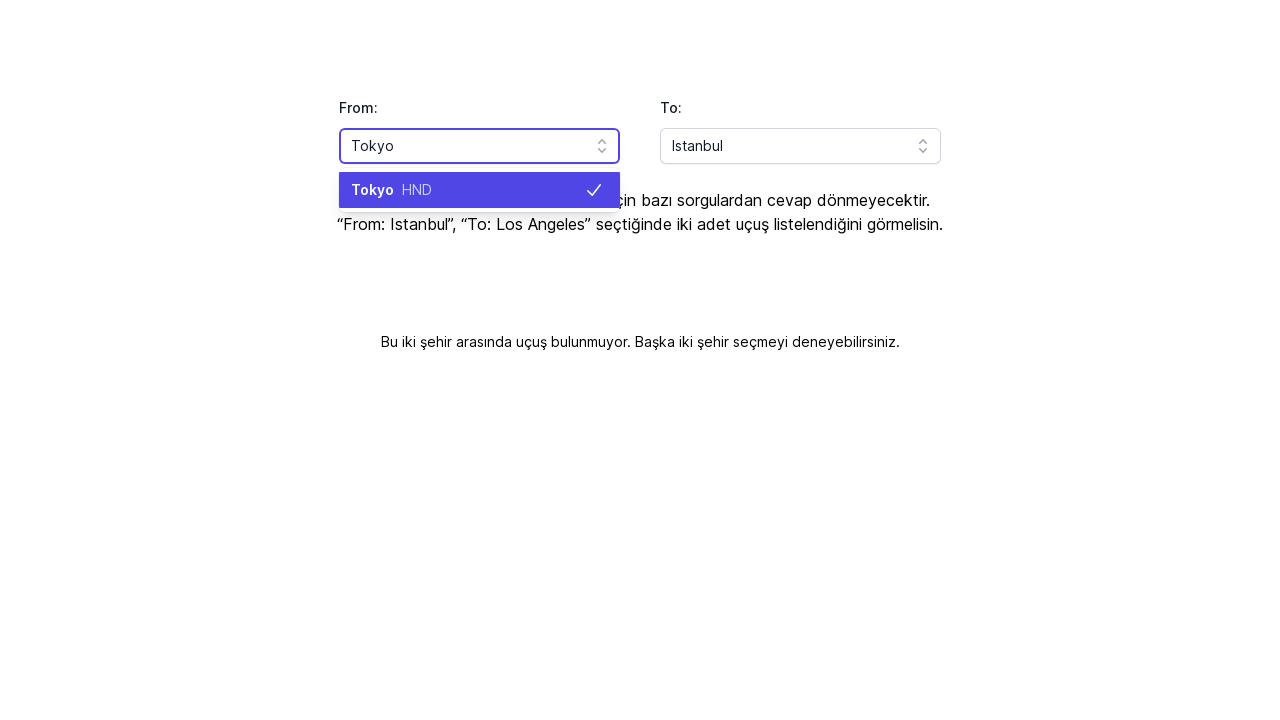

Pressed Enter to select 'Tokyo' as origin on #headlessui-combobox-input-\:Rq9lla\:
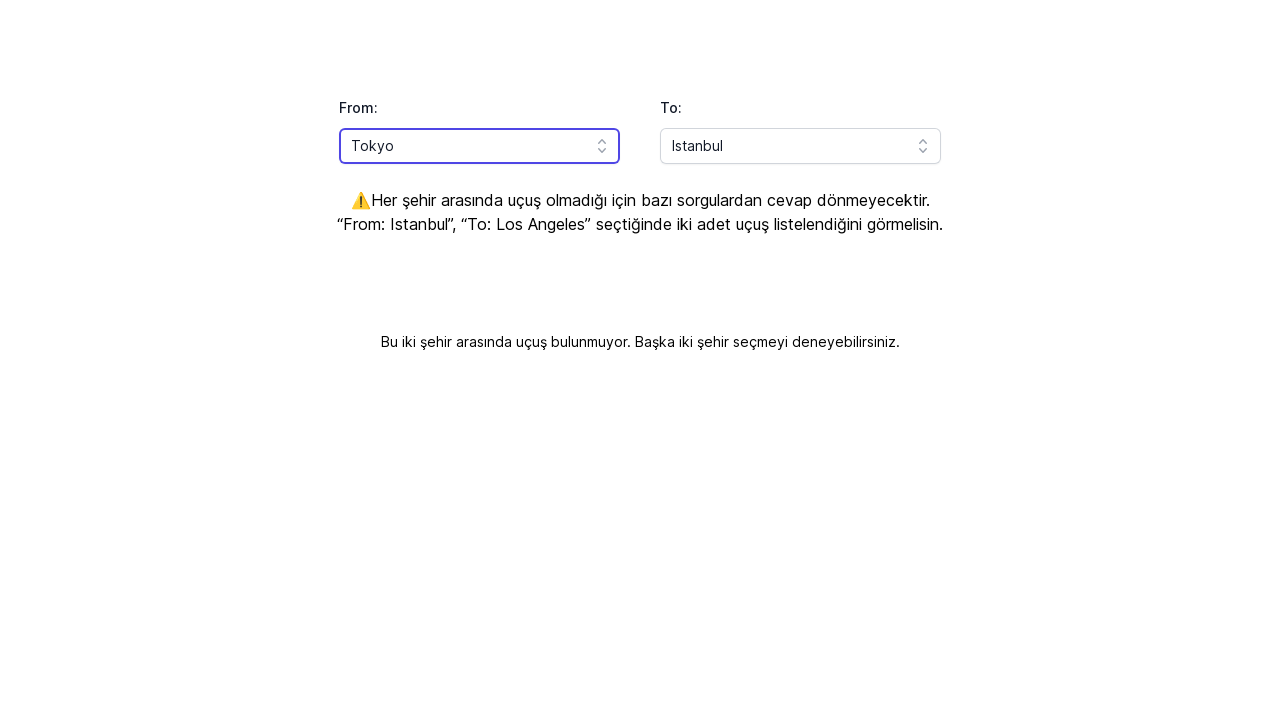

Waited for 'From' selection to register
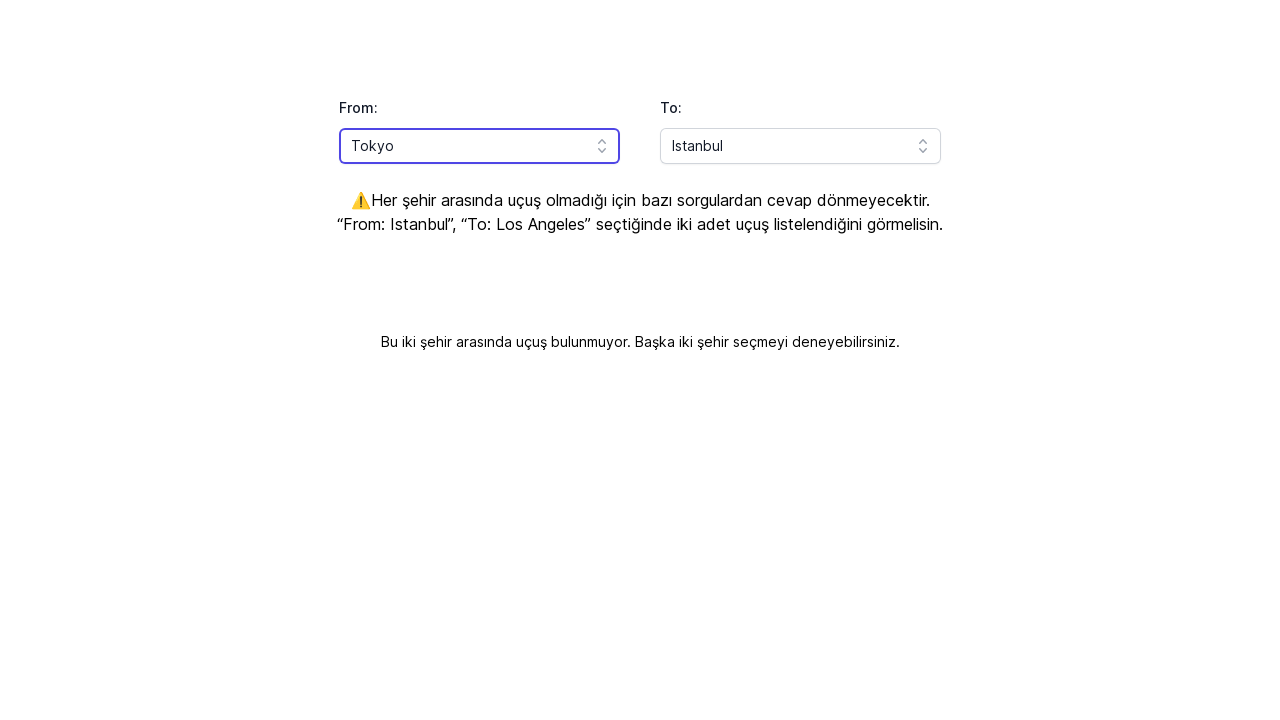

Cleared 'To' input field on #headlessui-combobox-input-\:Rqhlla\:
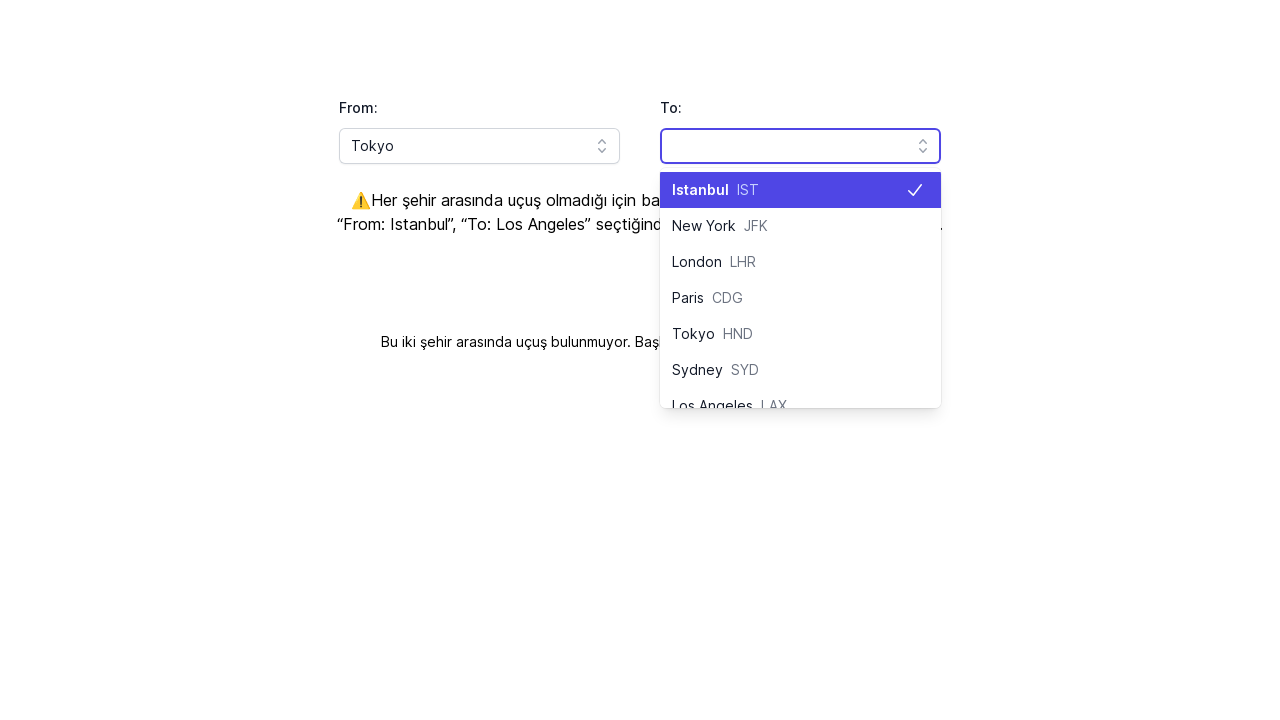

Filled 'To' field with 'New York' on #headlessui-combobox-input-\:Rqhlla\:
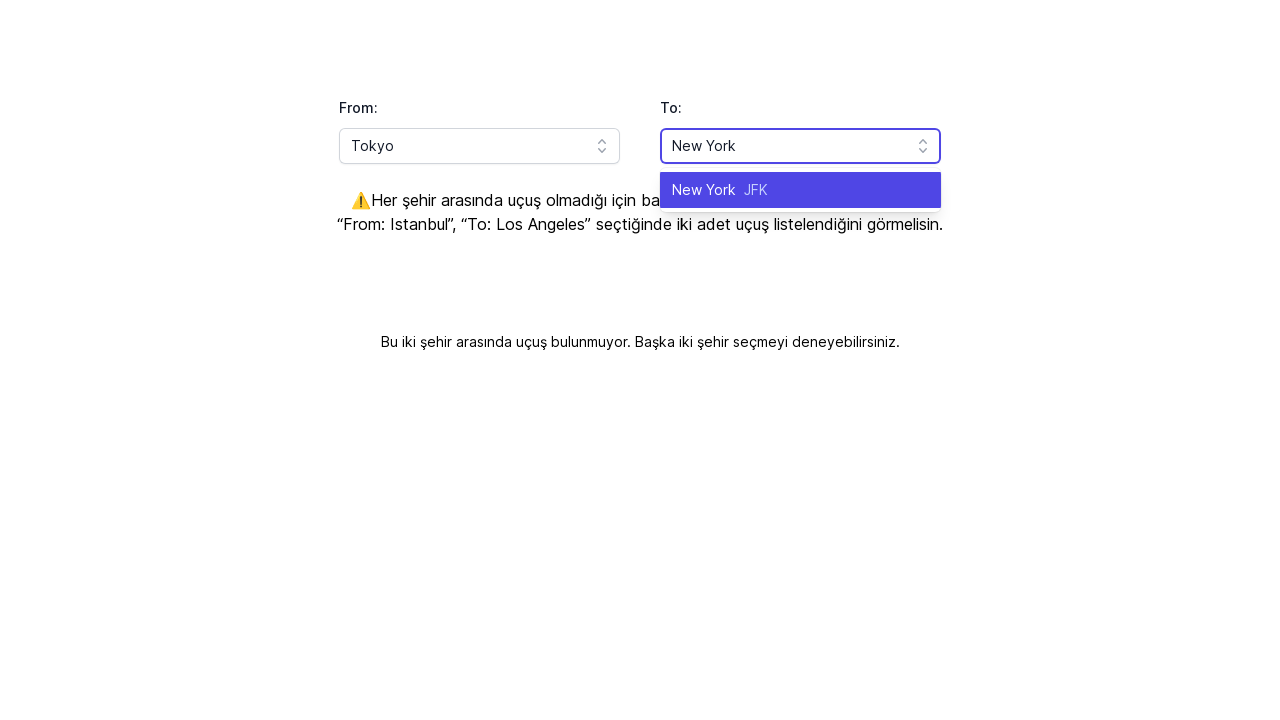

Pressed Enter to select 'New York' as destination on #headlessui-combobox-input-\:Rqhlla\:
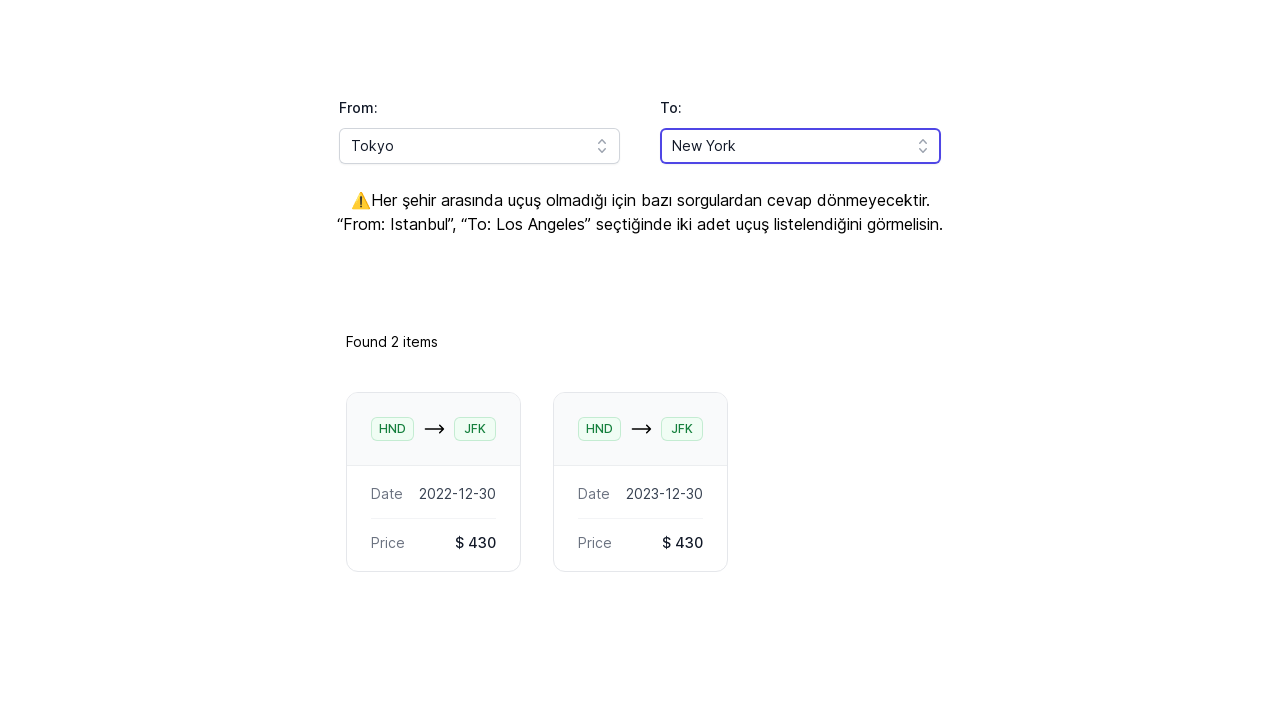

Waited for flight search results to load
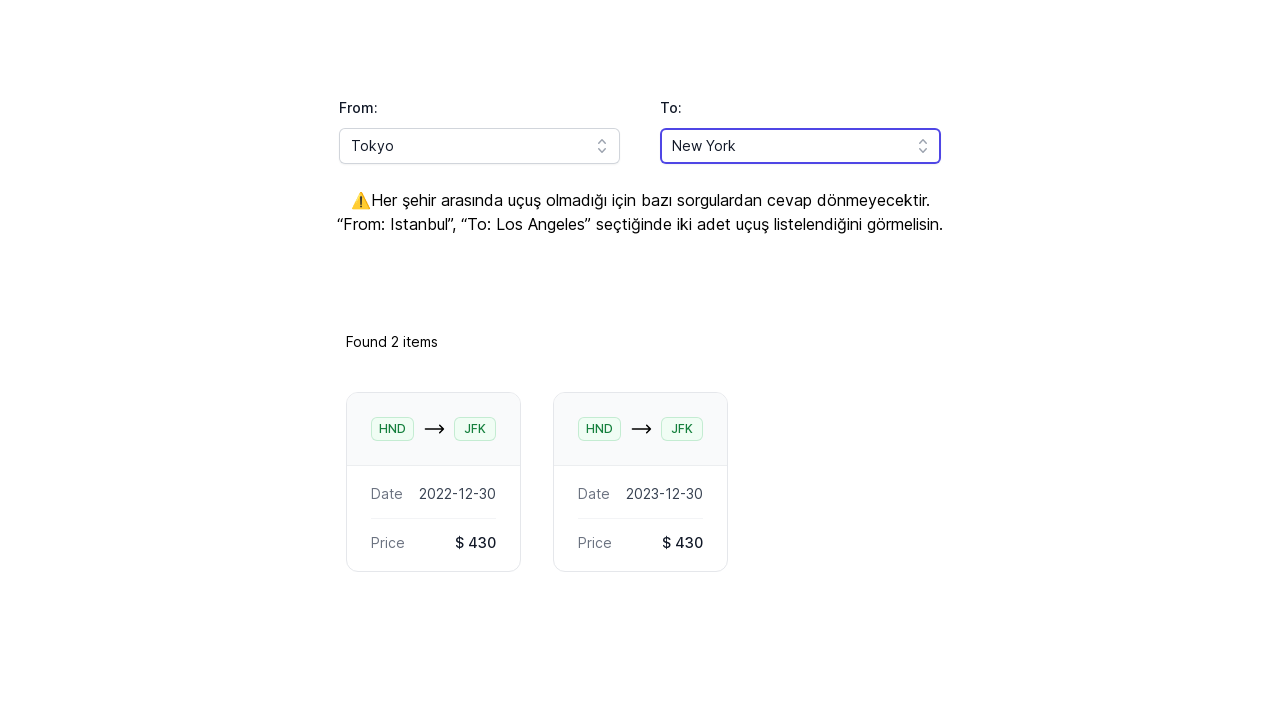

Flight search completed for Tokyo to New York: Found 2 items
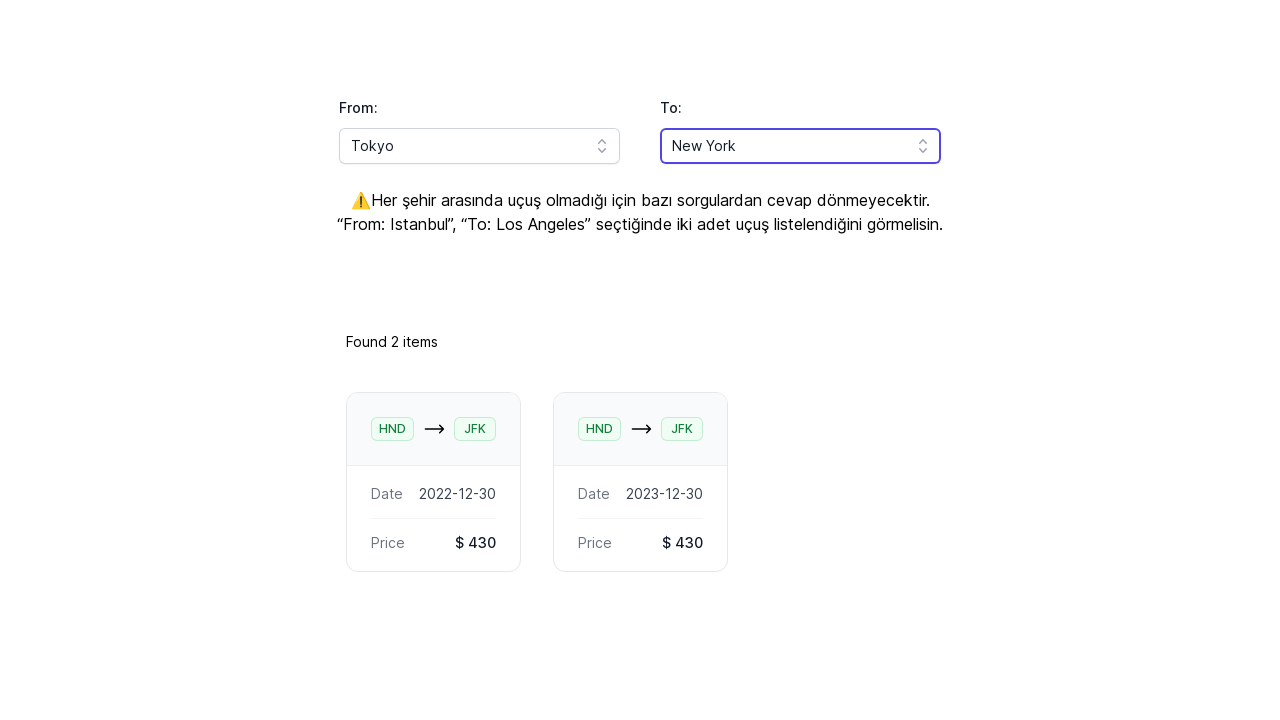

Cleared 'From' input field on #headlessui-combobox-input-\:Rq9lla\:
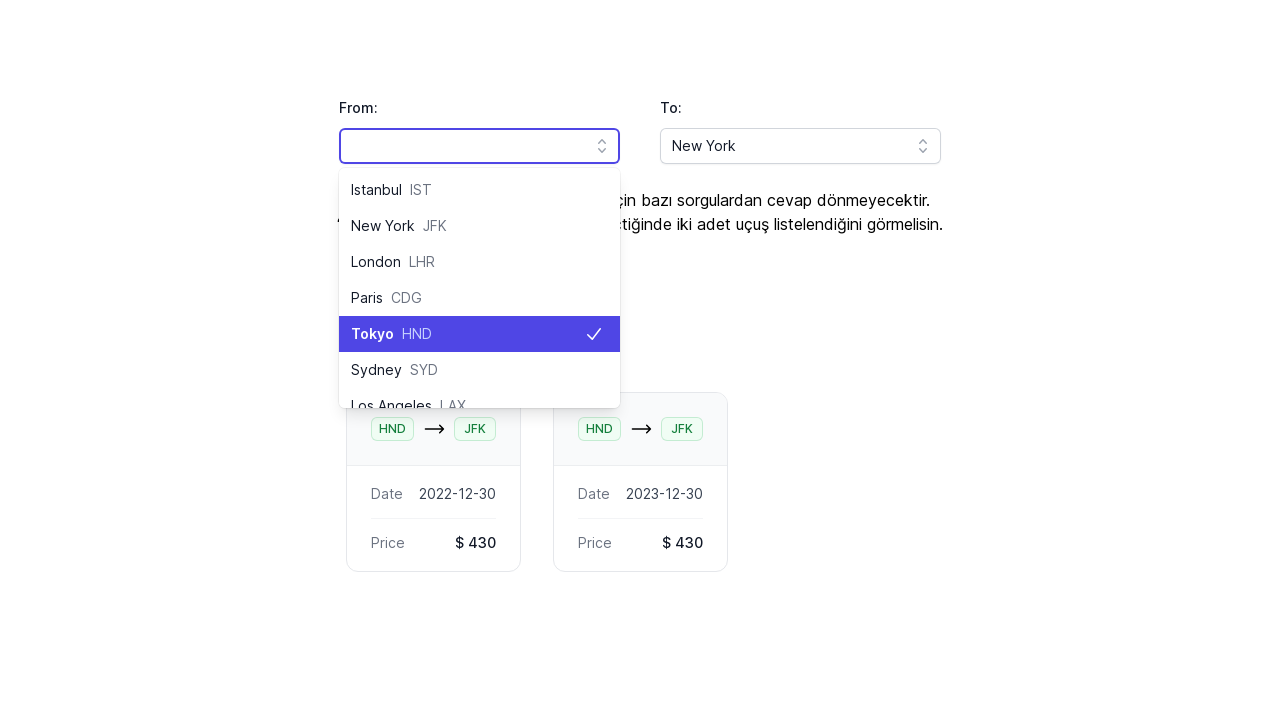

Filled 'From' field with 'Tokyo' on #headlessui-combobox-input-\:Rq9lla\:
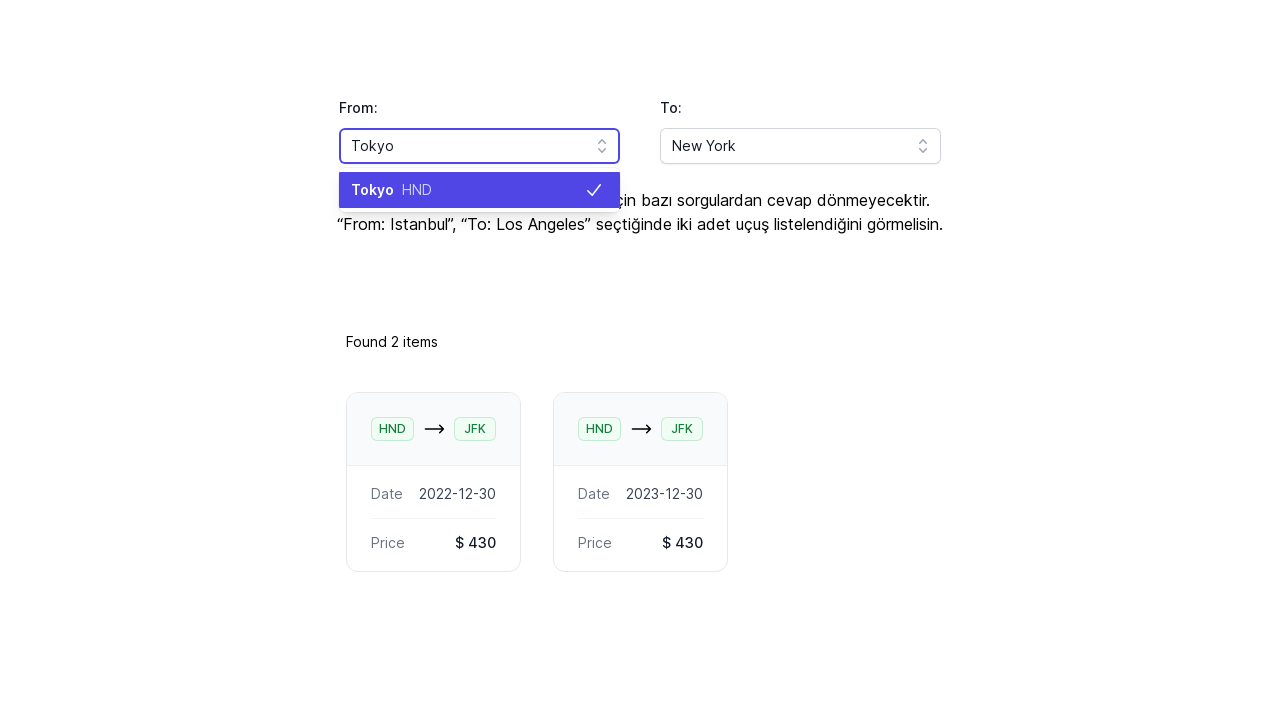

Pressed Enter to select 'Tokyo' as origin on #headlessui-combobox-input-\:Rq9lla\:
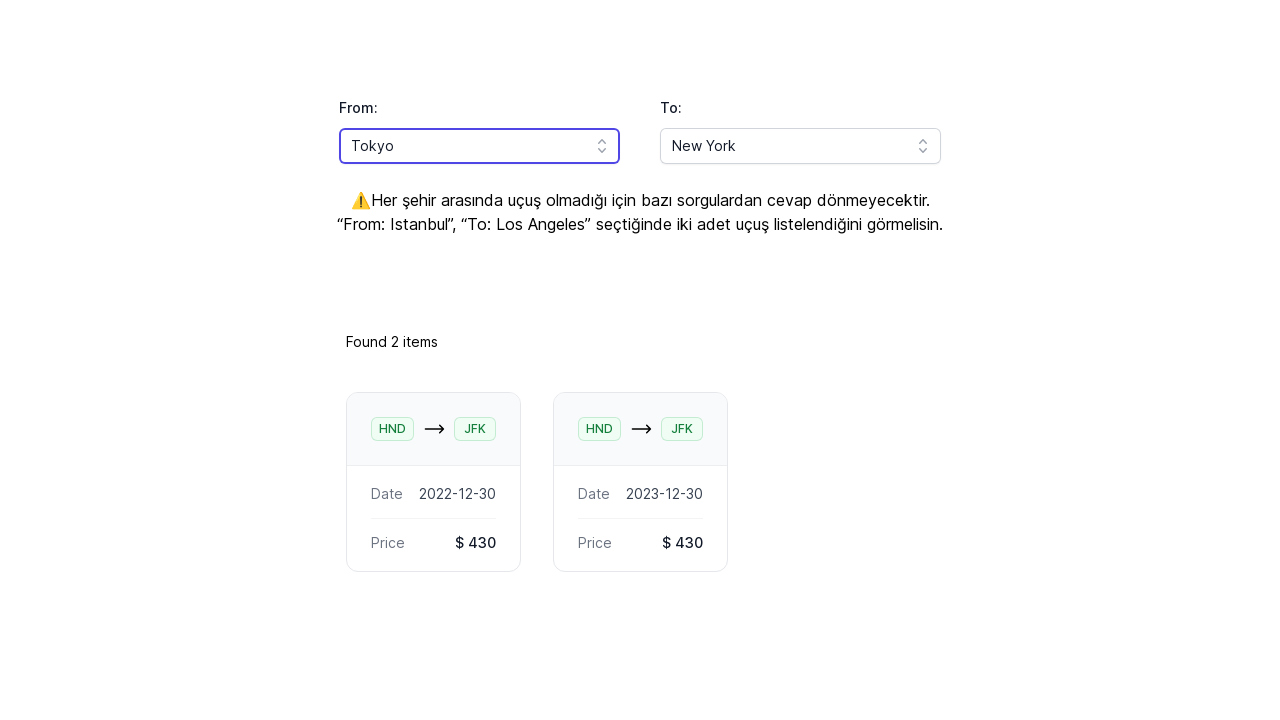

Waited for 'From' selection to register
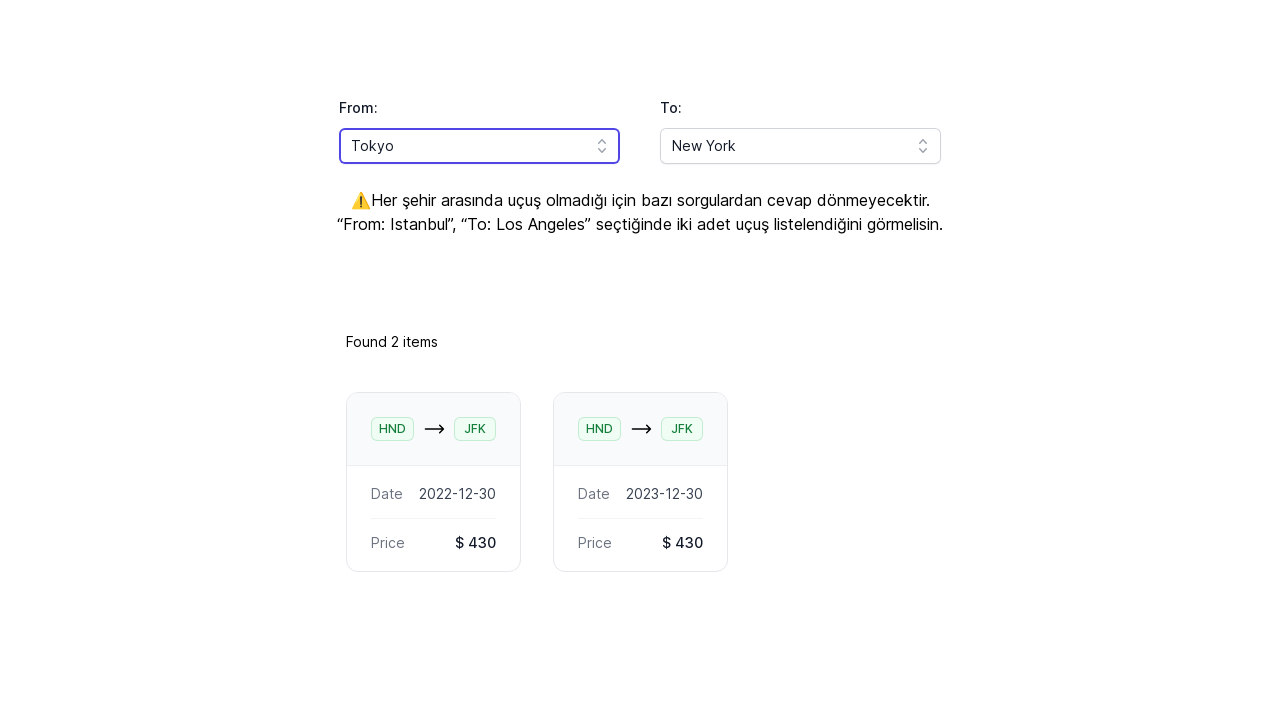

Cleared 'To' input field on #headlessui-combobox-input-\:Rqhlla\:
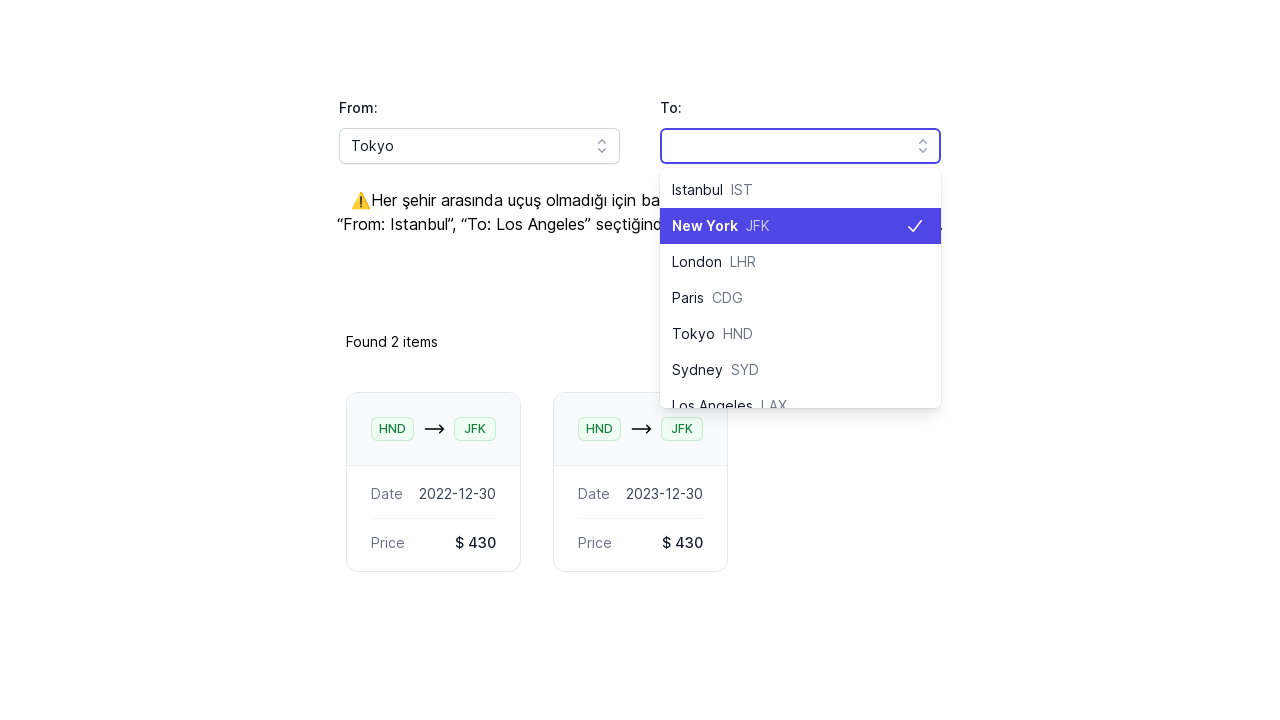

Filled 'To' field with 'London' on #headlessui-combobox-input-\:Rqhlla\:
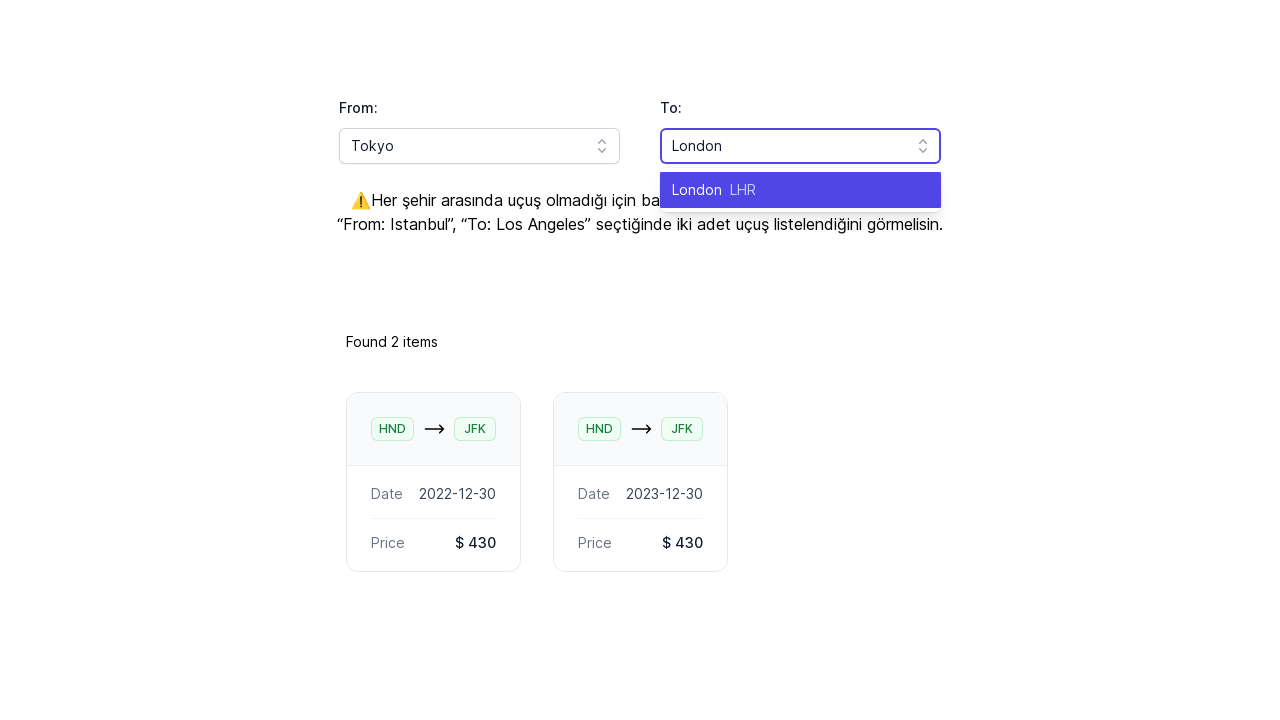

Pressed Enter to select 'London' as destination on #headlessui-combobox-input-\:Rqhlla\:
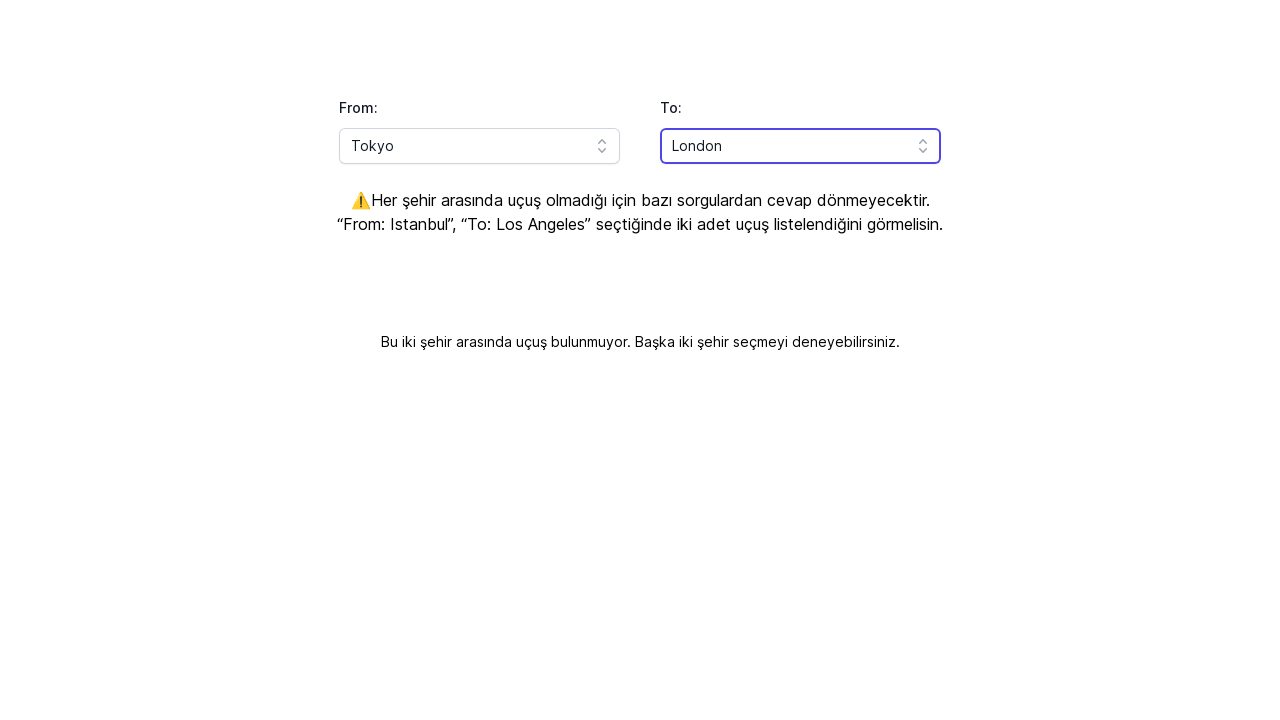

Waited for flight search results to load
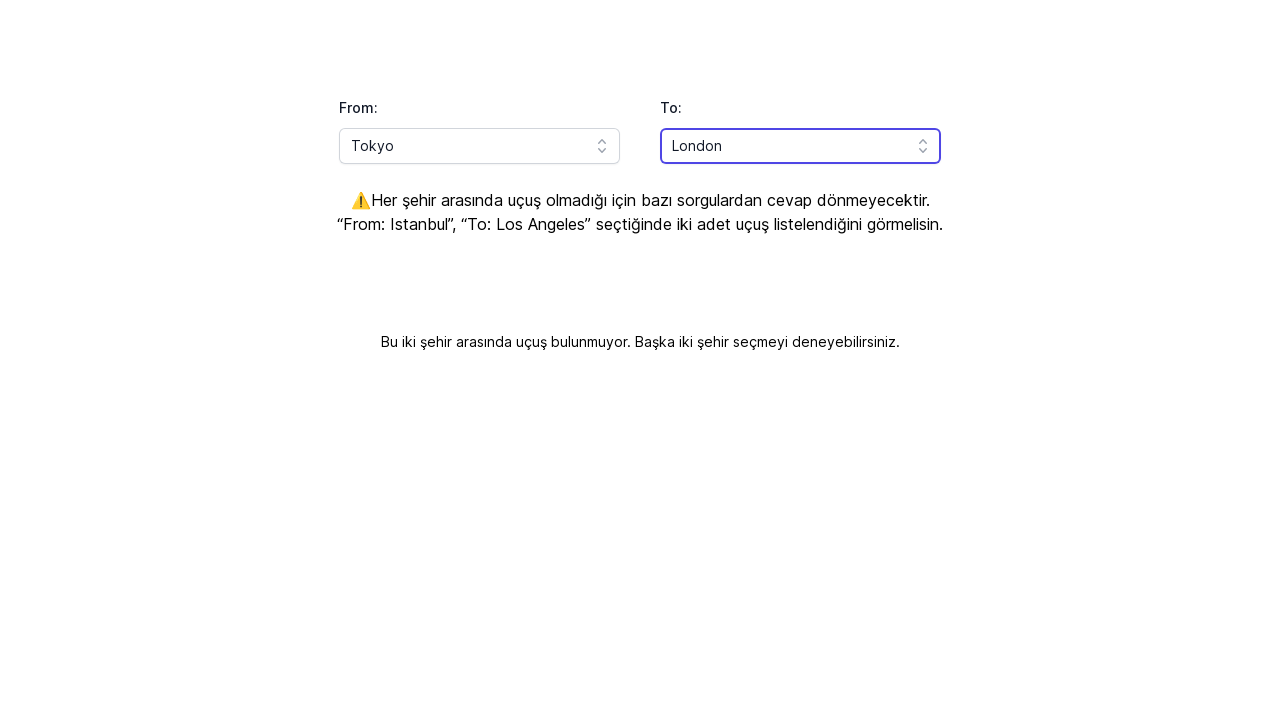

No results found for Tokyo to London
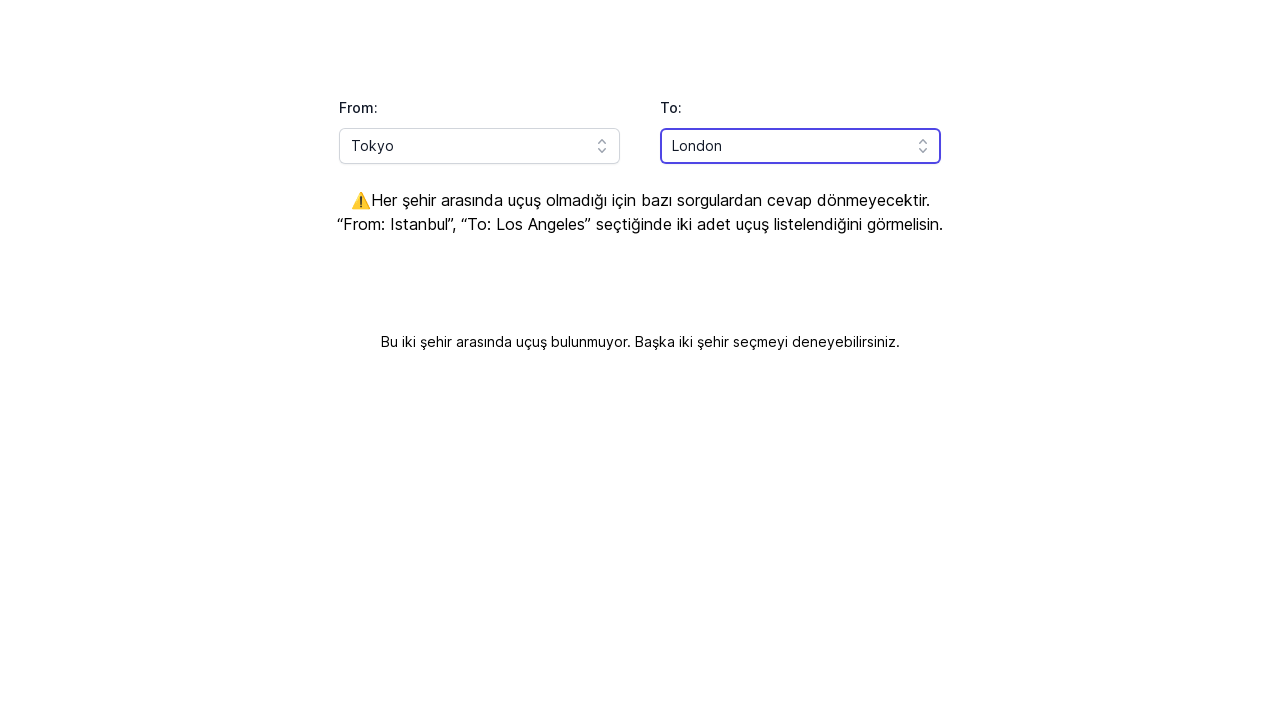

Cleared 'From' input field on #headlessui-combobox-input-\:Rq9lla\:
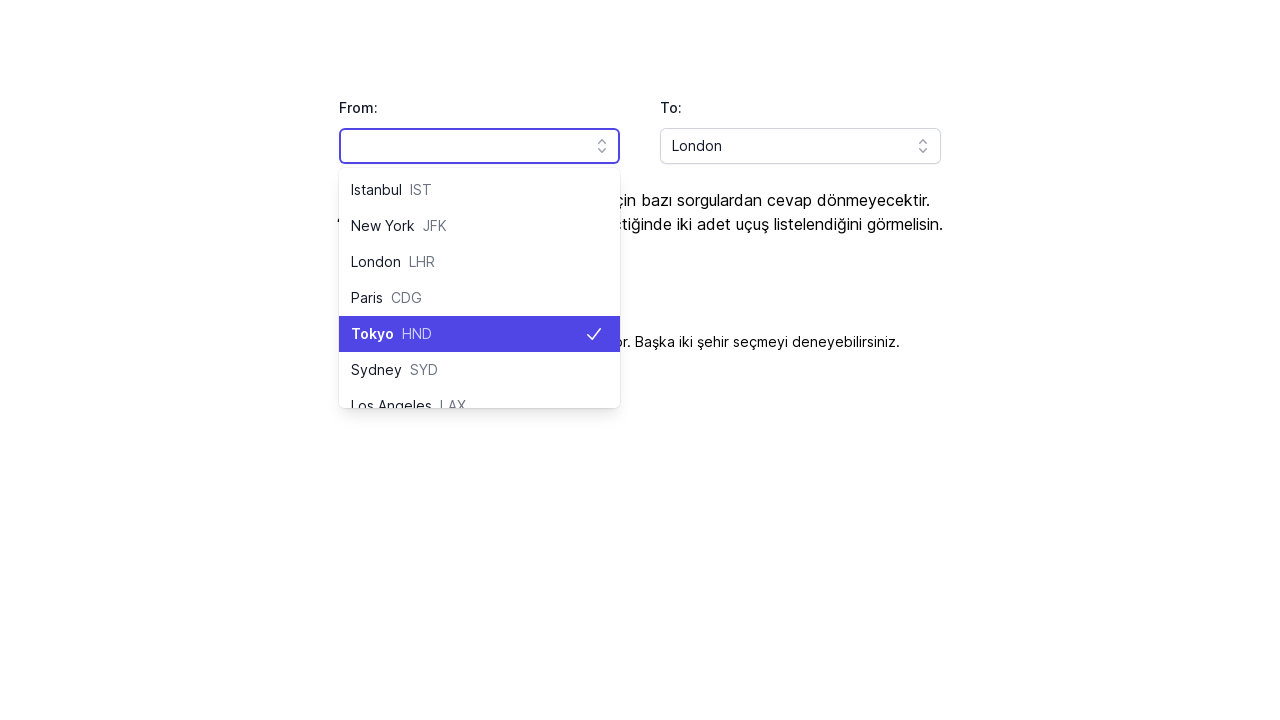

Filled 'From' field with 'Tokyo' on #headlessui-combobox-input-\:Rq9lla\:
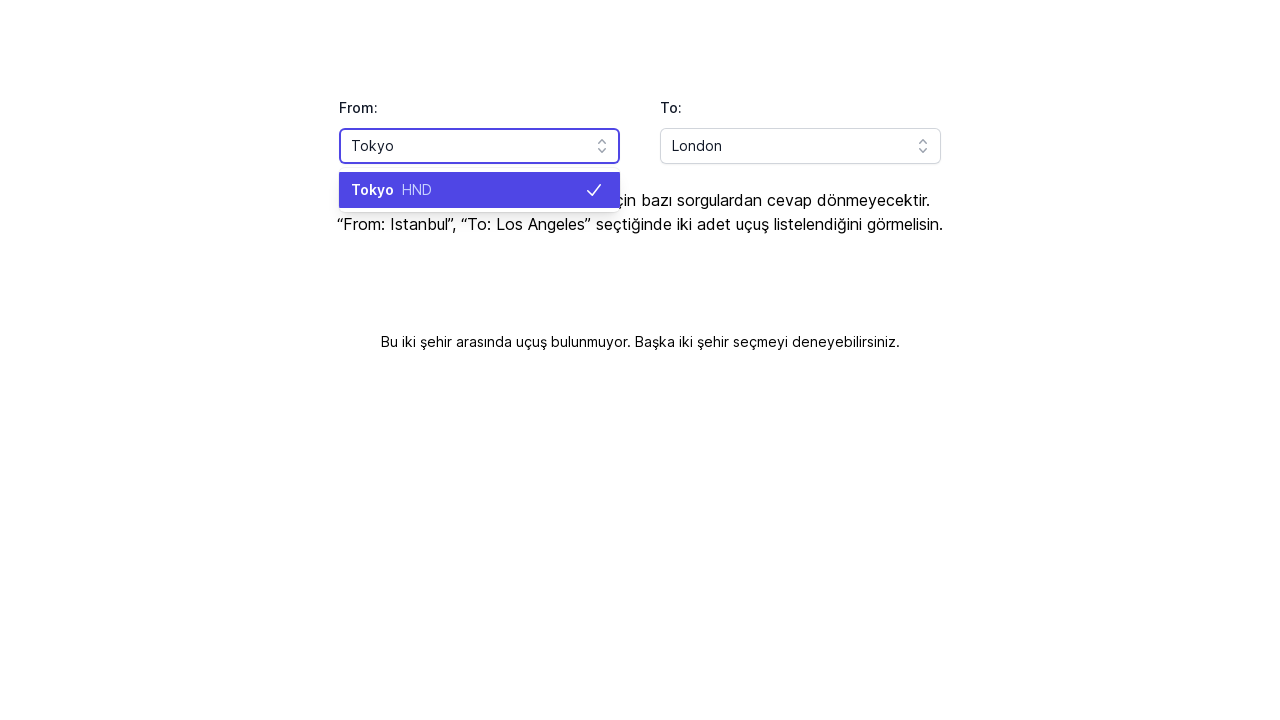

Pressed Enter to select 'Tokyo' as origin on #headlessui-combobox-input-\:Rq9lla\:
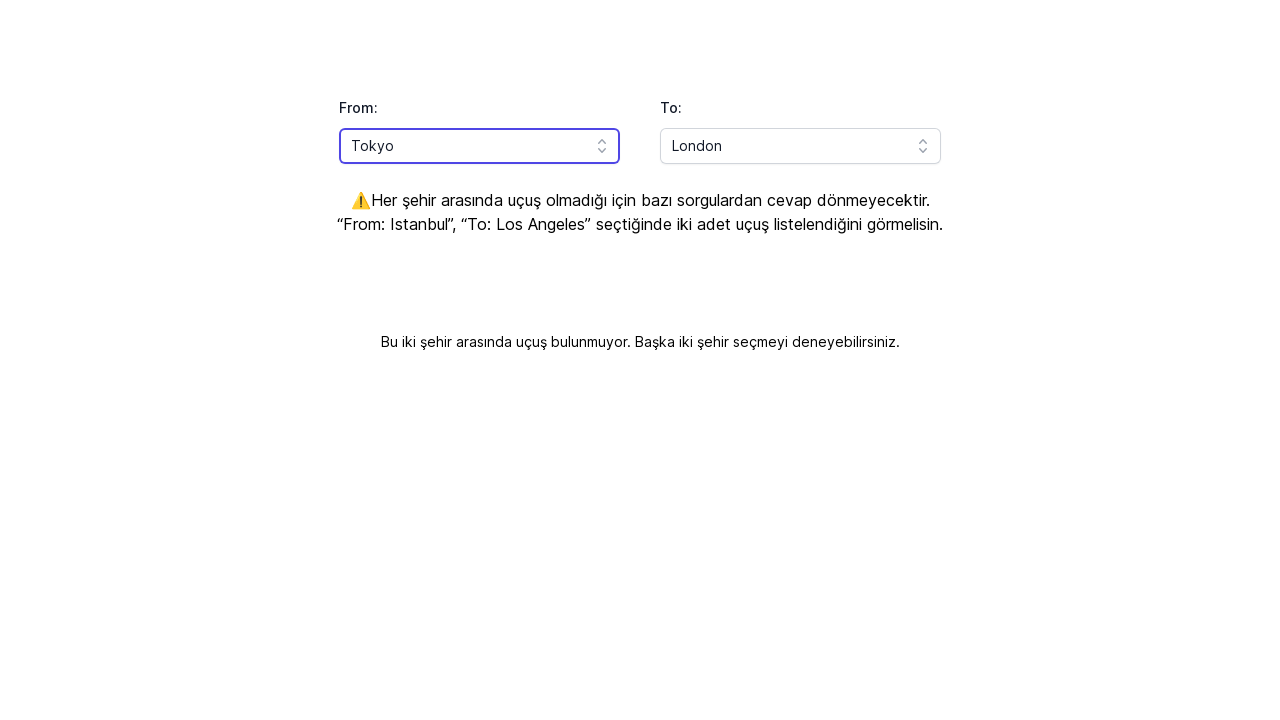

Waited for 'From' selection to register
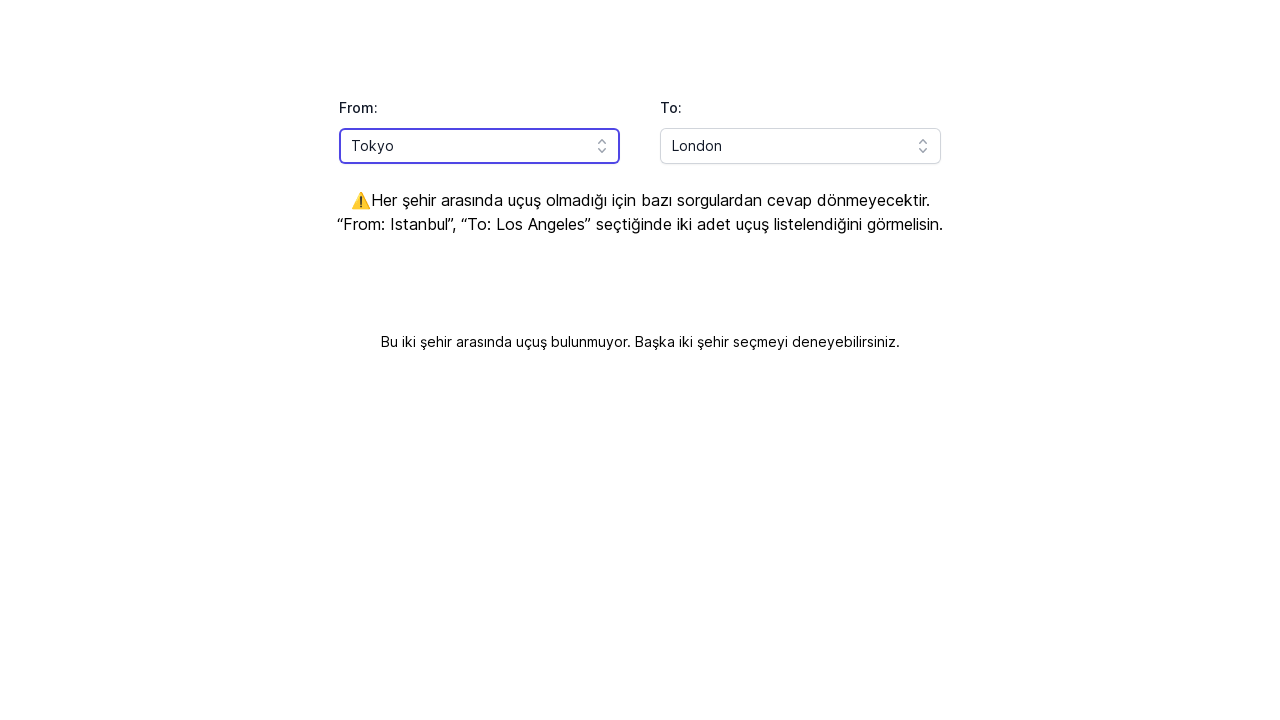

Cleared 'To' input field on #headlessui-combobox-input-\:Rqhlla\:
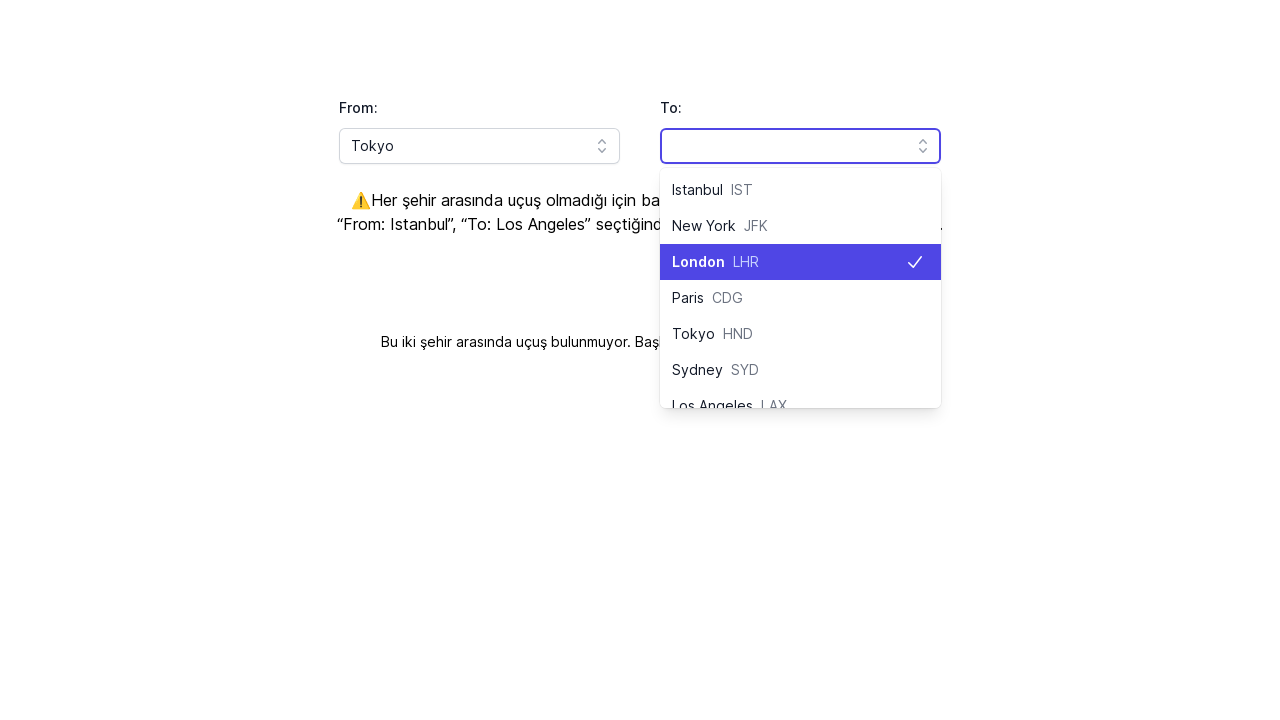

Filled 'To' field with 'Paris' on #headlessui-combobox-input-\:Rqhlla\:
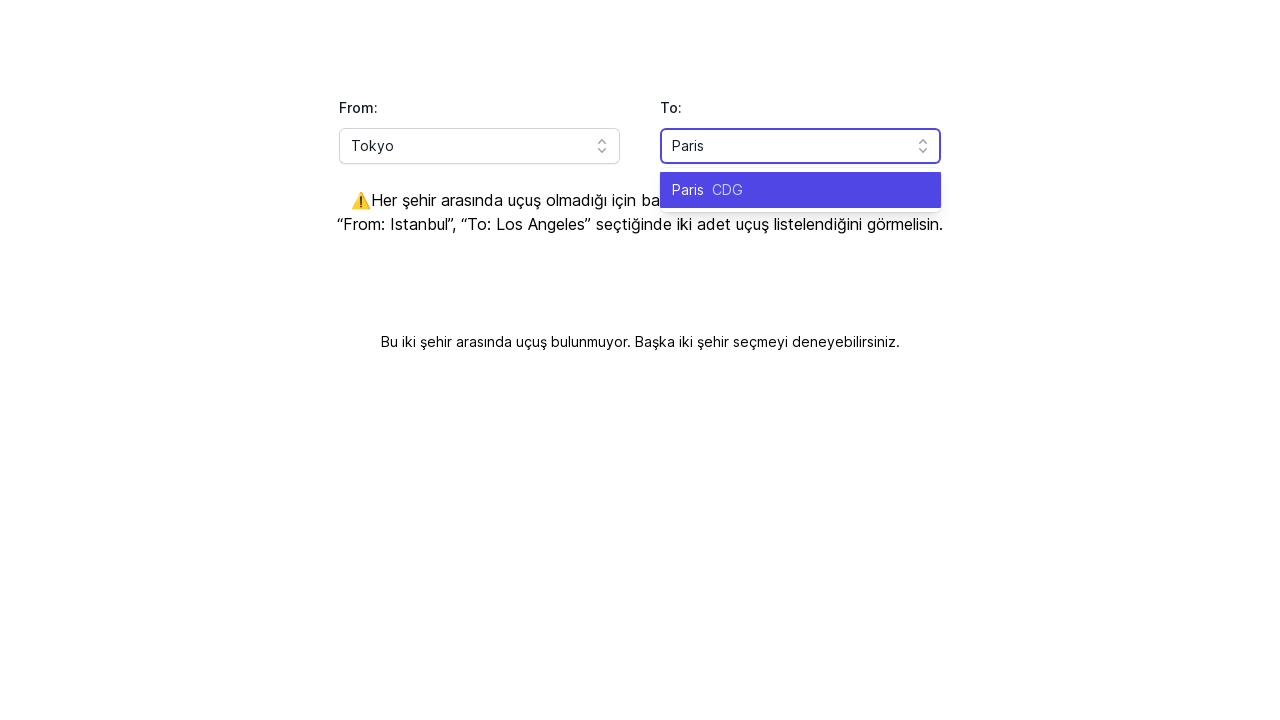

Pressed Enter to select 'Paris' as destination on #headlessui-combobox-input-\:Rqhlla\:
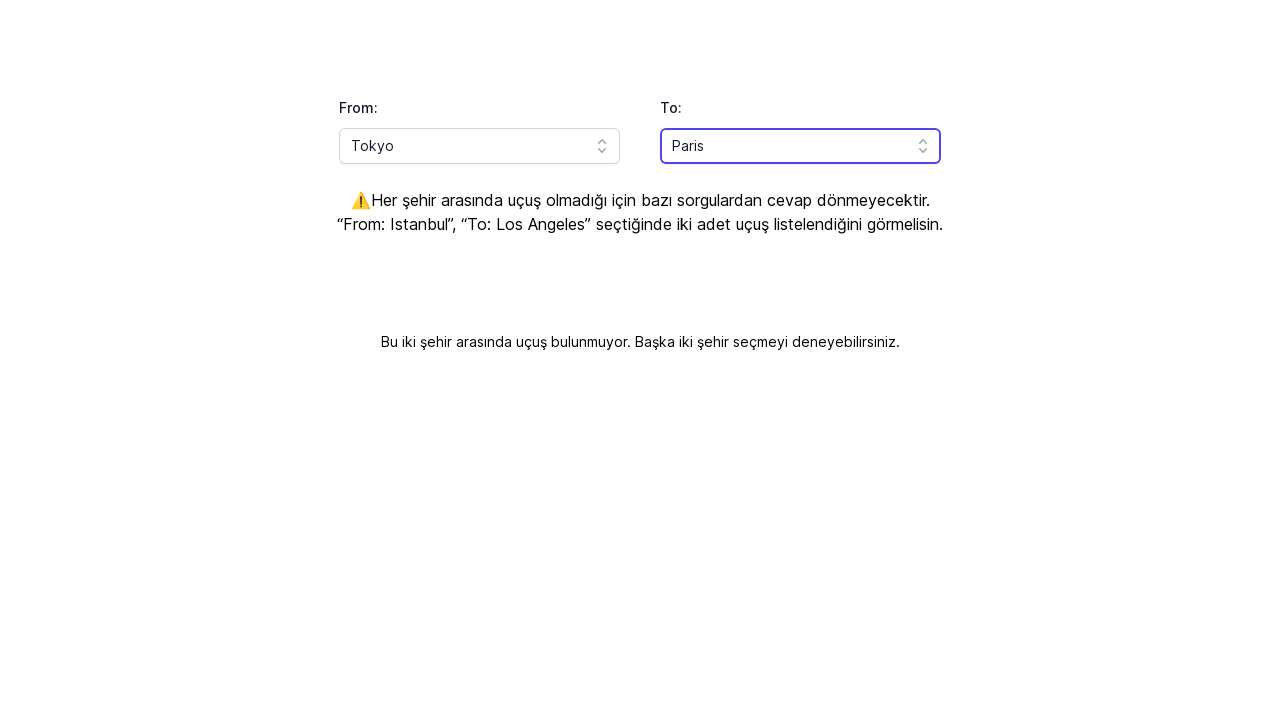

Waited for flight search results to load
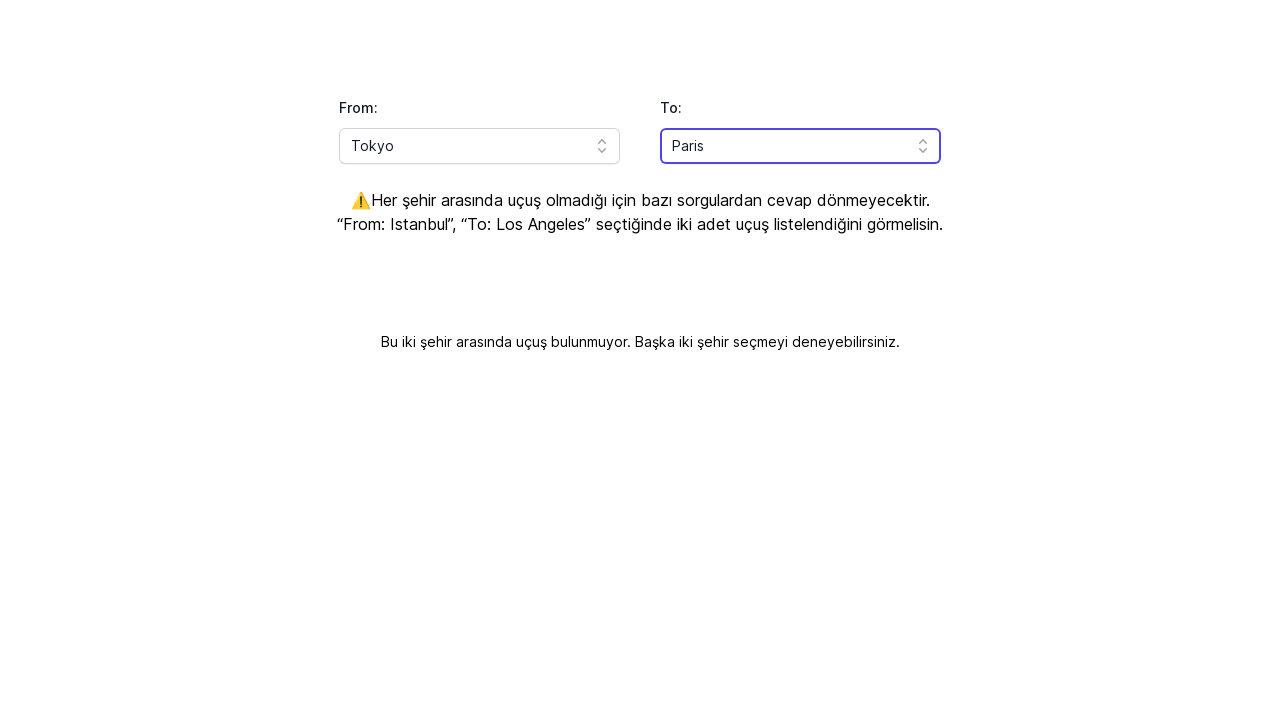

No results found for Tokyo to Paris
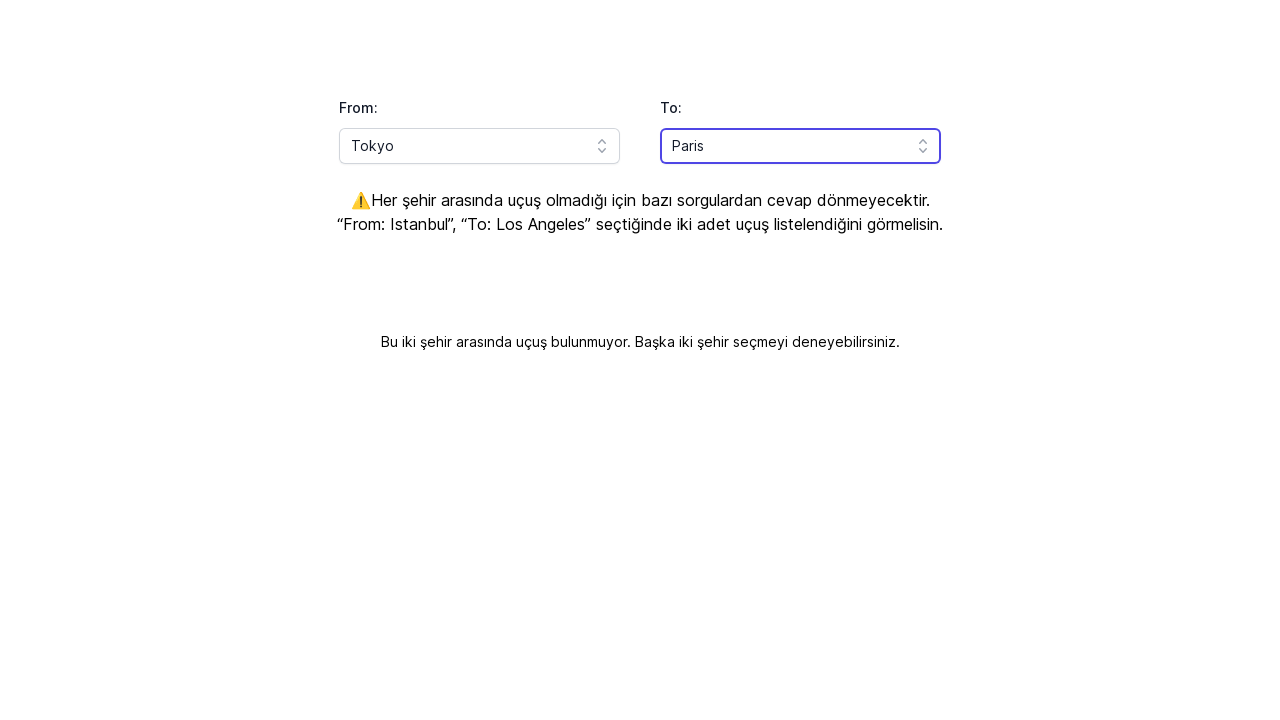

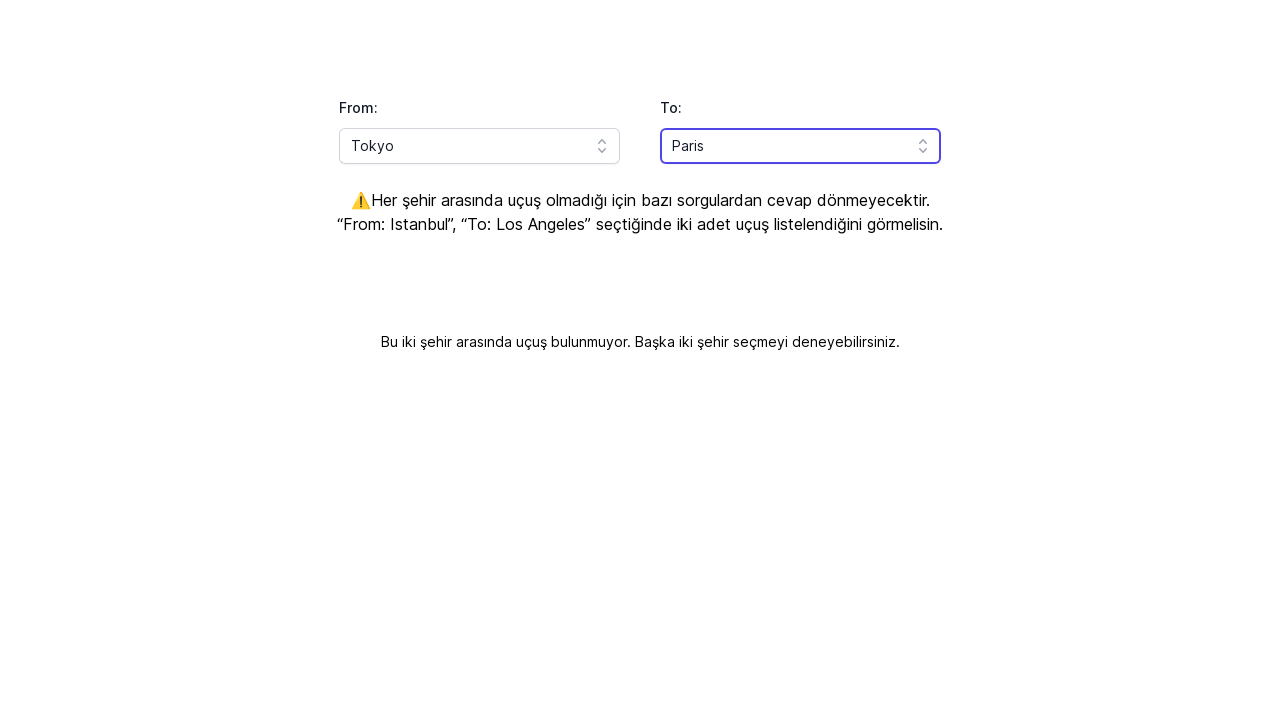